Automates the RPA Challenge by clicking Start, then filling out 10 rounds of forms with personal information (name, company, address, email, phone) and submitting each round.

Starting URL: https://www.rpachallenge.com/

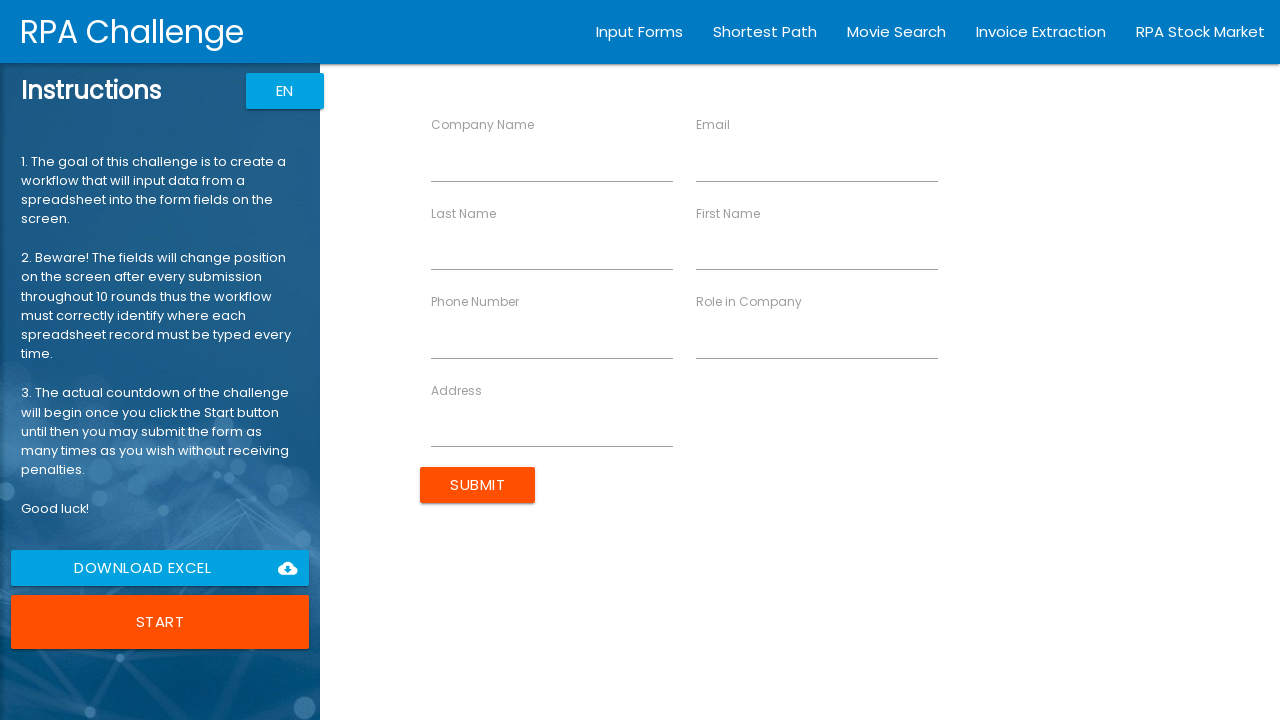

Clicked Start button to begin the RPA Challenge at (160, 622) on internal:role=button[name="Start"i]
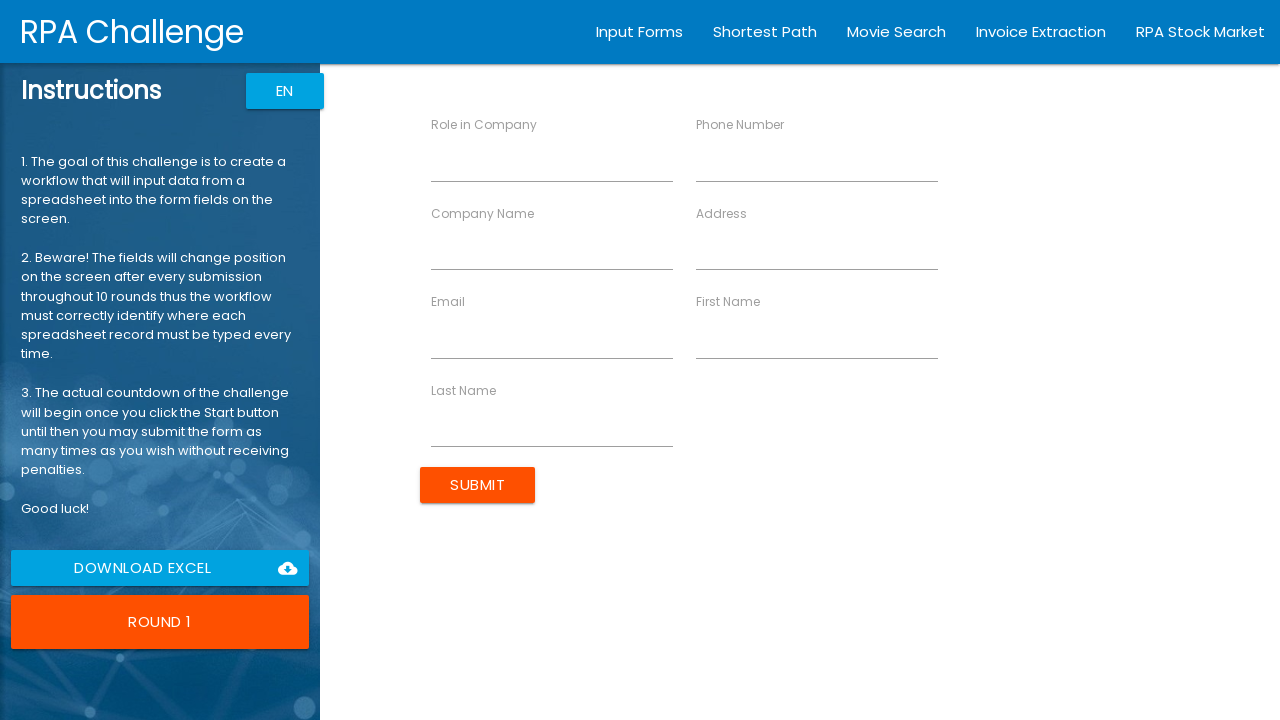

Retrieved form fields for round 1
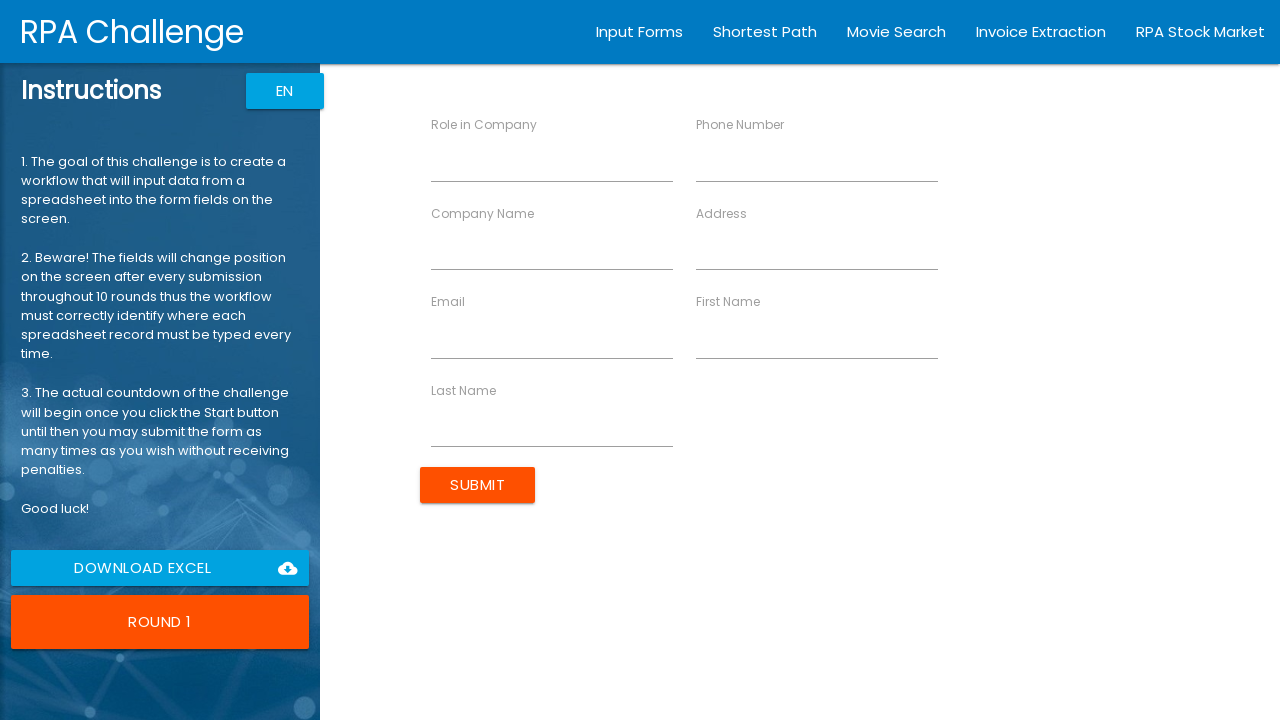

Filled field 'Role in Company' with value 'Developer' on form div:has(label) >> nth=0 >> input >> nth=0
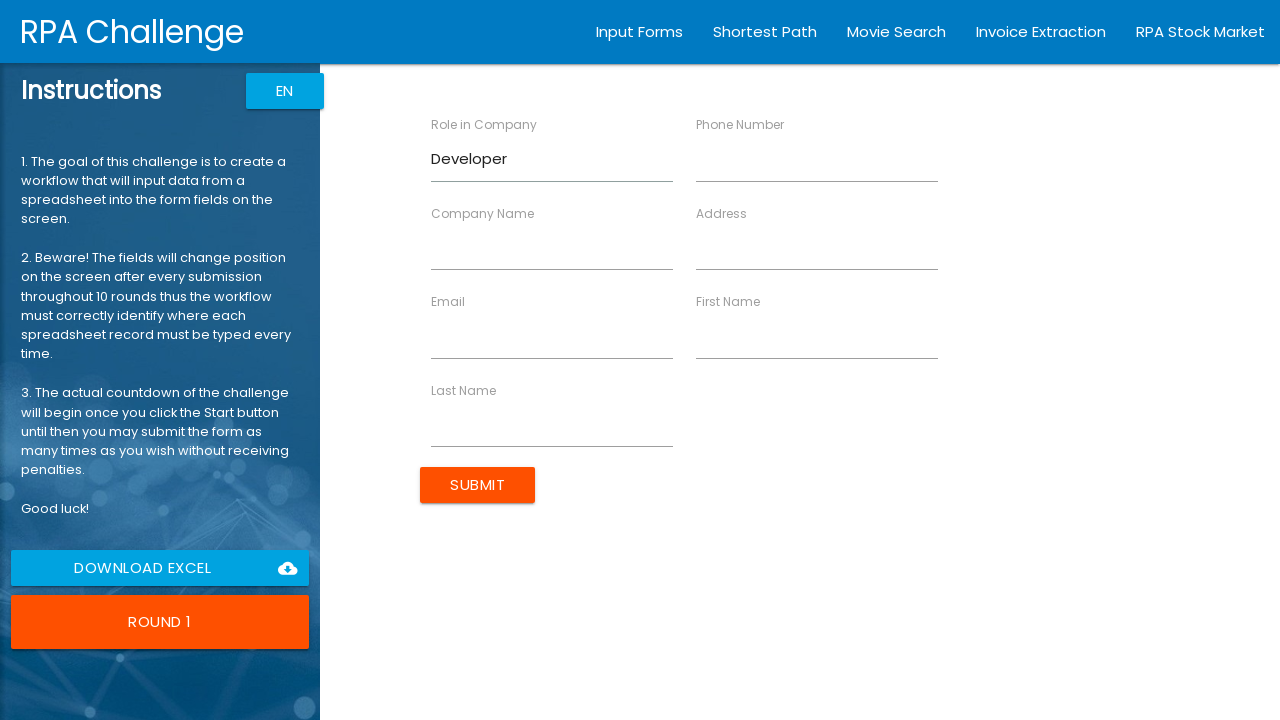

Filled field 'Role in Company' with value 'Developer' on form div:has(label) >> nth=1 >> input >> nth=0
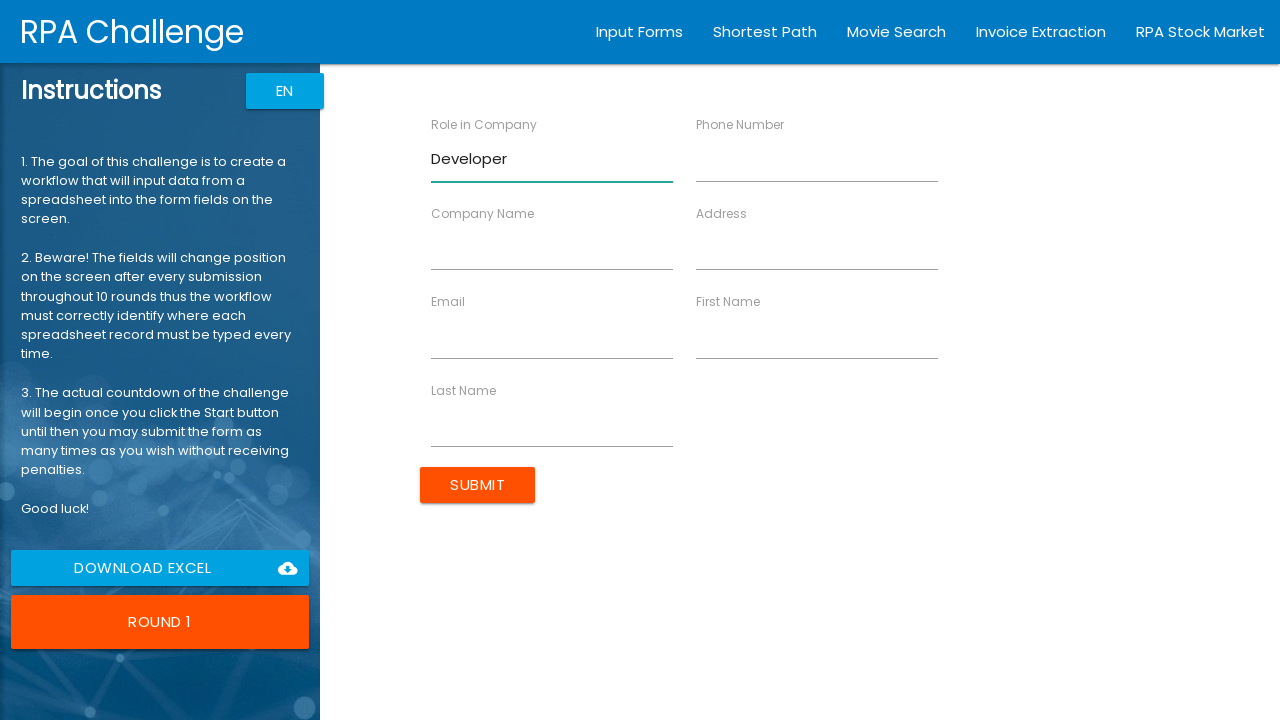

Filled field 'Role in Company' with value 'Developer' on form div:has(label) >> nth=2 >> input >> nth=0
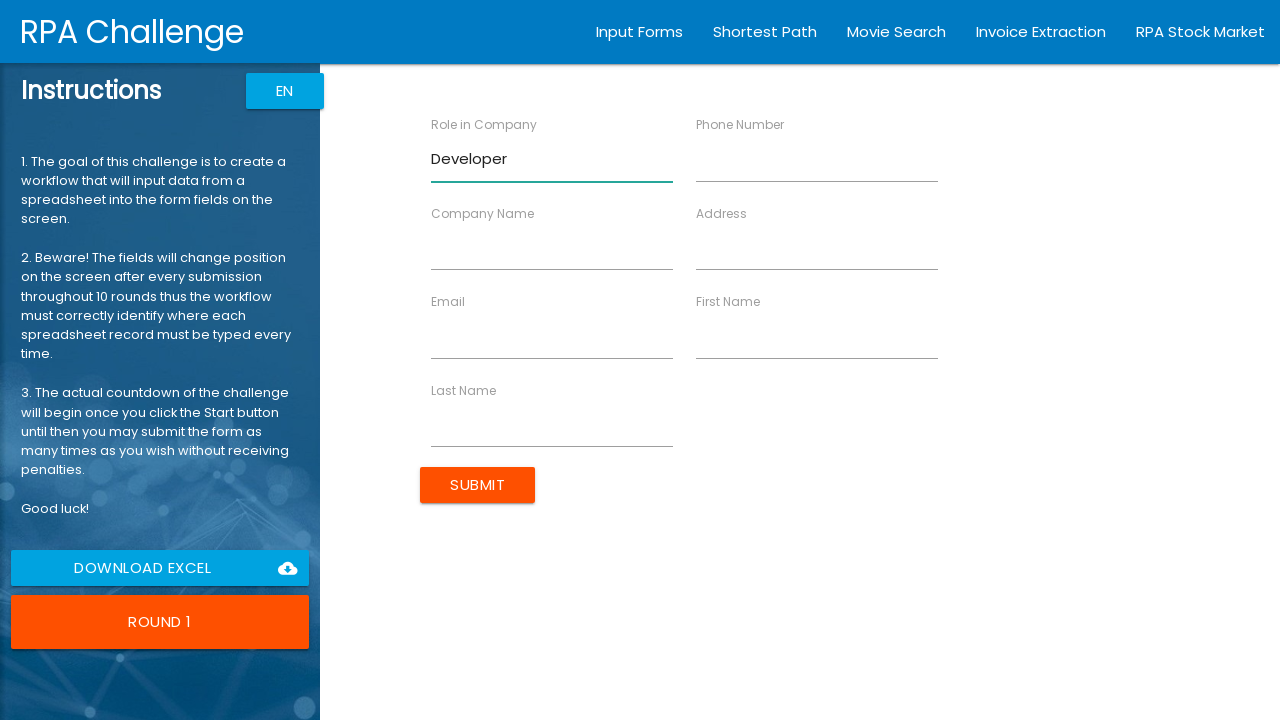

Filled field 'Phone Number' with value '0503003199' on form div:has(label) >> nth=3 >> input >> nth=0
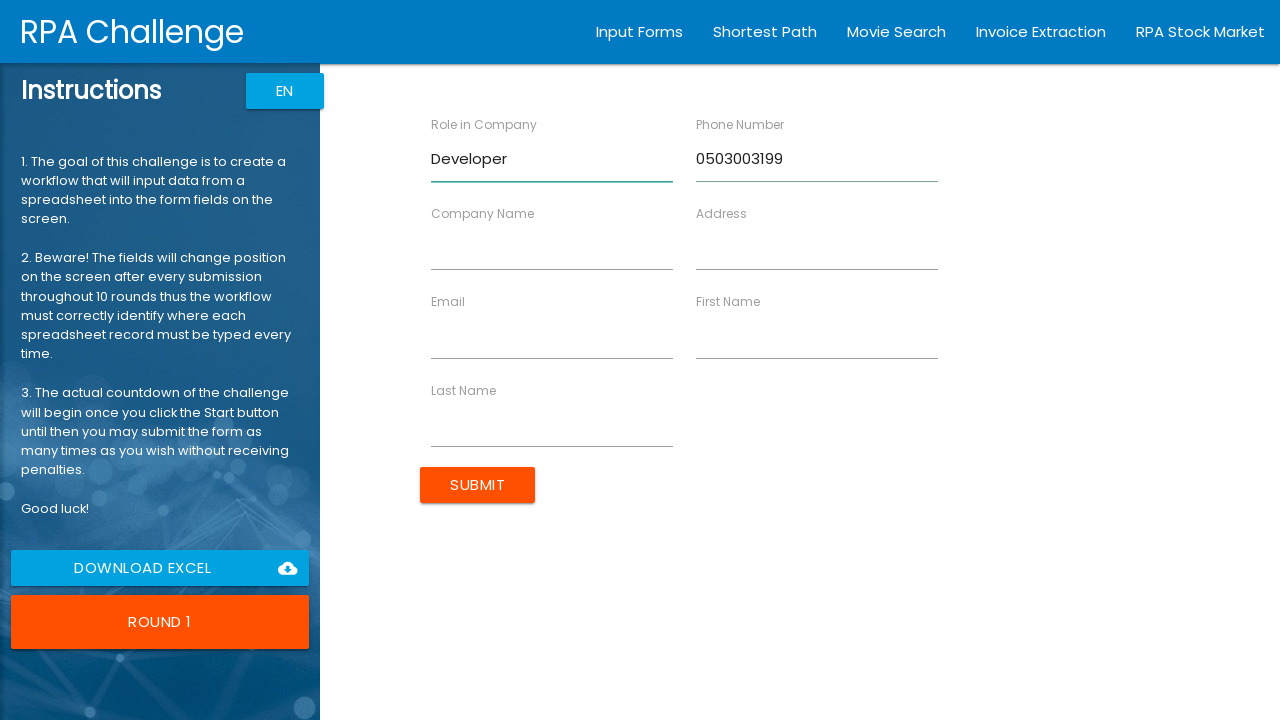

Filled field 'Phone Number' with value '0503003199' on form div:has(label) >> nth=4 >> input >> nth=0
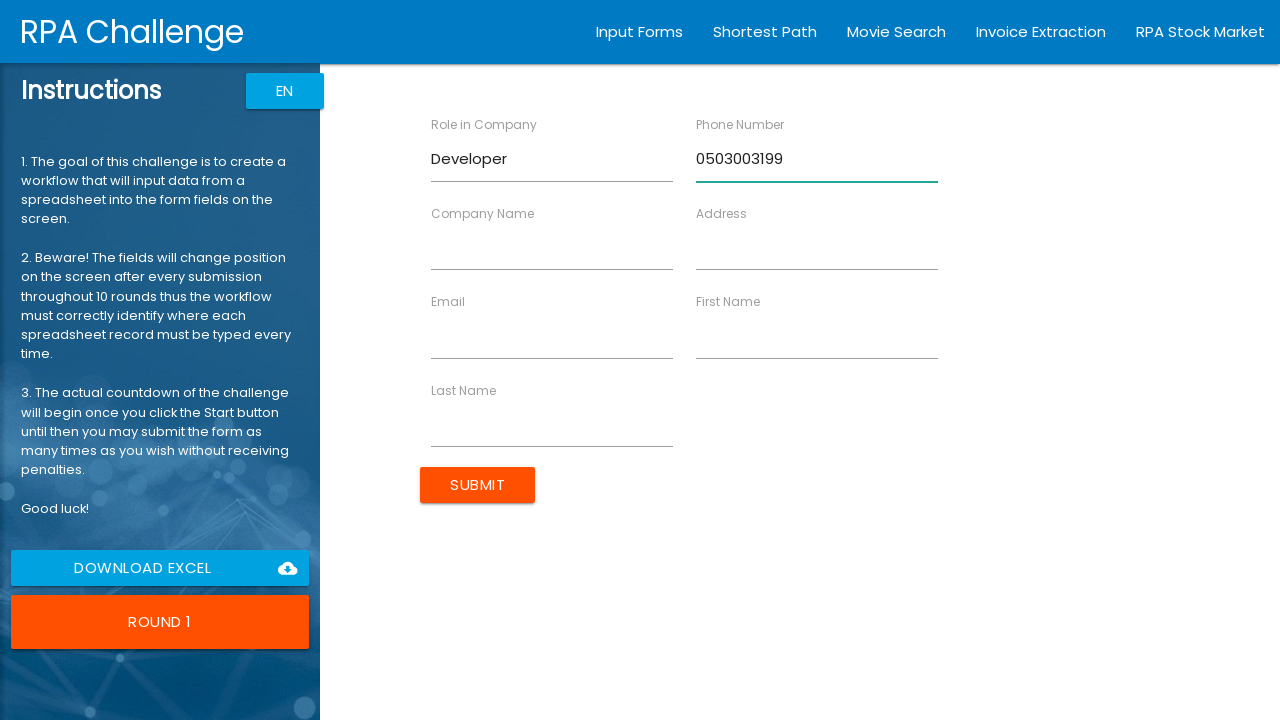

Filled field 'Company Name' with value 'Solutions Oy' on form div:has(label) >> nth=5 >> input >> nth=0
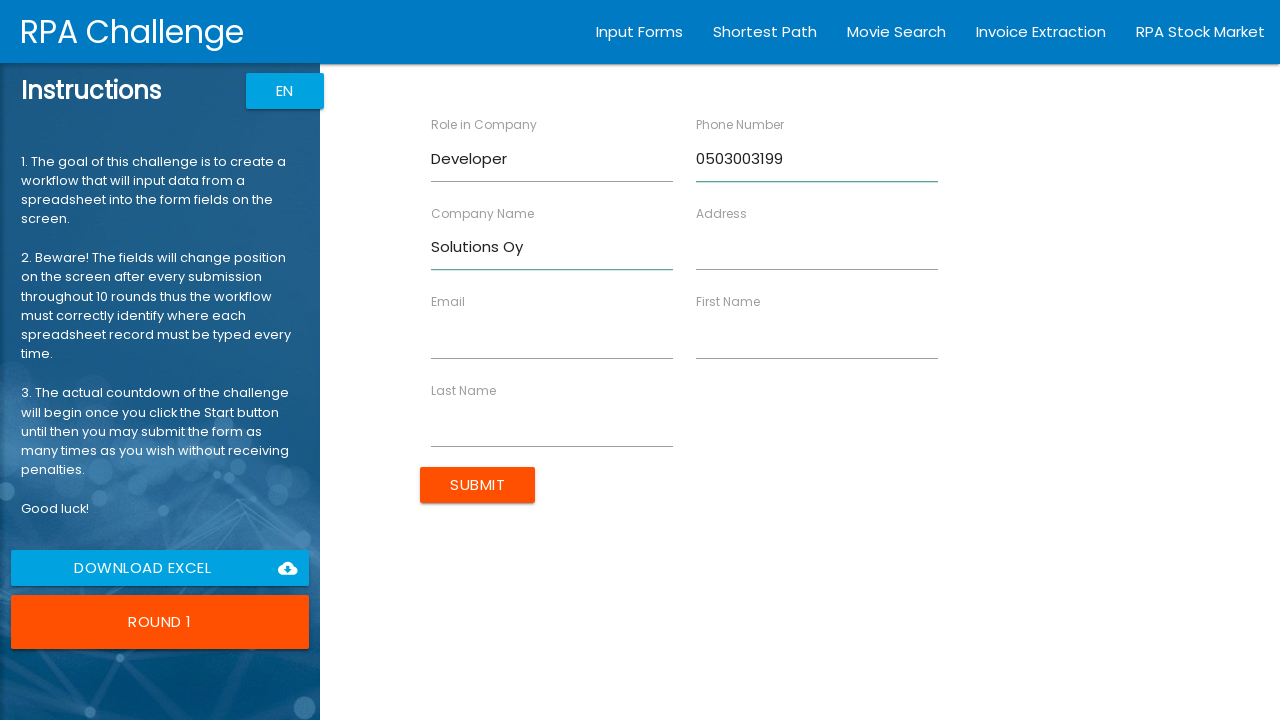

Filled field 'Company Name' with value 'Solutions Oy' on form div:has(label) >> nth=6 >> input >> nth=0
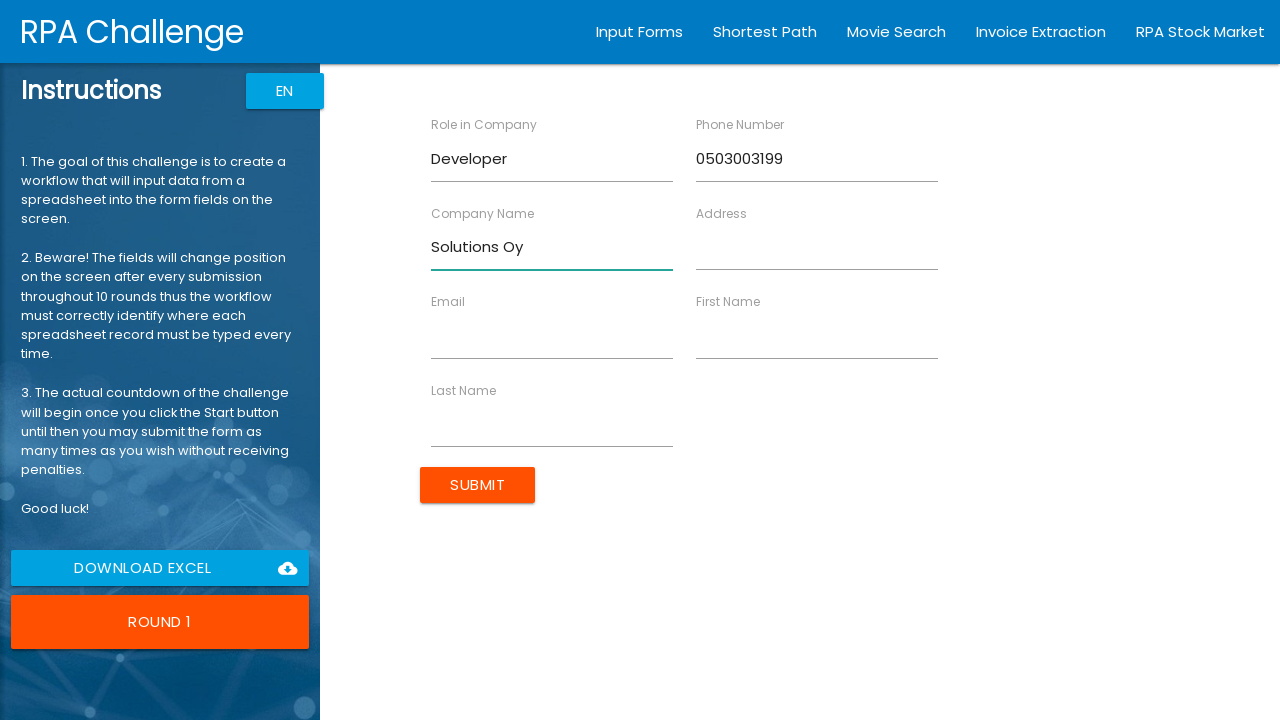

Filled field 'Address' with value 'Niittykatu' on form div:has(label) >> nth=7 >> input >> nth=0
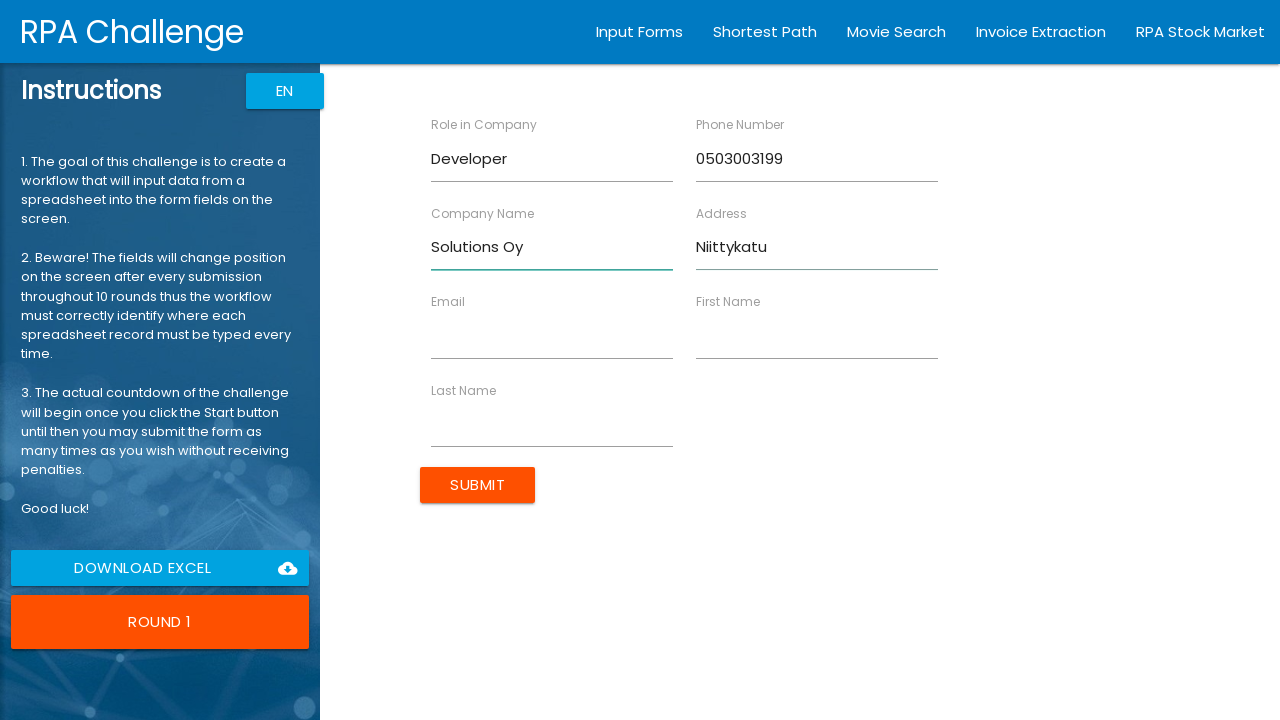

Filled field 'Address' with value 'Niittykatu' on form div:has(label) >> nth=8 >> input >> nth=0
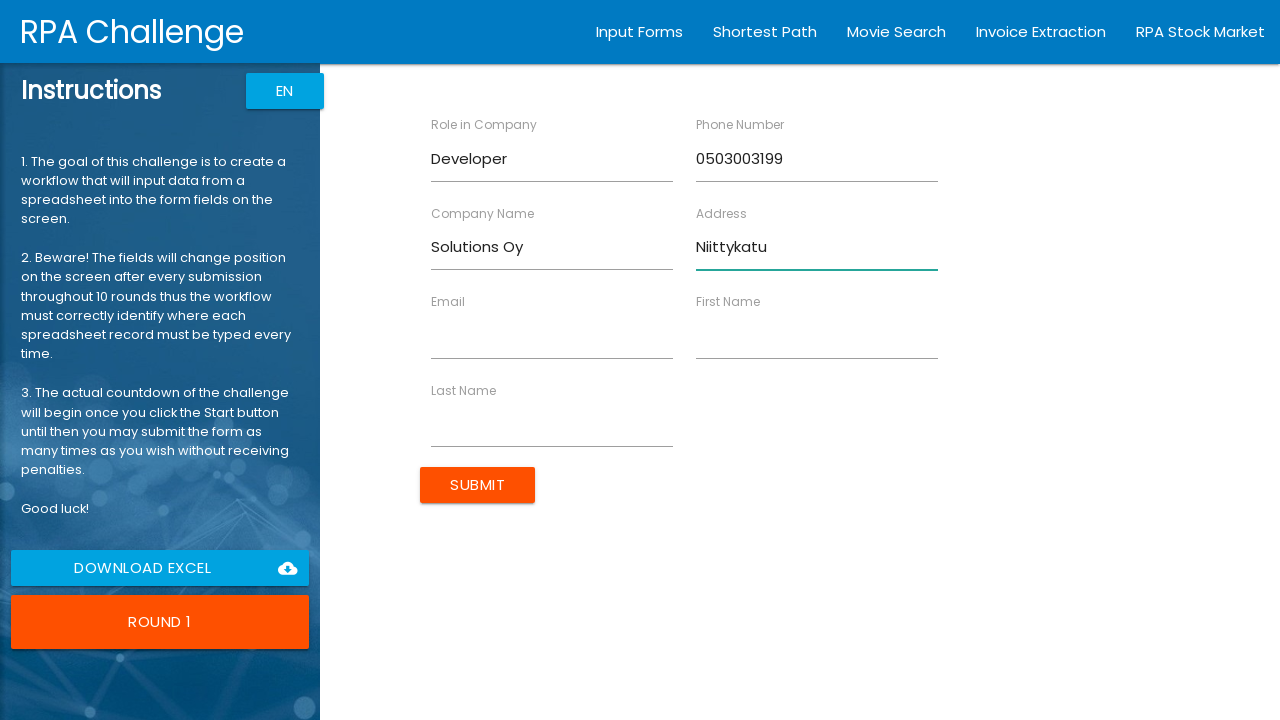

Filled field 'Email' with value 'daniel@jelacik.com' on form div:has(label) >> nth=9 >> input >> nth=0
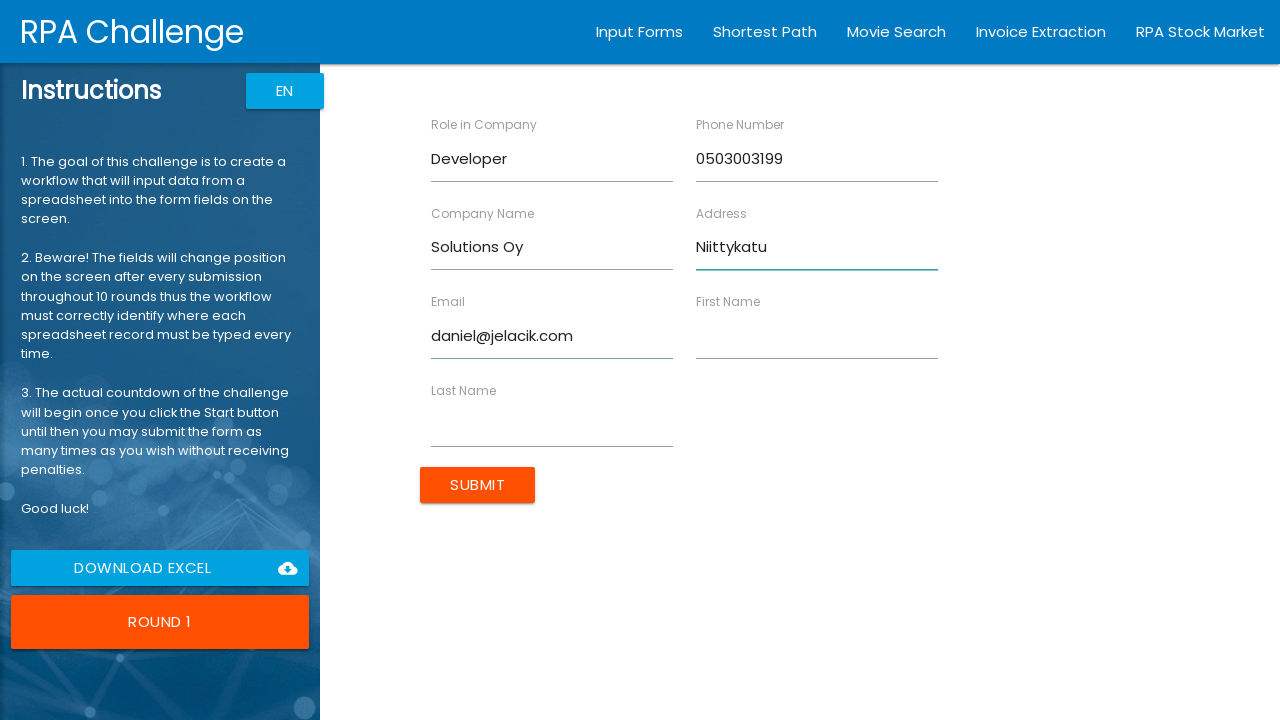

Filled field 'Email' with value 'daniel@jelacik.com' on form div:has(label) >> nth=10 >> input >> nth=0
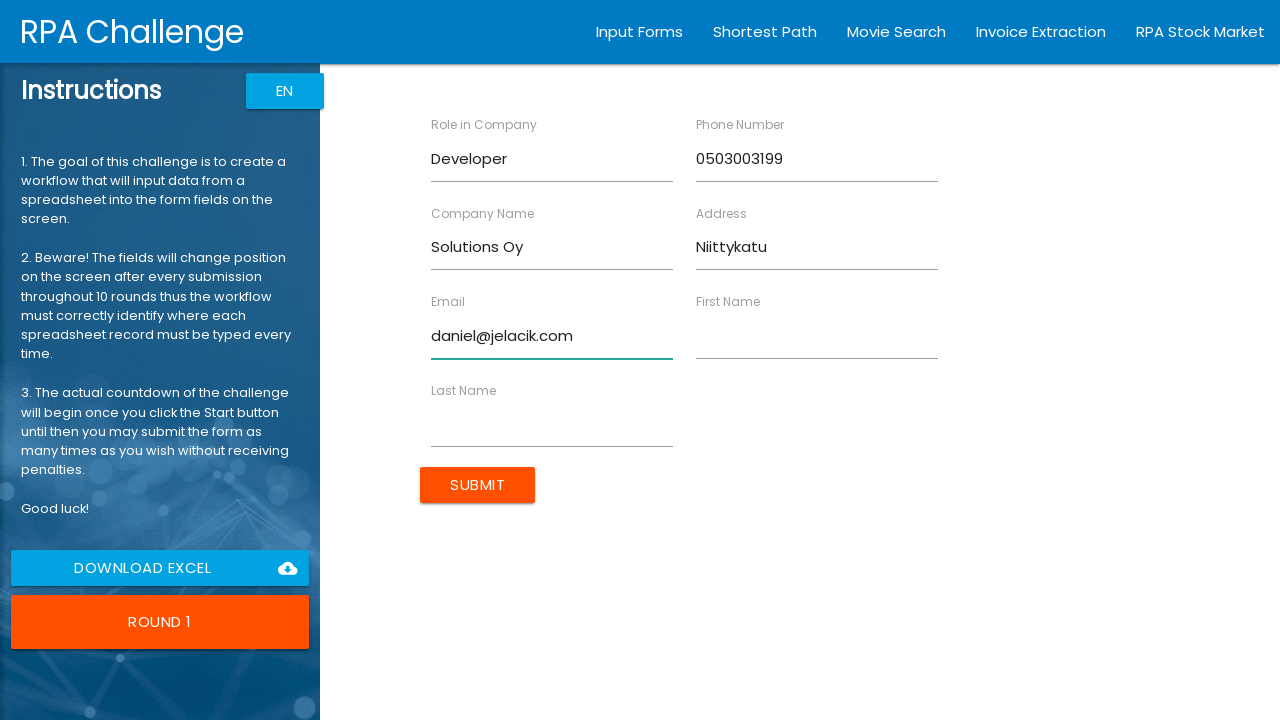

Filled field 'First Name' with value 'Daniel' on form div:has(label) >> nth=11 >> input >> nth=0
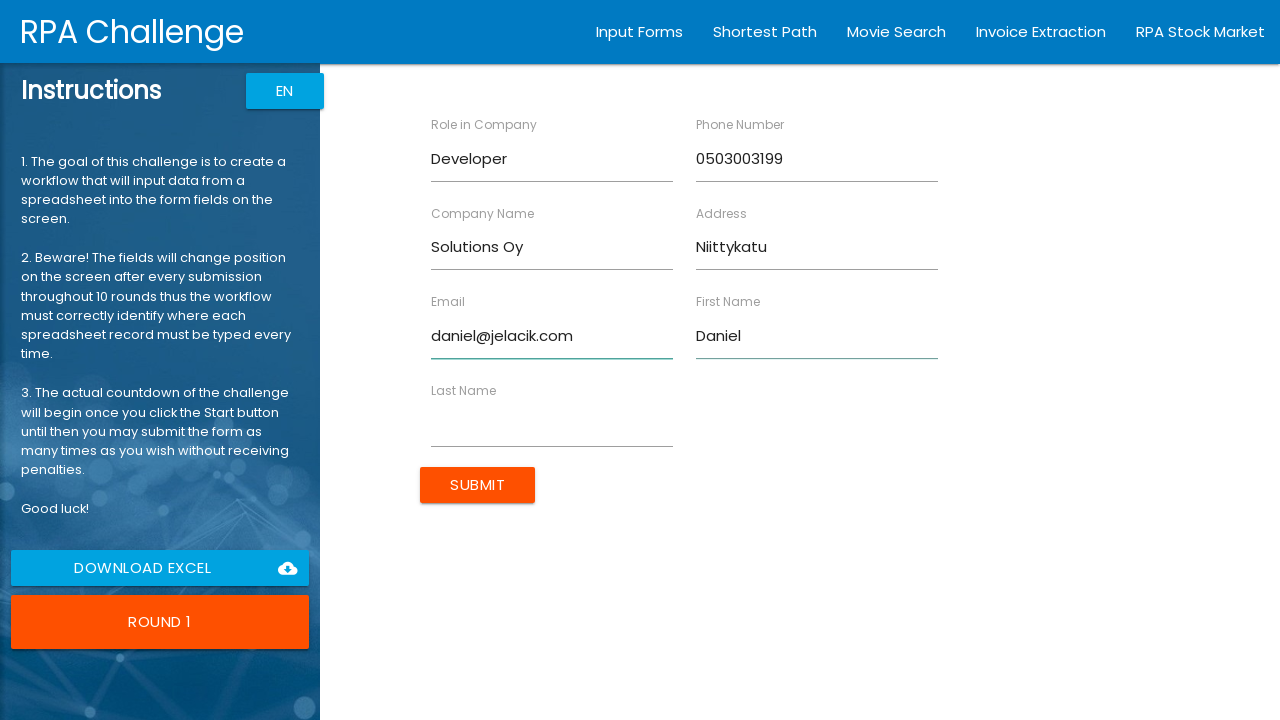

Filled field 'First Name' with value 'Daniel' on form div:has(label) >> nth=12 >> input >> nth=0
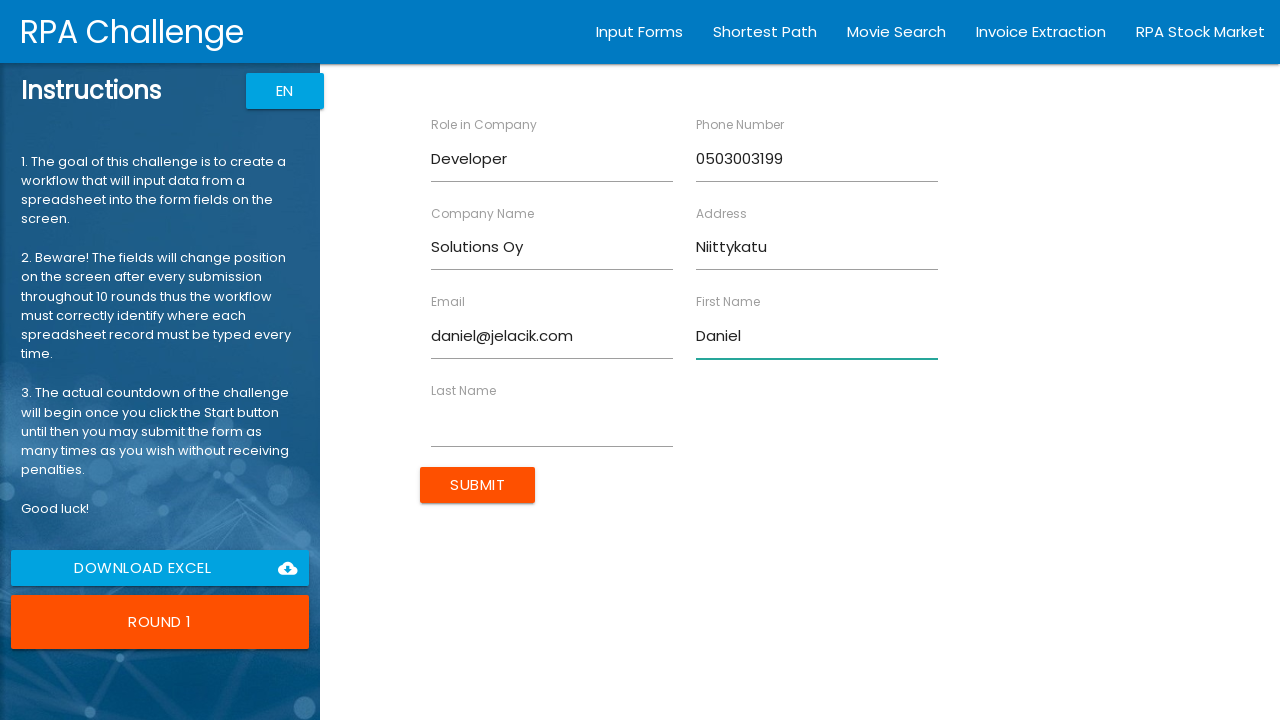

Filled field 'Last Name' with value 'Jelacik' on form div:has(label) >> nth=13 >> input >> nth=0
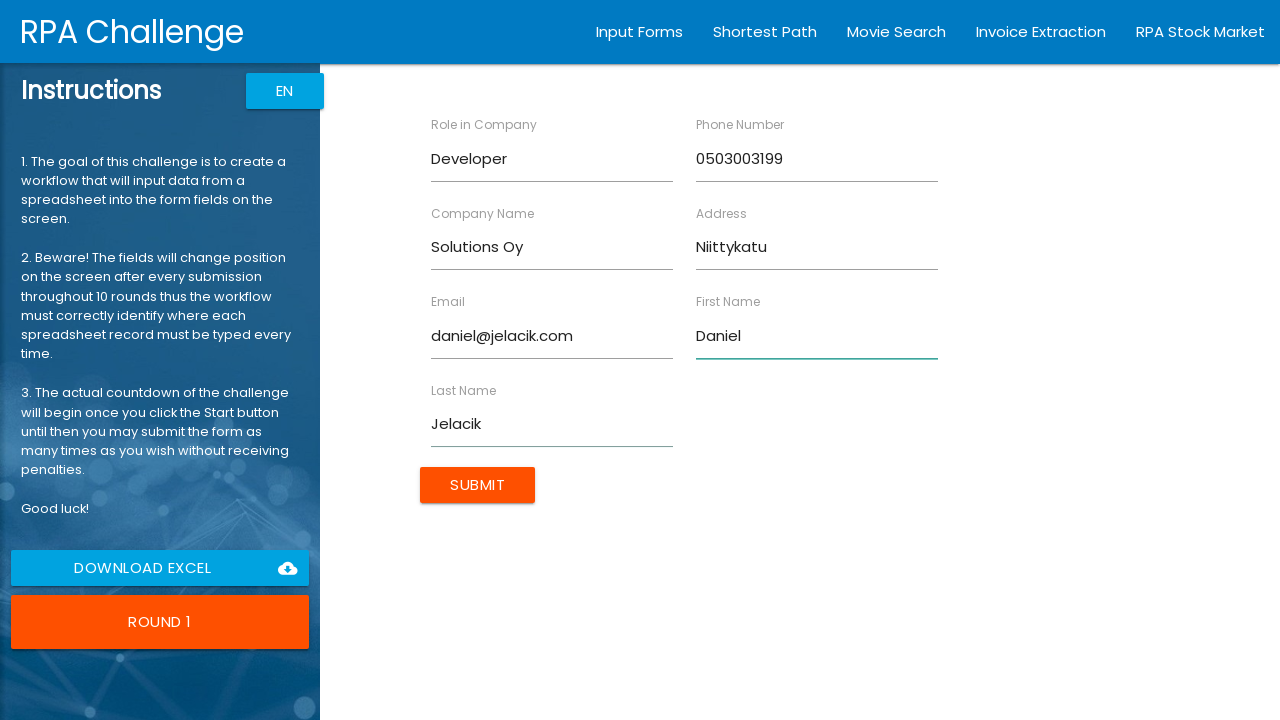

Filled field 'Last Name' with value 'Jelacik' on form div:has(label) >> nth=14 >> input >> nth=0
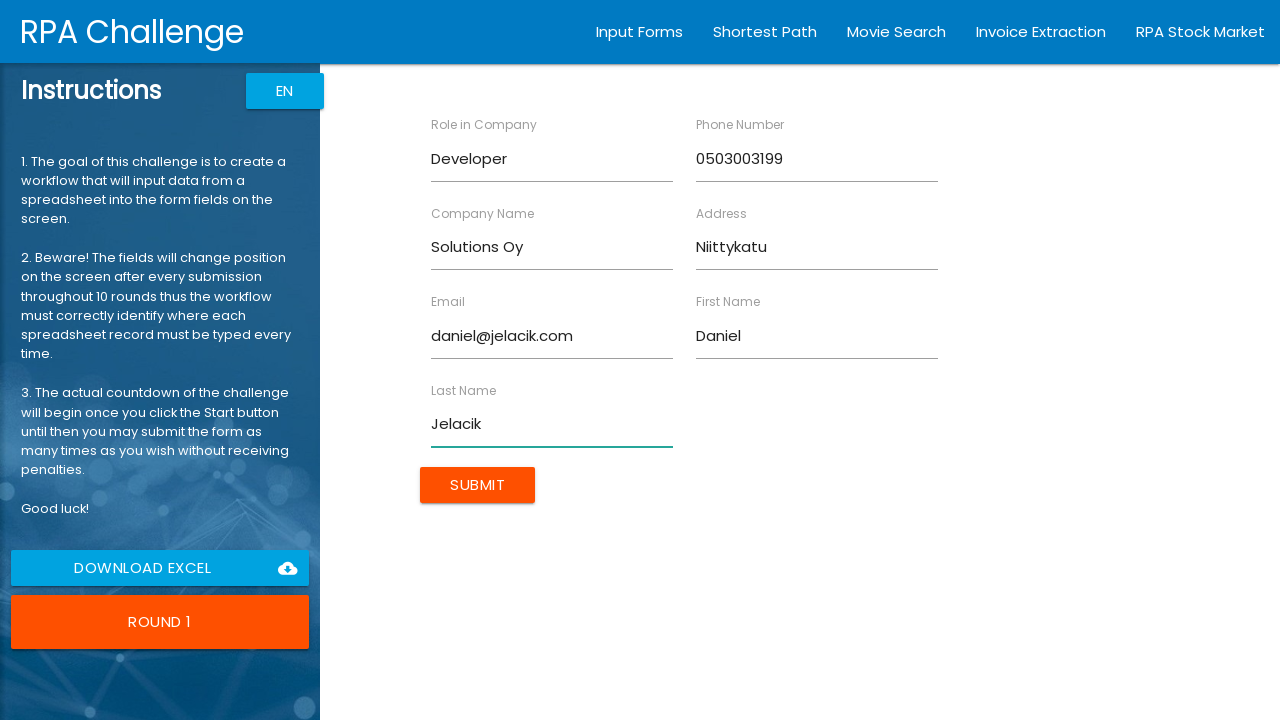

Submitted form for round 1 at (478, 485) on internal:role=button[name="Submit"i]
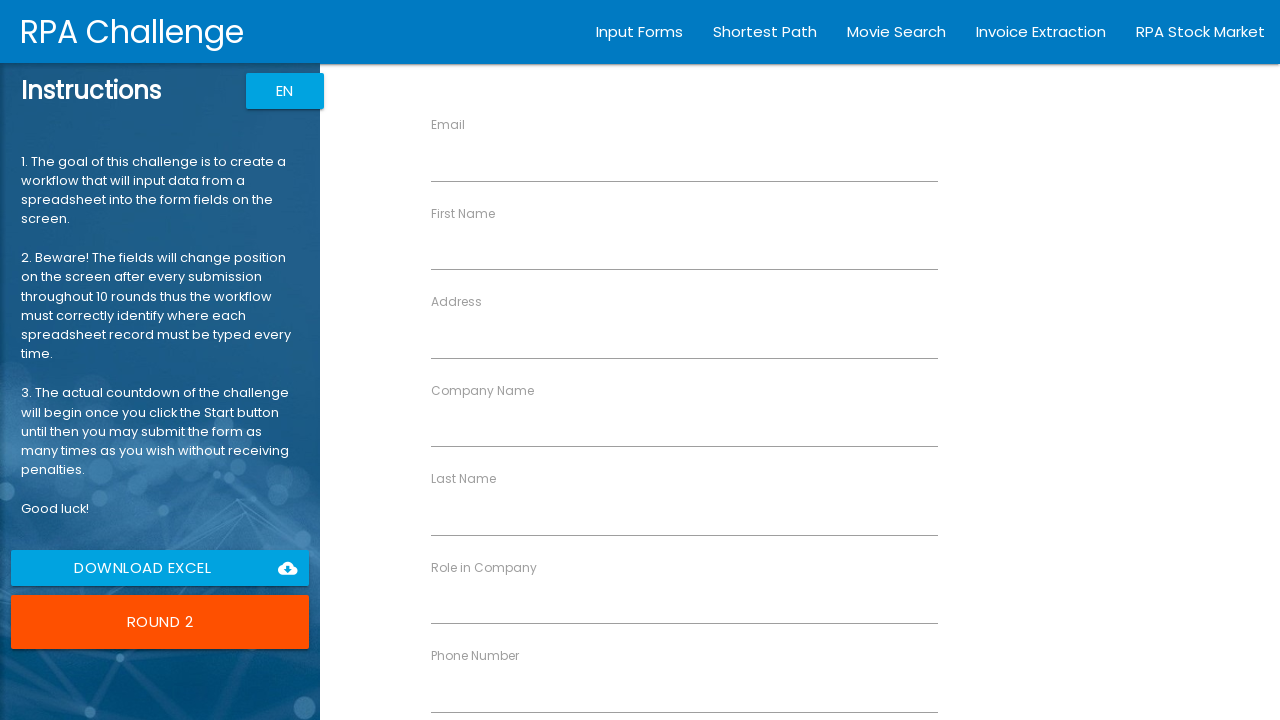

Waited for next form to load after round 1
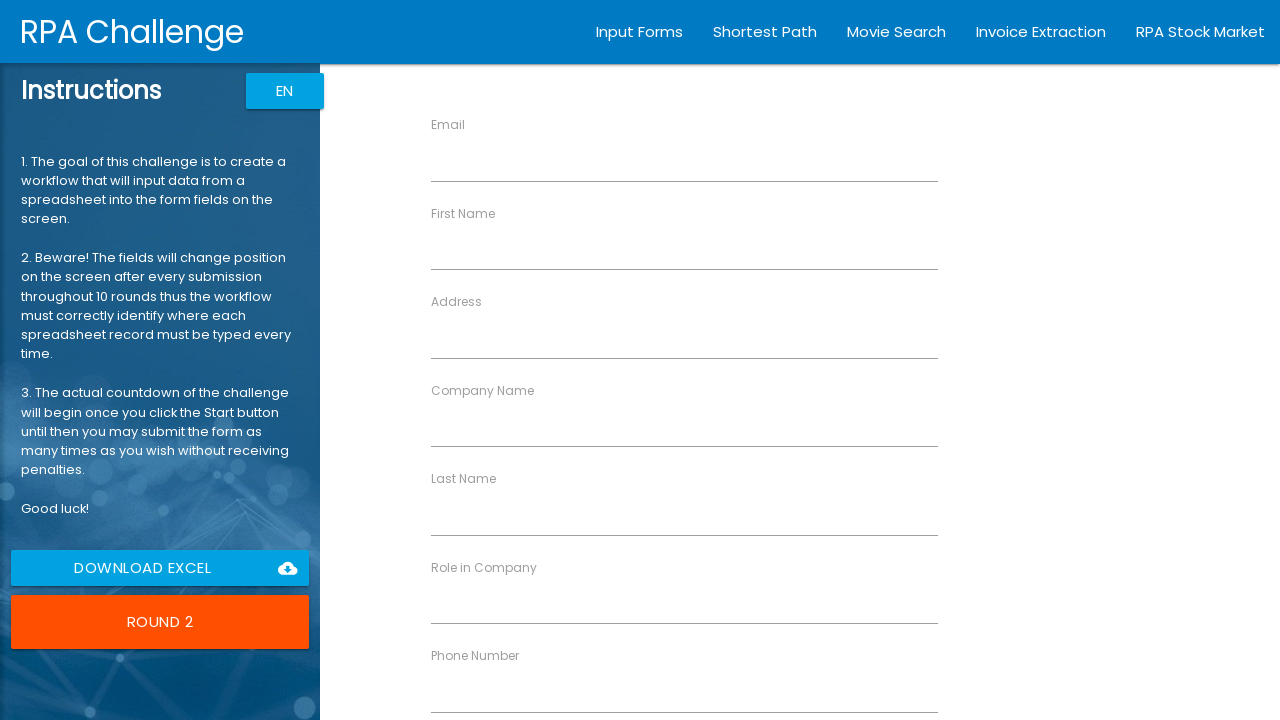

Retrieved form fields for round 2
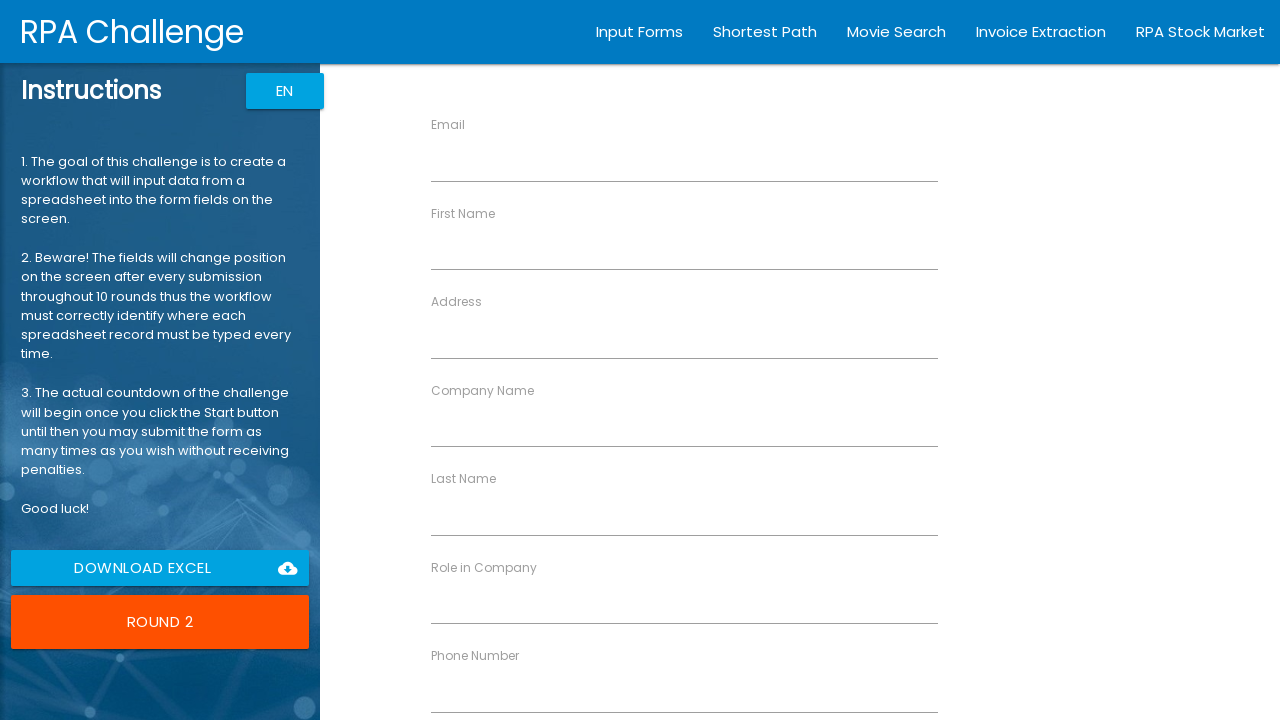

Filled field 'Email' with value 'daniel@jelacik.com' on form div:has(label) >> nth=0 >> input >> nth=0
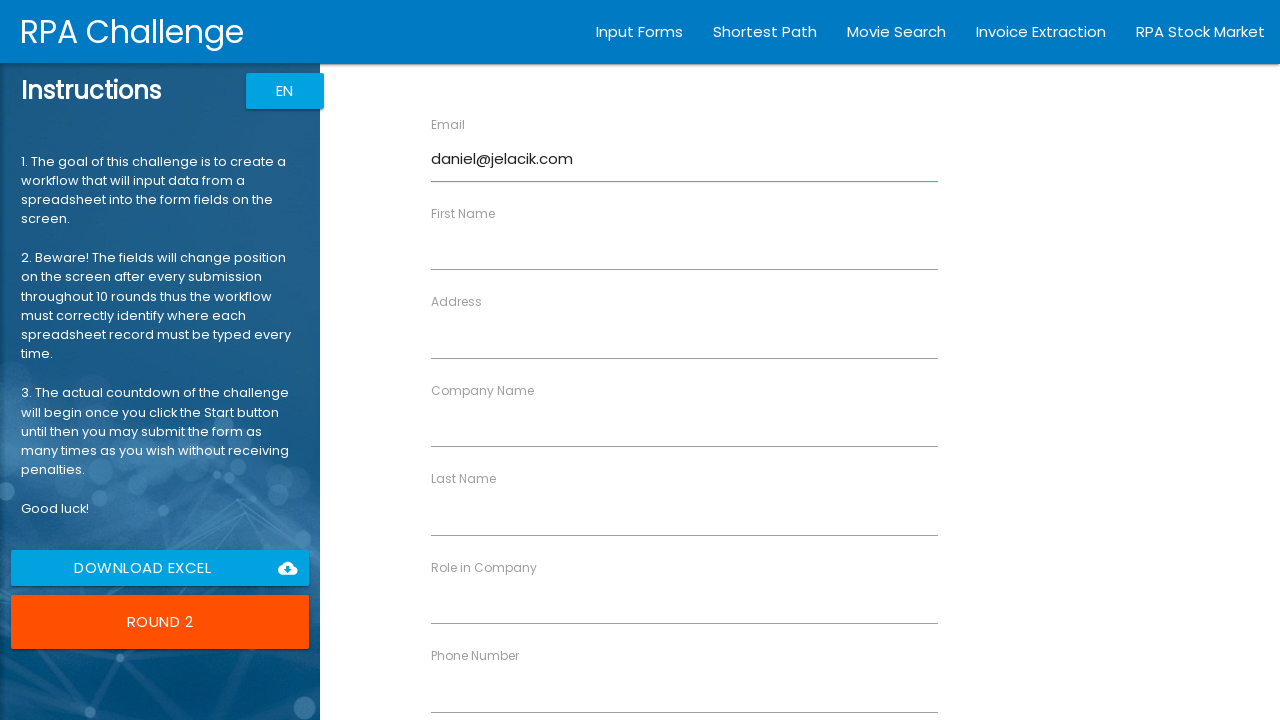

Filled field 'Email' with value 'daniel@jelacik.com' on form div:has(label) >> nth=1 >> input >> nth=0
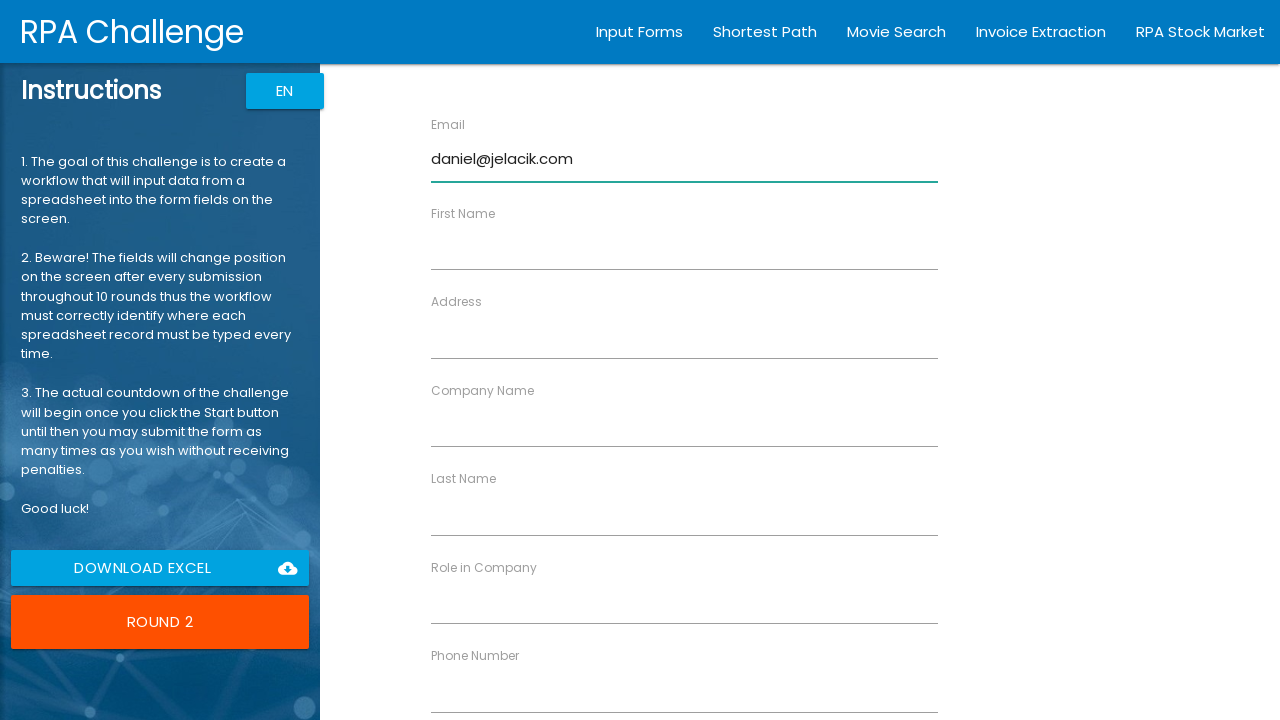

Filled field 'Email' with value 'daniel@jelacik.com' on form div:has(label) >> nth=2 >> input >> nth=0
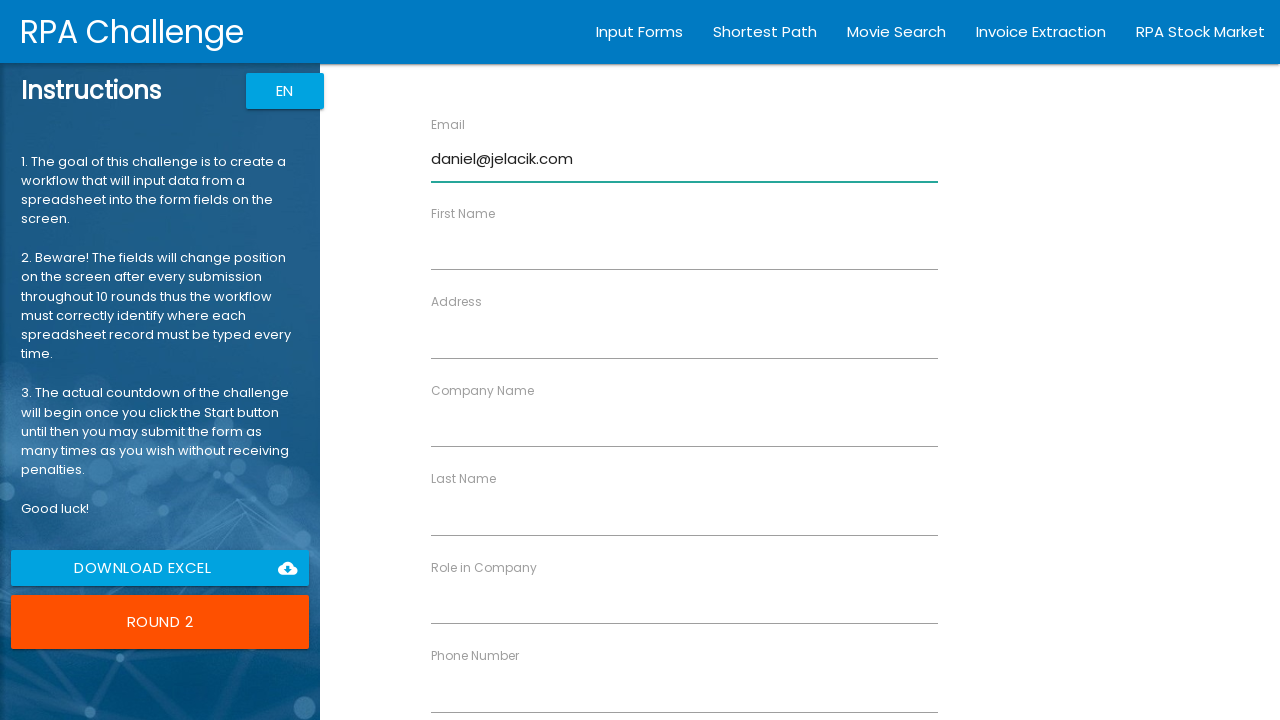

Filled field 'First Name' with value 'Daniel' on form div:has(label) >> nth=3 >> input >> nth=0
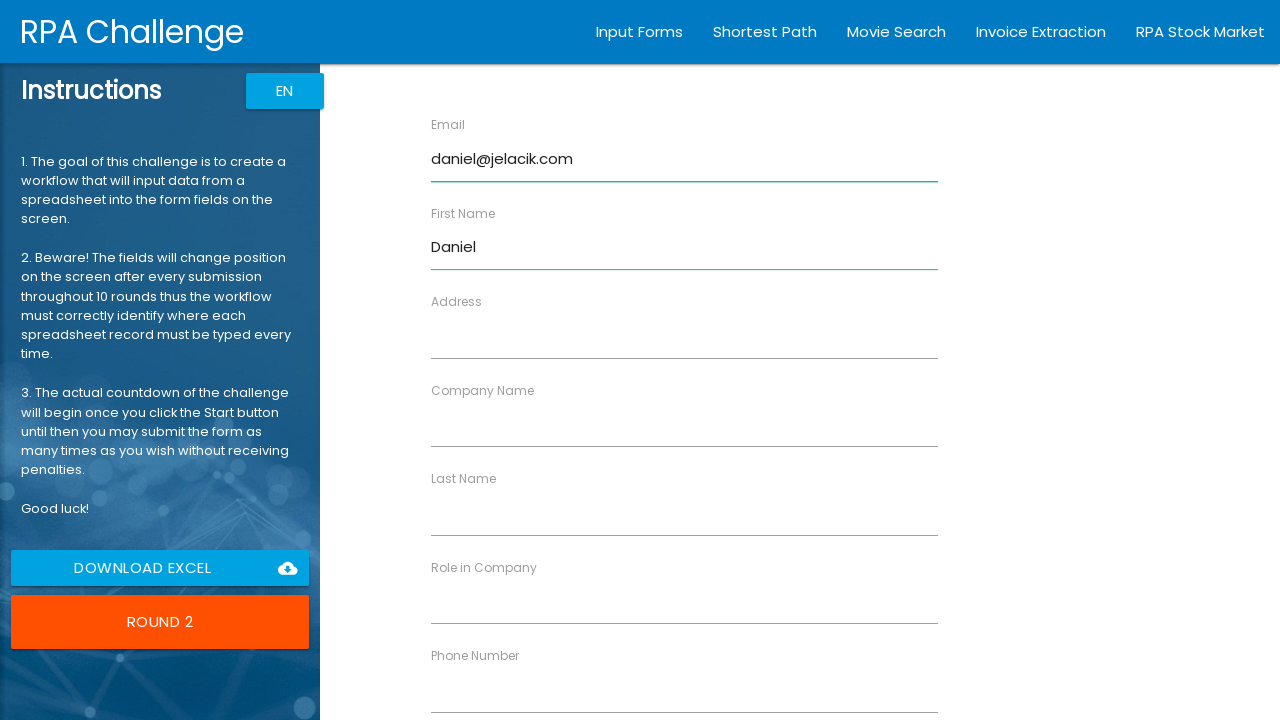

Filled field 'First Name' with value 'Daniel' on form div:has(label) >> nth=4 >> input >> nth=0
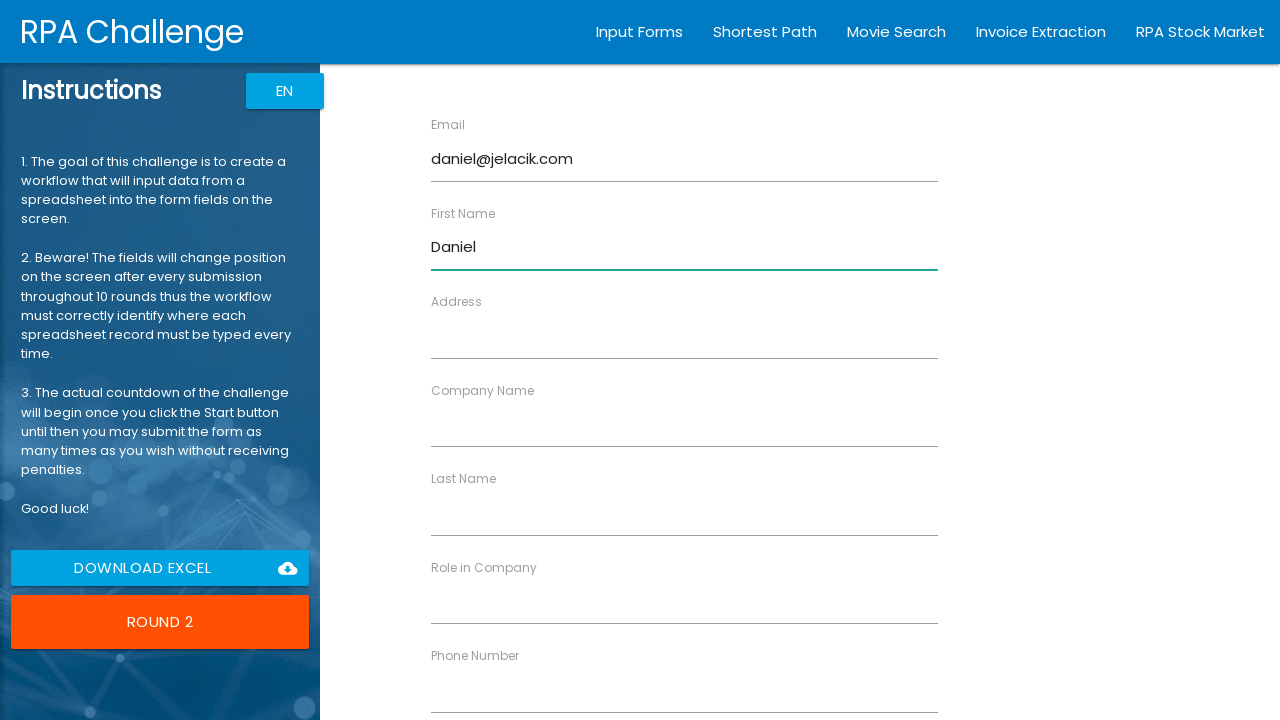

Filled field 'Address' with value 'Niittykatu' on form div:has(label) >> nth=5 >> input >> nth=0
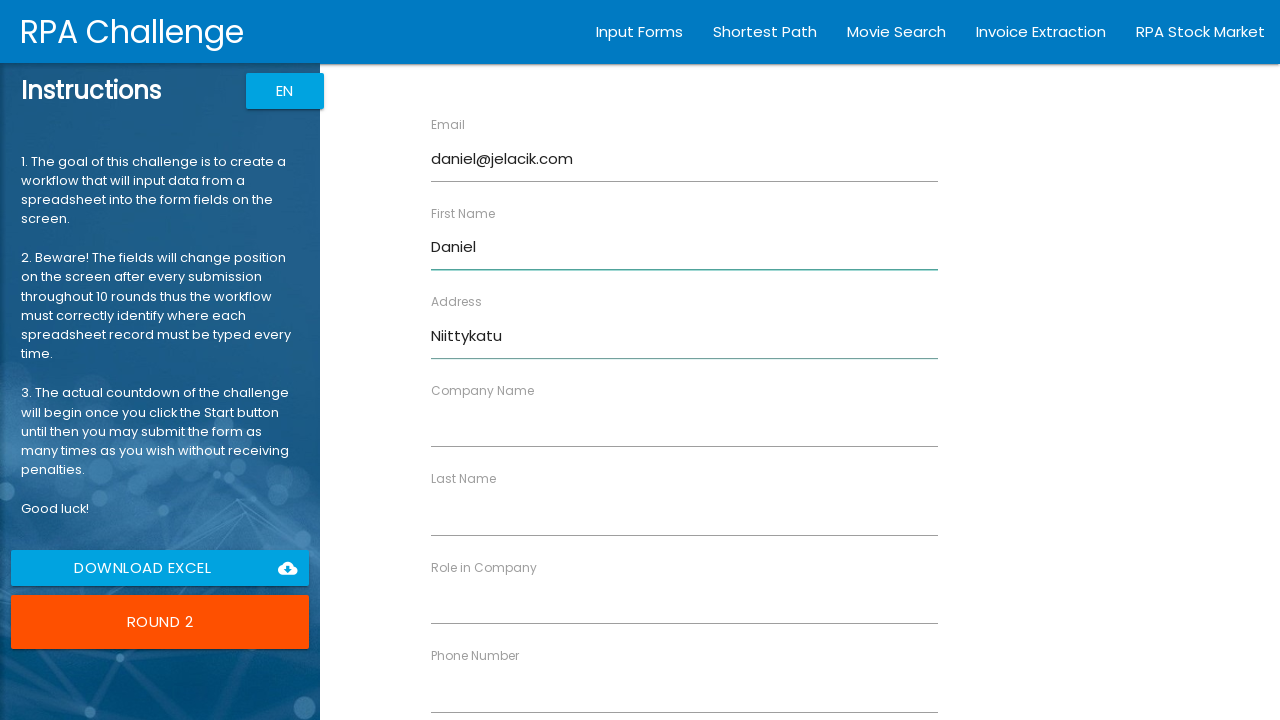

Filled field 'Address' with value 'Niittykatu' on form div:has(label) >> nth=6 >> input >> nth=0
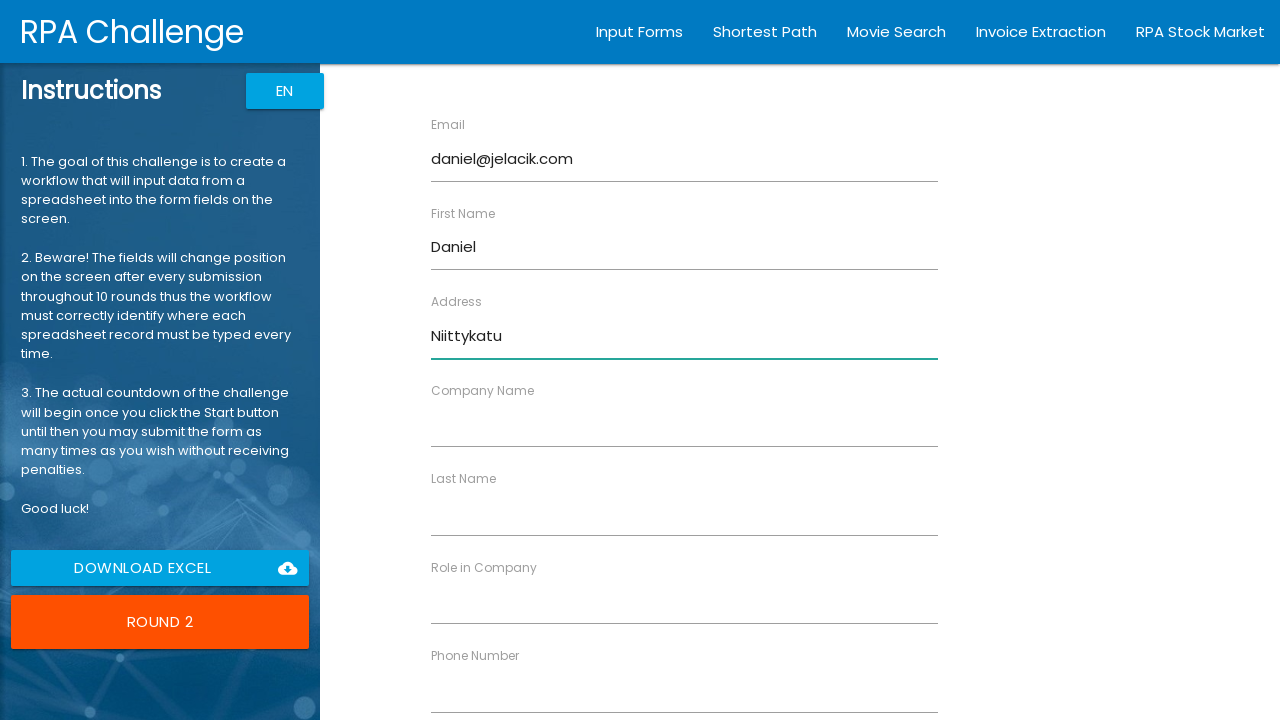

Filled field 'Company Name' with value 'Solutions Oy' on form div:has(label) >> nth=7 >> input >> nth=0
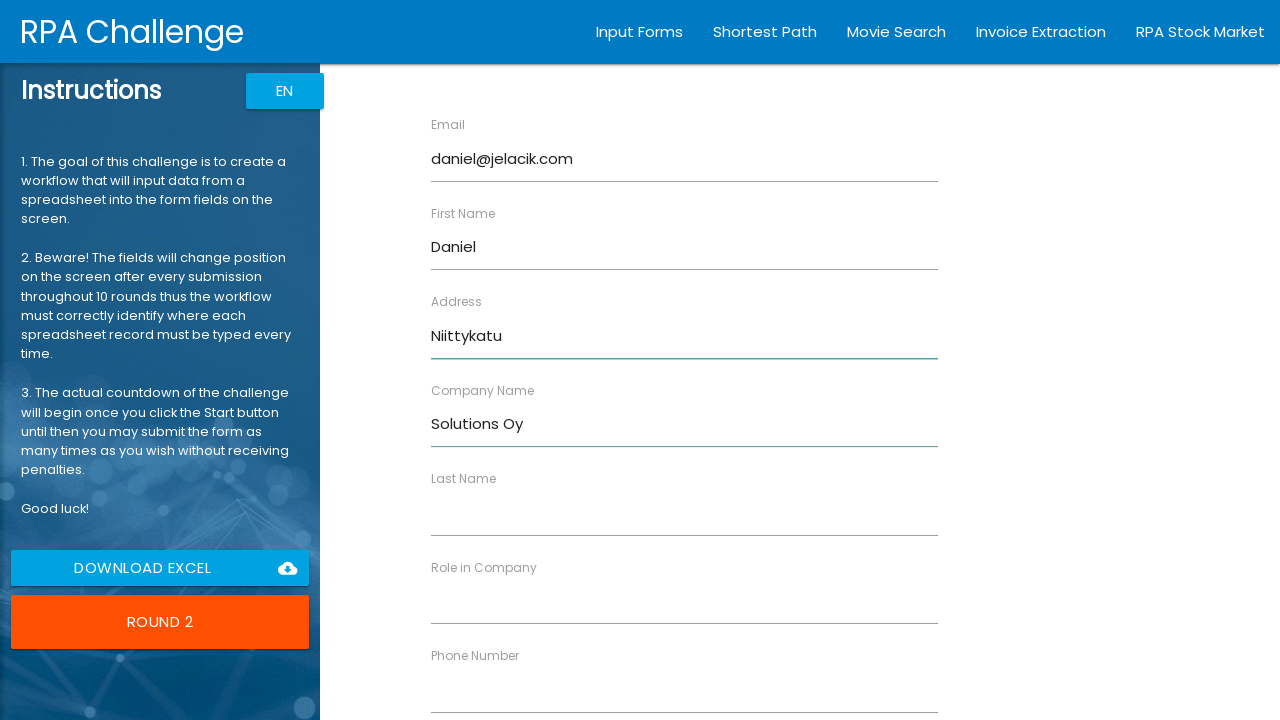

Filled field 'Company Name' with value 'Solutions Oy' on form div:has(label) >> nth=8 >> input >> nth=0
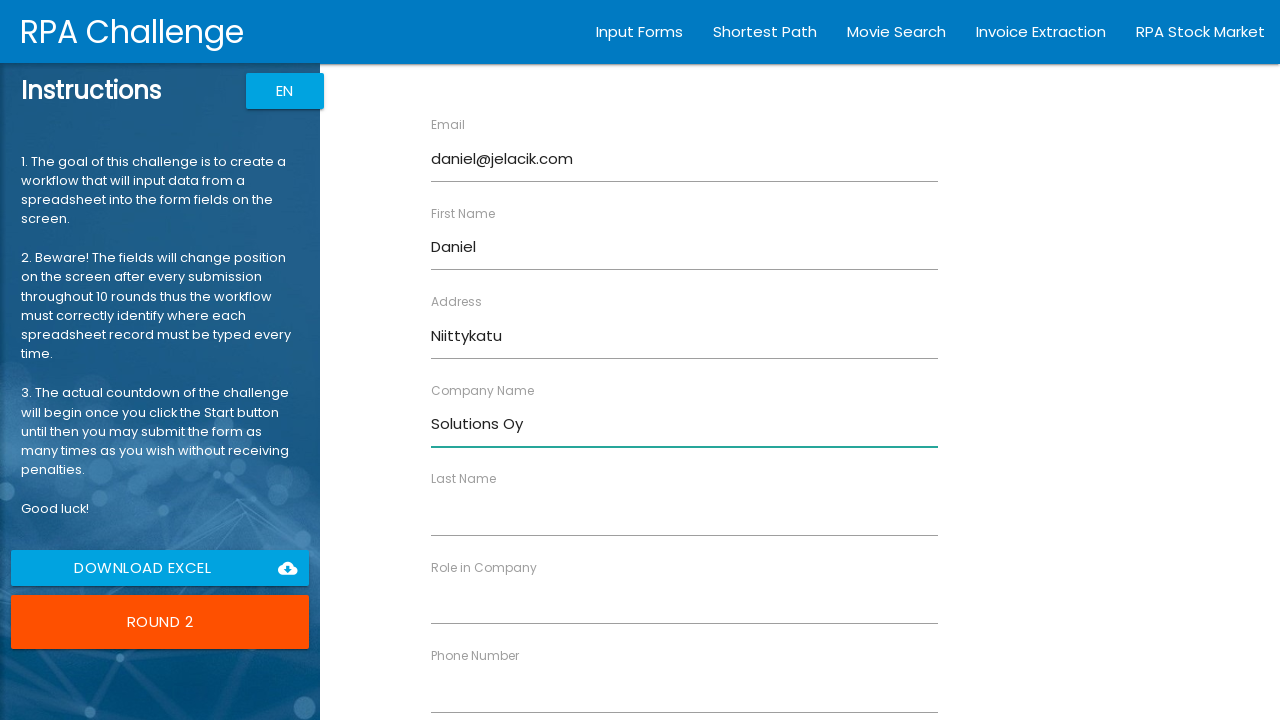

Filled field 'Last Name' with value 'Jelacik' on form div:has(label) >> nth=9 >> input >> nth=0
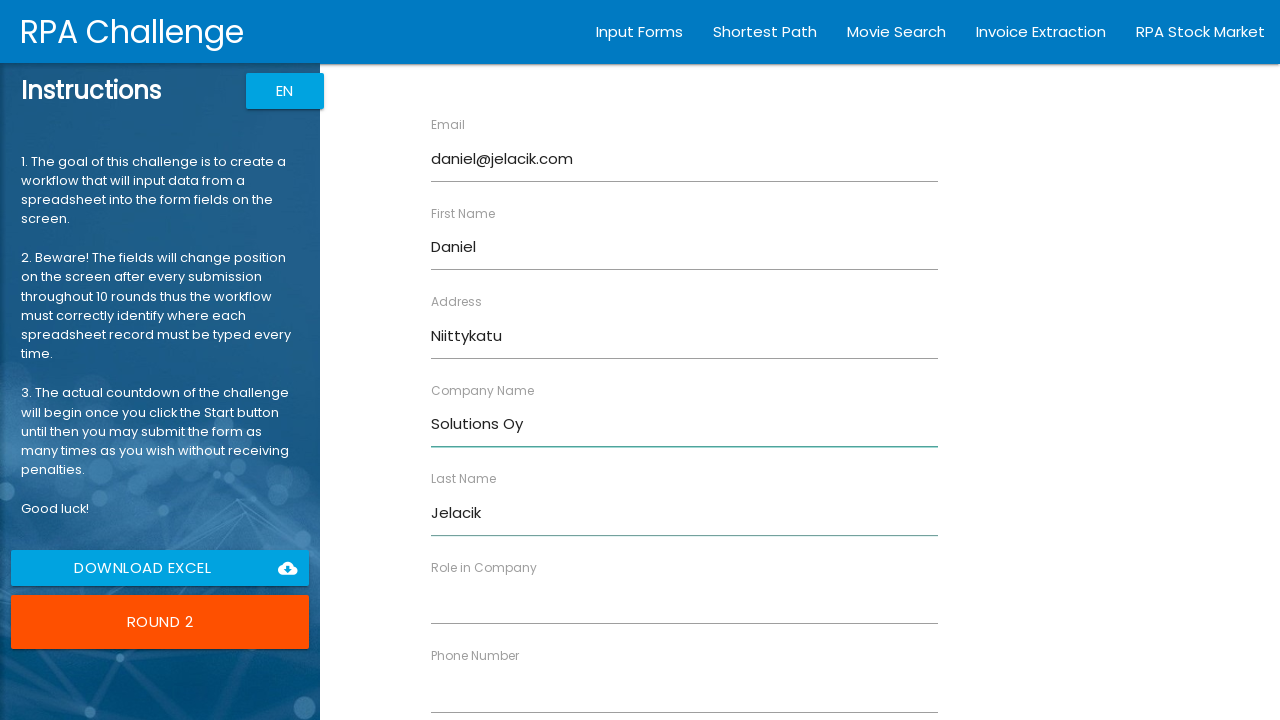

Filled field 'Last Name' with value 'Jelacik' on form div:has(label) >> nth=10 >> input >> nth=0
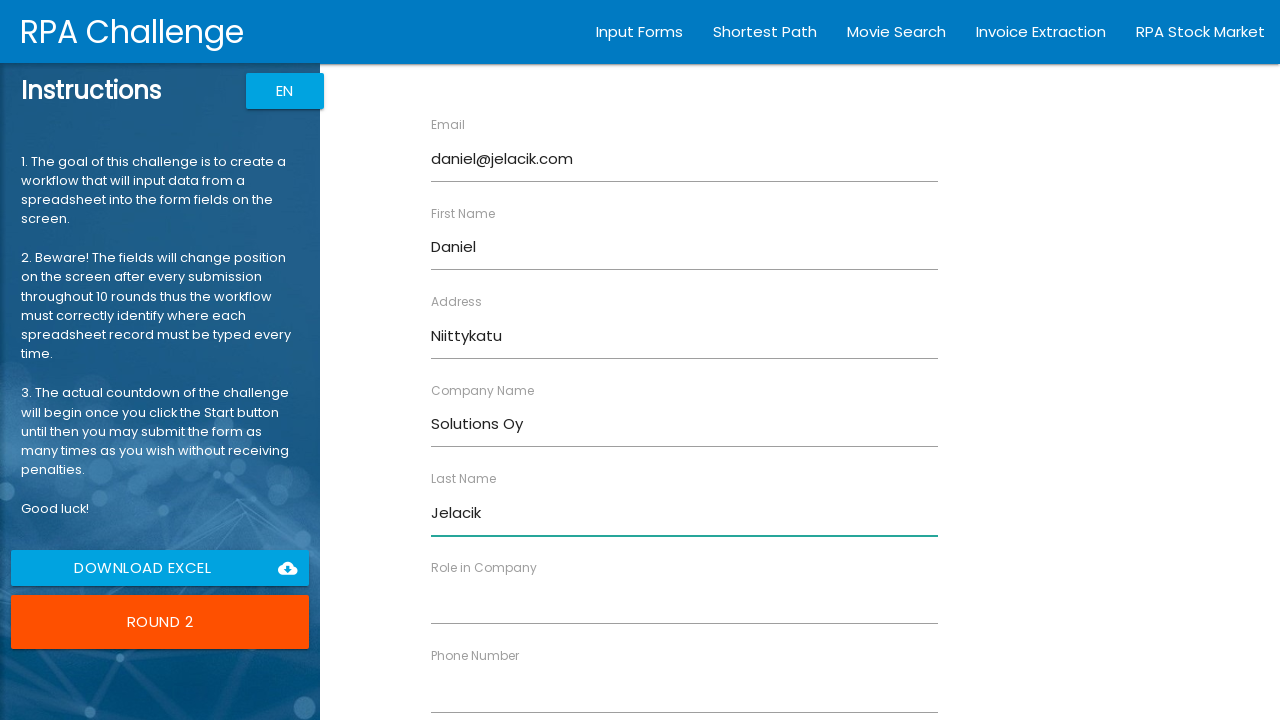

Filled field 'Role in Company' with value 'Developer' on form div:has(label) >> nth=11 >> input >> nth=0
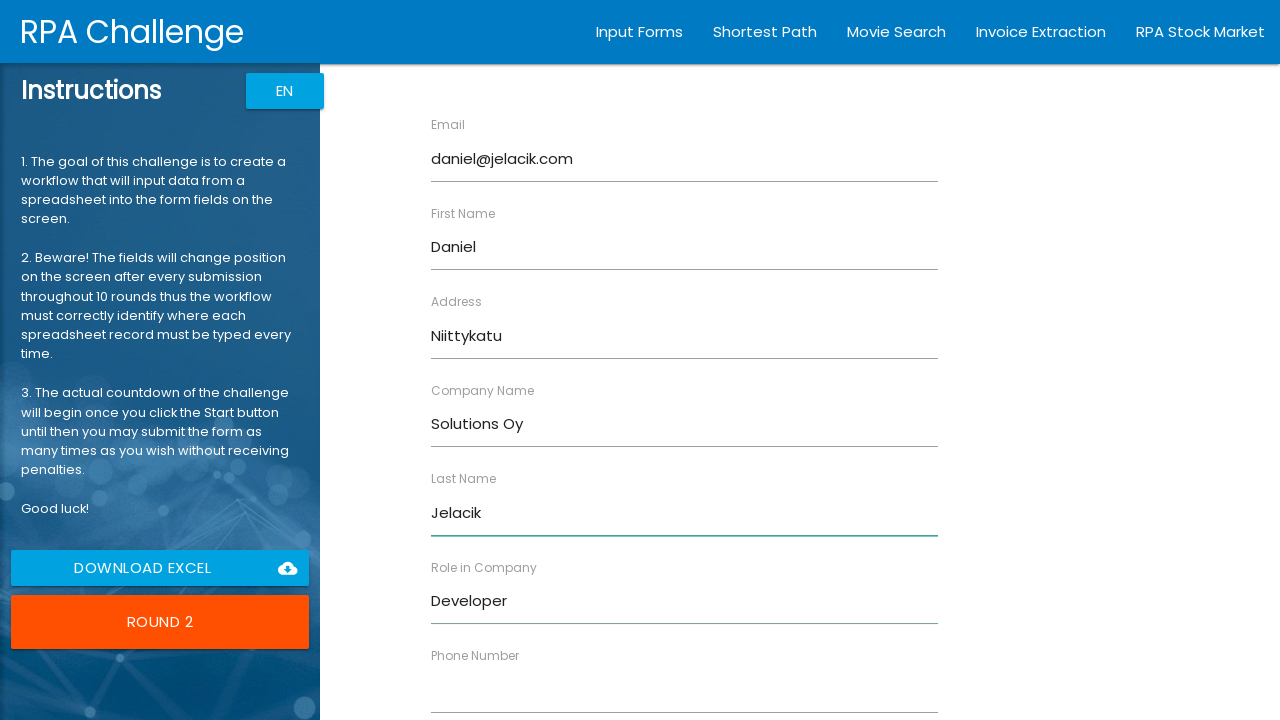

Filled field 'Role in Company' with value 'Developer' on form div:has(label) >> nth=12 >> input >> nth=0
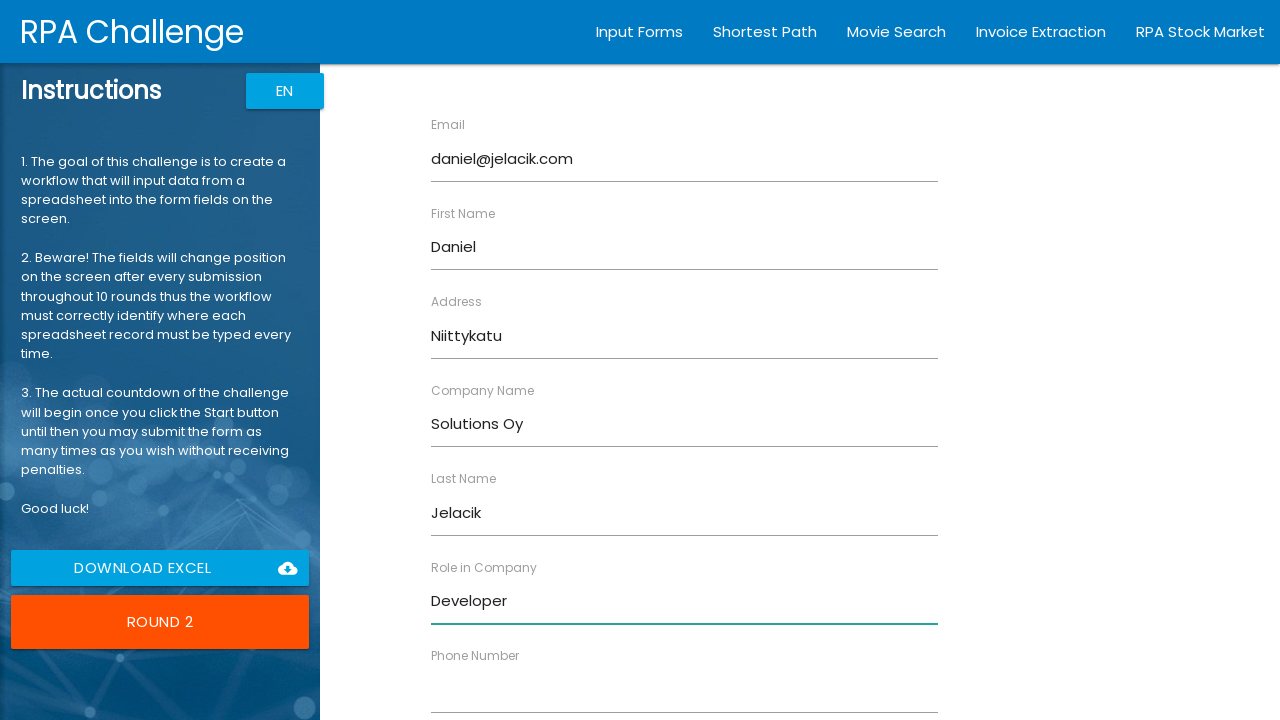

Filled field 'Phone Number' with value '0503003199' on form div:has(label) >> nth=13 >> input >> nth=0
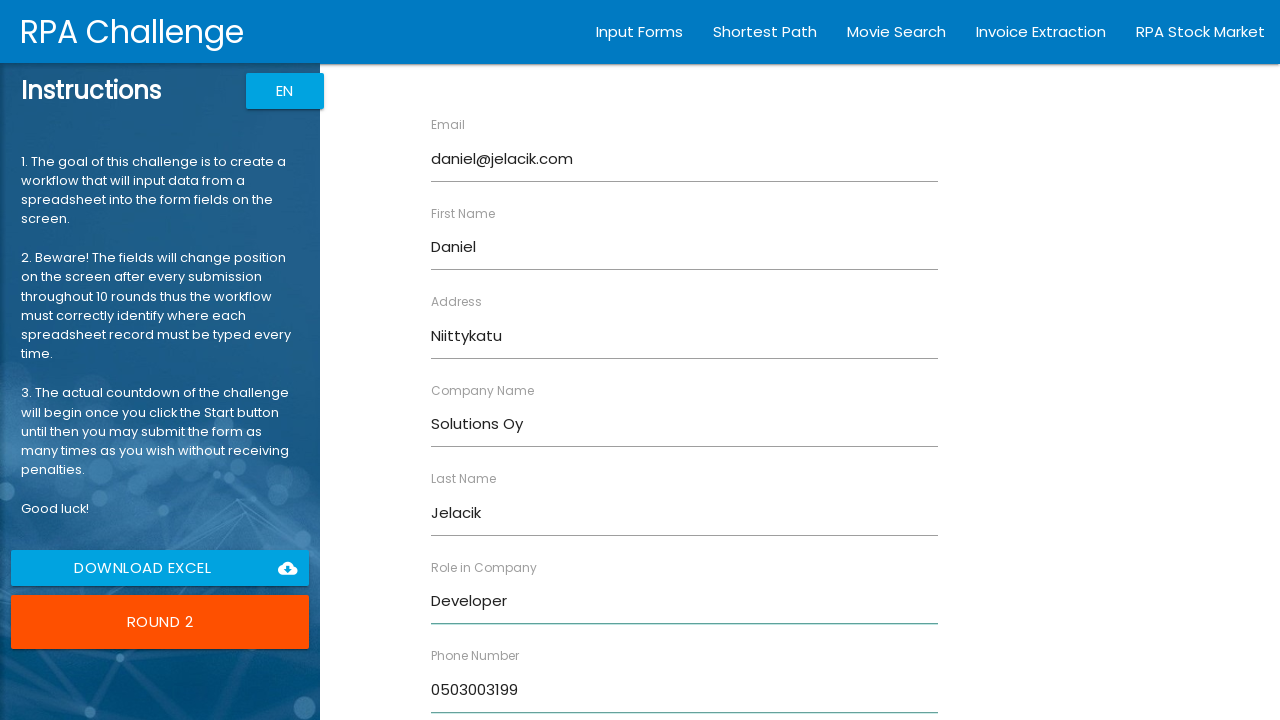

Filled field 'Phone Number' with value '0503003199' on form div:has(label) >> nth=14 >> input >> nth=0
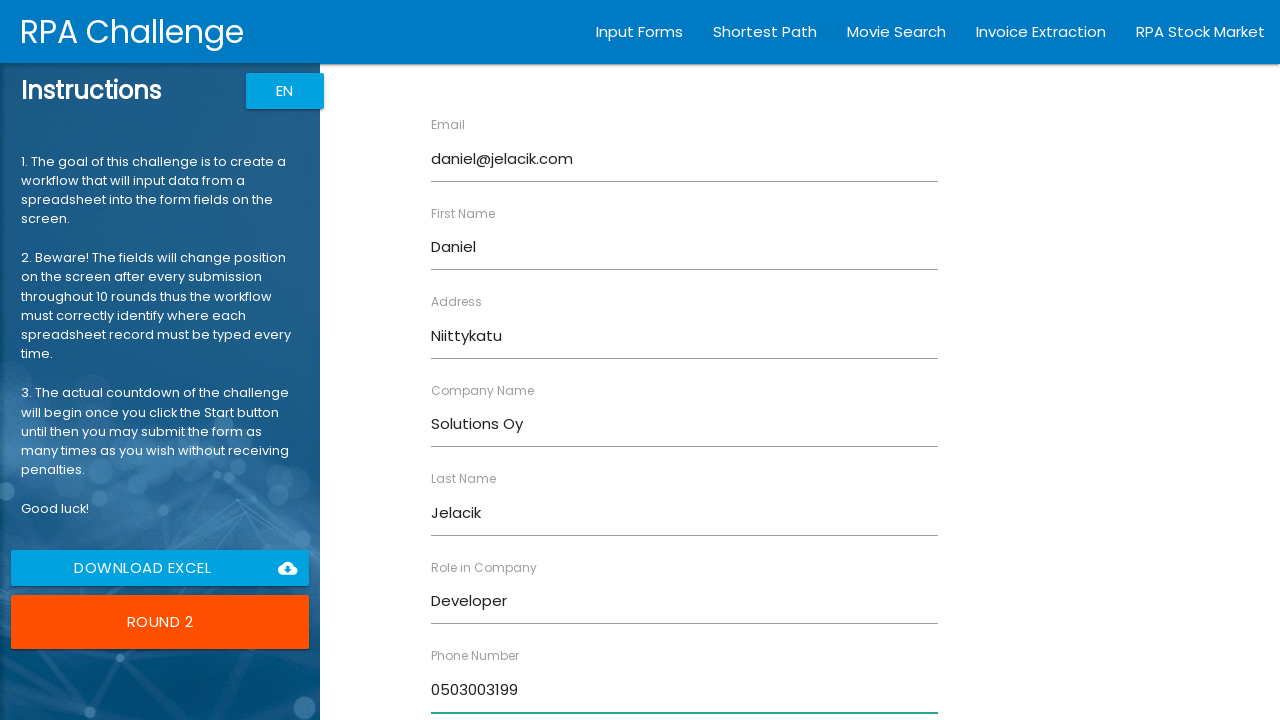

Submitted form for round 2 at (478, 688) on internal:role=button[name="Submit"i]
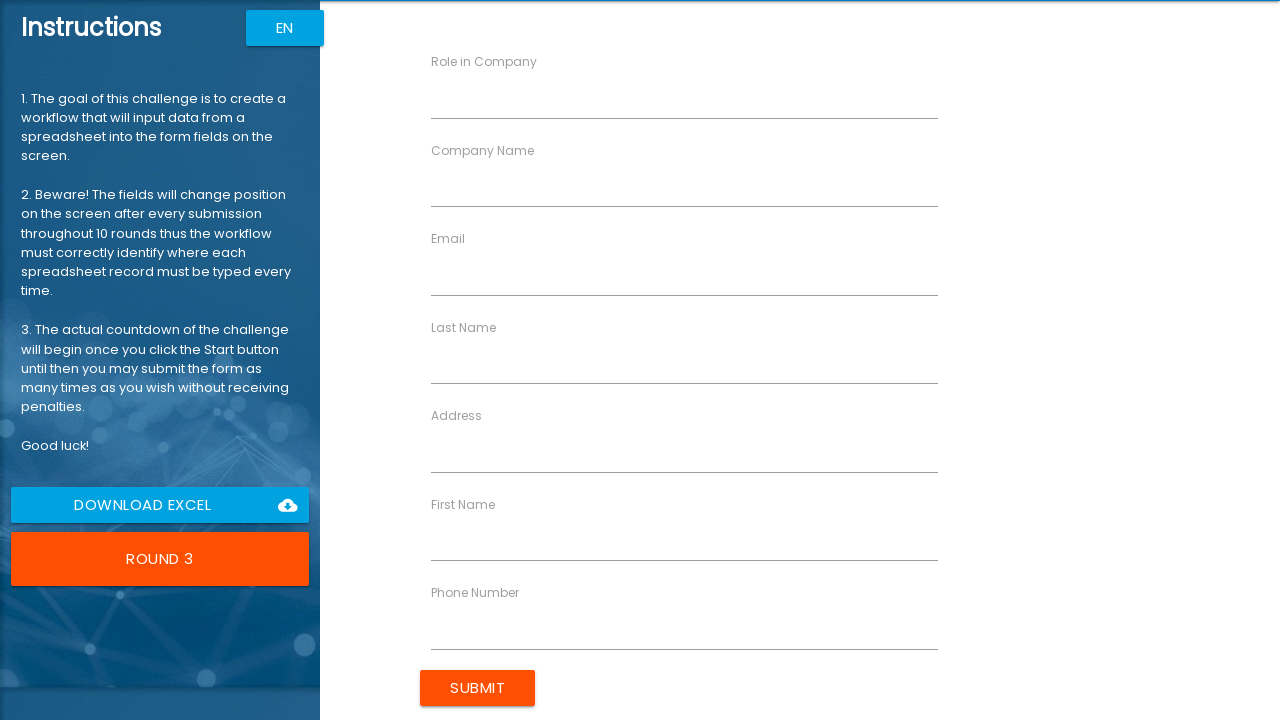

Waited for next form to load after round 2
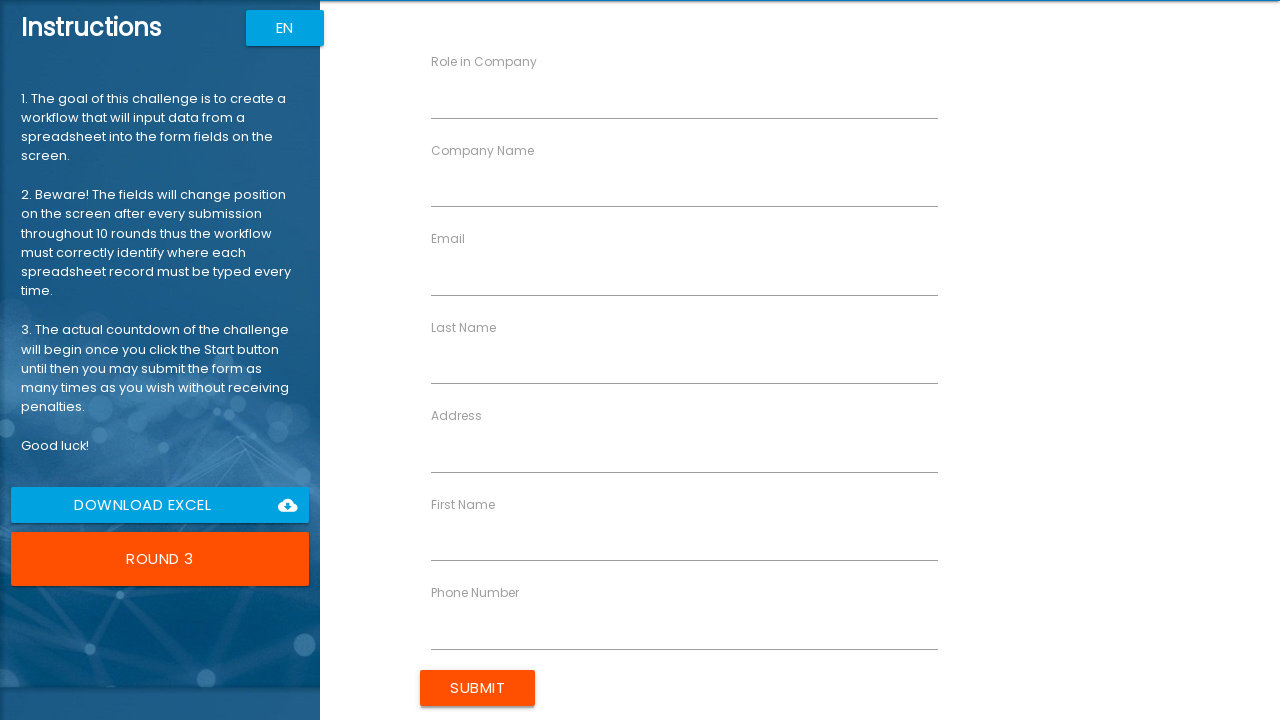

Retrieved form fields for round 3
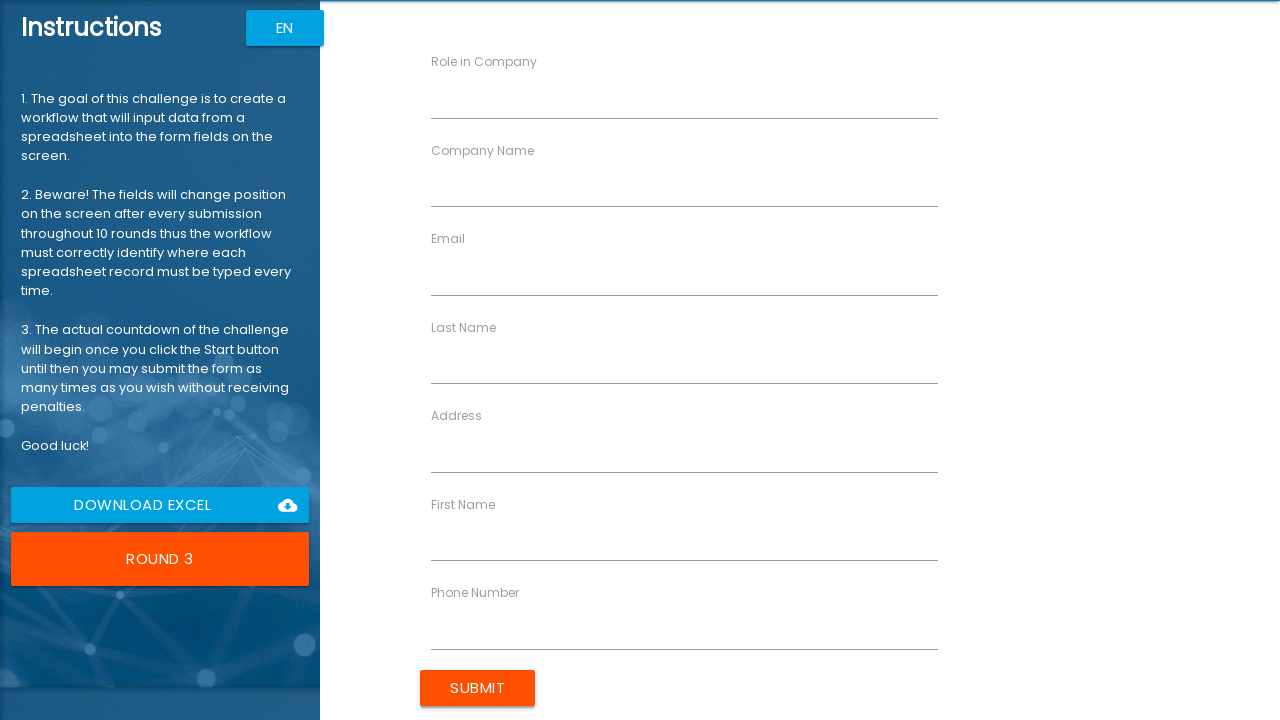

Filled field 'Role in Company' with value 'Developer' on form div:has(label) >> nth=0 >> input >> nth=0
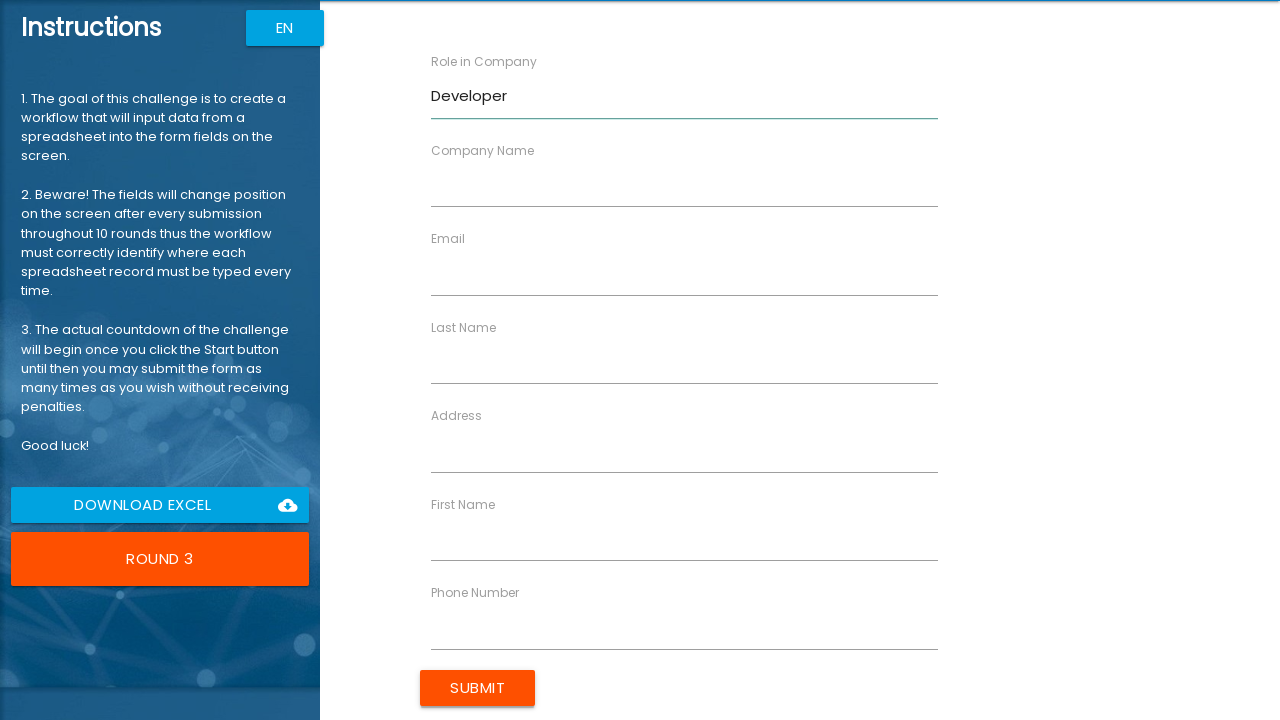

Filled field 'Role in Company' with value 'Developer' on form div:has(label) >> nth=1 >> input >> nth=0
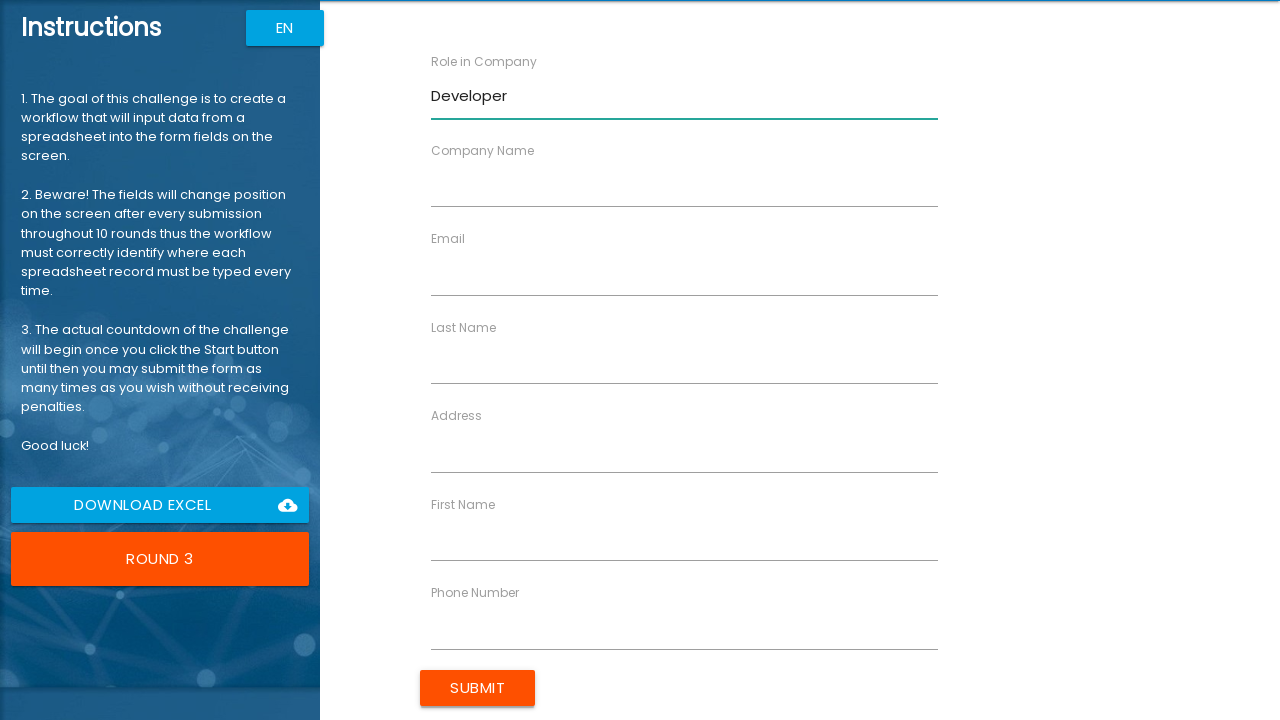

Filled field 'Role in Company' with value 'Developer' on form div:has(label) >> nth=2 >> input >> nth=0
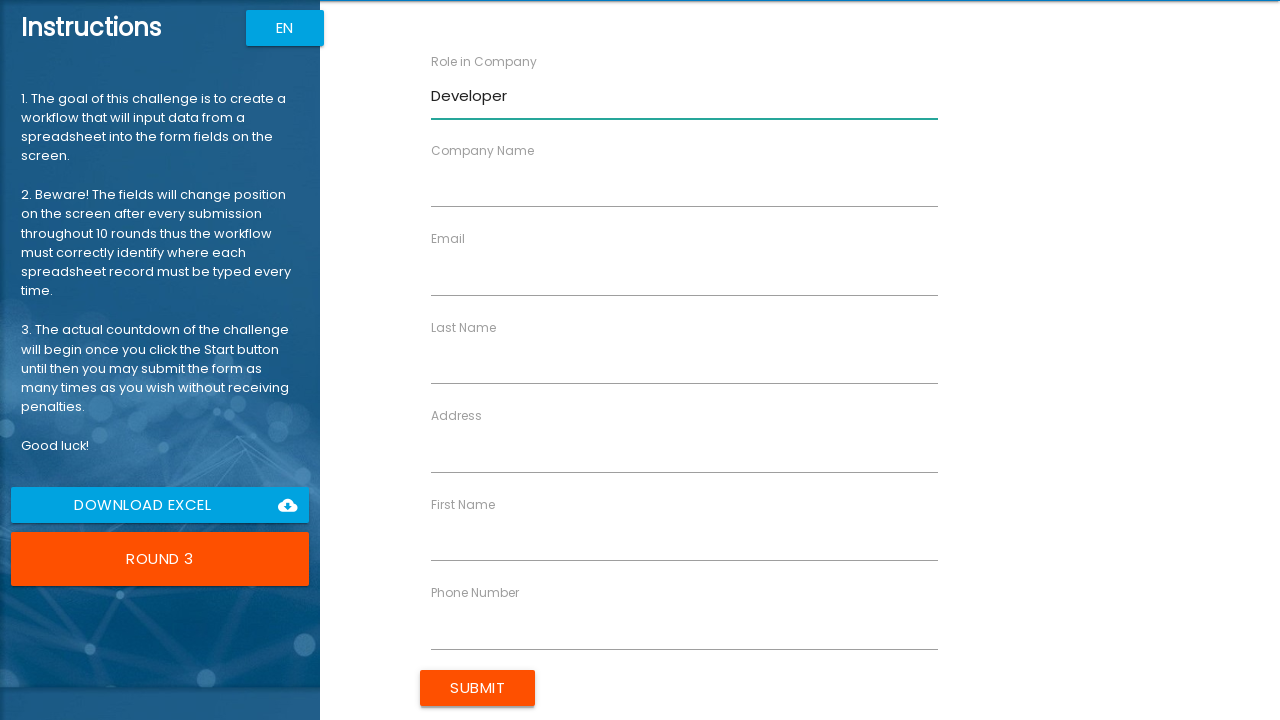

Filled field 'Company Name' with value 'Solutions Oy' on form div:has(label) >> nth=3 >> input >> nth=0
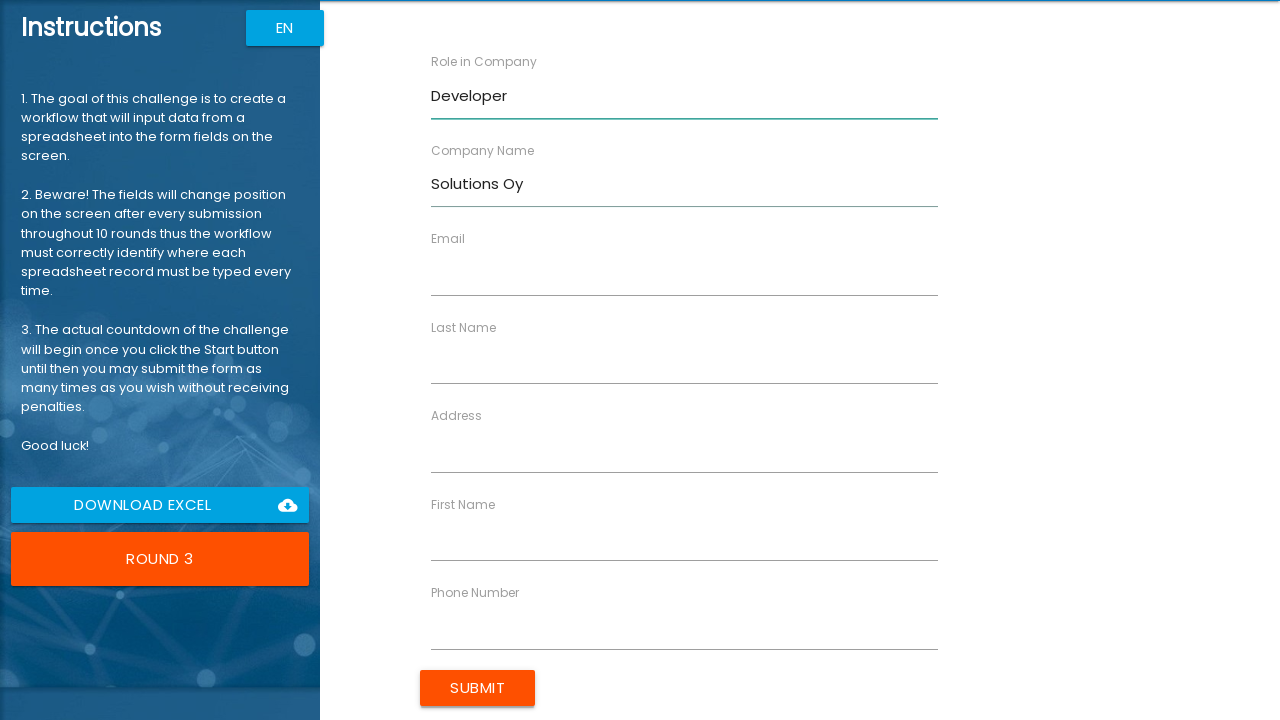

Filled field 'Company Name' with value 'Solutions Oy' on form div:has(label) >> nth=4 >> input >> nth=0
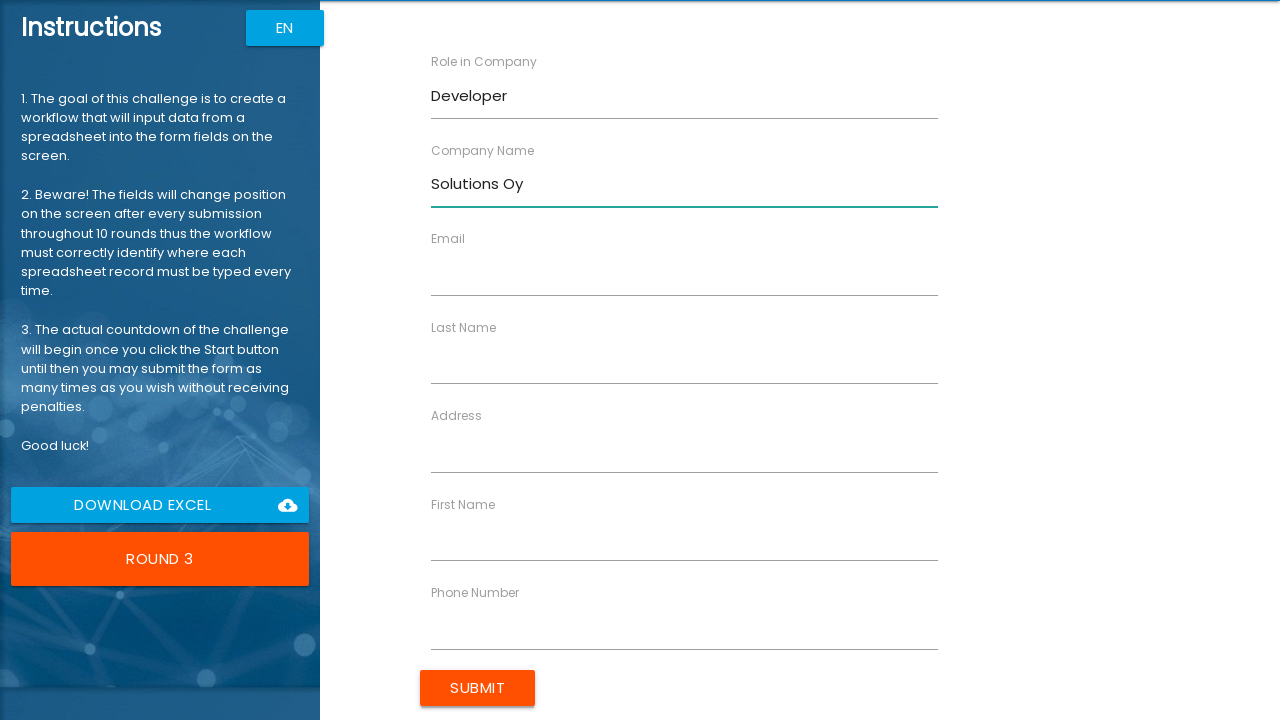

Filled field 'Email' with value 'daniel@jelacik.com' on form div:has(label) >> nth=5 >> input >> nth=0
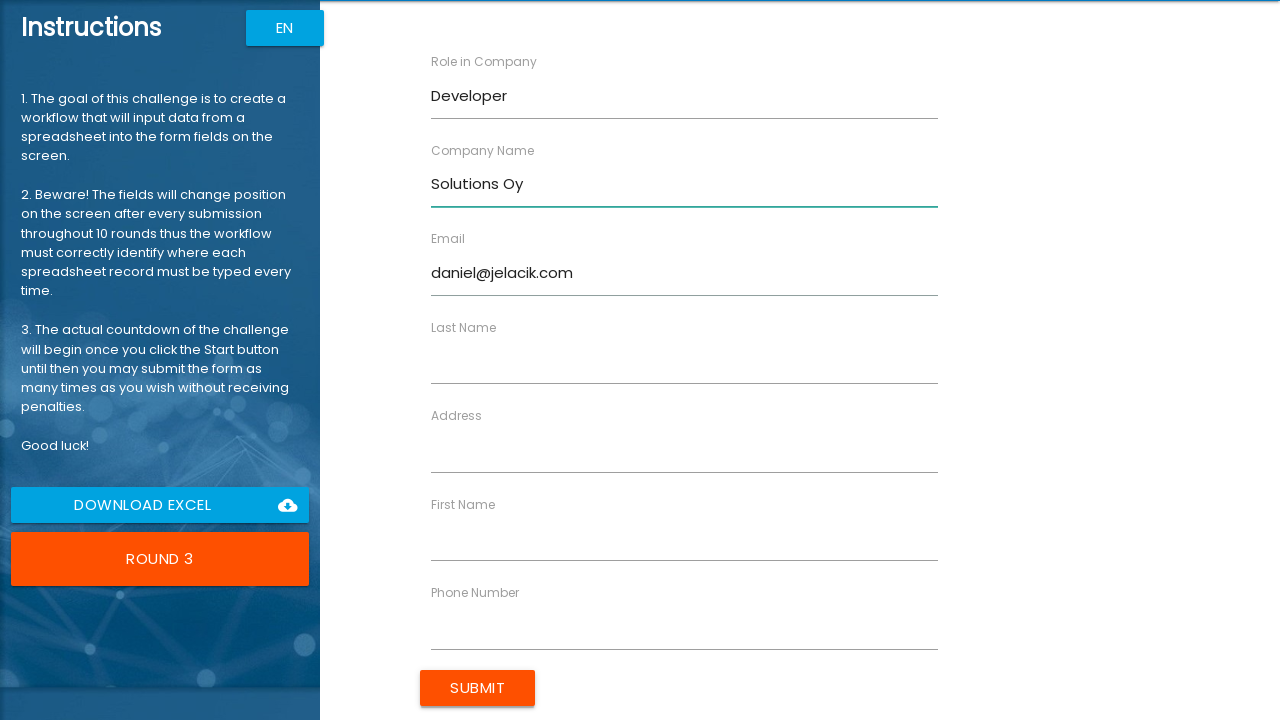

Filled field 'Email' with value 'daniel@jelacik.com' on form div:has(label) >> nth=6 >> input >> nth=0
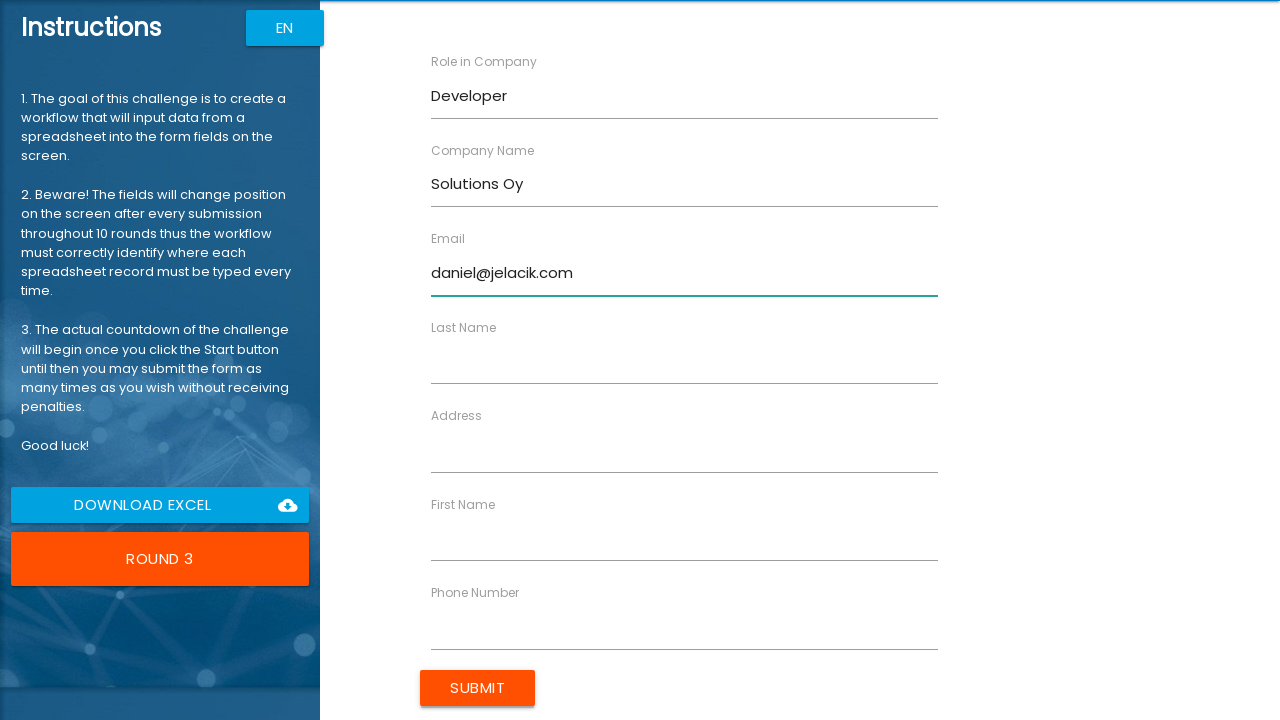

Filled field 'Last Name' with value 'Jelacik' on form div:has(label) >> nth=7 >> input >> nth=0
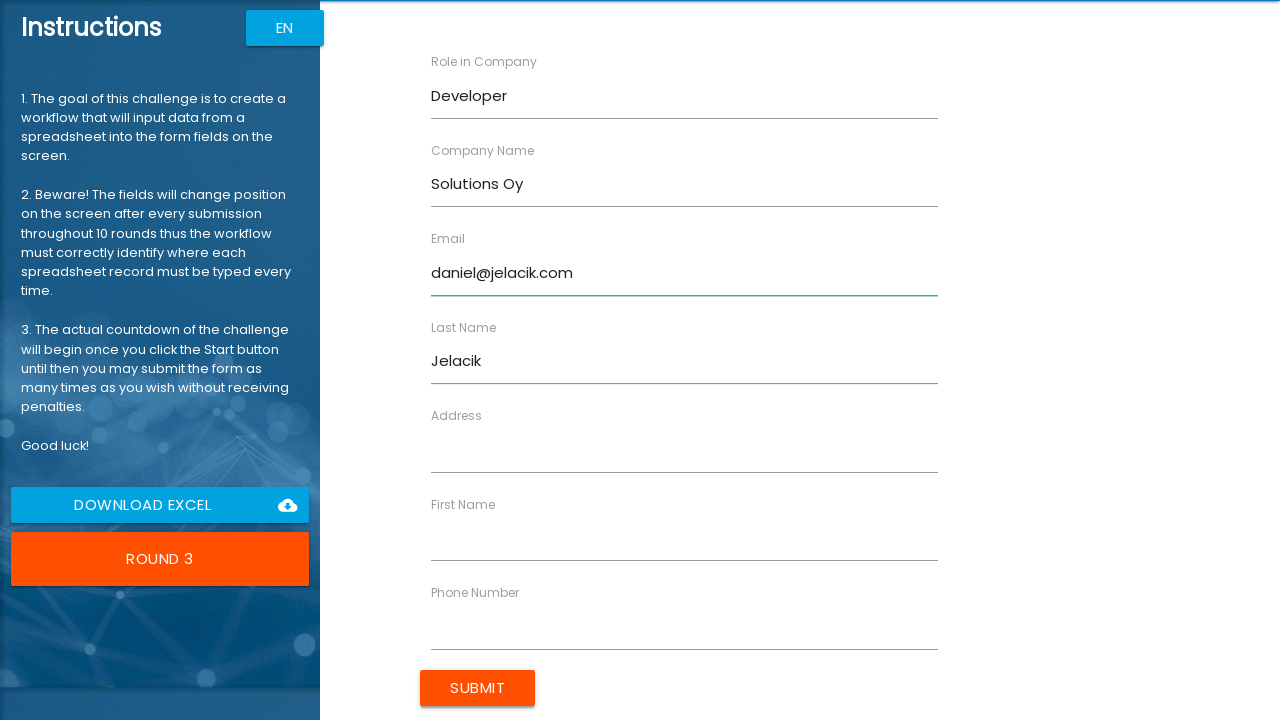

Filled field 'Last Name' with value 'Jelacik' on form div:has(label) >> nth=8 >> input >> nth=0
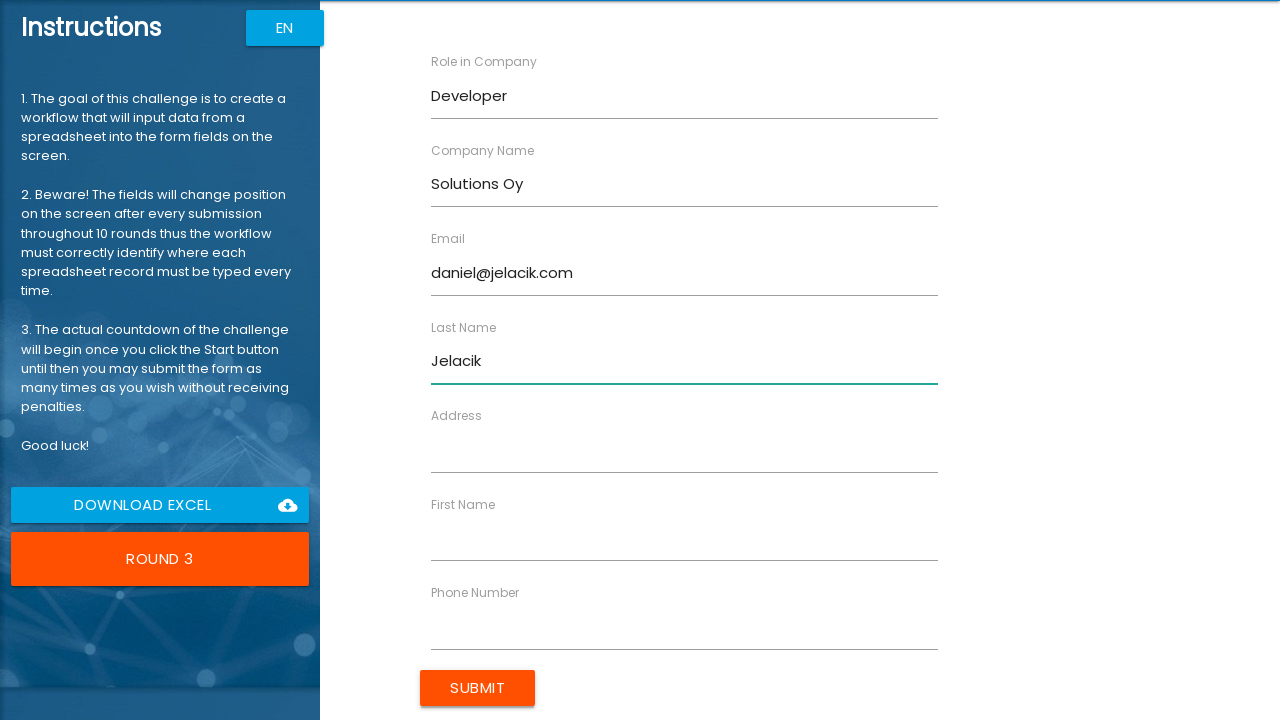

Filled field 'Address' with value 'Niittykatu' on form div:has(label) >> nth=9 >> input >> nth=0
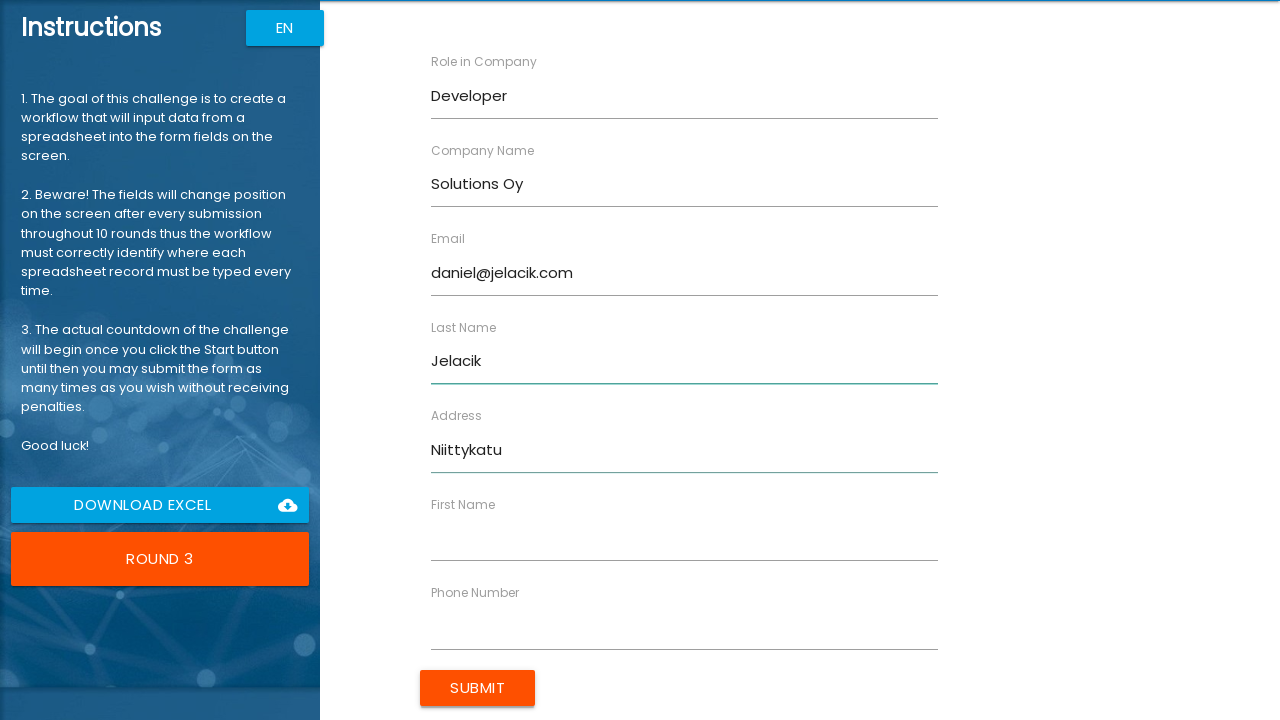

Filled field 'Address' with value 'Niittykatu' on form div:has(label) >> nth=10 >> input >> nth=0
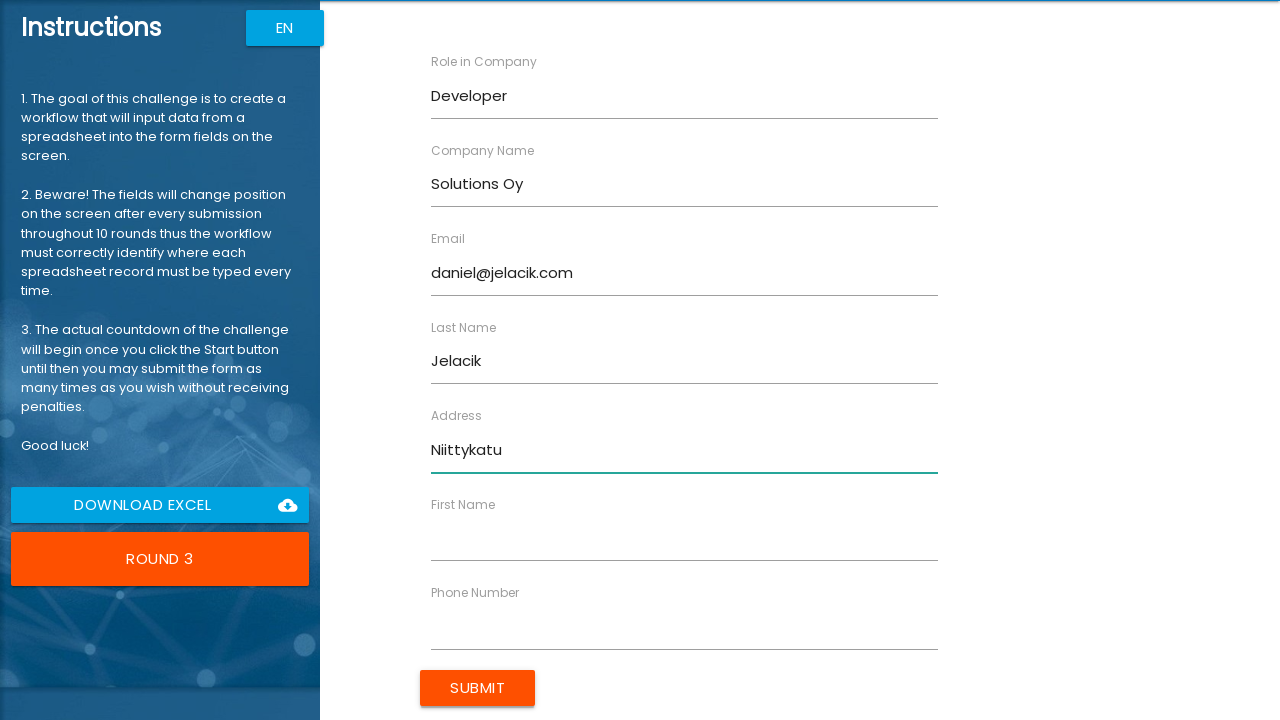

Filled field 'First Name' with value 'Daniel' on form div:has(label) >> nth=11 >> input >> nth=0
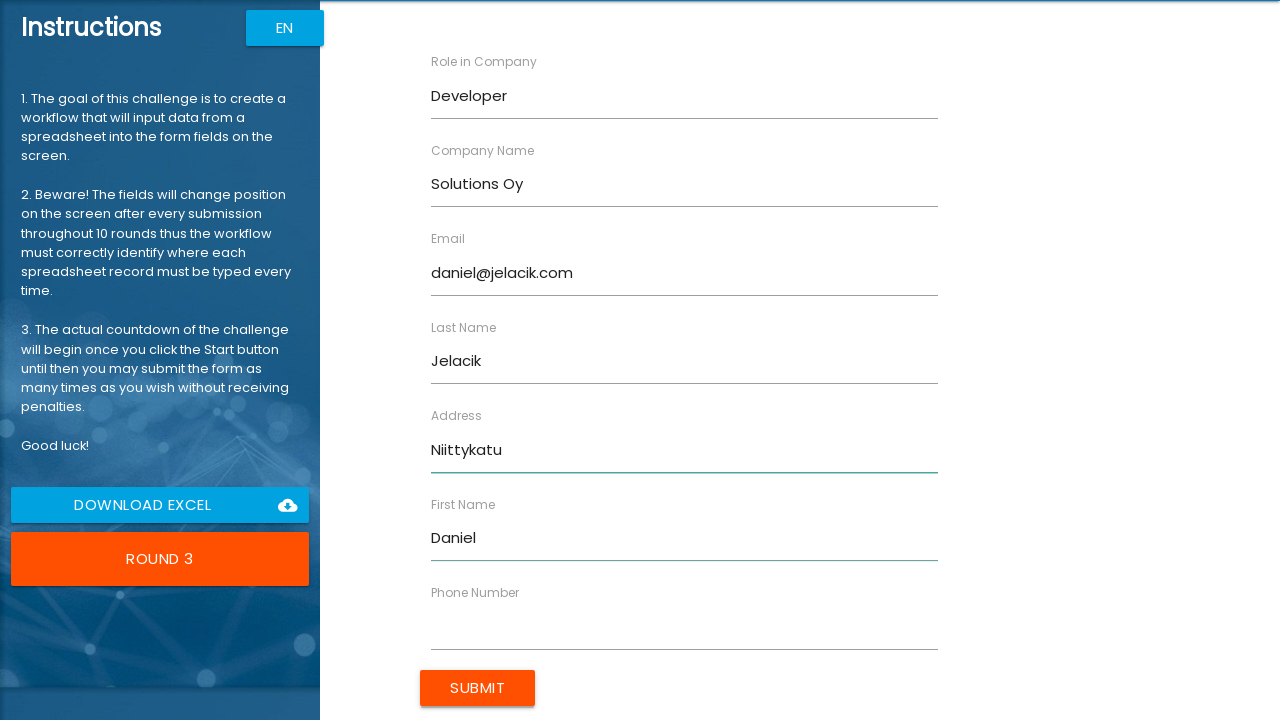

Filled field 'First Name' with value 'Daniel' on form div:has(label) >> nth=12 >> input >> nth=0
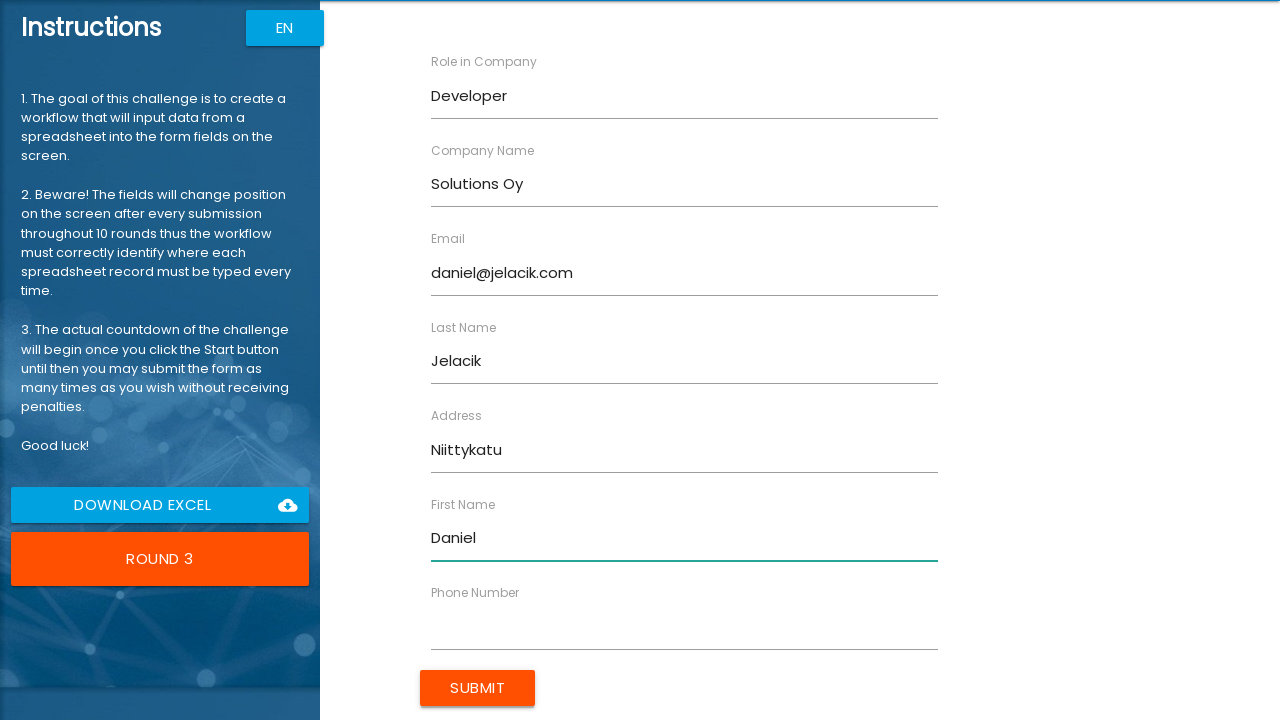

Filled field 'Phone Number' with value '0503003199' on form div:has(label) >> nth=13 >> input >> nth=0
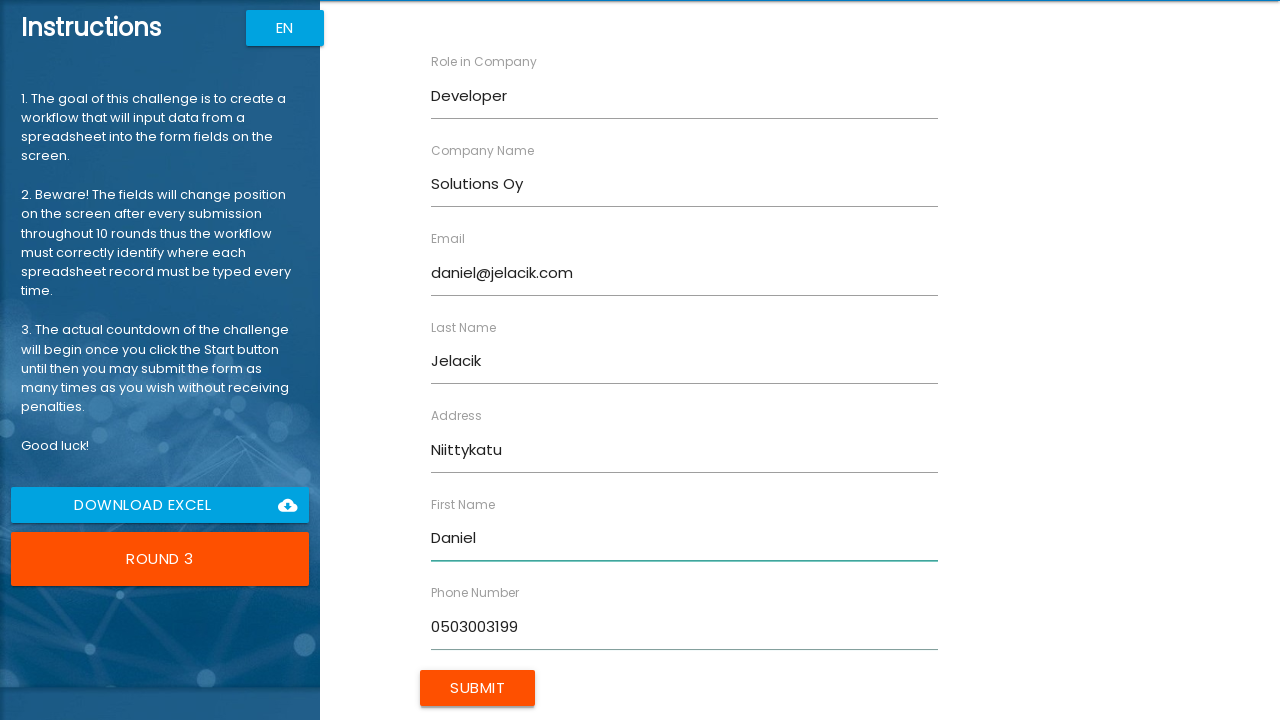

Filled field 'Phone Number' with value '0503003199' on form div:has(label) >> nth=14 >> input >> nth=0
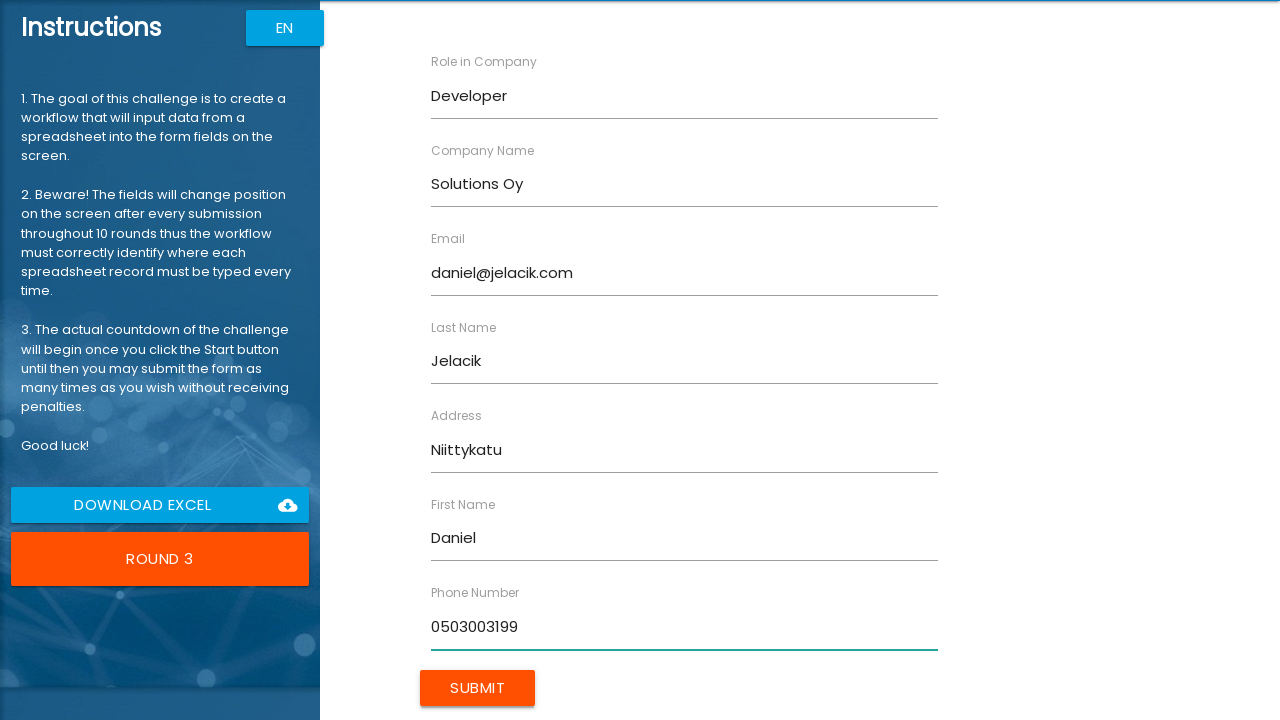

Submitted form for round 3 at (478, 688) on internal:role=button[name="Submit"i]
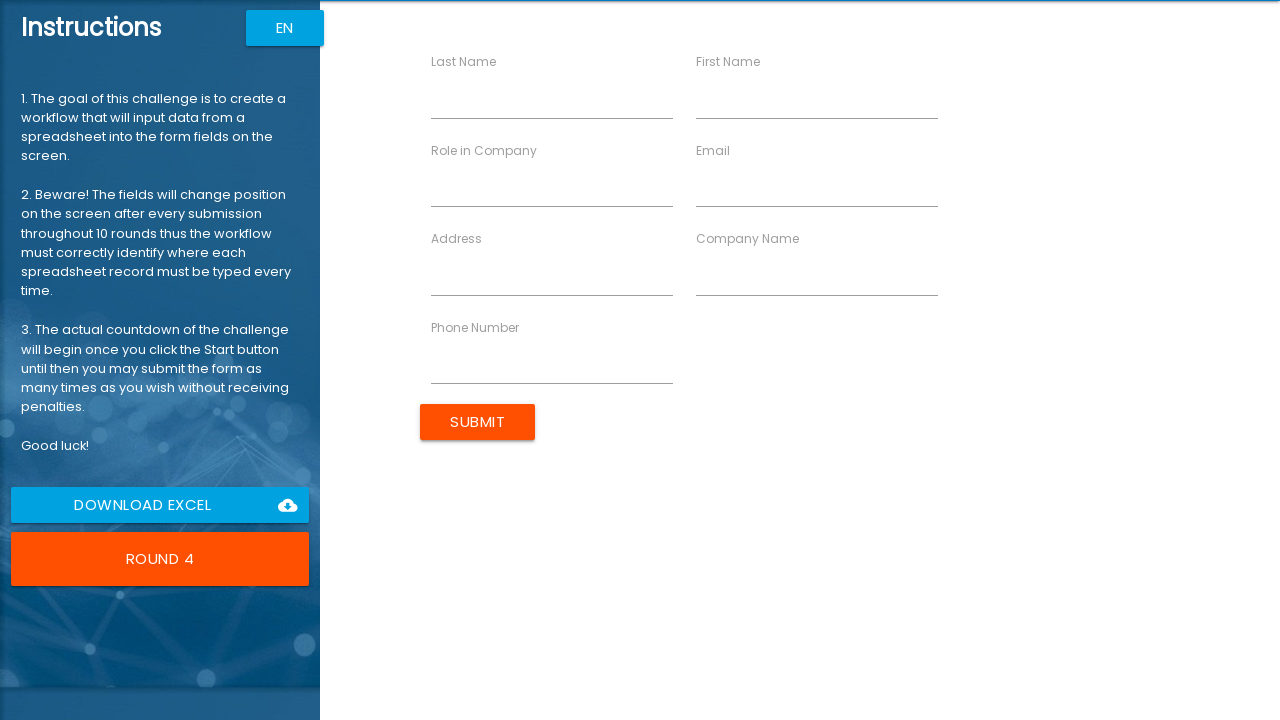

Waited for next form to load after round 3
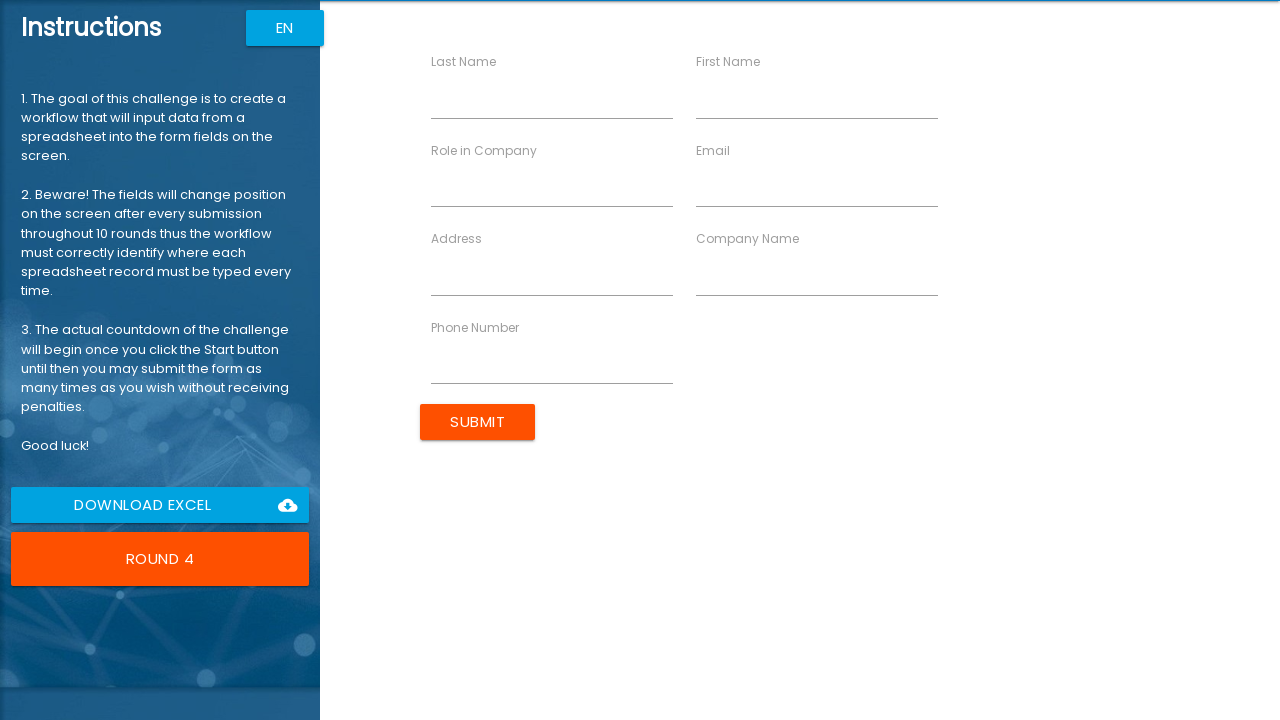

Retrieved form fields for round 4
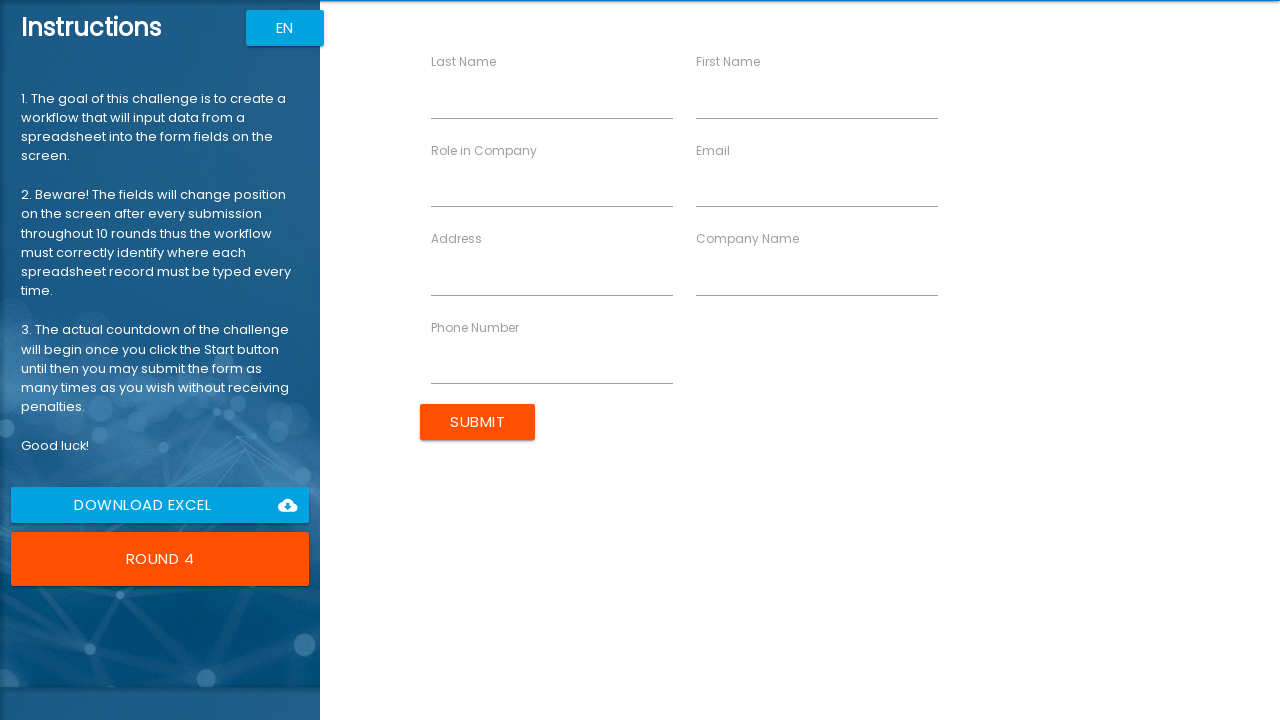

Filled field 'Last Name' with value 'Jelacik' on form div:has(label) >> nth=0 >> input >> nth=0
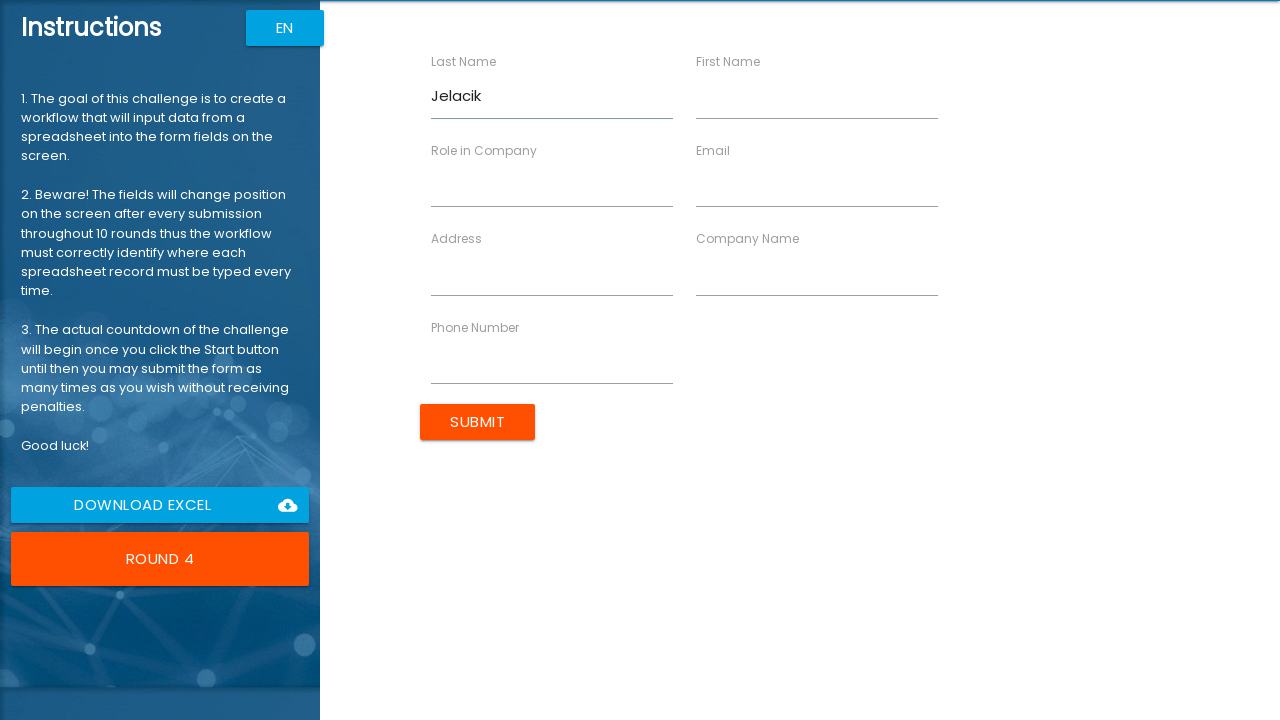

Filled field 'Last Name' with value 'Jelacik' on form div:has(label) >> nth=1 >> input >> nth=0
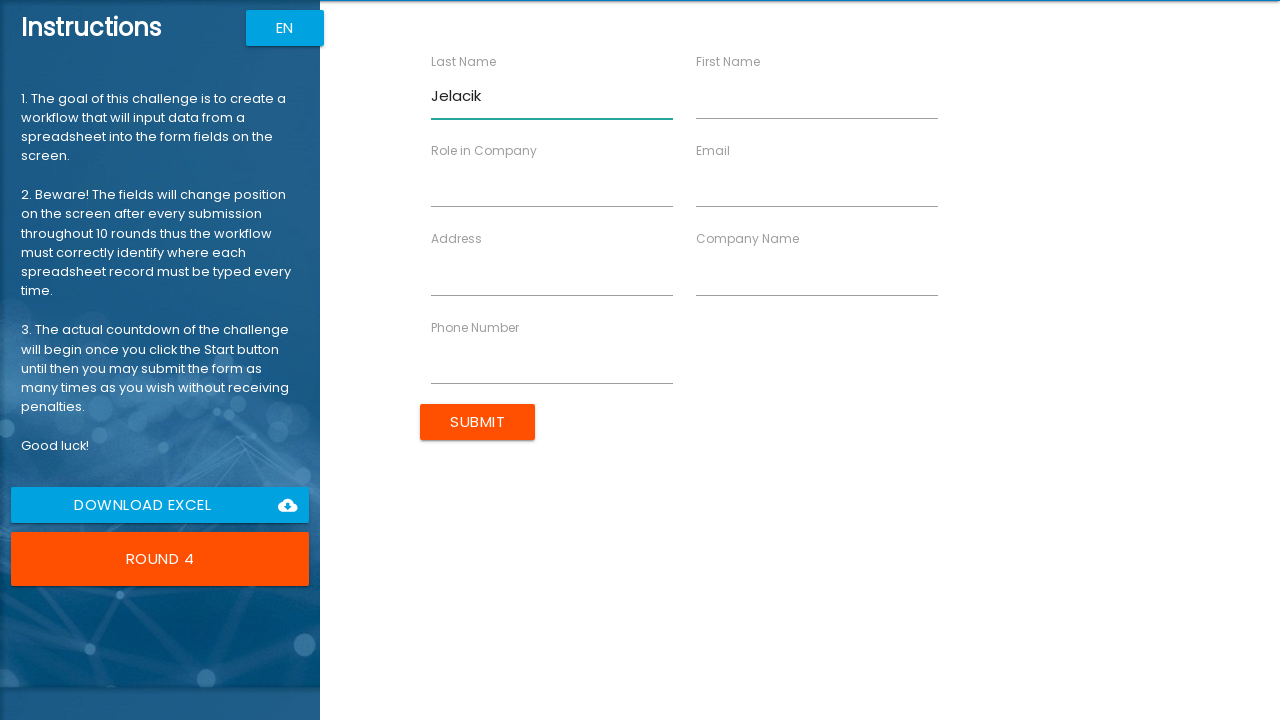

Filled field 'Last Name' with value 'Jelacik' on form div:has(label) >> nth=2 >> input >> nth=0
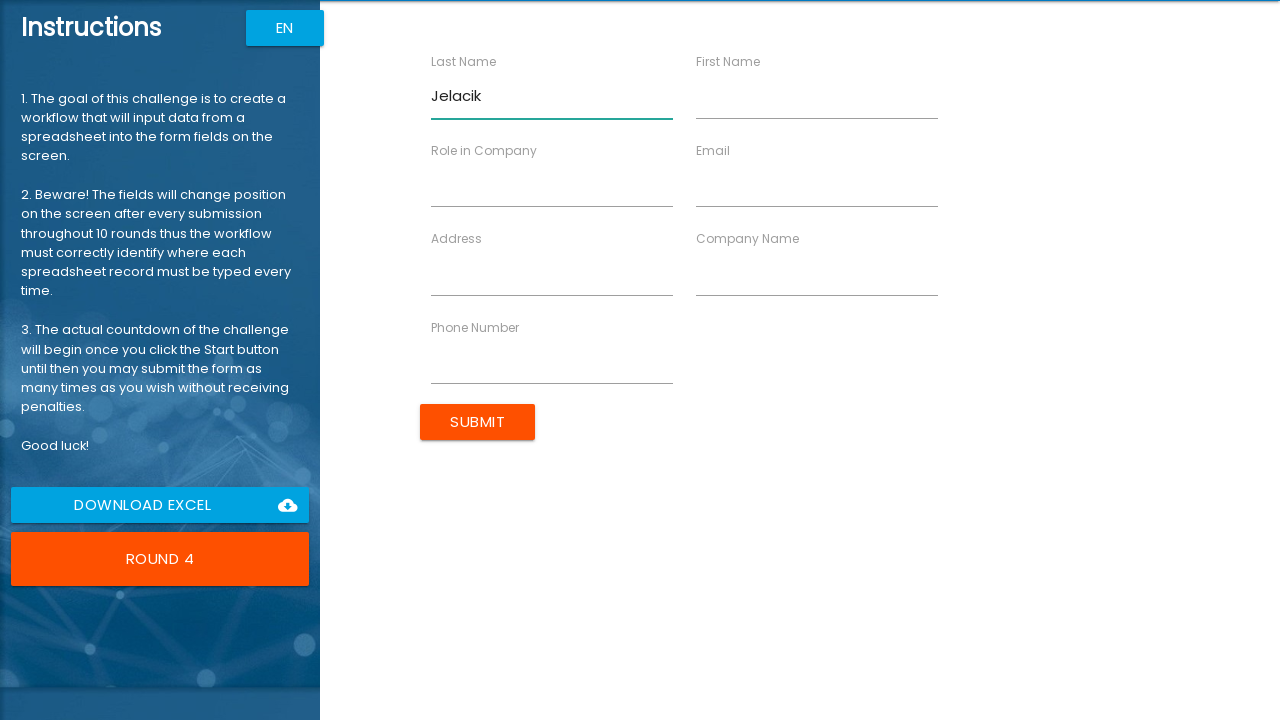

Filled field 'First Name' with value 'Daniel' on form div:has(label) >> nth=3 >> input >> nth=0
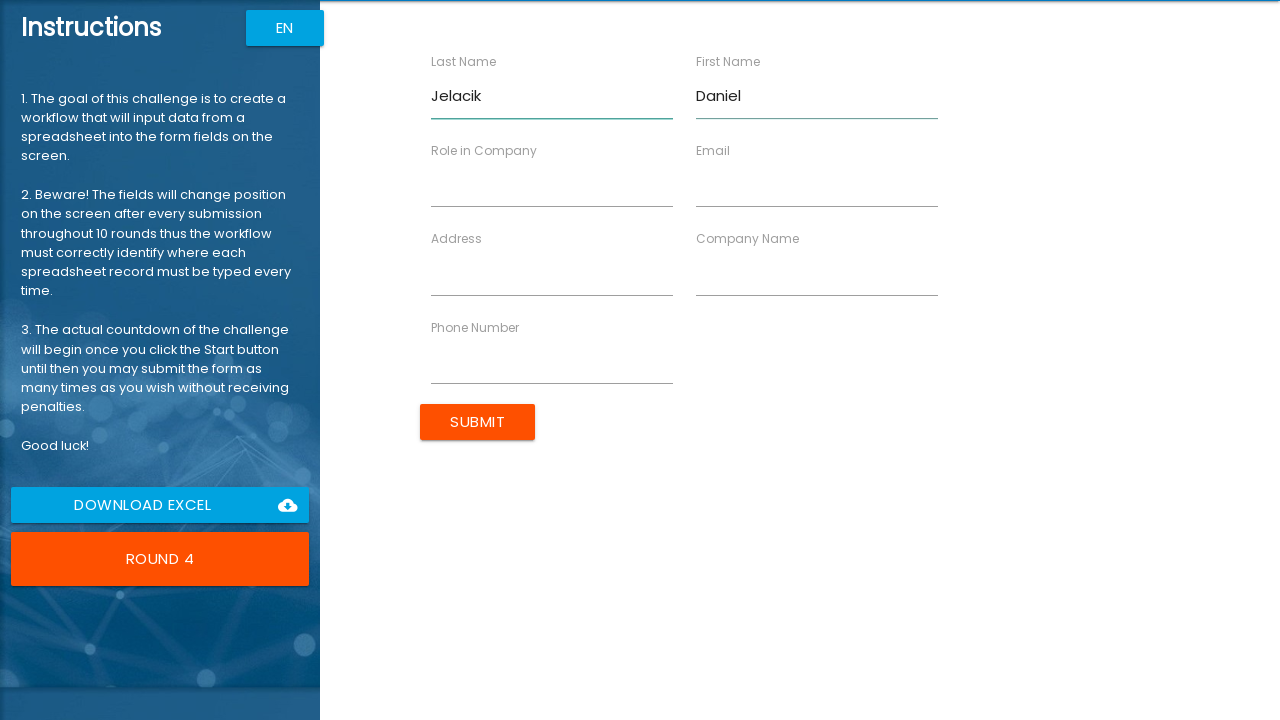

Filled field 'First Name' with value 'Daniel' on form div:has(label) >> nth=4 >> input >> nth=0
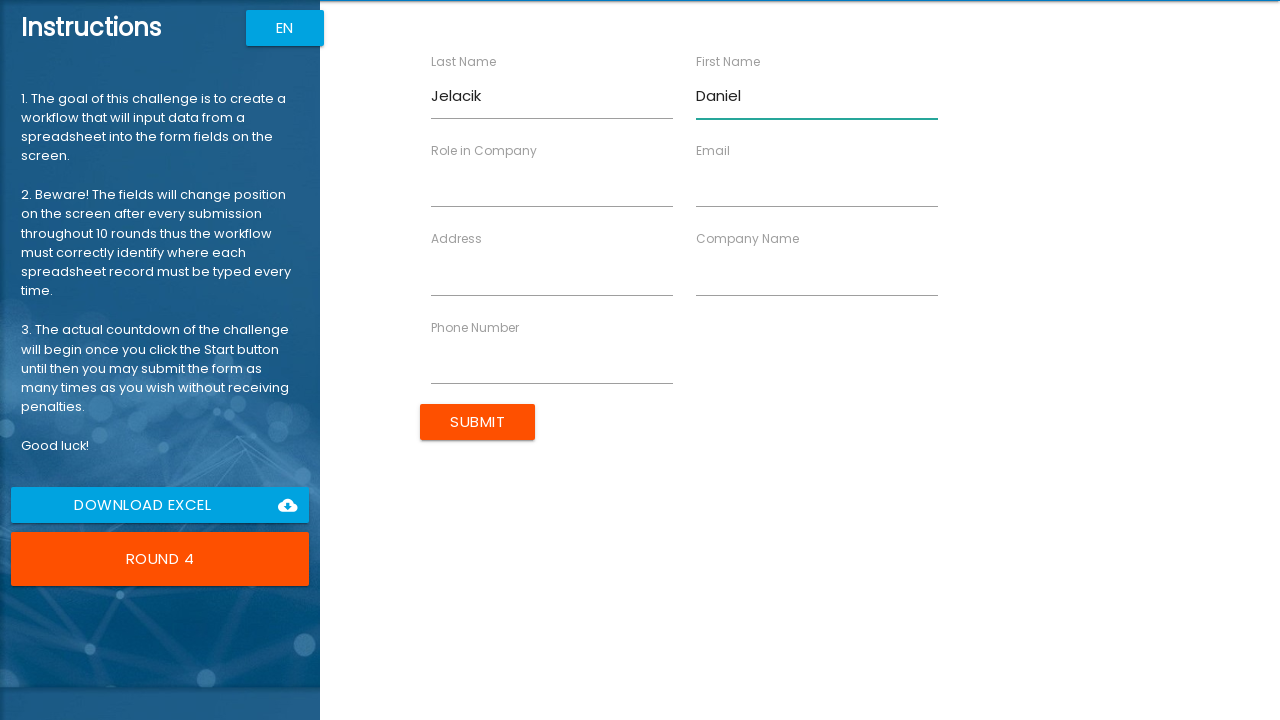

Filled field 'Role in Company' with value 'Developer' on form div:has(label) >> nth=5 >> input >> nth=0
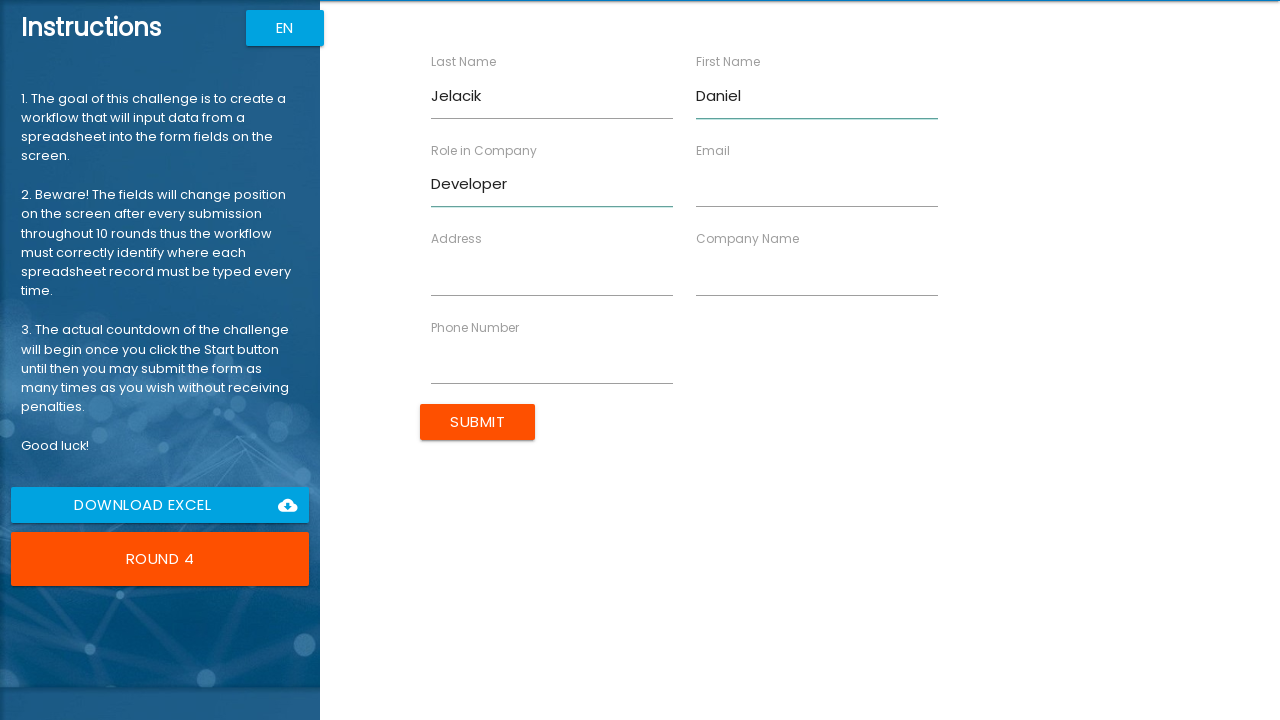

Filled field 'Role in Company' with value 'Developer' on form div:has(label) >> nth=6 >> input >> nth=0
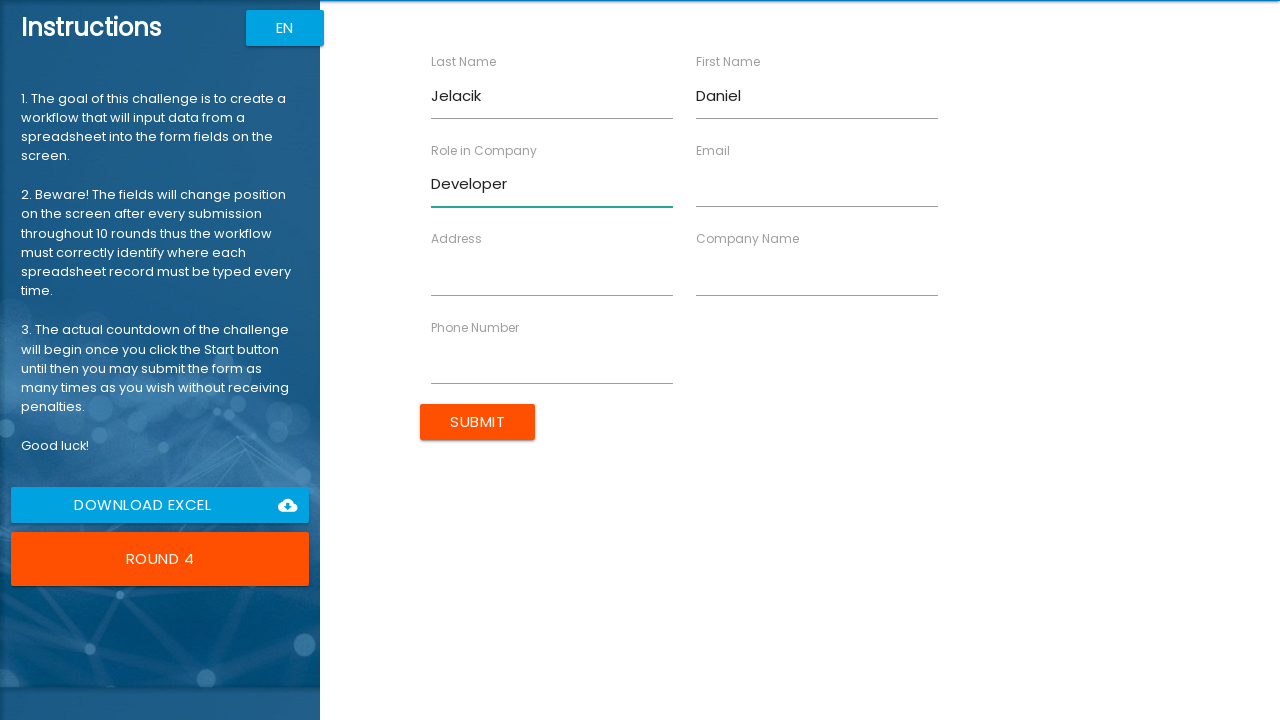

Filled field 'Email' with value 'daniel@jelacik.com' on form div:has(label) >> nth=7 >> input >> nth=0
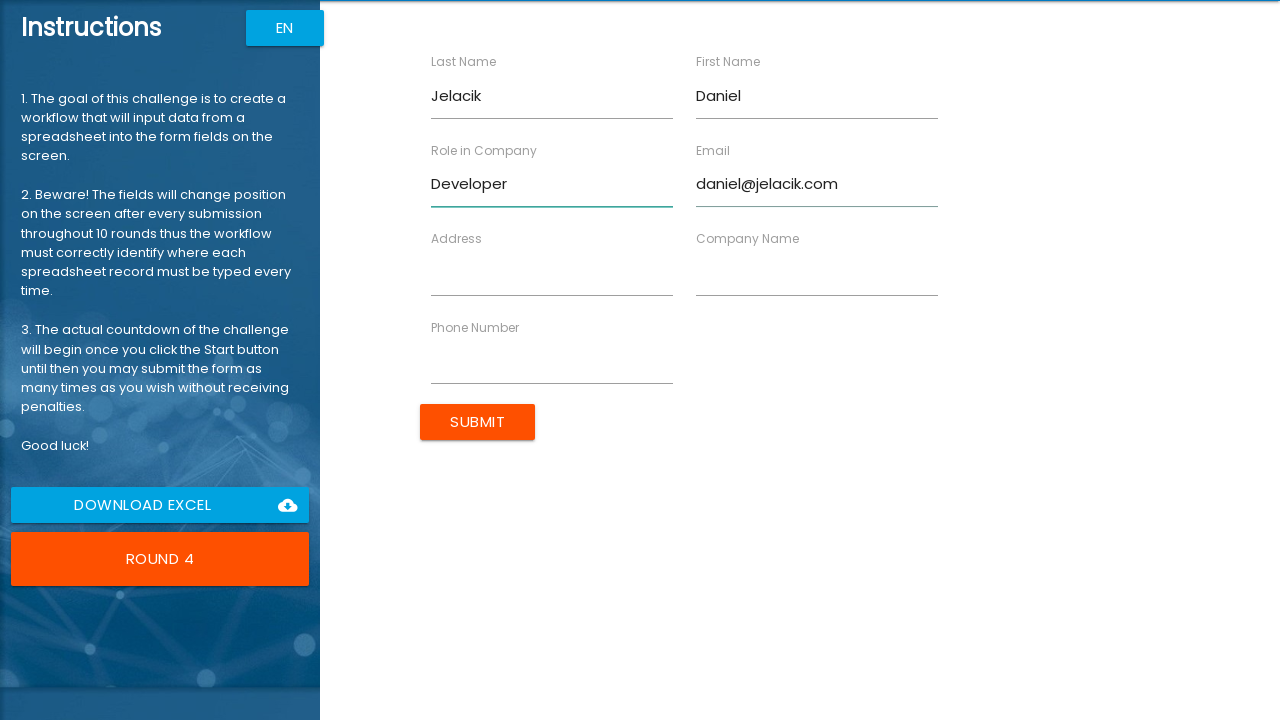

Filled field 'Email' with value 'daniel@jelacik.com' on form div:has(label) >> nth=8 >> input >> nth=0
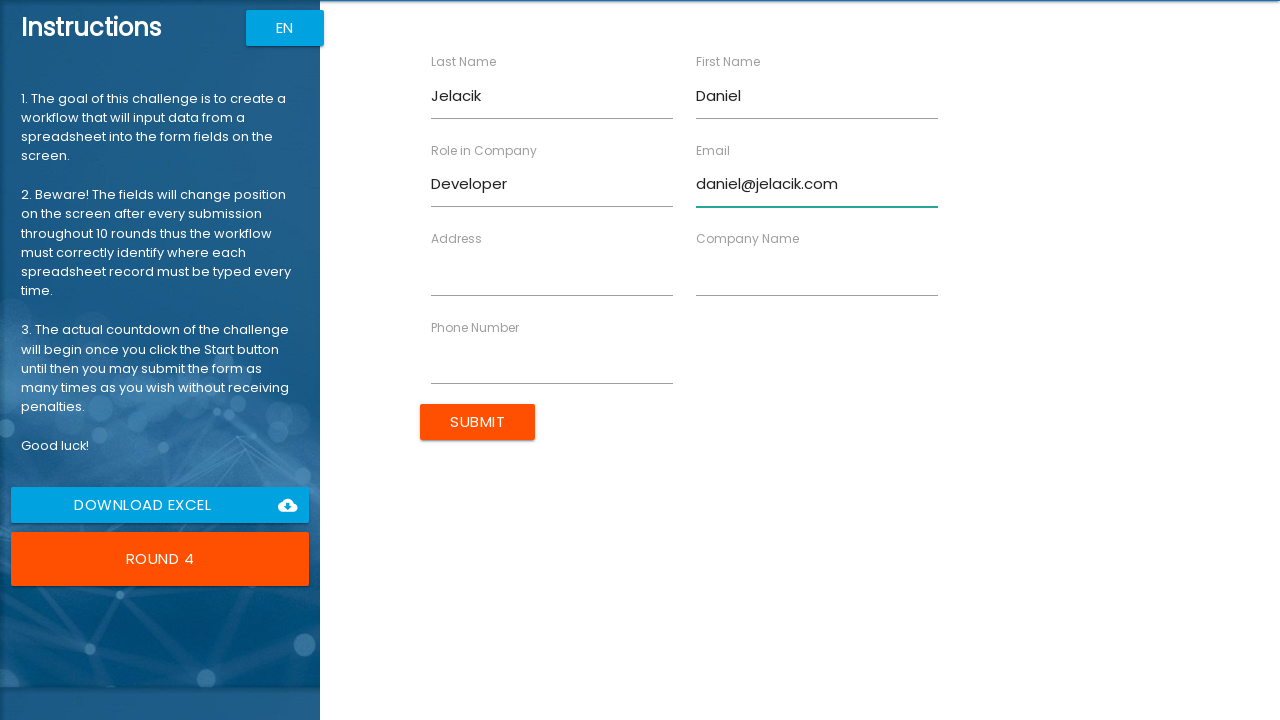

Filled field 'Address' with value 'Niittykatu' on form div:has(label) >> nth=9 >> input >> nth=0
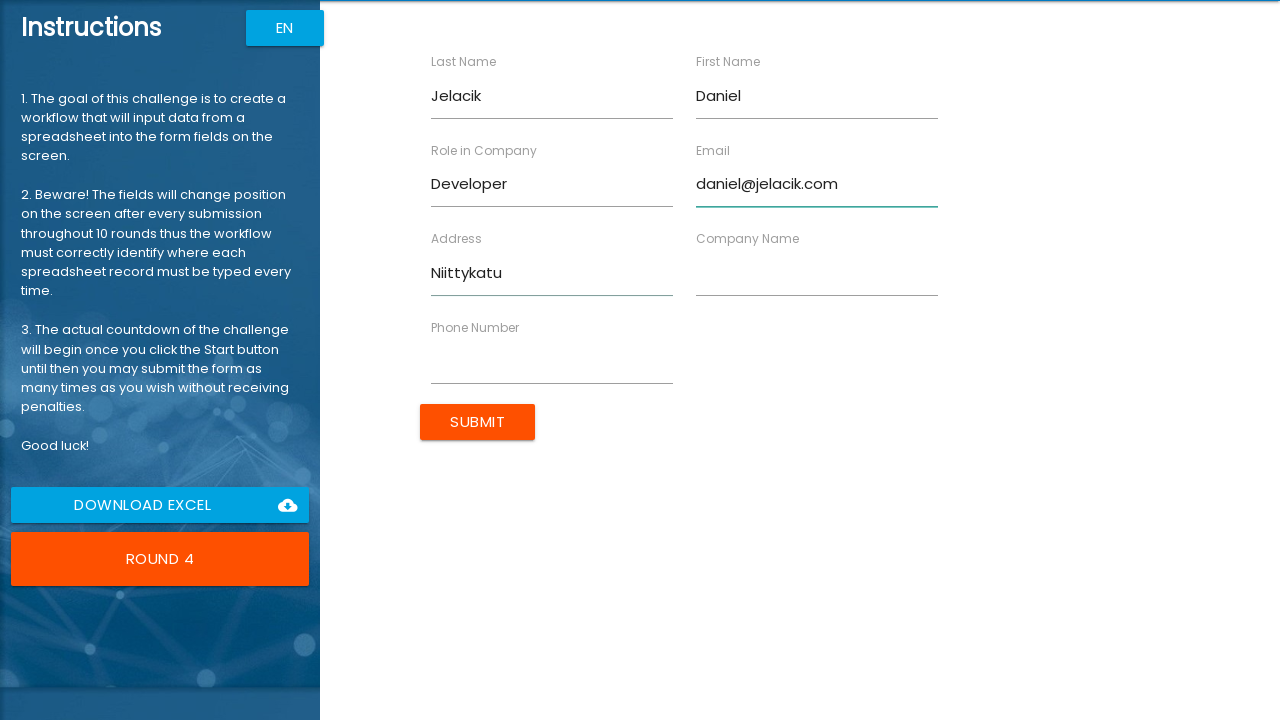

Filled field 'Address' with value 'Niittykatu' on form div:has(label) >> nth=10 >> input >> nth=0
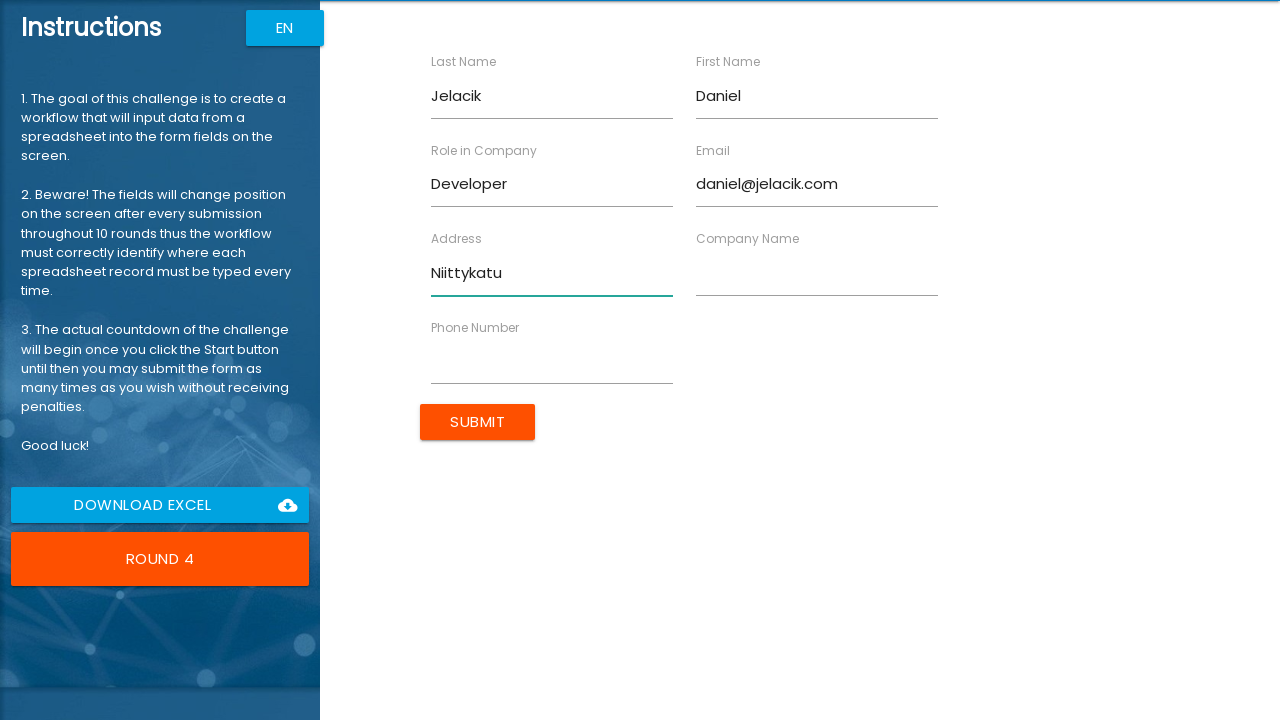

Filled field 'Company Name' with value 'Solutions Oy' on form div:has(label) >> nth=11 >> input >> nth=0
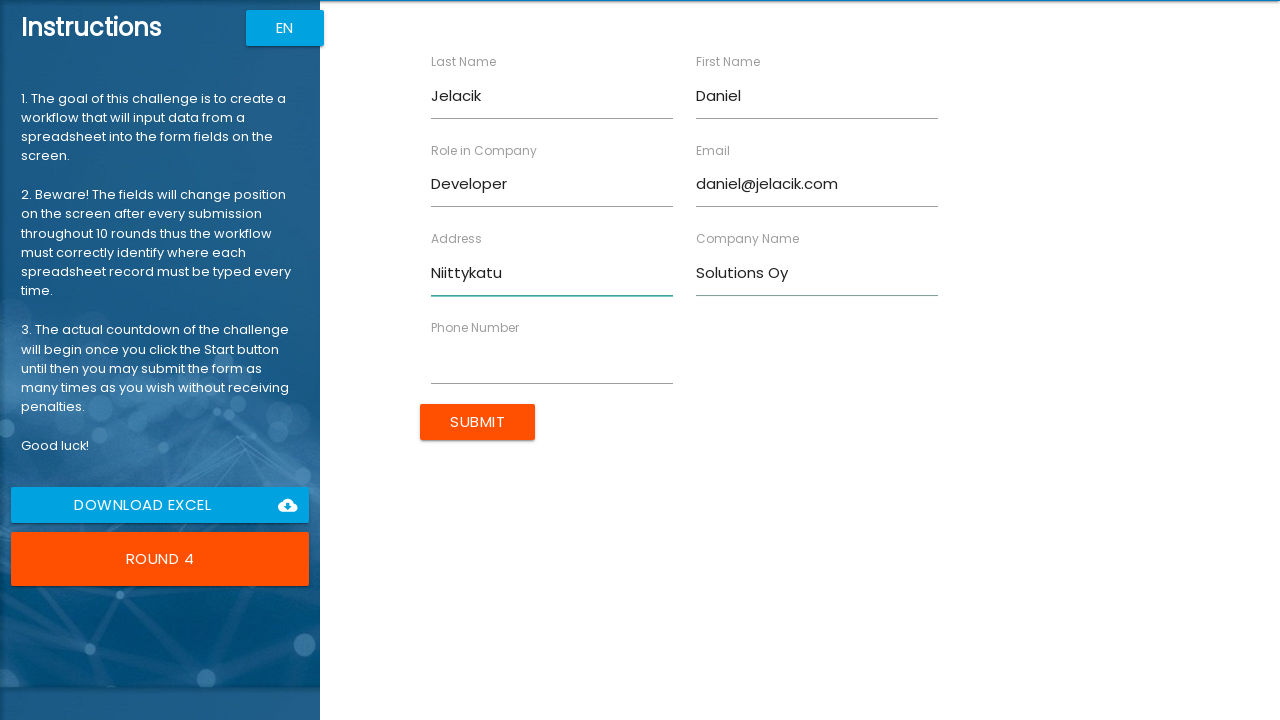

Filled field 'Company Name' with value 'Solutions Oy' on form div:has(label) >> nth=12 >> input >> nth=0
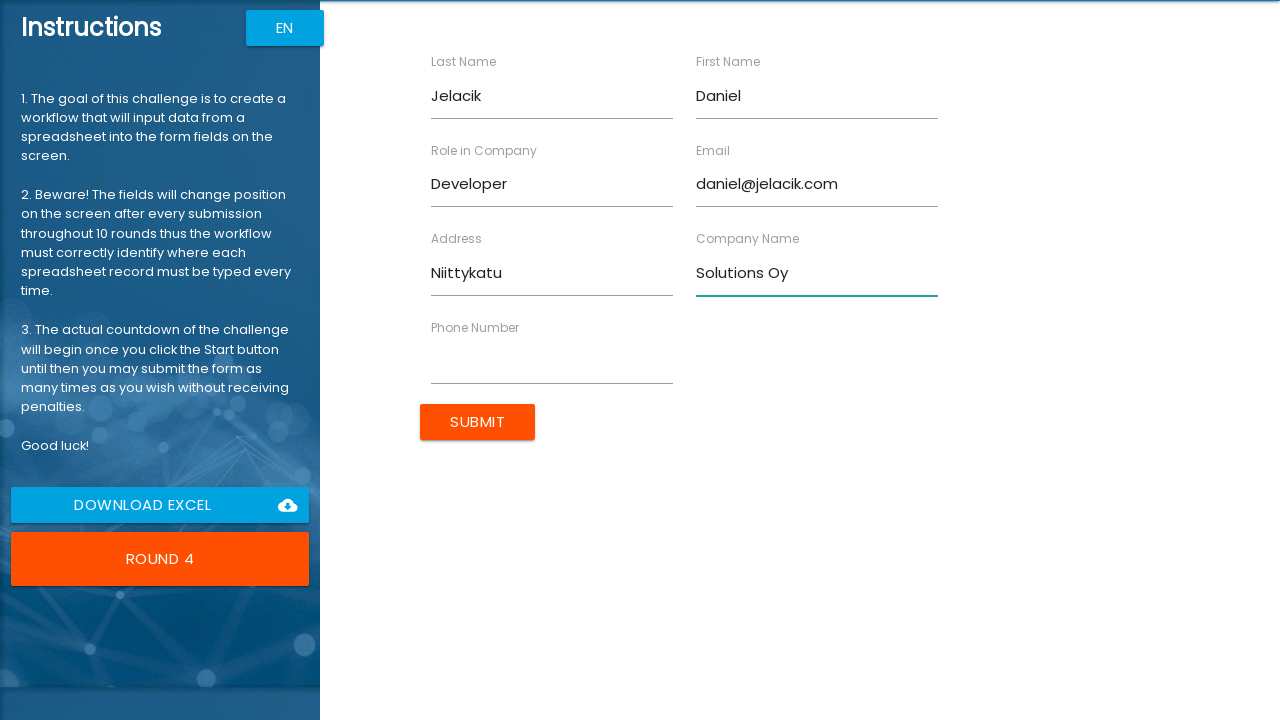

Filled field 'Phone Number' with value '0503003199' on form div:has(label) >> nth=13 >> input >> nth=0
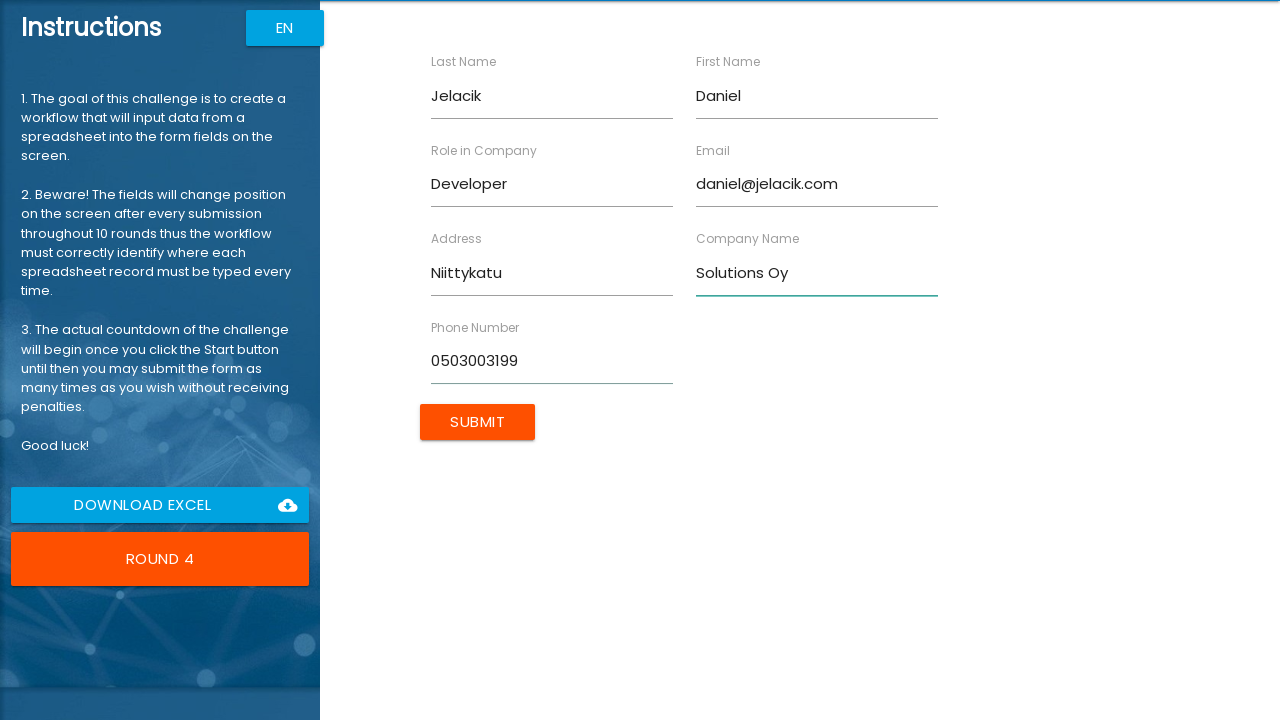

Filled field 'Phone Number' with value '0503003199' on form div:has(label) >> nth=14 >> input >> nth=0
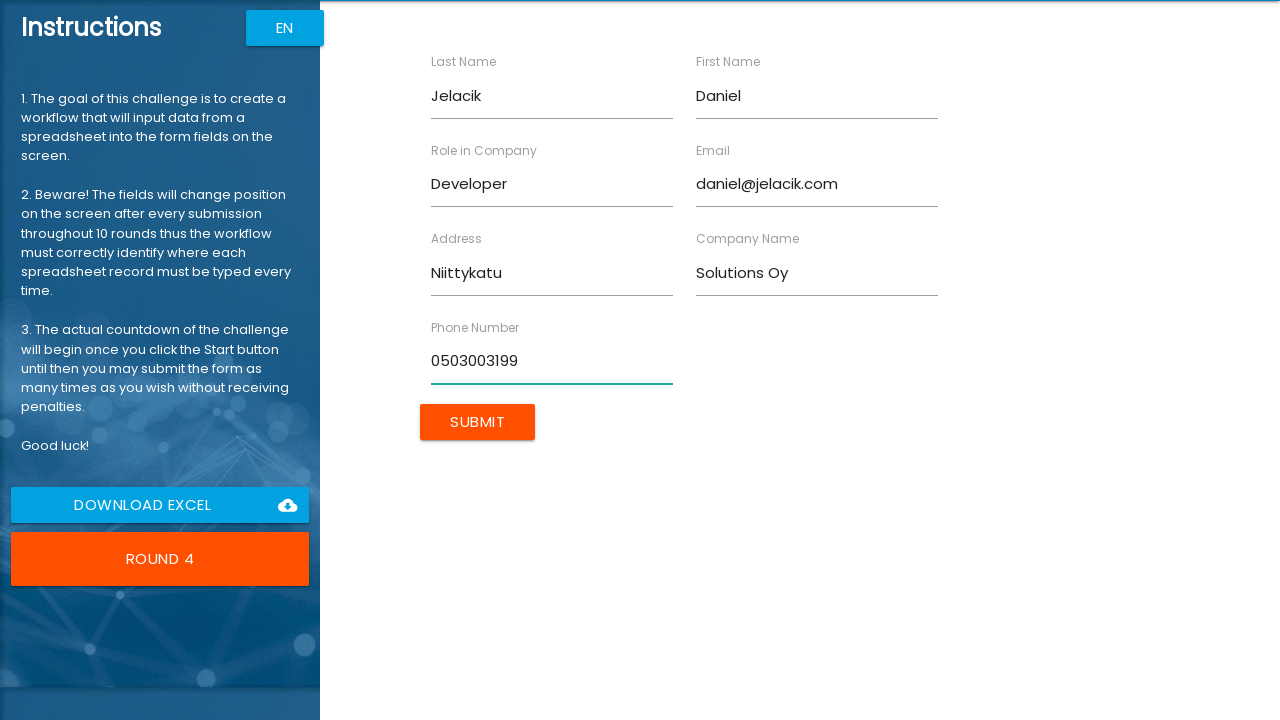

Submitted form for round 4 at (478, 422) on internal:role=button[name="Submit"i]
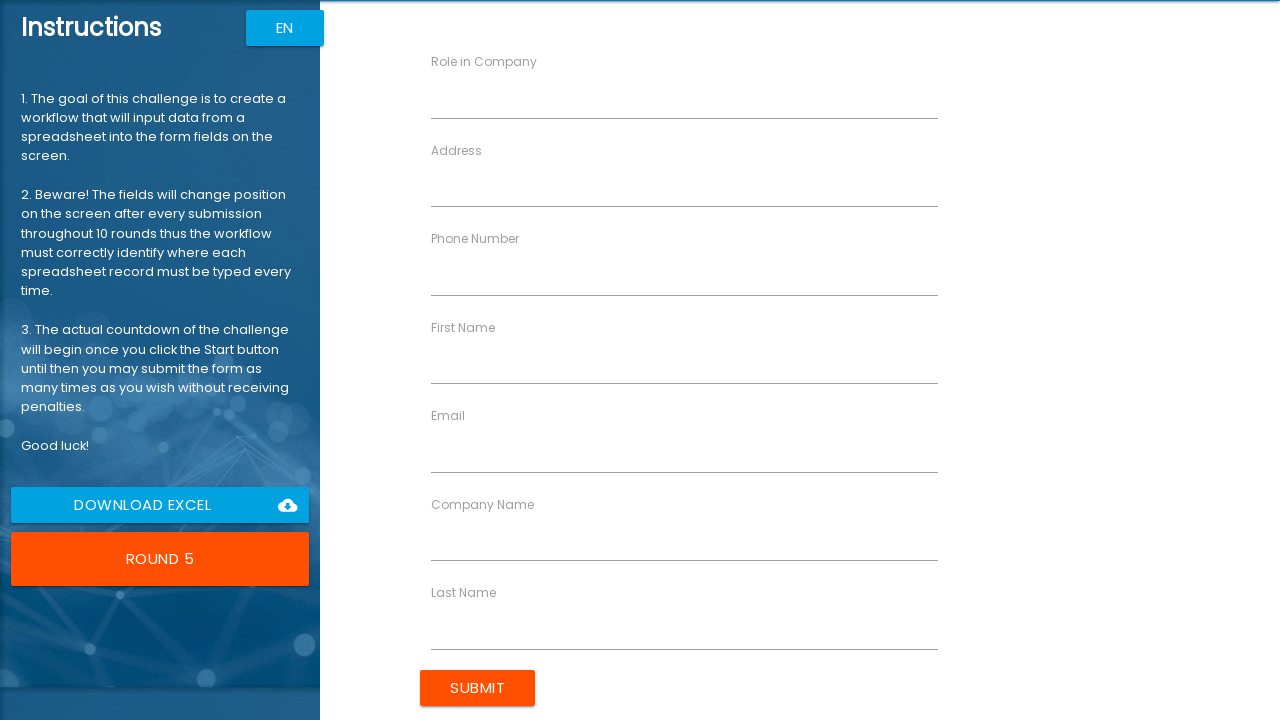

Waited for next form to load after round 4
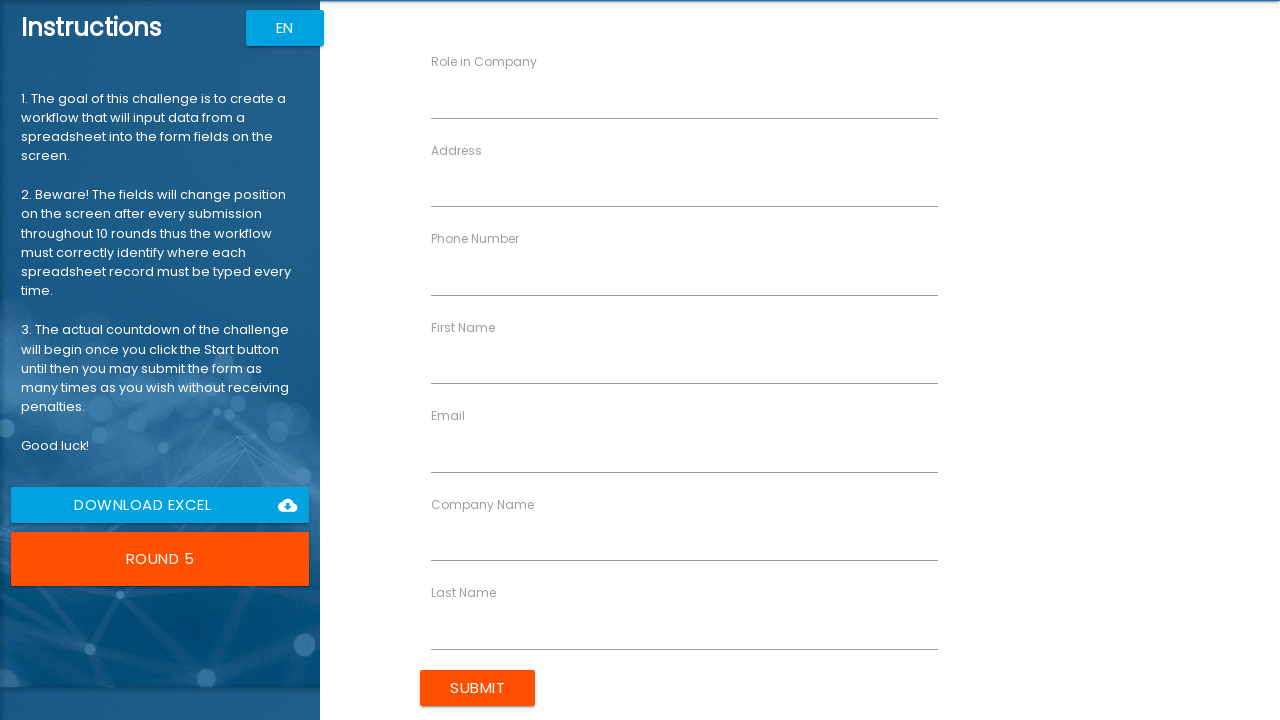

Retrieved form fields for round 5
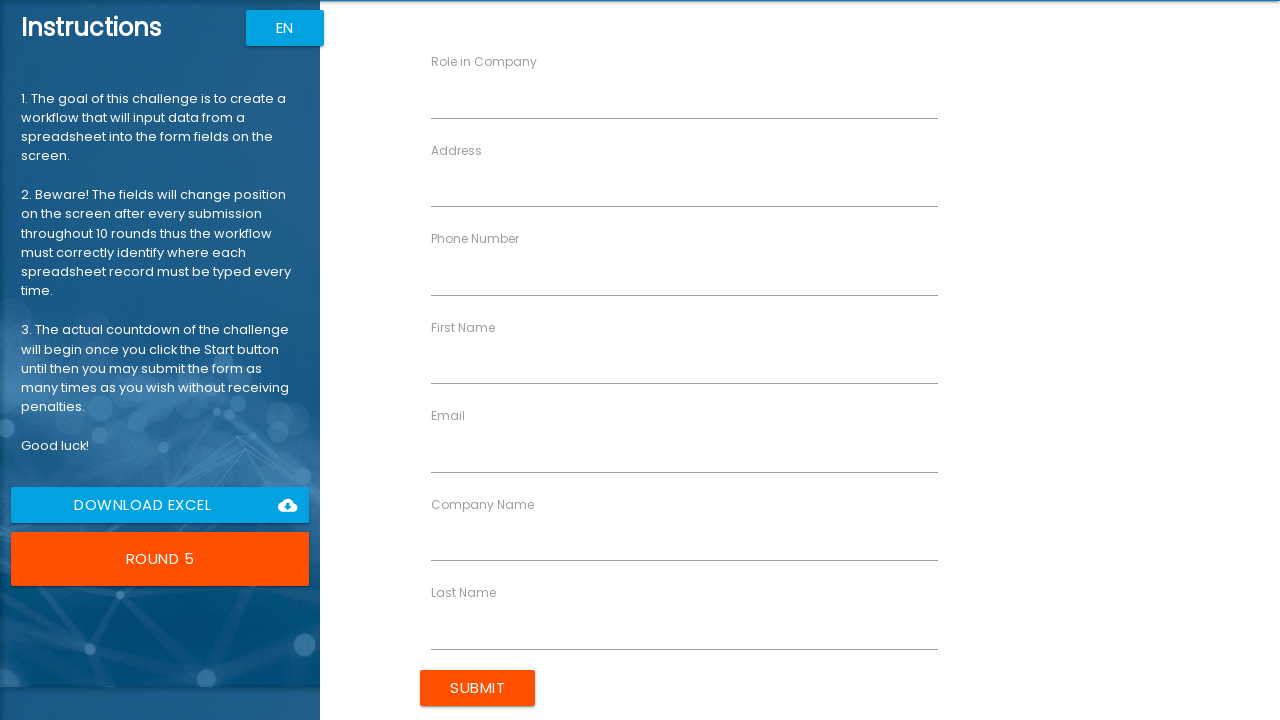

Filled field 'Role in Company' with value 'Developer' on form div:has(label) >> nth=0 >> input >> nth=0
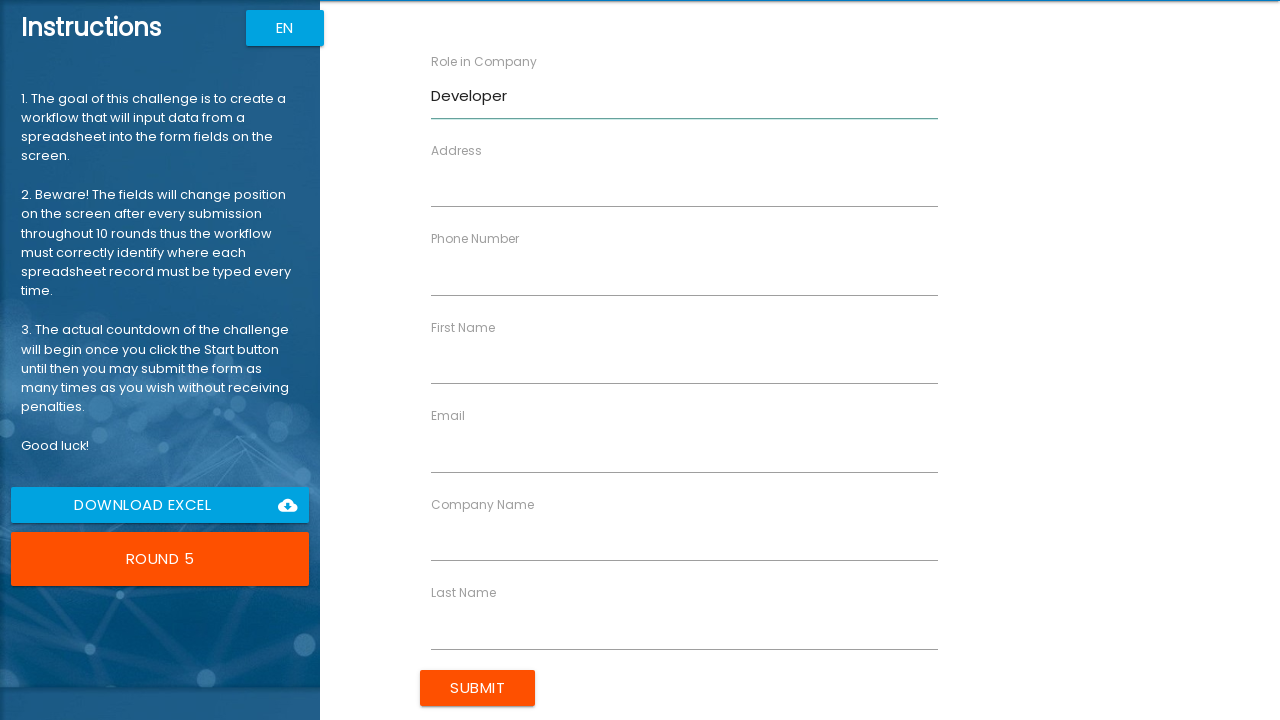

Filled field 'Role in Company' with value 'Developer' on form div:has(label) >> nth=1 >> input >> nth=0
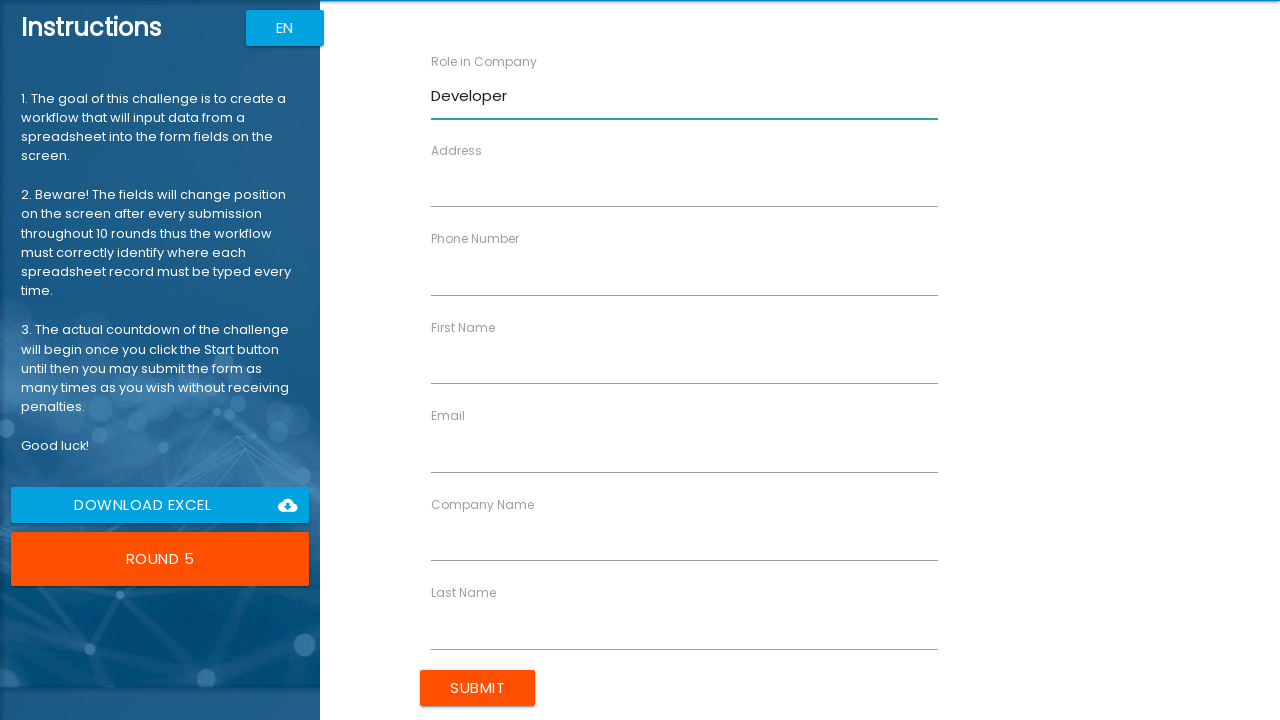

Filled field 'Role in Company' with value 'Developer' on form div:has(label) >> nth=2 >> input >> nth=0
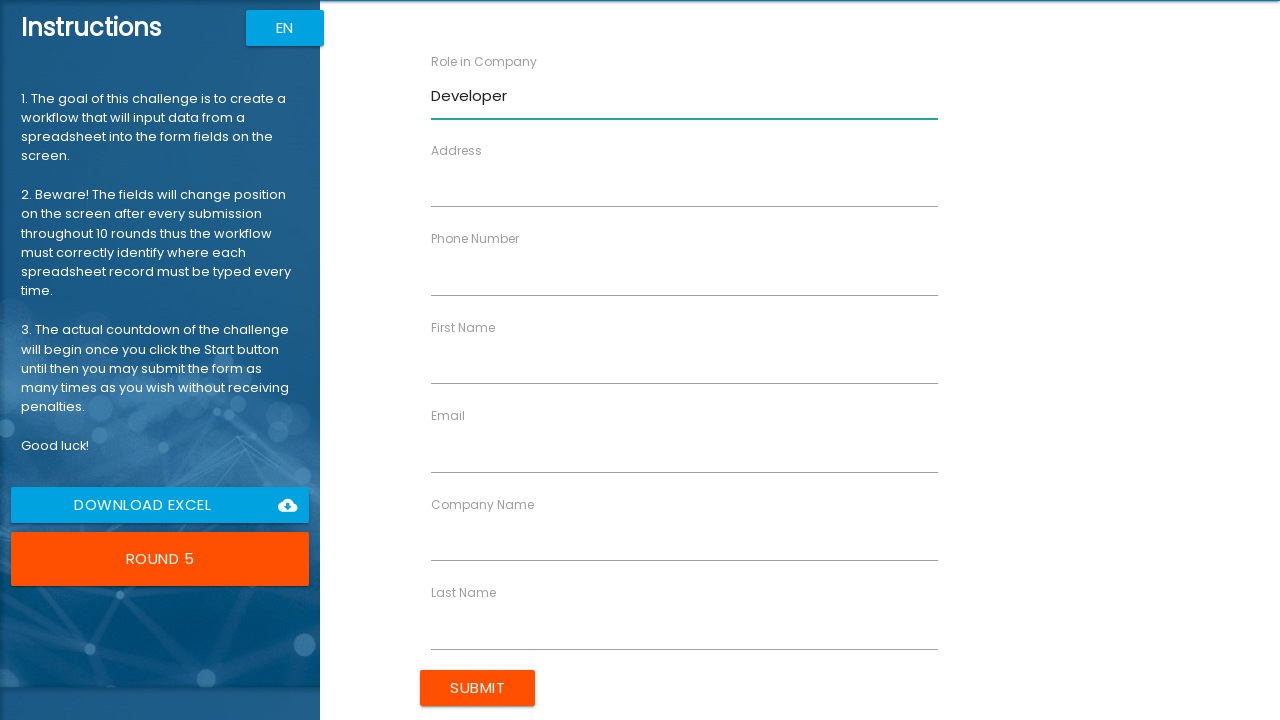

Filled field 'Address' with value 'Niittykatu' on form div:has(label) >> nth=3 >> input >> nth=0
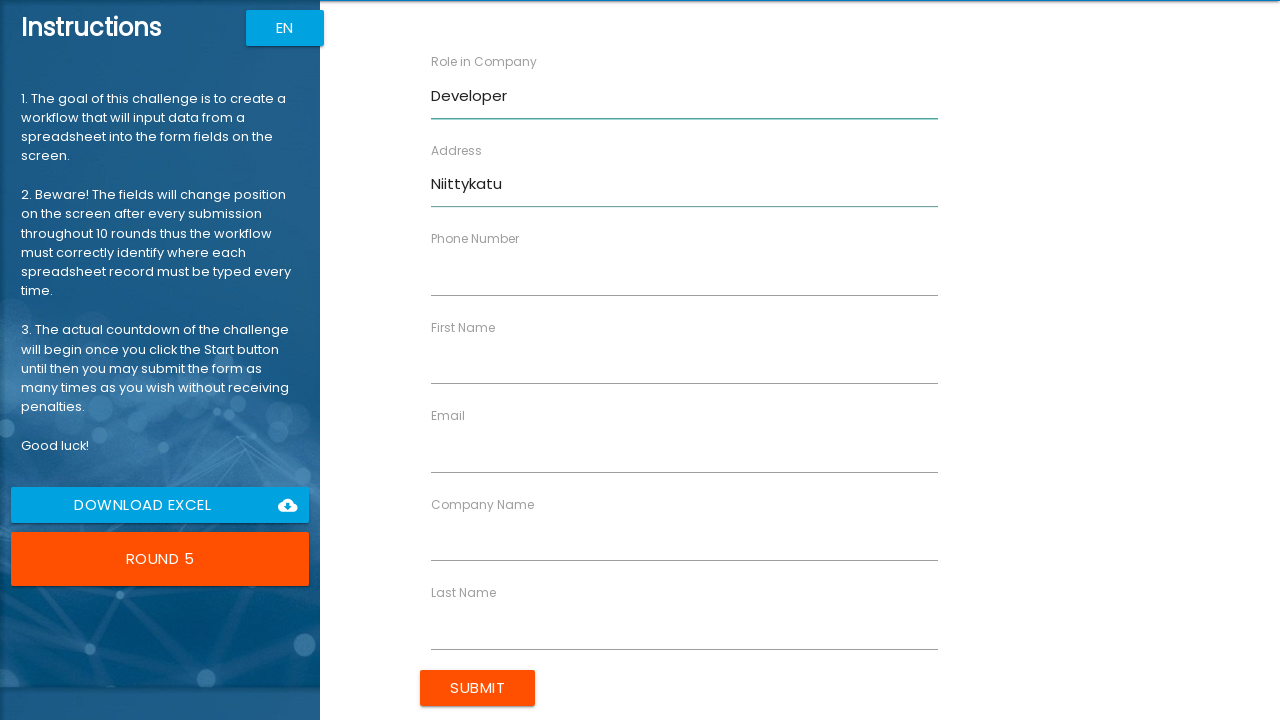

Filled field 'Address' with value 'Niittykatu' on form div:has(label) >> nth=4 >> input >> nth=0
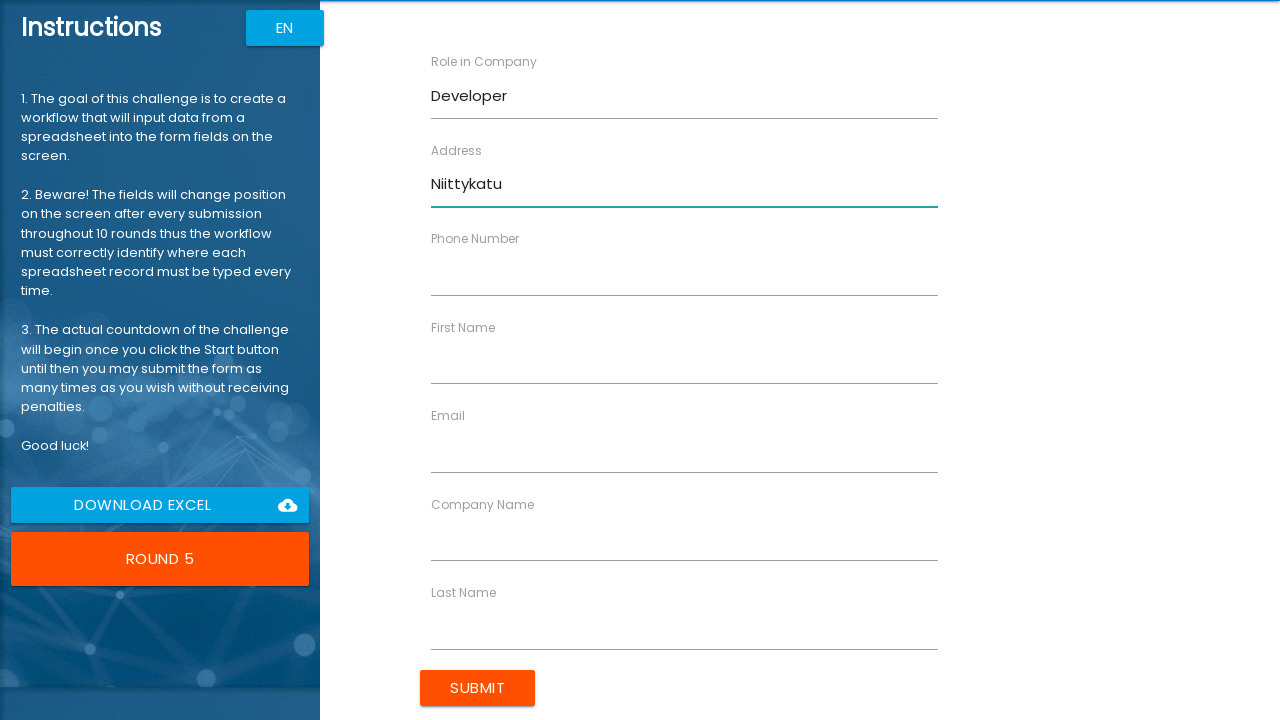

Filled field 'Phone Number' with value '0503003199' on form div:has(label) >> nth=5 >> input >> nth=0
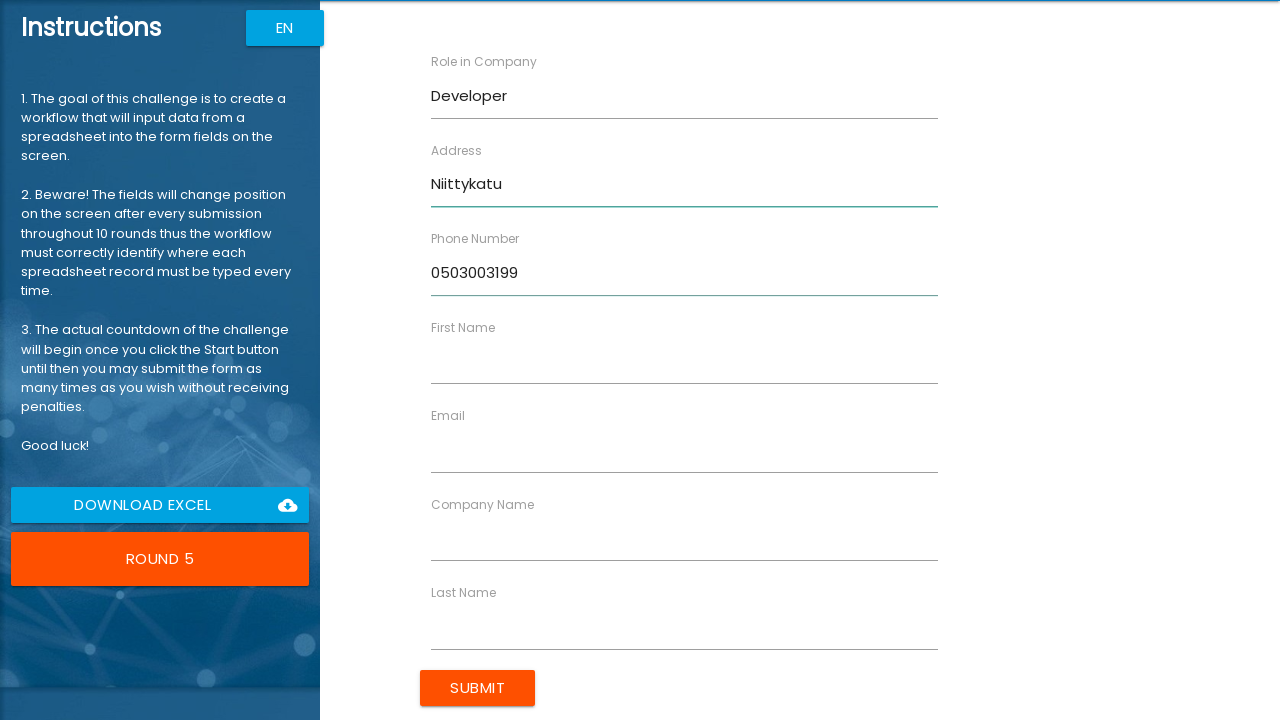

Filled field 'Phone Number' with value '0503003199' on form div:has(label) >> nth=6 >> input >> nth=0
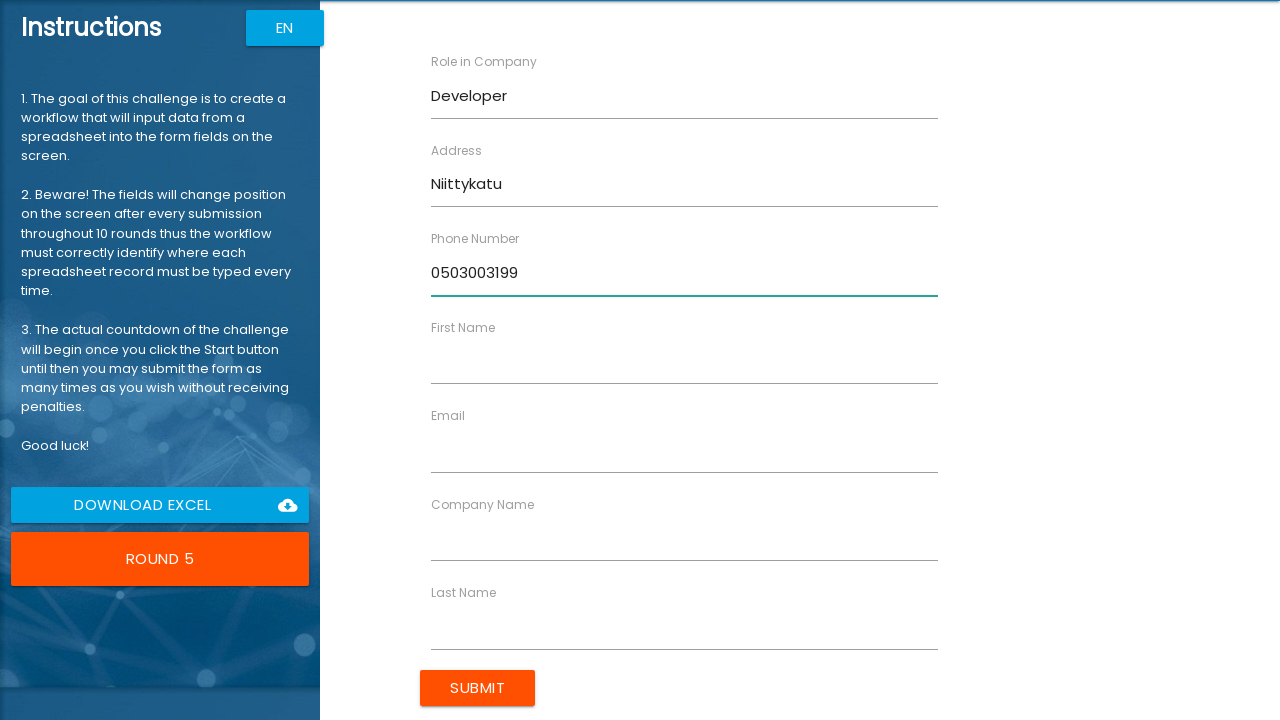

Filled field 'First Name' with value 'Daniel' on form div:has(label) >> nth=7 >> input >> nth=0
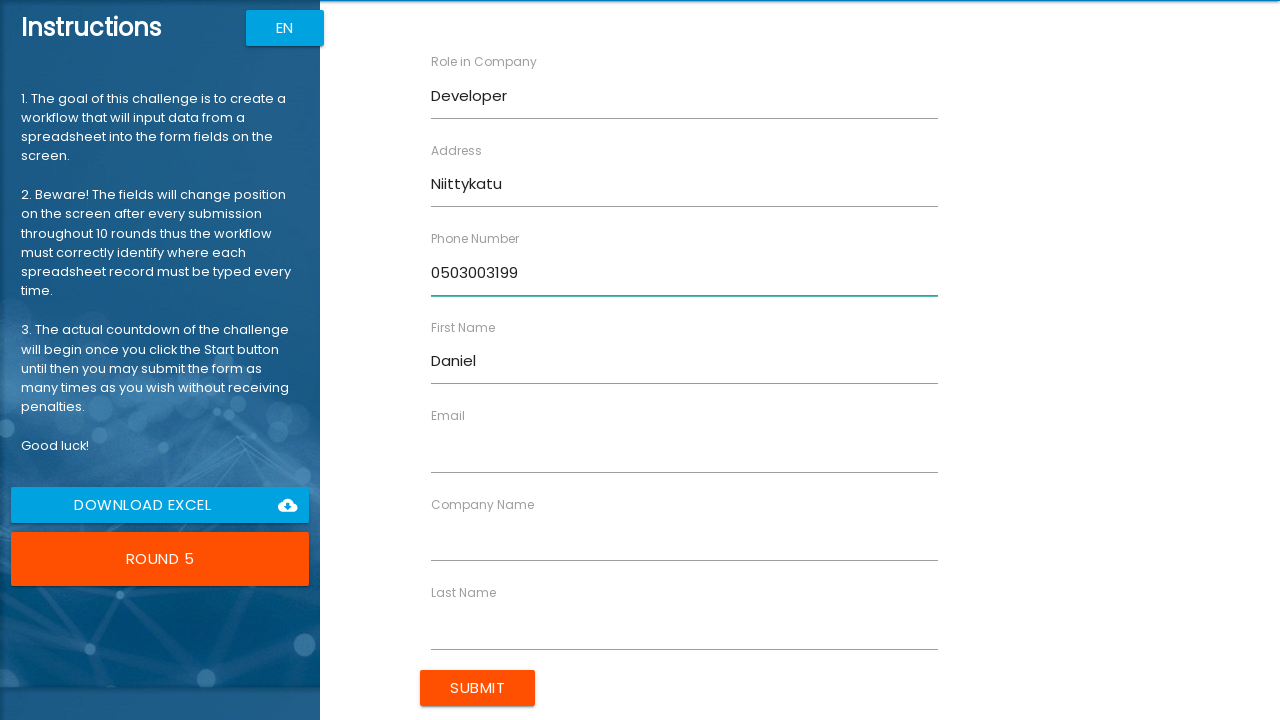

Filled field 'First Name' with value 'Daniel' on form div:has(label) >> nth=8 >> input >> nth=0
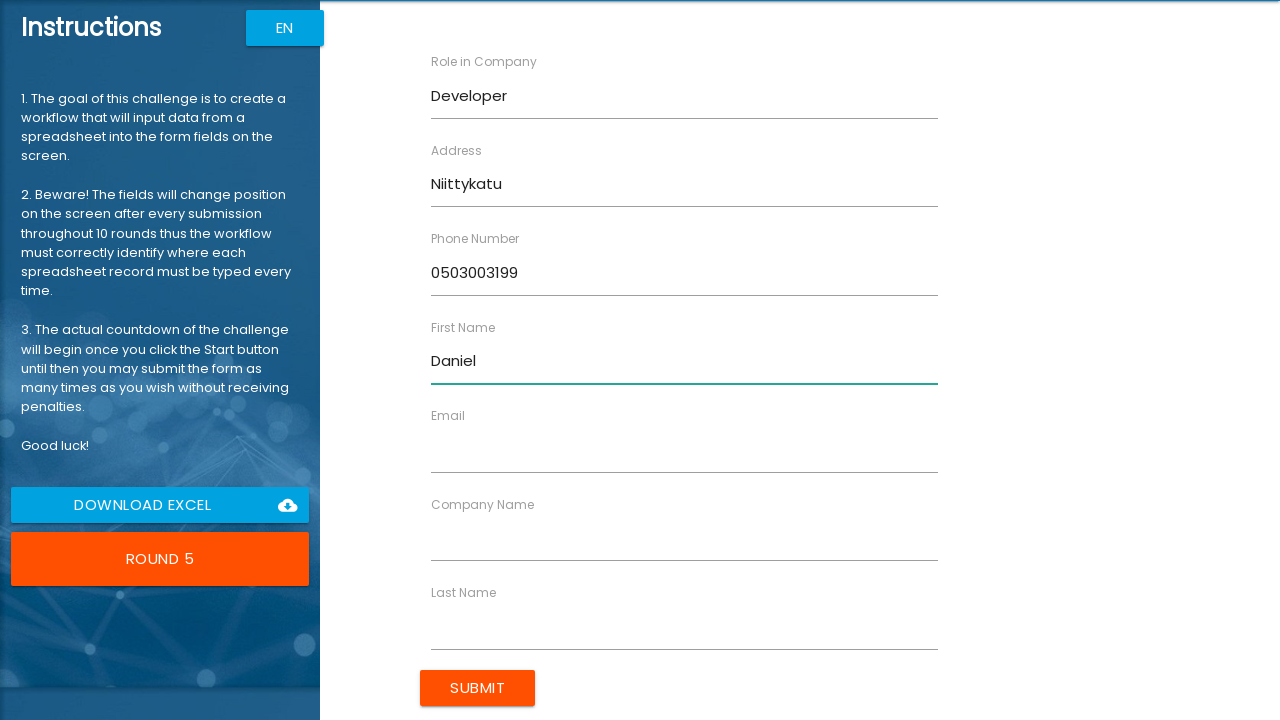

Filled field 'Email' with value 'daniel@jelacik.com' on form div:has(label) >> nth=9 >> input >> nth=0
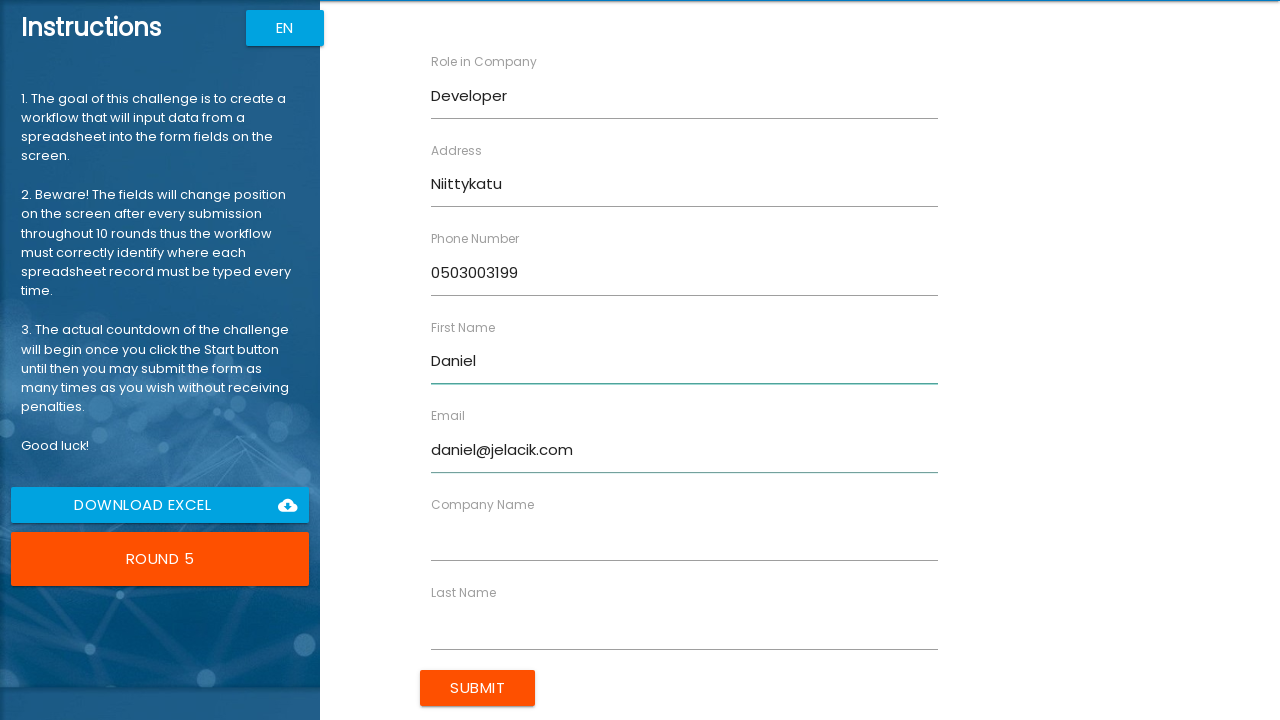

Filled field 'Email' with value 'daniel@jelacik.com' on form div:has(label) >> nth=10 >> input >> nth=0
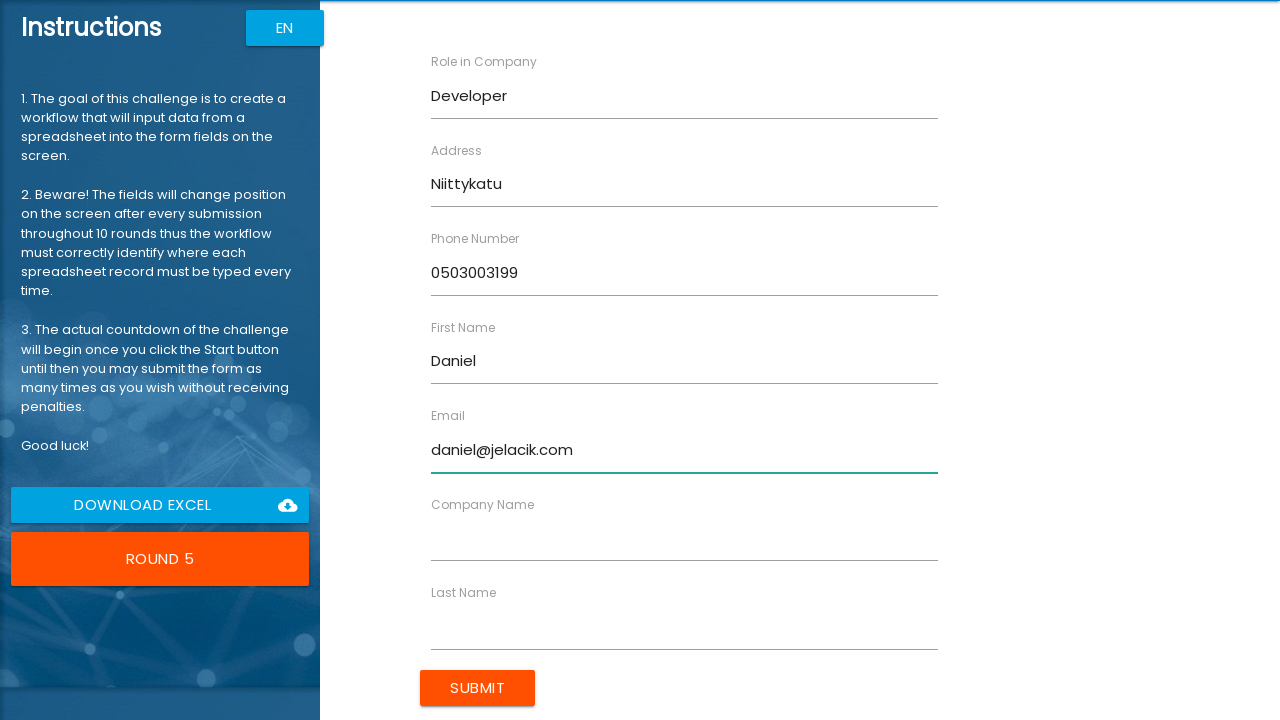

Filled field 'Company Name' with value 'Solutions Oy' on form div:has(label) >> nth=11 >> input >> nth=0
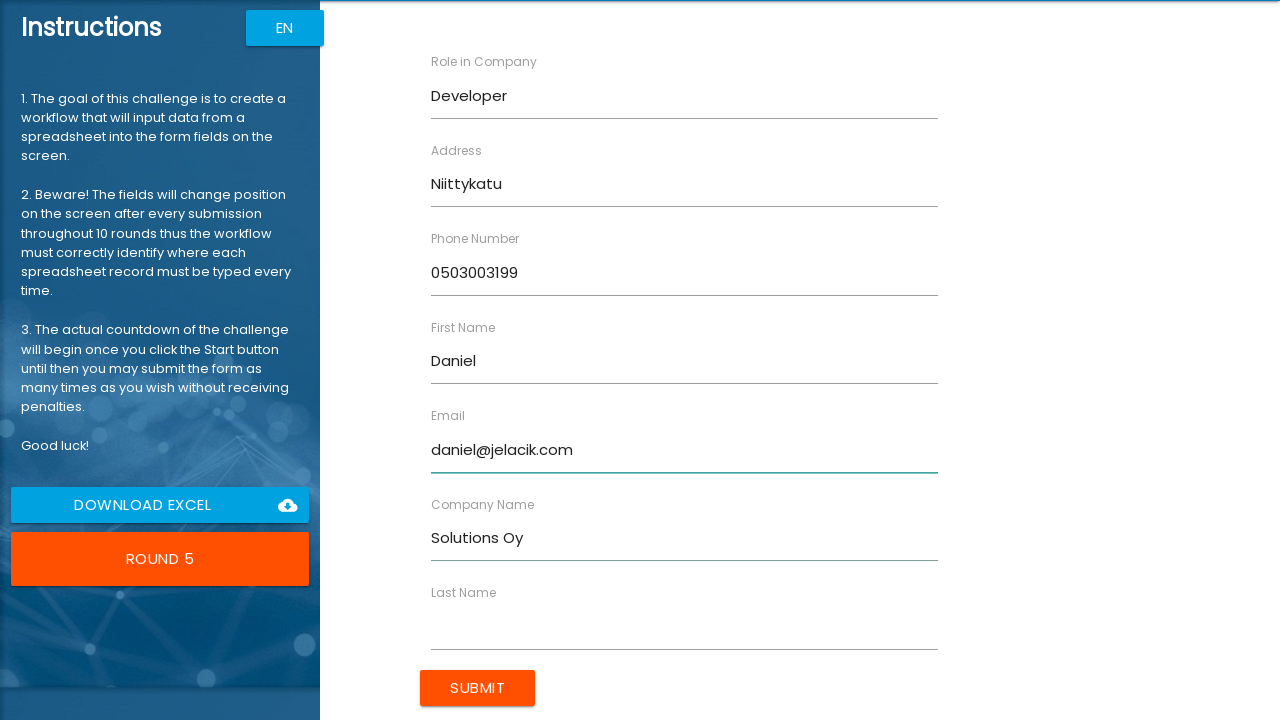

Filled field 'Company Name' with value 'Solutions Oy' on form div:has(label) >> nth=12 >> input >> nth=0
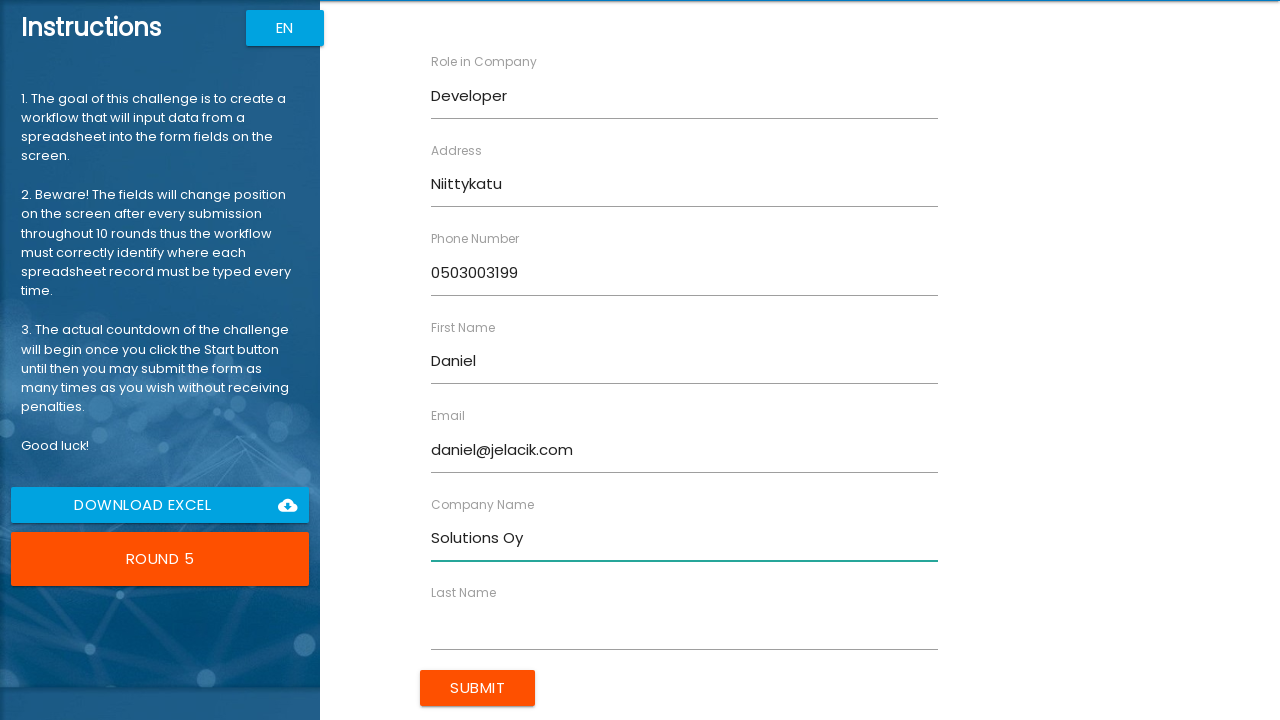

Filled field 'Last Name' with value 'Jelacik' on form div:has(label) >> nth=13 >> input >> nth=0
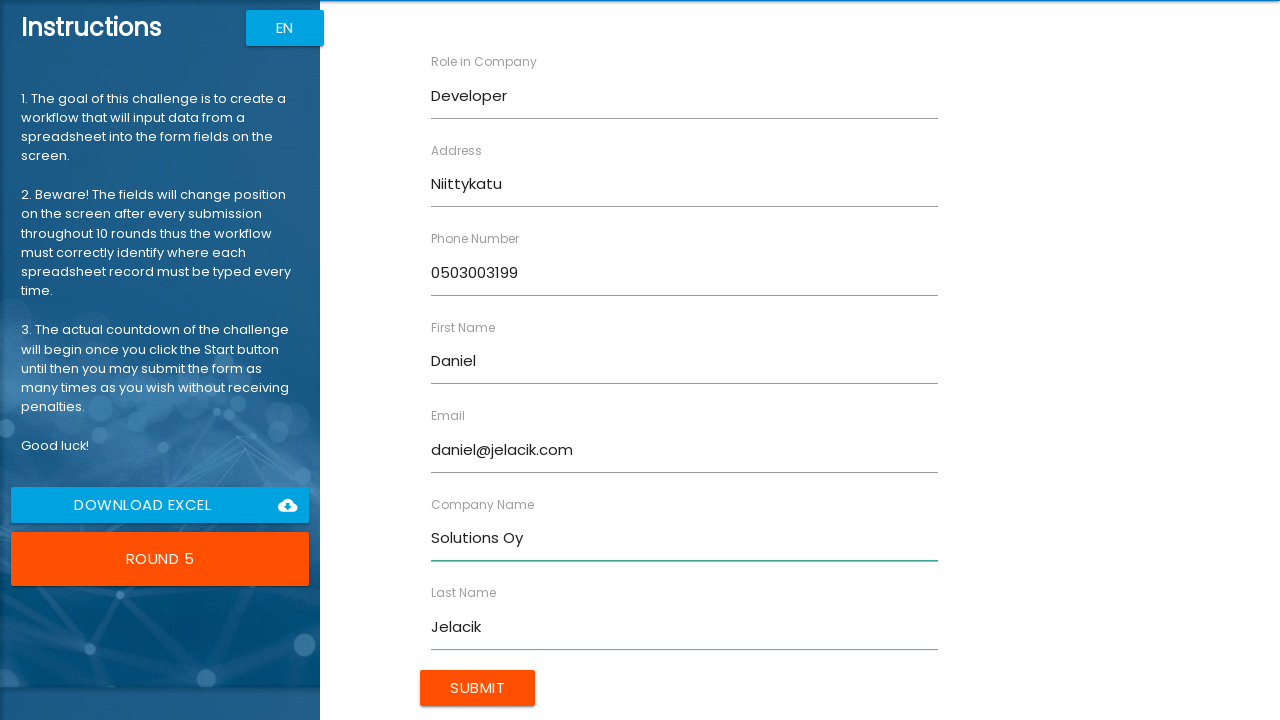

Filled field 'Last Name' with value 'Jelacik' on form div:has(label) >> nth=14 >> input >> nth=0
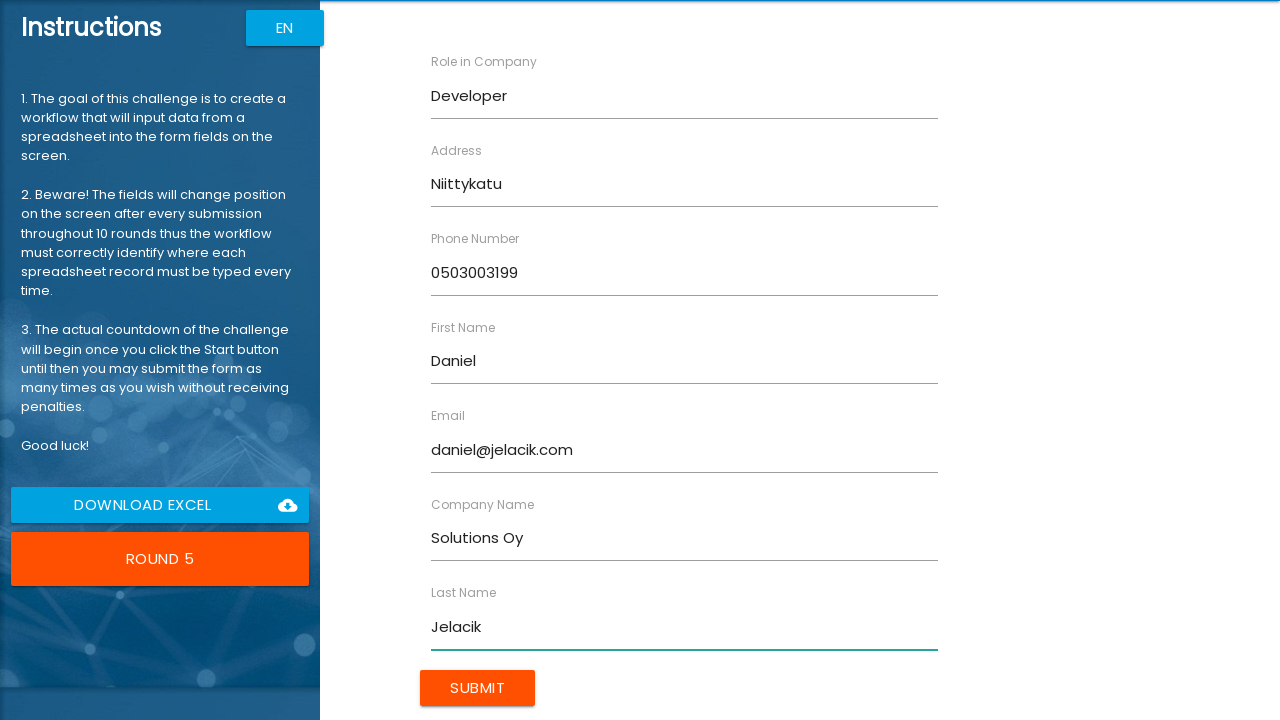

Submitted form for round 5 at (478, 688) on internal:role=button[name="Submit"i]
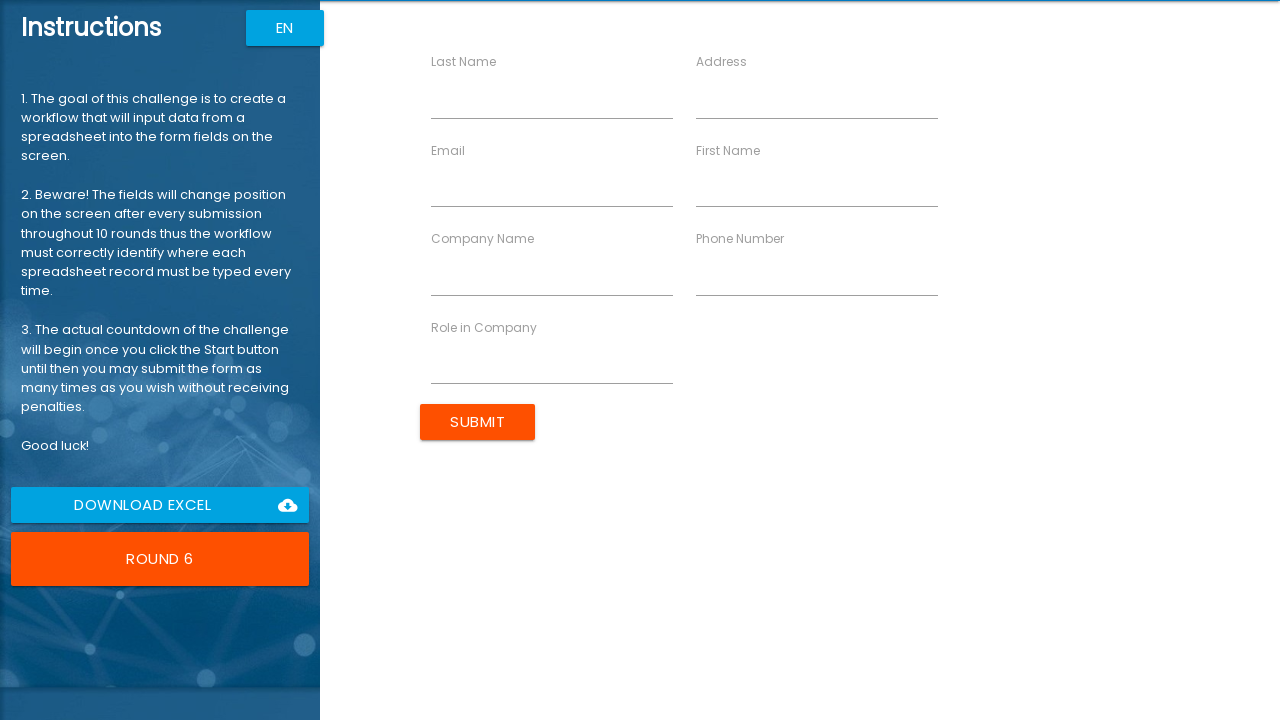

Waited for next form to load after round 5
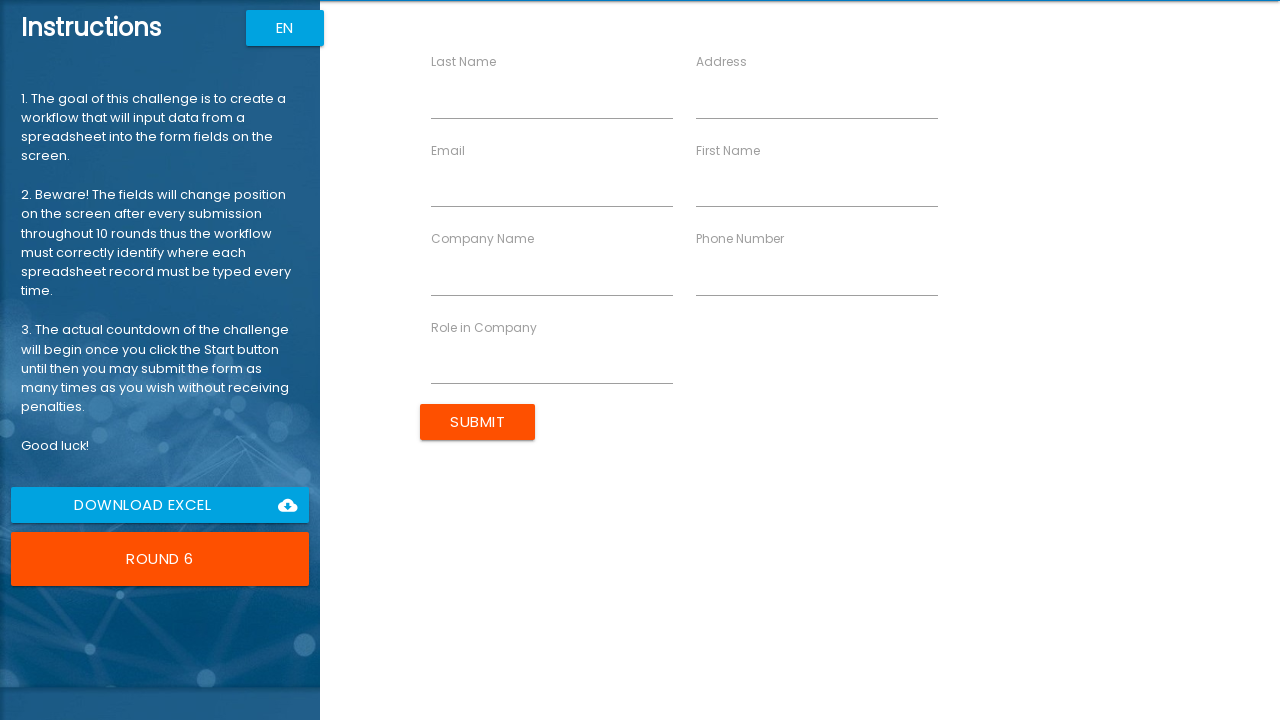

Retrieved form fields for round 6
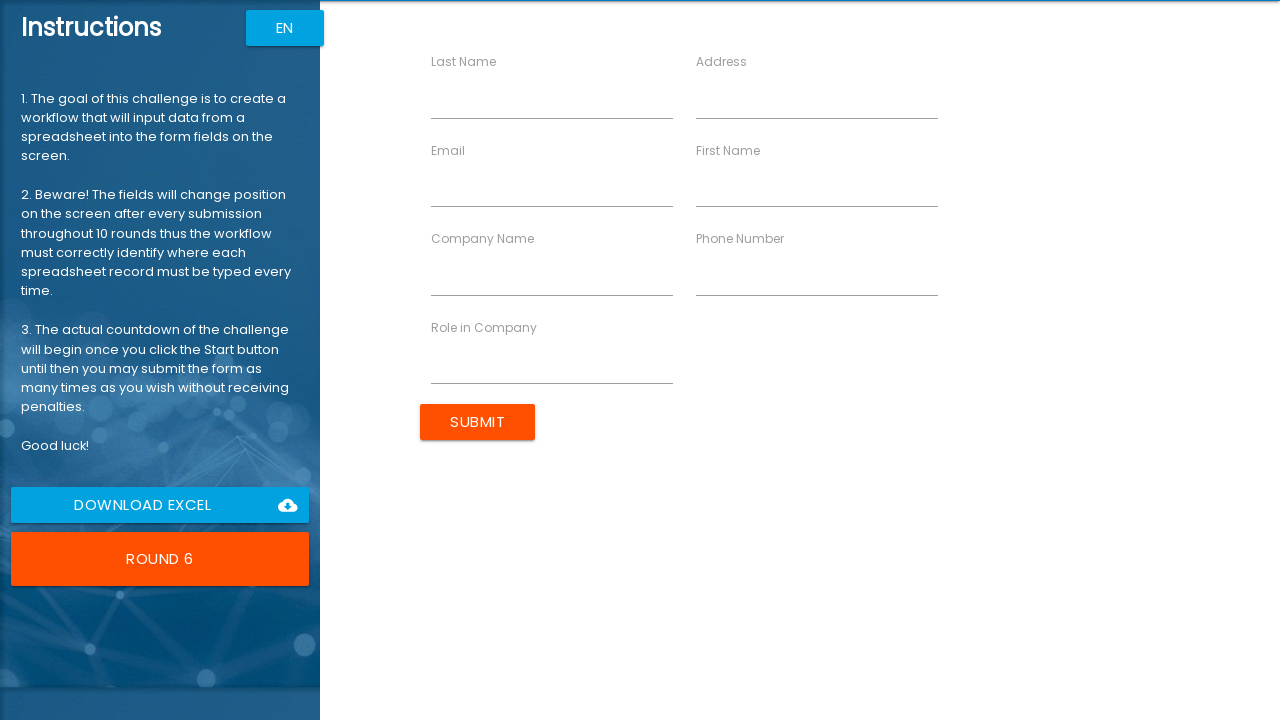

Filled field 'Last Name' with value 'Jelacik' on form div:has(label) >> nth=0 >> input >> nth=0
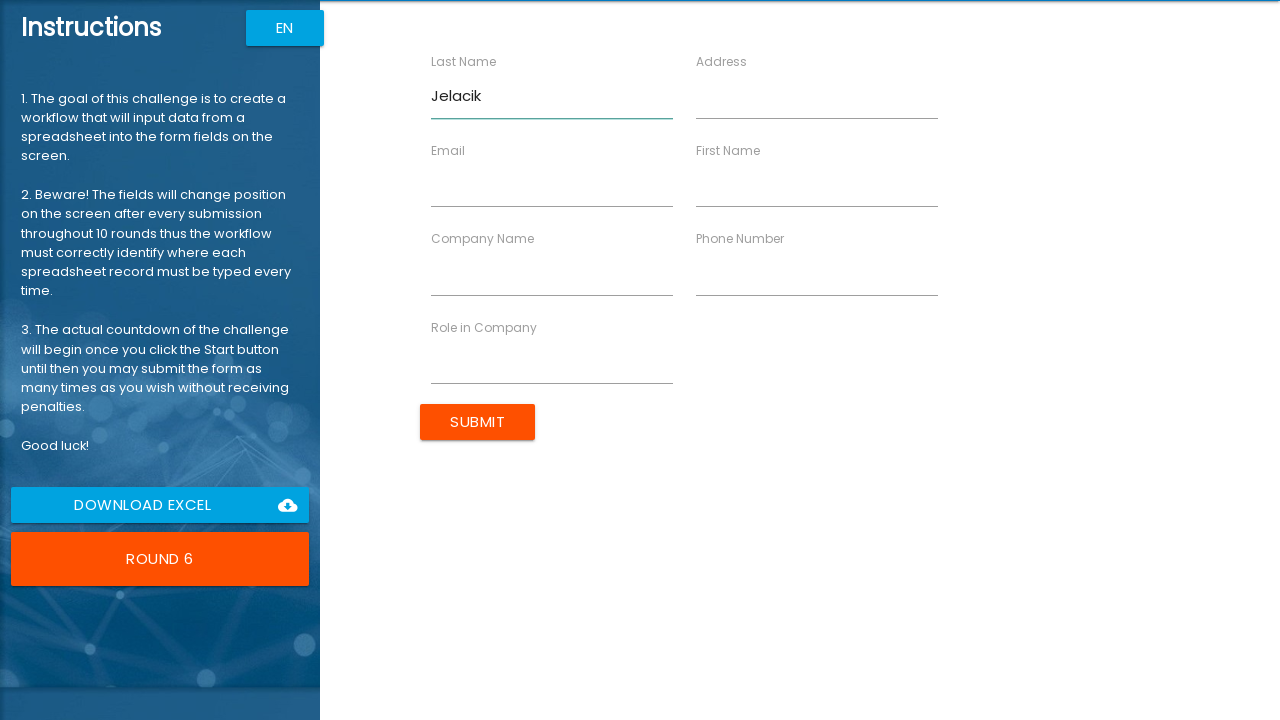

Filled field 'Last Name' with value 'Jelacik' on form div:has(label) >> nth=1 >> input >> nth=0
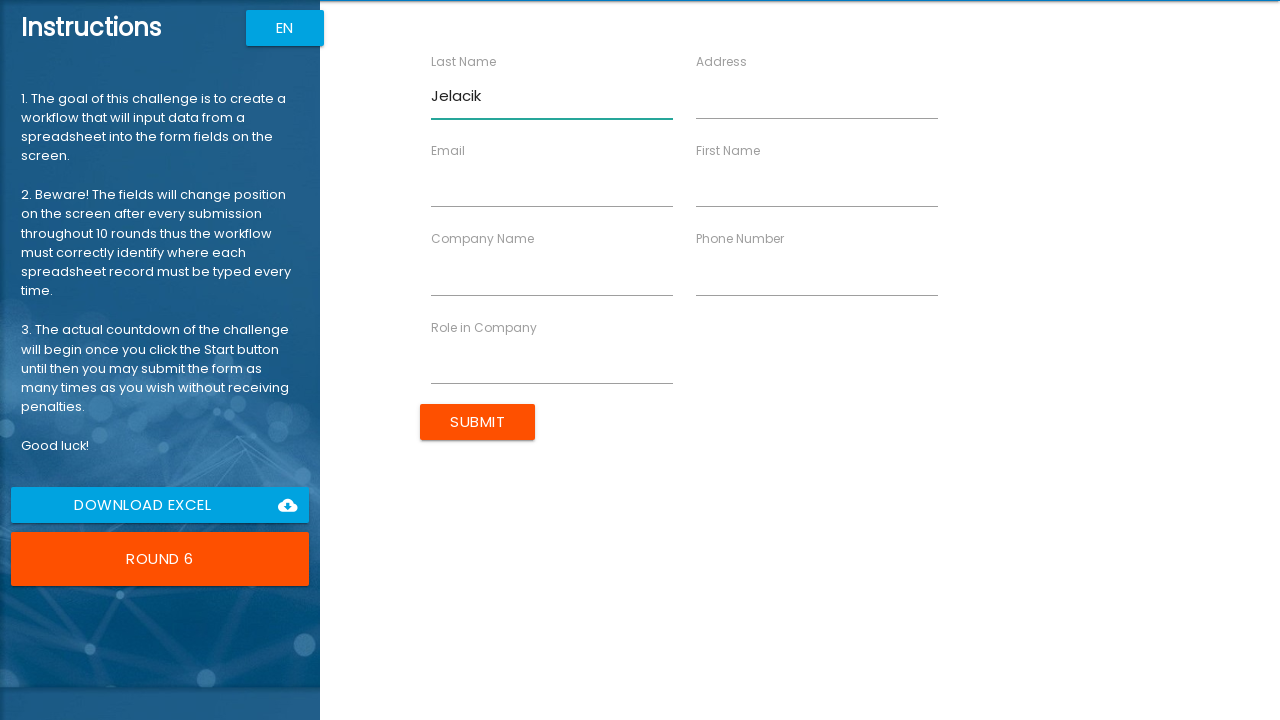

Filled field 'Last Name' with value 'Jelacik' on form div:has(label) >> nth=2 >> input >> nth=0
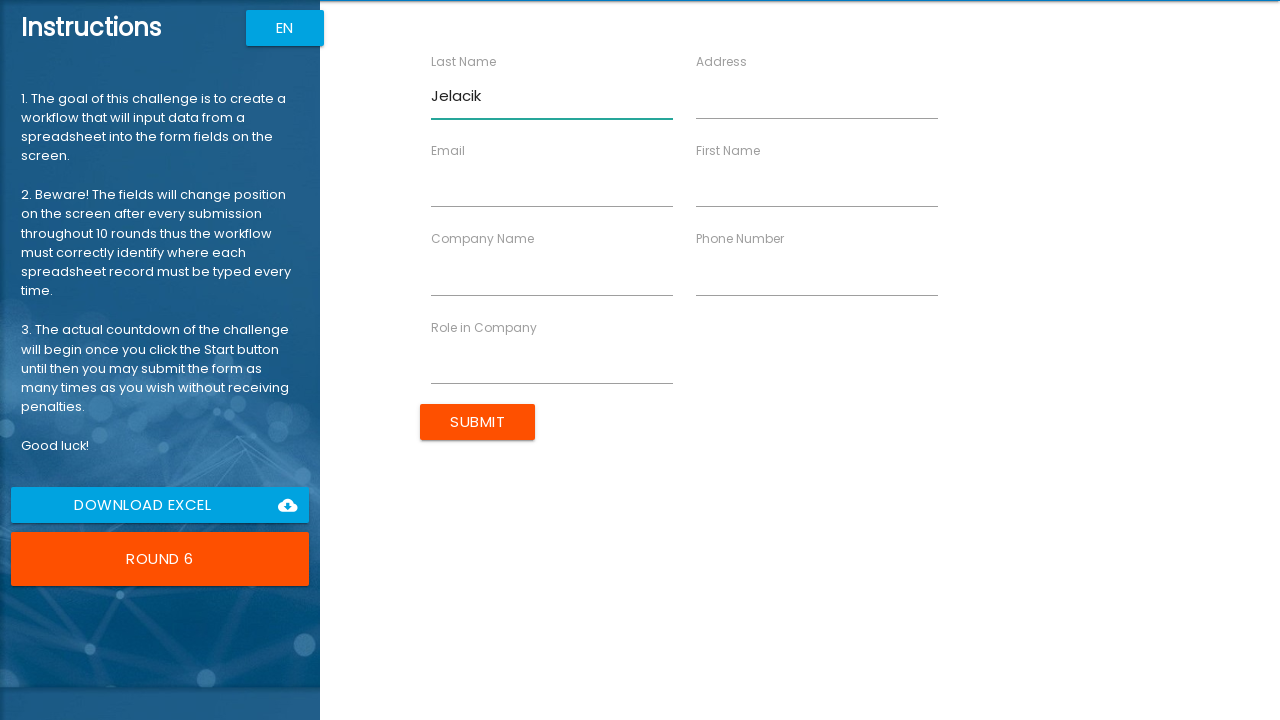

Filled field 'Address' with value 'Niittykatu' on form div:has(label) >> nth=3 >> input >> nth=0
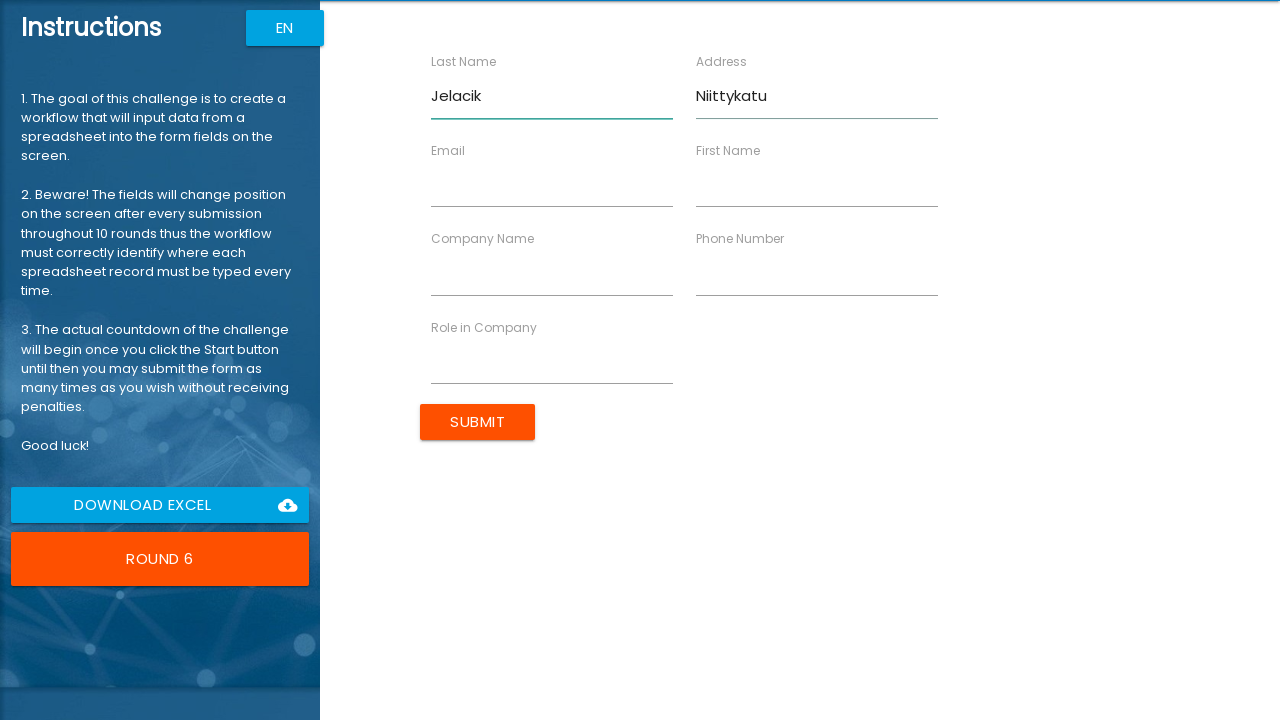

Filled field 'Address' with value 'Niittykatu' on form div:has(label) >> nth=4 >> input >> nth=0
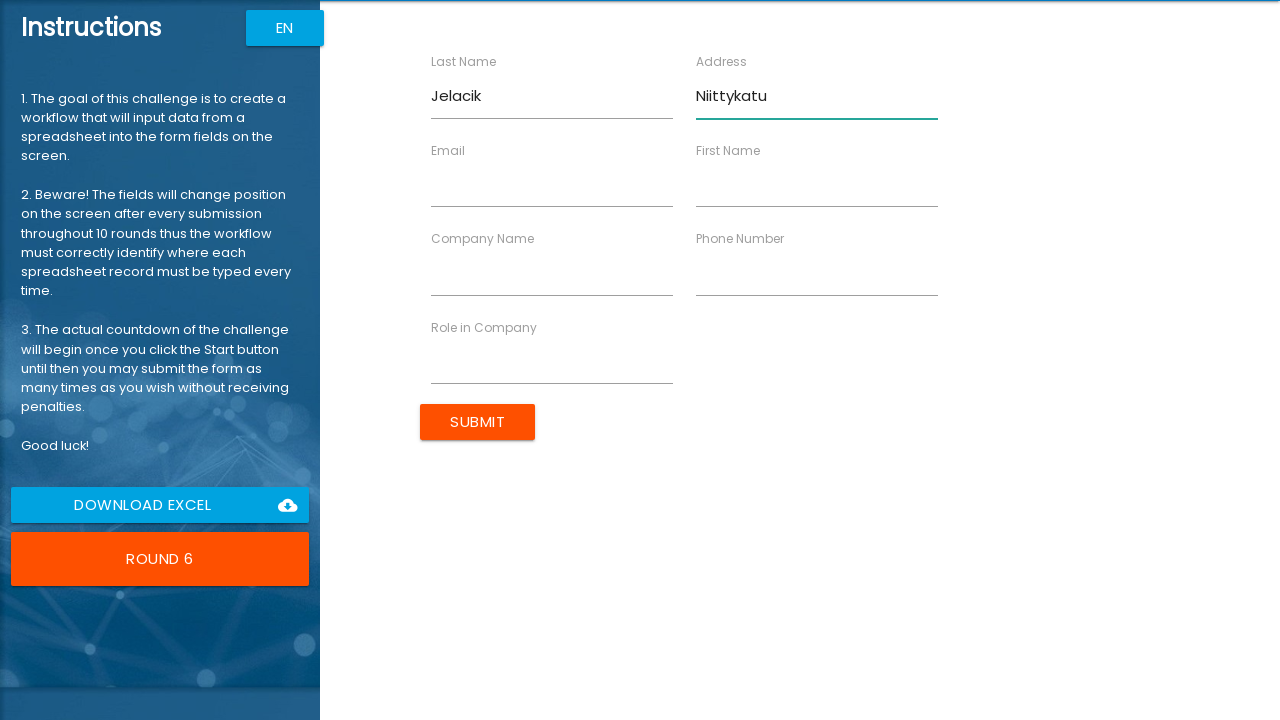

Filled field 'Email' with value 'daniel@jelacik.com' on form div:has(label) >> nth=5 >> input >> nth=0
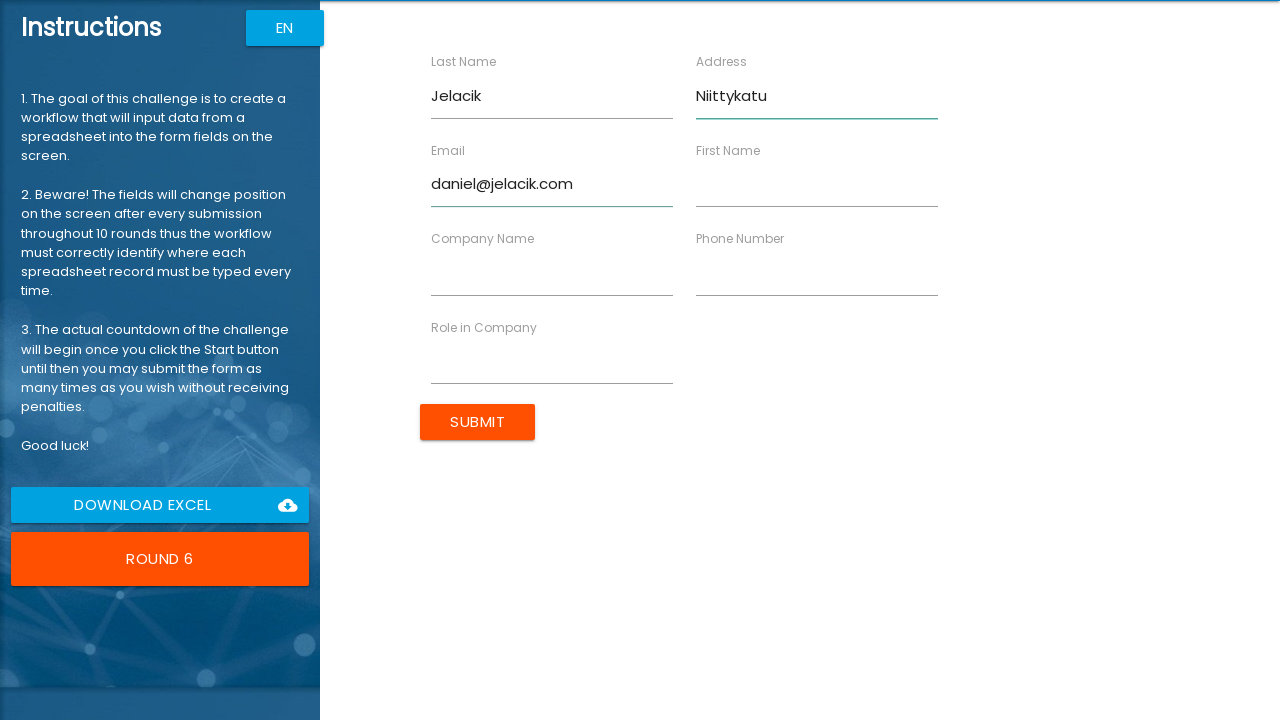

Filled field 'Email' with value 'daniel@jelacik.com' on form div:has(label) >> nth=6 >> input >> nth=0
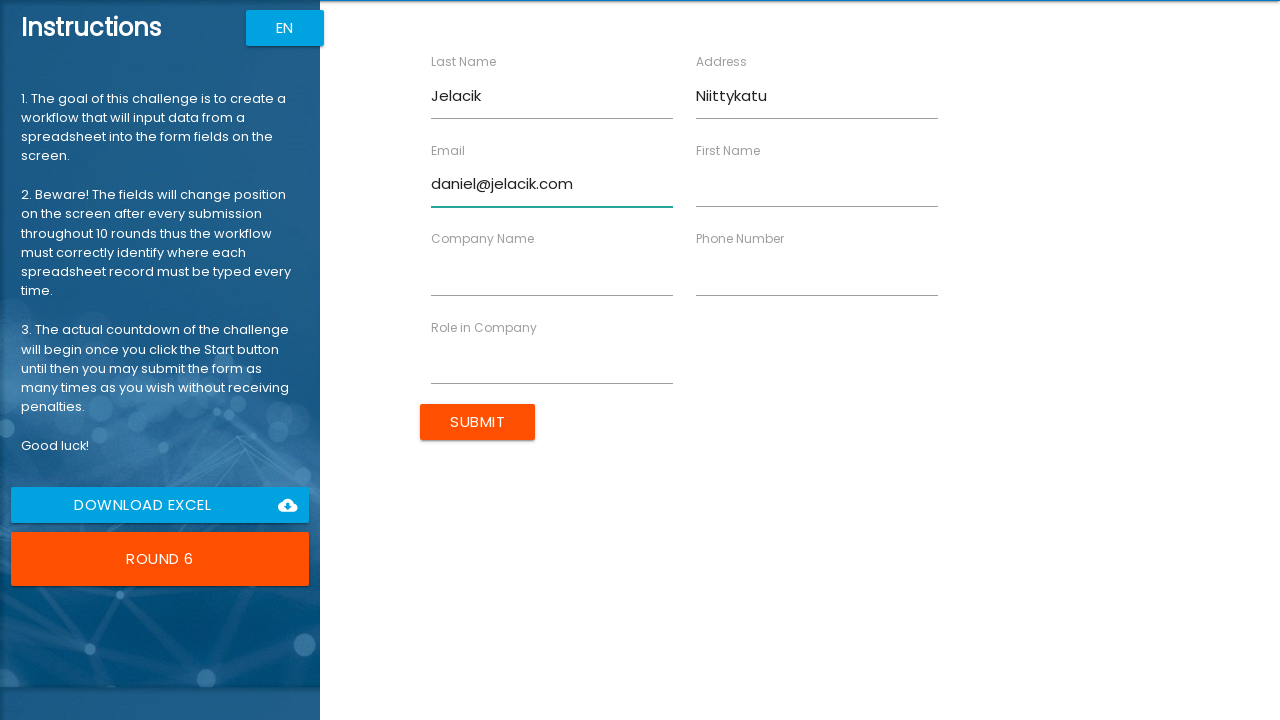

Filled field 'First Name' with value 'Daniel' on form div:has(label) >> nth=7 >> input >> nth=0
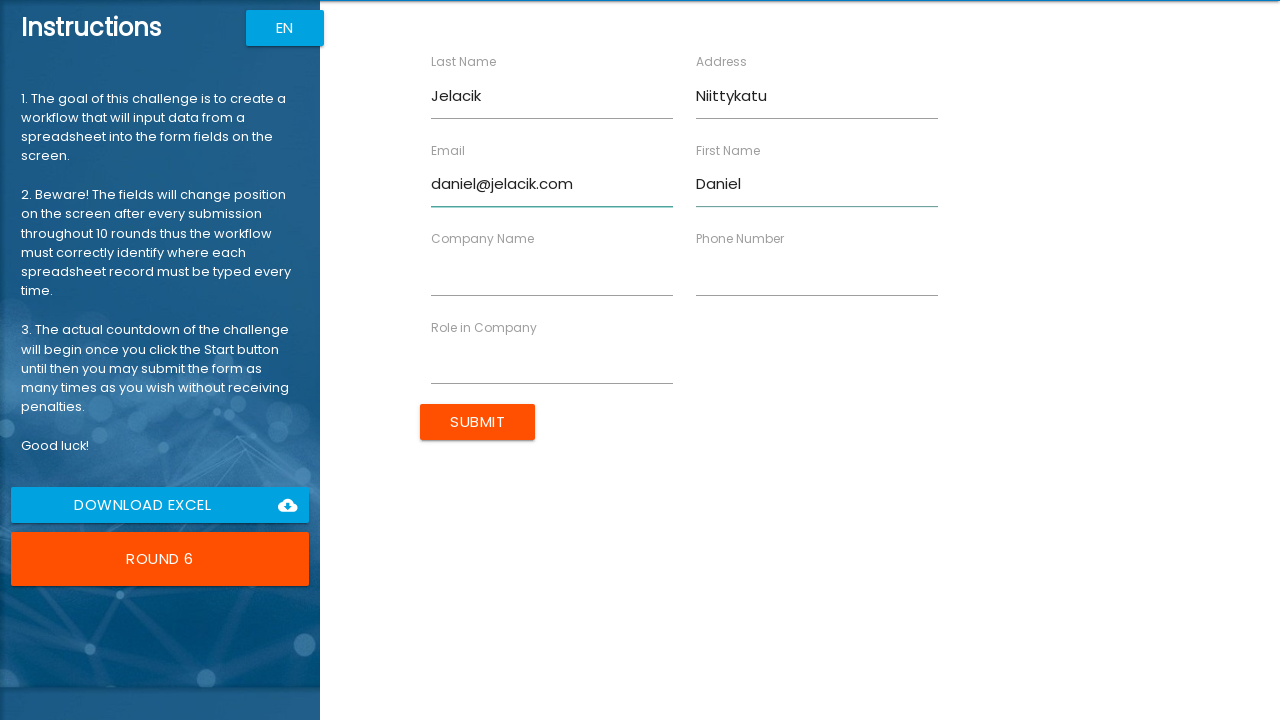

Filled field 'First Name' with value 'Daniel' on form div:has(label) >> nth=8 >> input >> nth=0
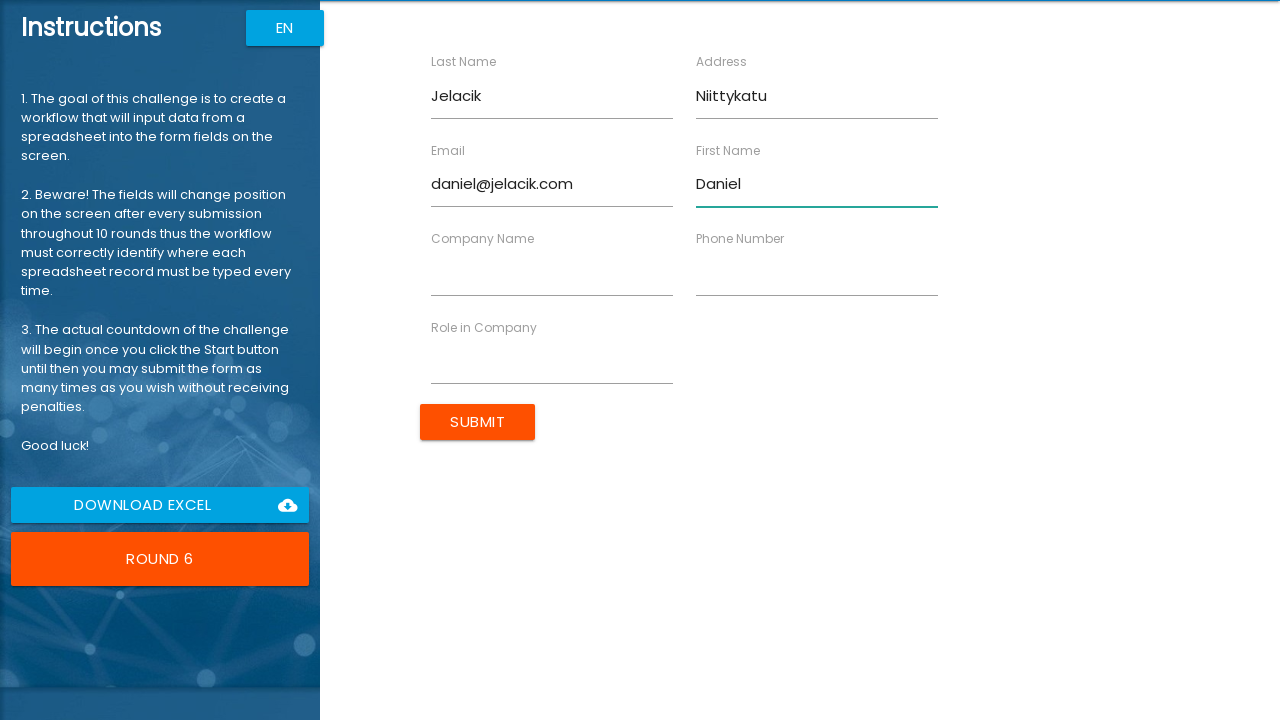

Filled field 'Company Name' with value 'Solutions Oy' on form div:has(label) >> nth=9 >> input >> nth=0
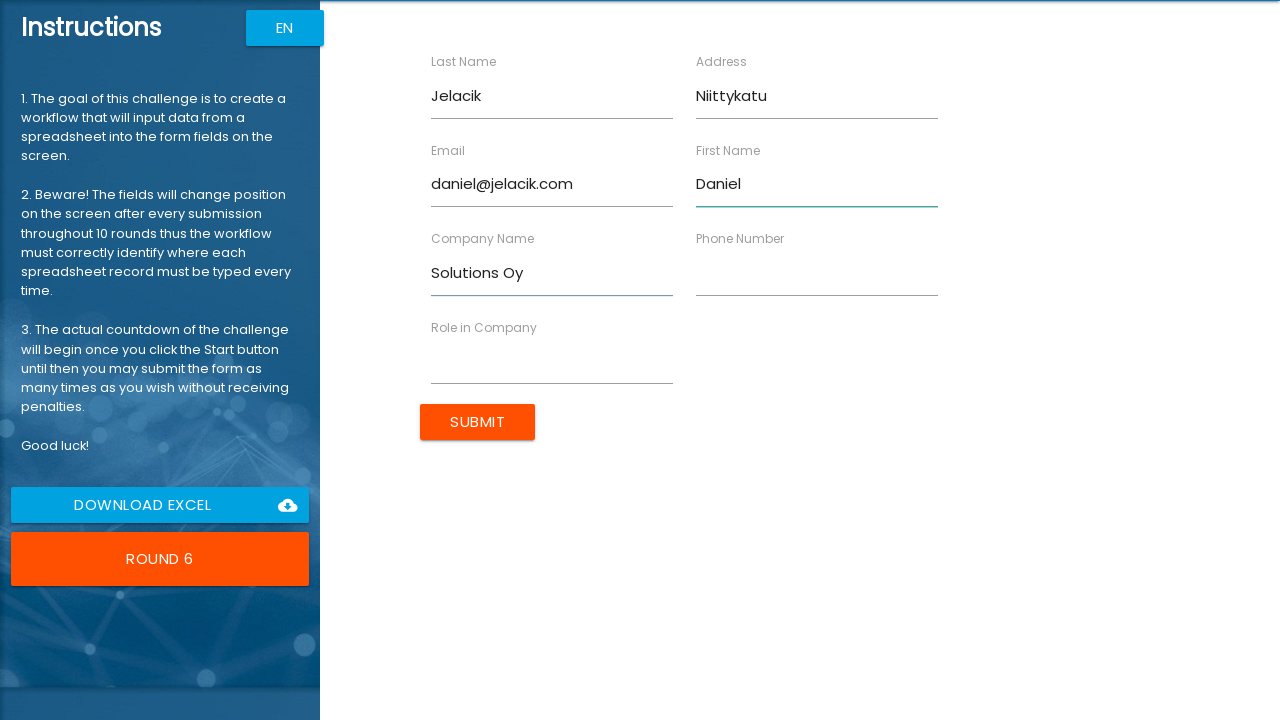

Filled field 'Company Name' with value 'Solutions Oy' on form div:has(label) >> nth=10 >> input >> nth=0
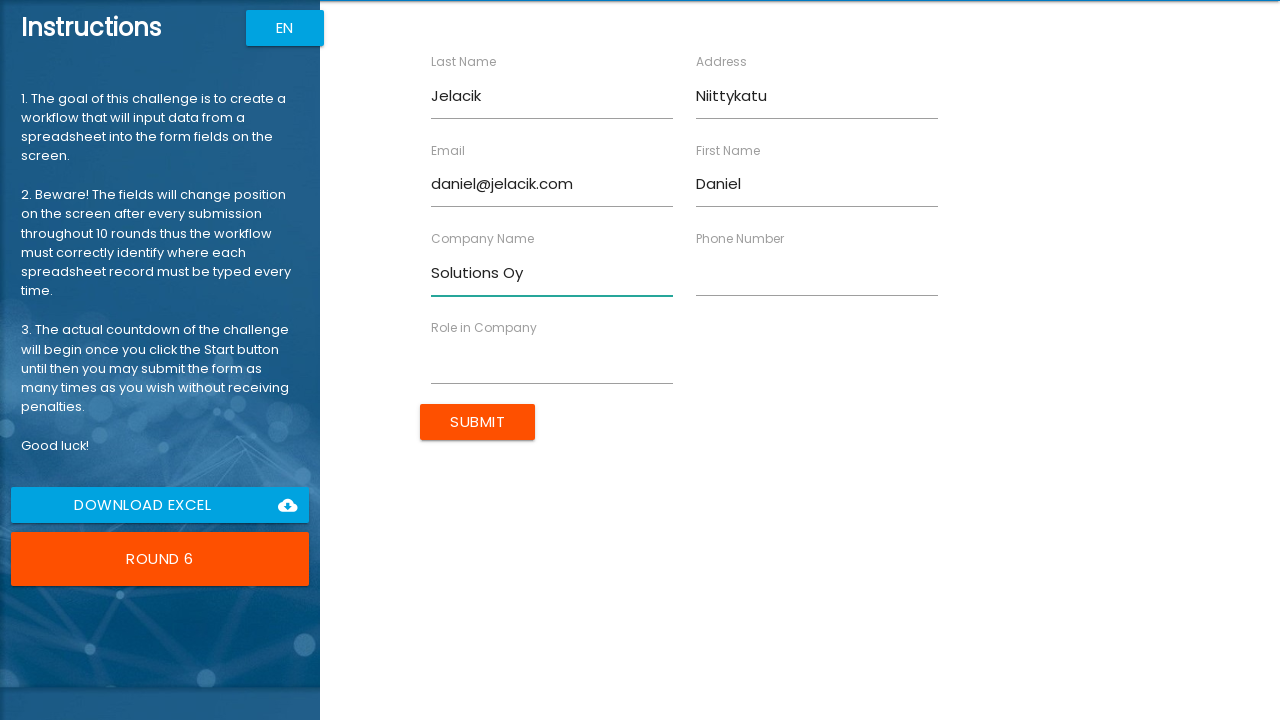

Filled field 'Phone Number' with value '0503003199' on form div:has(label) >> nth=11 >> input >> nth=0
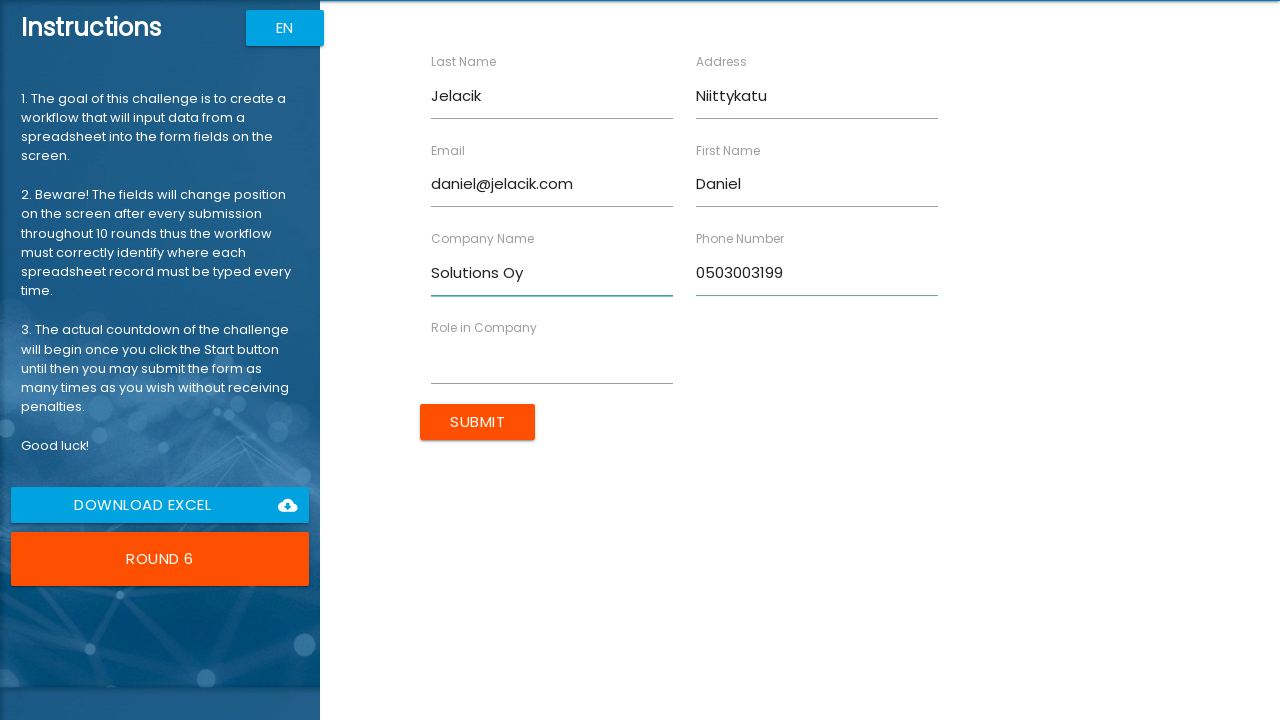

Filled field 'Phone Number' with value '0503003199' on form div:has(label) >> nth=12 >> input >> nth=0
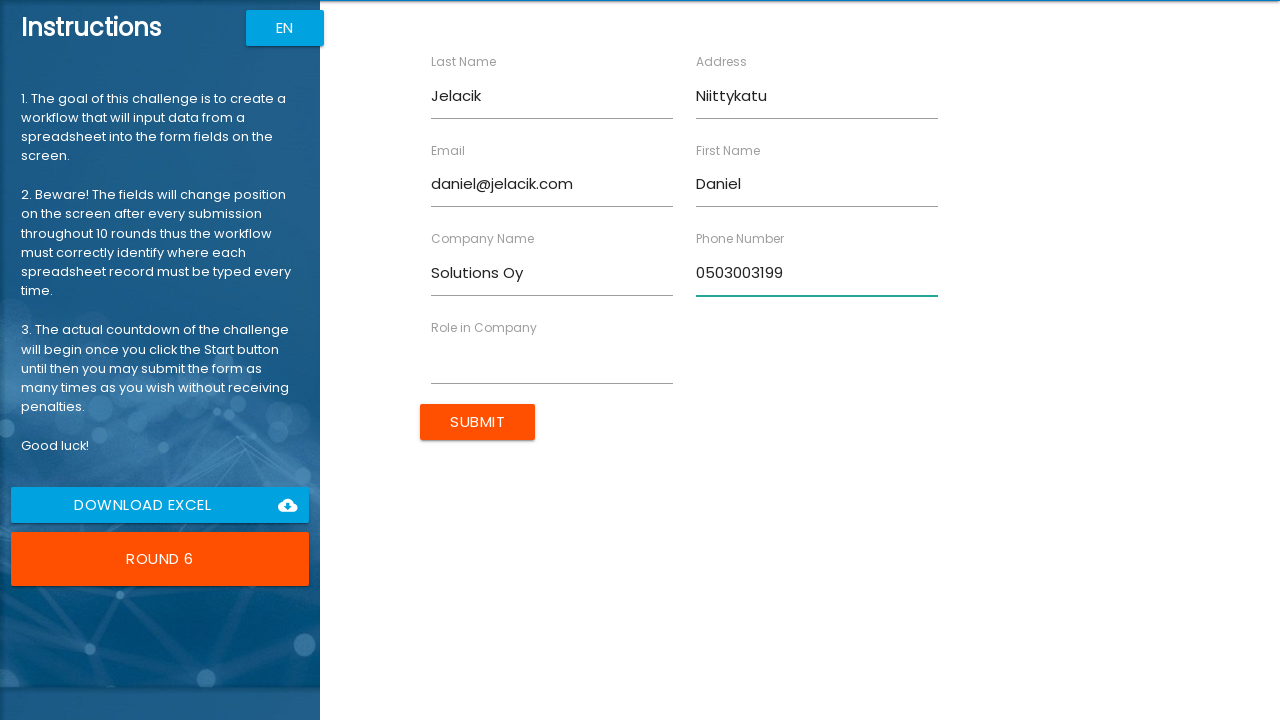

Filled field 'Role in Company' with value 'Developer' on form div:has(label) >> nth=13 >> input >> nth=0
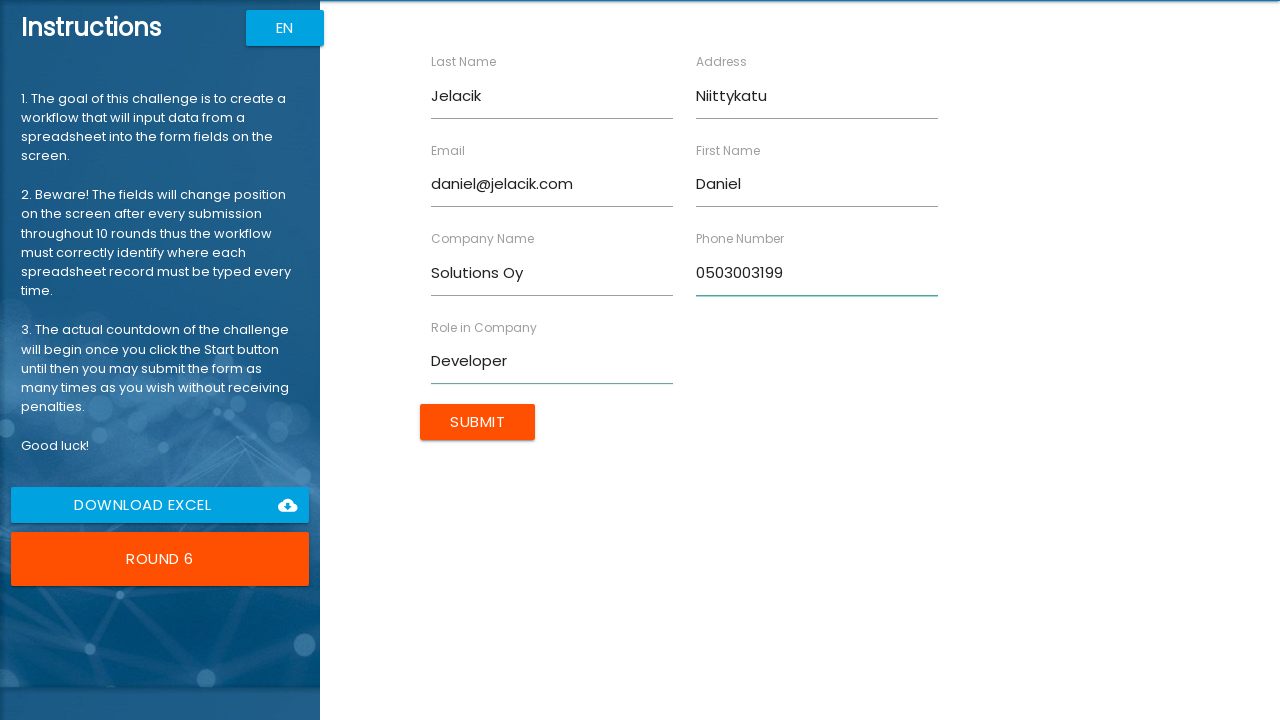

Filled field 'Role in Company' with value 'Developer' on form div:has(label) >> nth=14 >> input >> nth=0
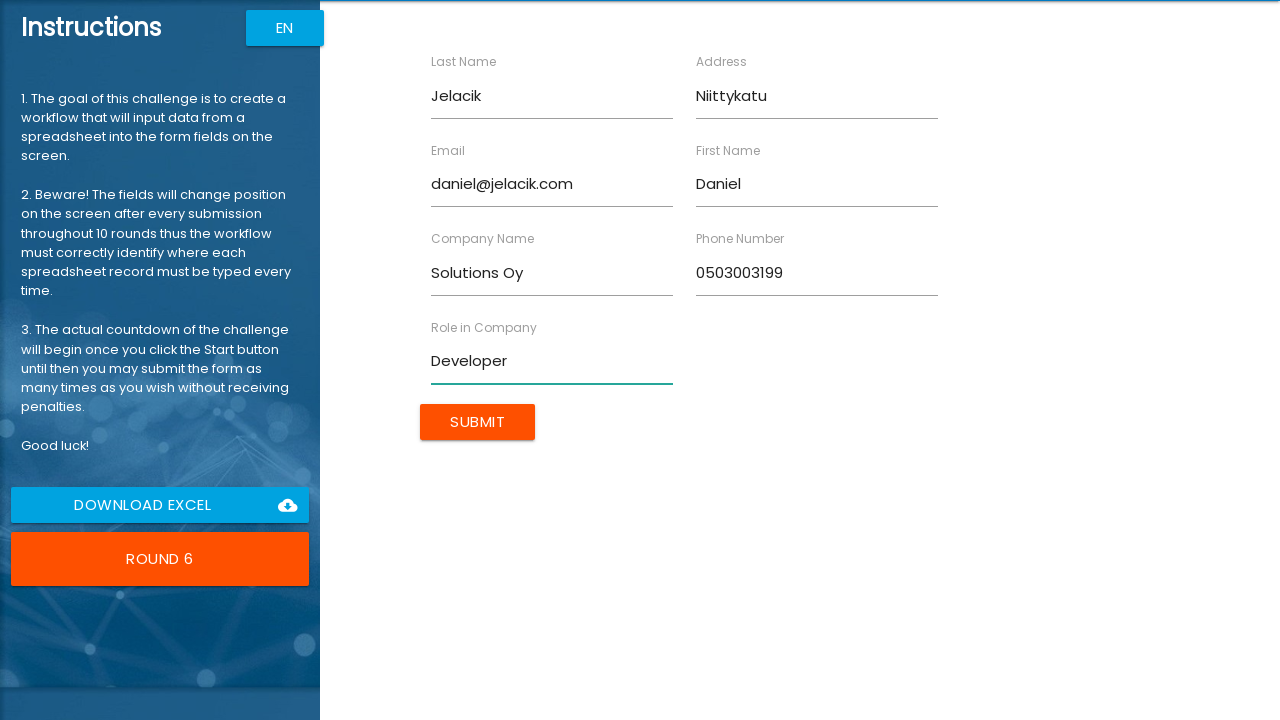

Submitted form for round 6 at (478, 422) on internal:role=button[name="Submit"i]
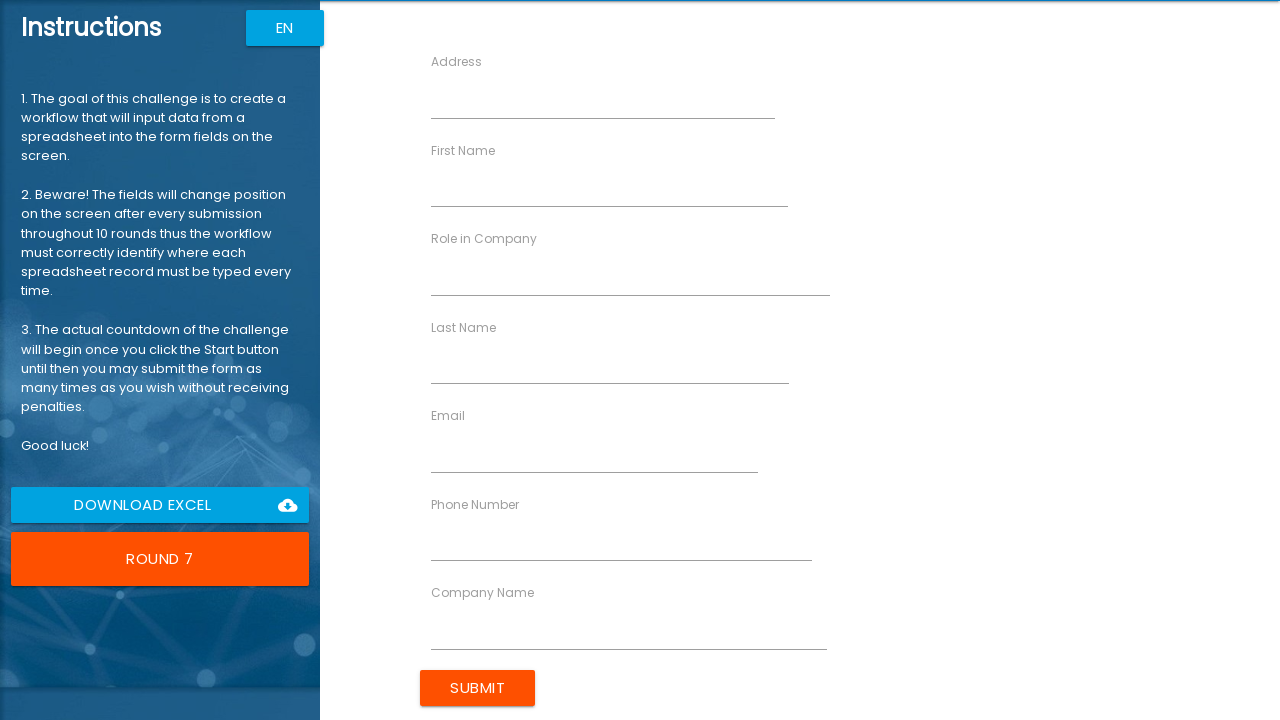

Waited for next form to load after round 6
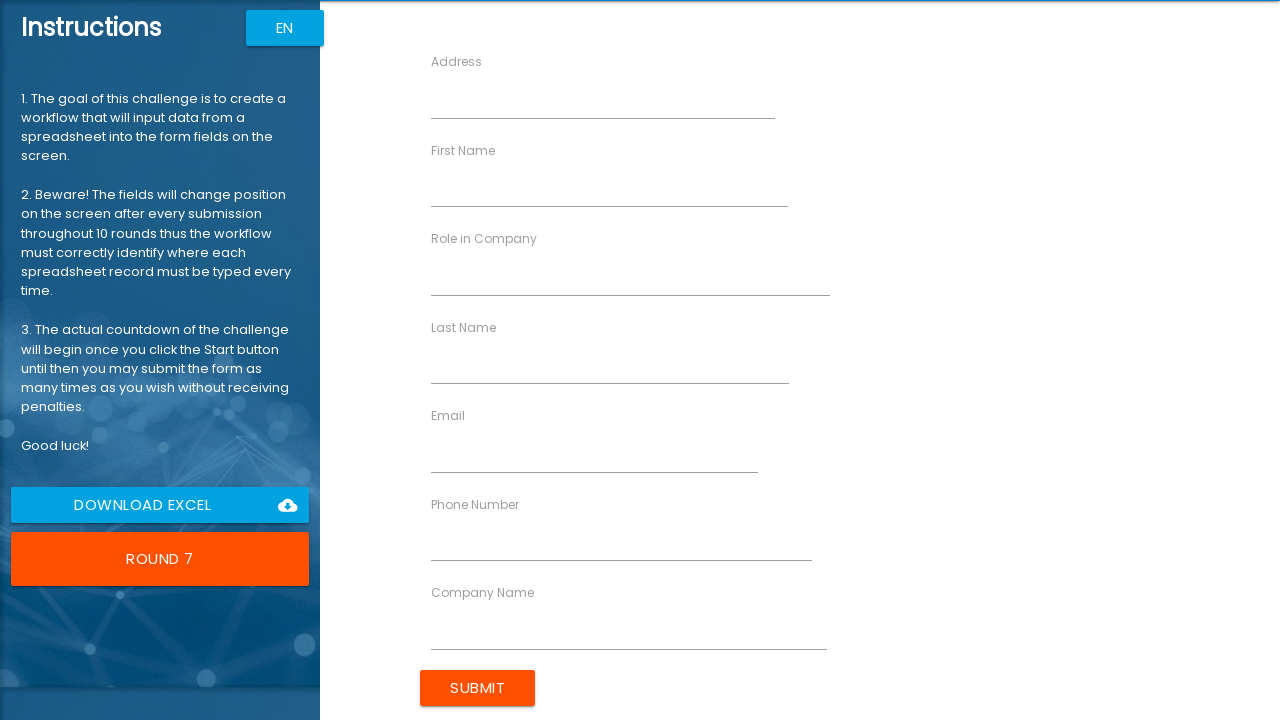

Retrieved form fields for round 7
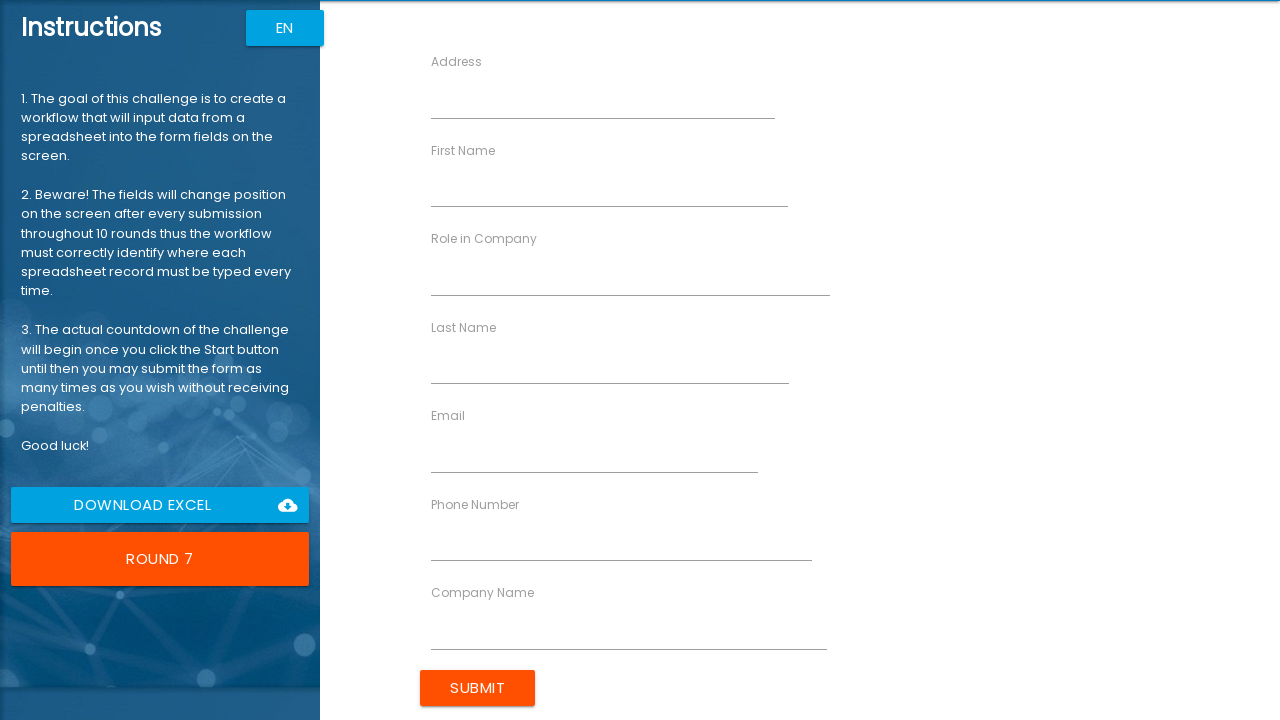

Filled field 'Address' with value 'Niittykatu' on form div:has(label) >> nth=0 >> input >> nth=0
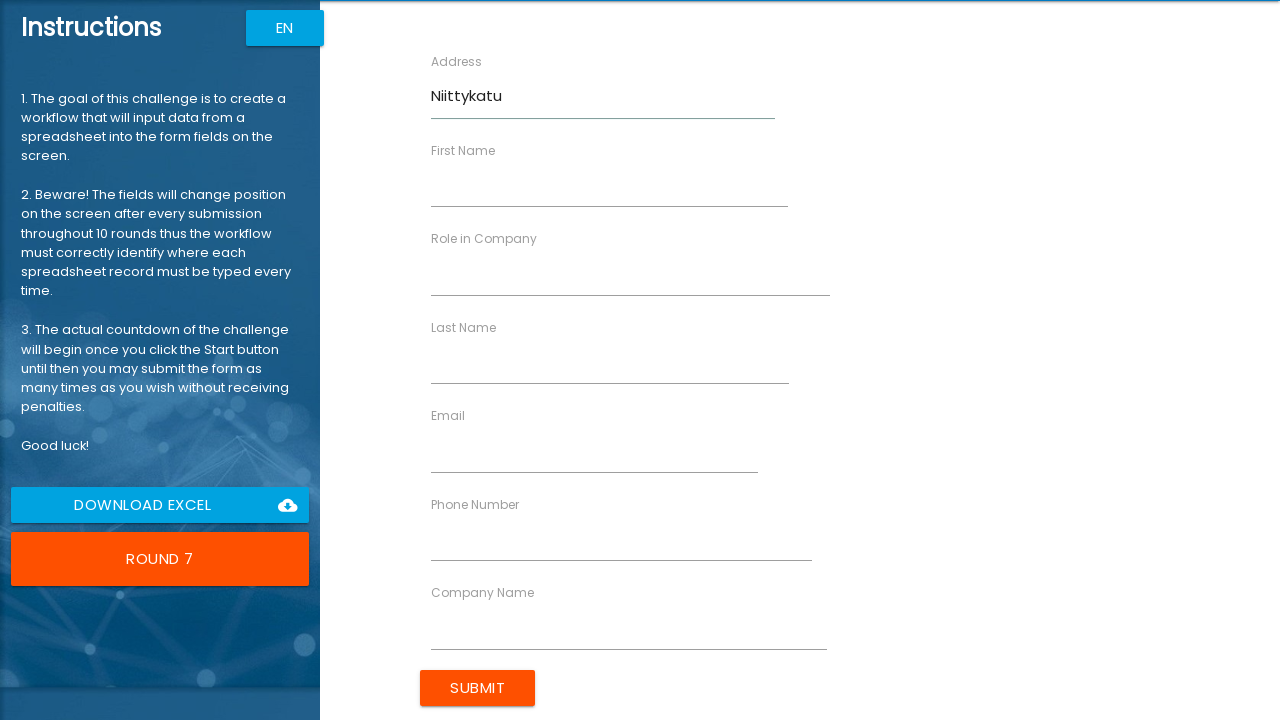

Filled field 'Address' with value 'Niittykatu' on form div:has(label) >> nth=1 >> input >> nth=0
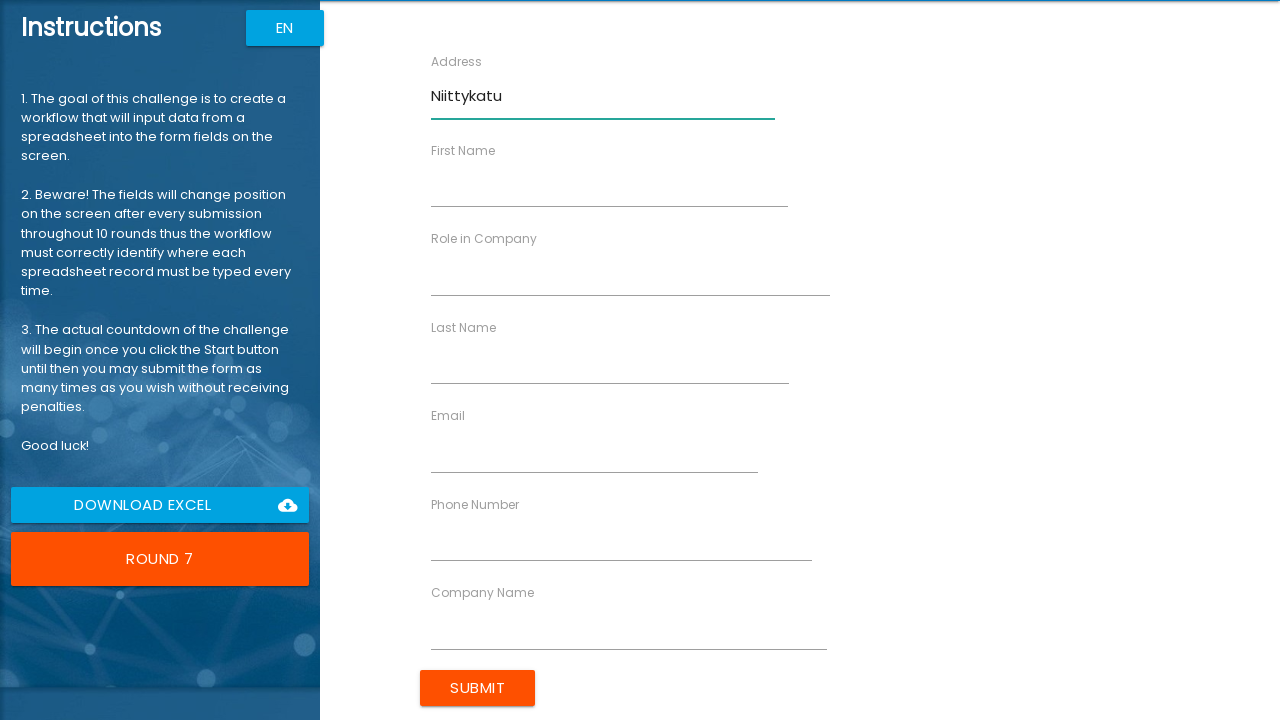

Filled field 'Address' with value 'Niittykatu' on form div:has(label) >> nth=2 >> input >> nth=0
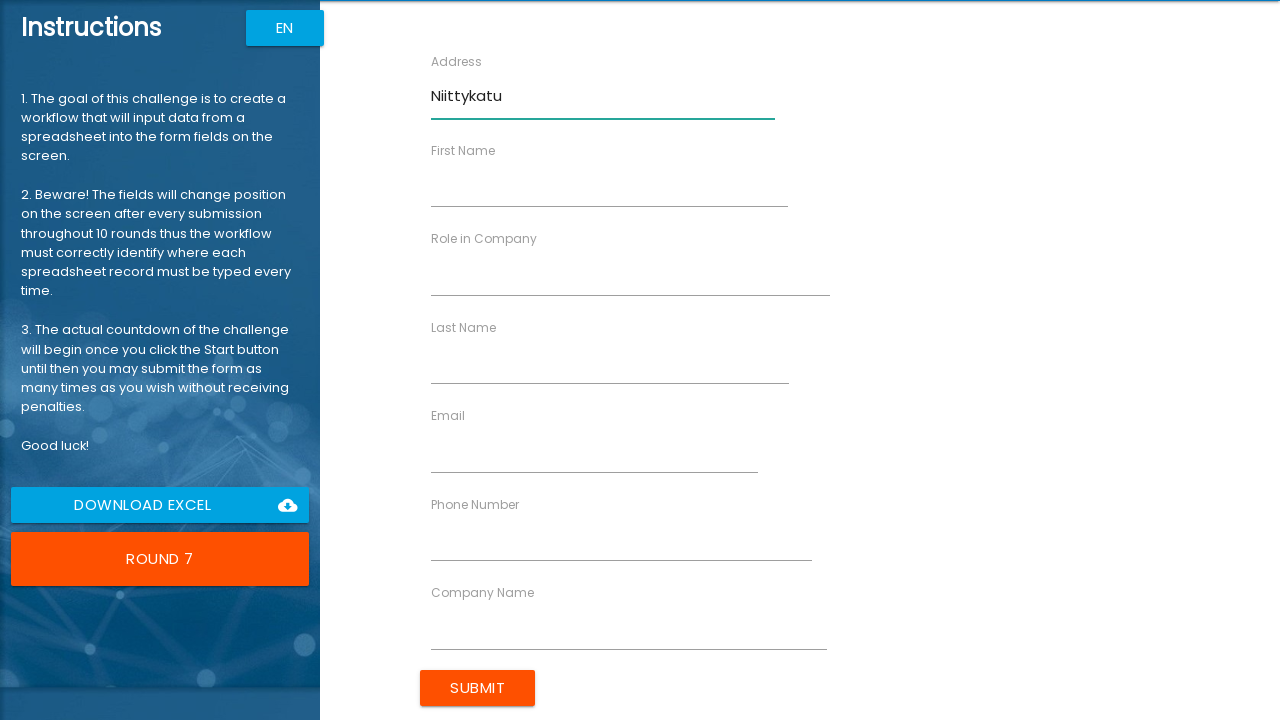

Filled field 'First Name' with value 'Daniel' on form div:has(label) >> nth=3 >> input >> nth=0
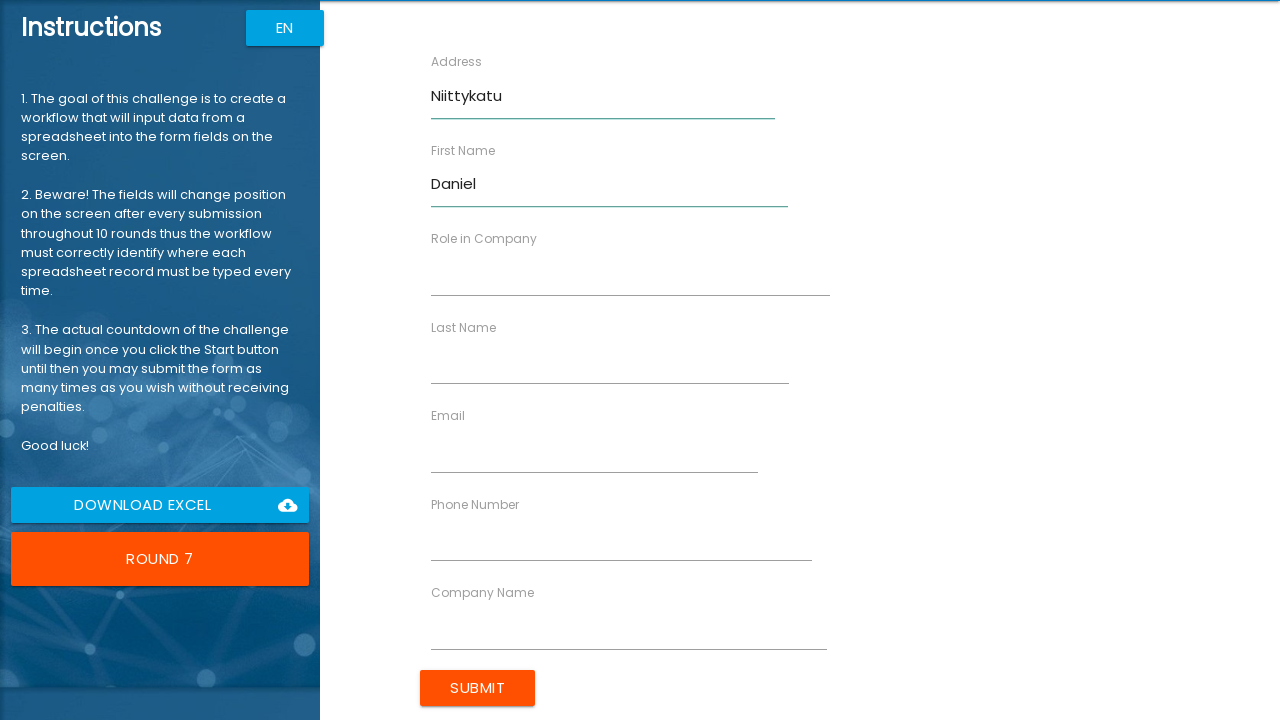

Filled field 'First Name' with value 'Daniel' on form div:has(label) >> nth=4 >> input >> nth=0
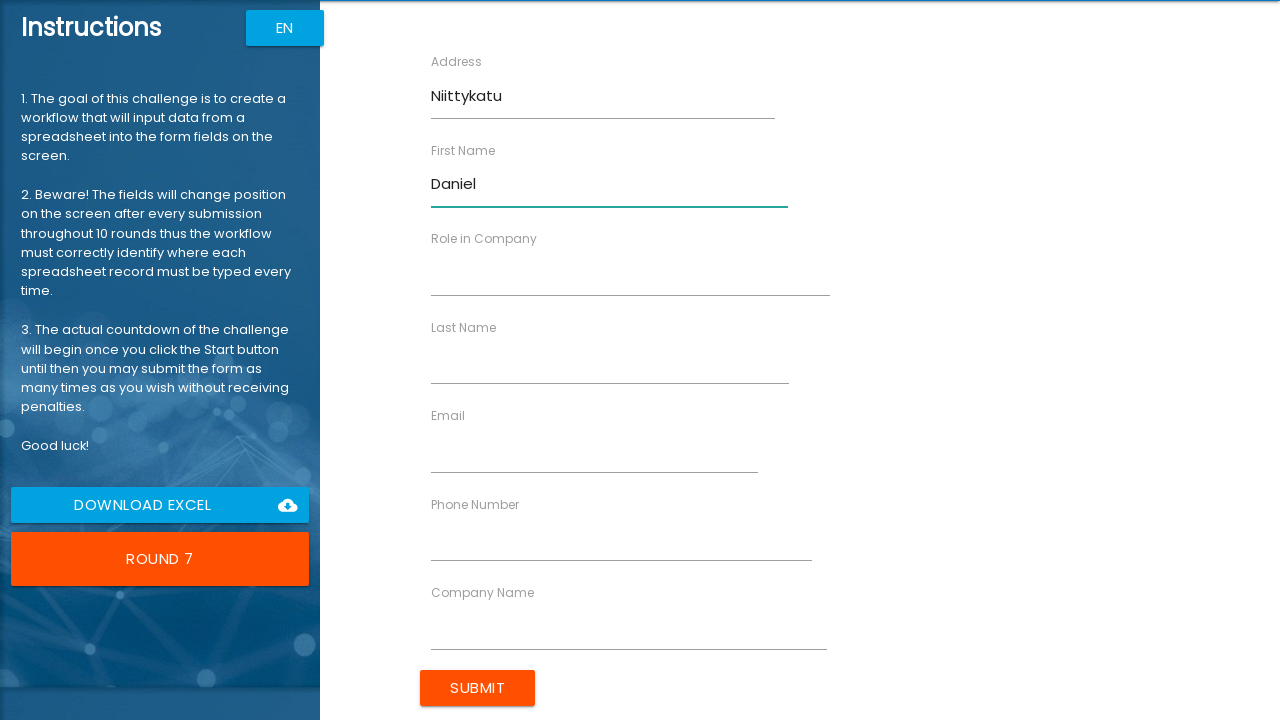

Filled field 'Role in Company' with value 'Developer' on form div:has(label) >> nth=5 >> input >> nth=0
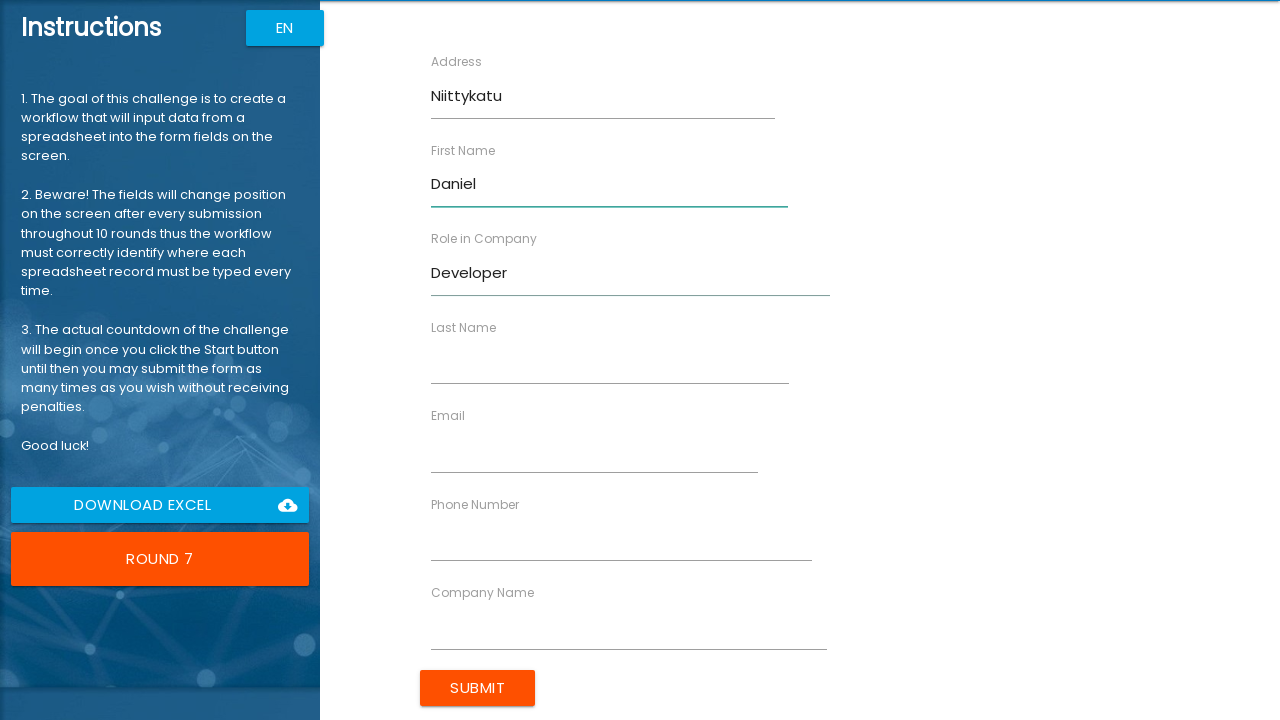

Filled field 'Role in Company' with value 'Developer' on form div:has(label) >> nth=6 >> input >> nth=0
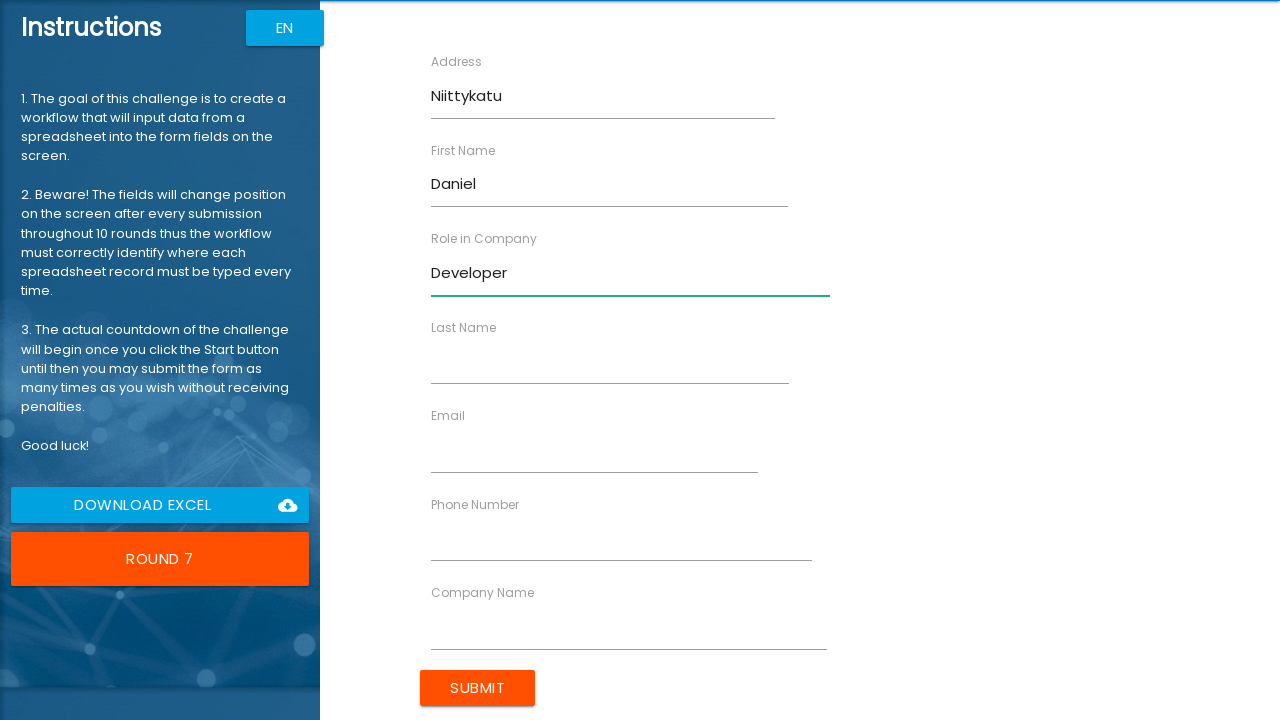

Filled field 'Last Name' with value 'Jelacik' on form div:has(label) >> nth=7 >> input >> nth=0
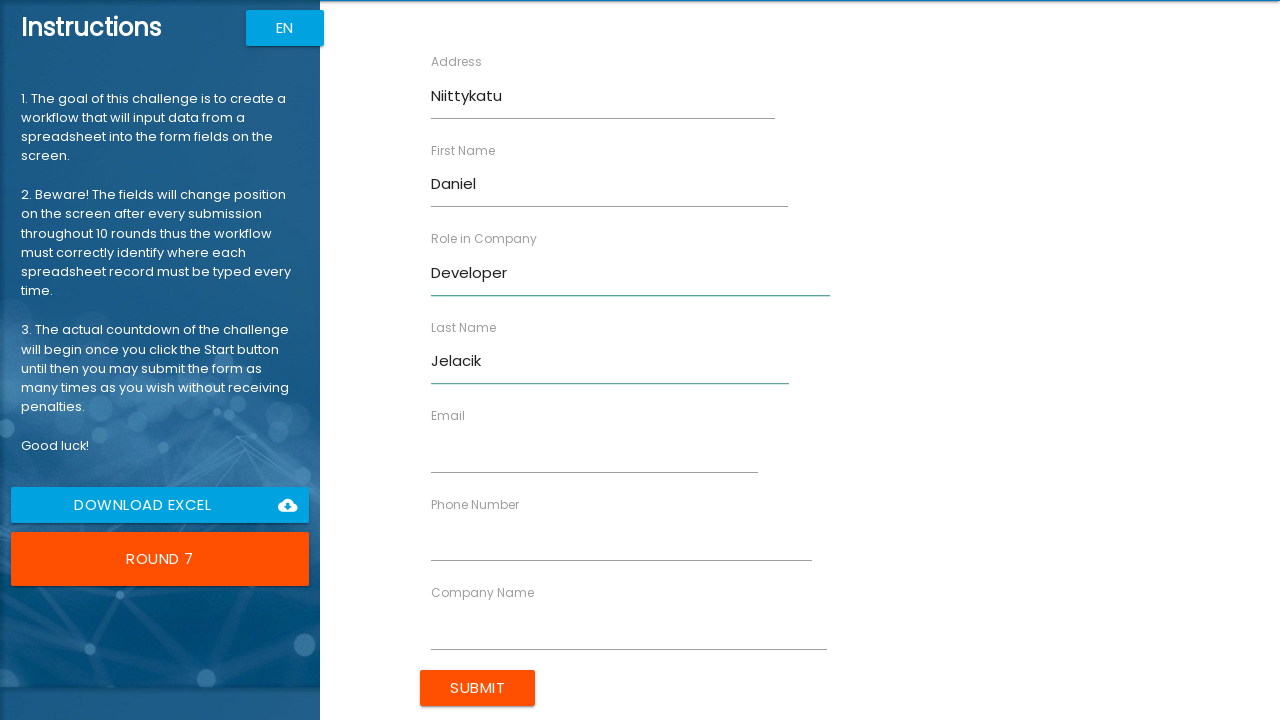

Filled field 'Last Name' with value 'Jelacik' on form div:has(label) >> nth=8 >> input >> nth=0
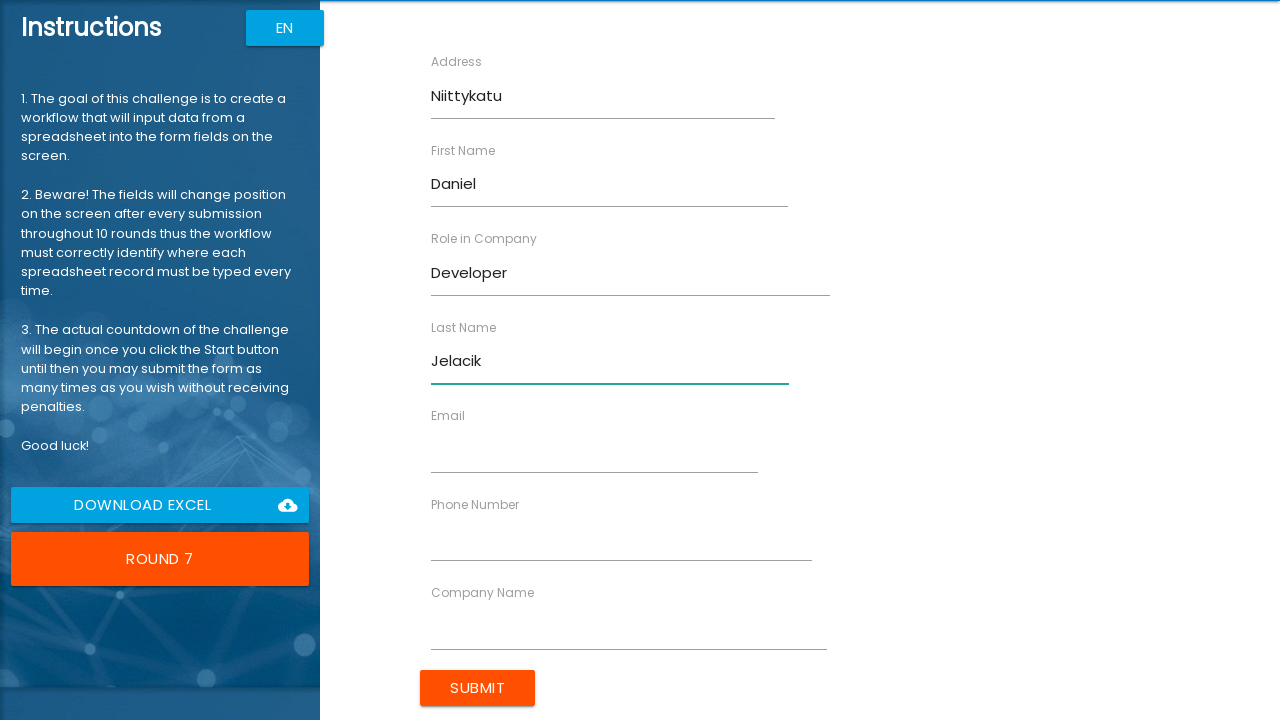

Filled field 'Email' with value 'daniel@jelacik.com' on form div:has(label) >> nth=9 >> input >> nth=0
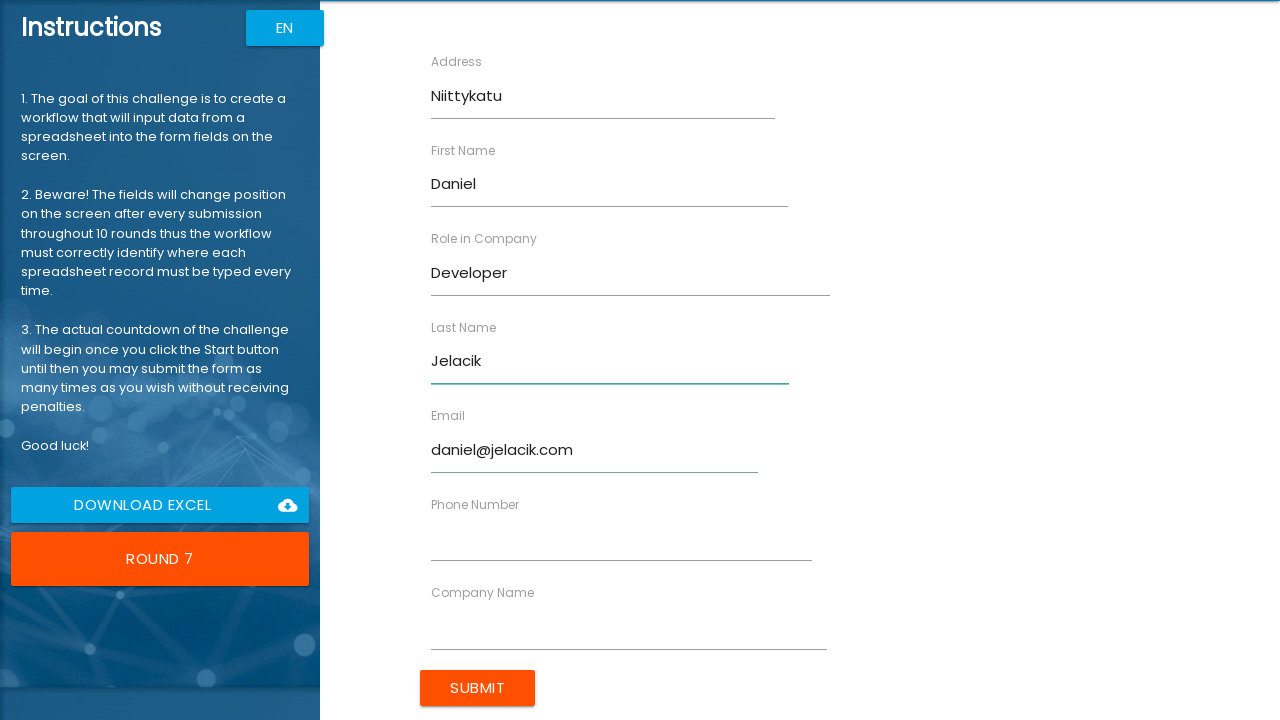

Filled field 'Email' with value 'daniel@jelacik.com' on form div:has(label) >> nth=10 >> input >> nth=0
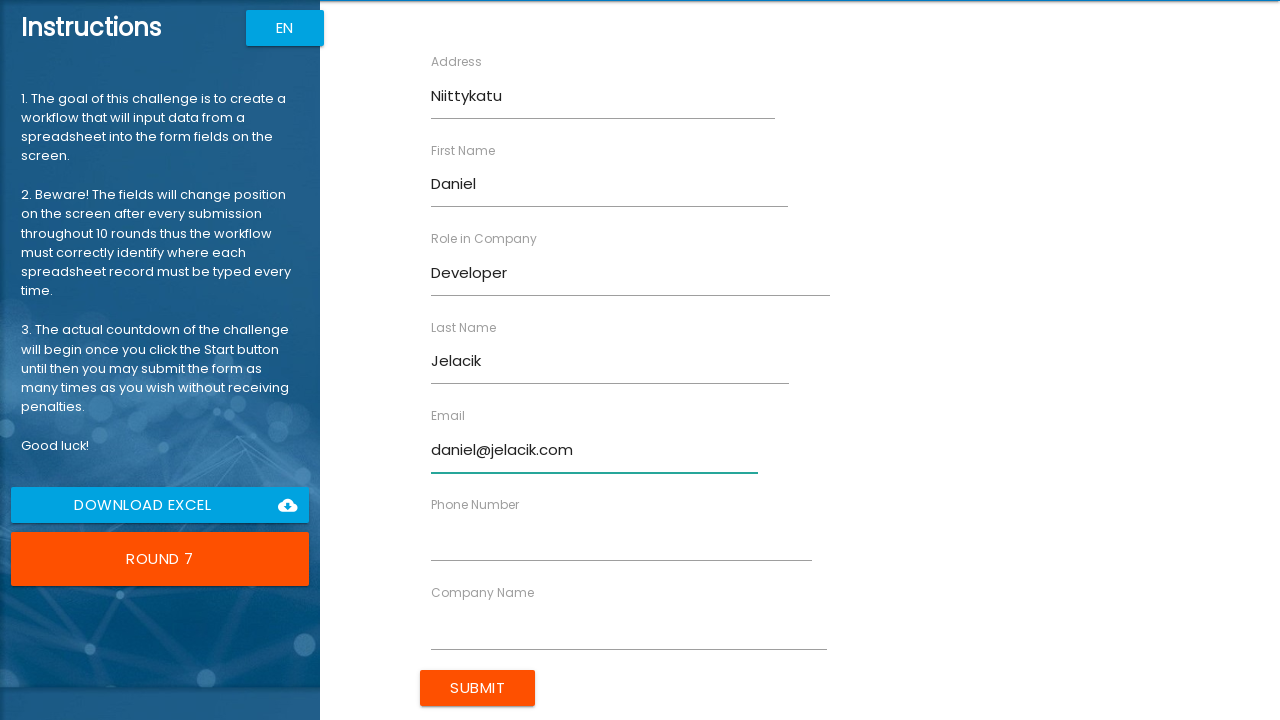

Filled field 'Phone Number' with value '0503003199' on form div:has(label) >> nth=11 >> input >> nth=0
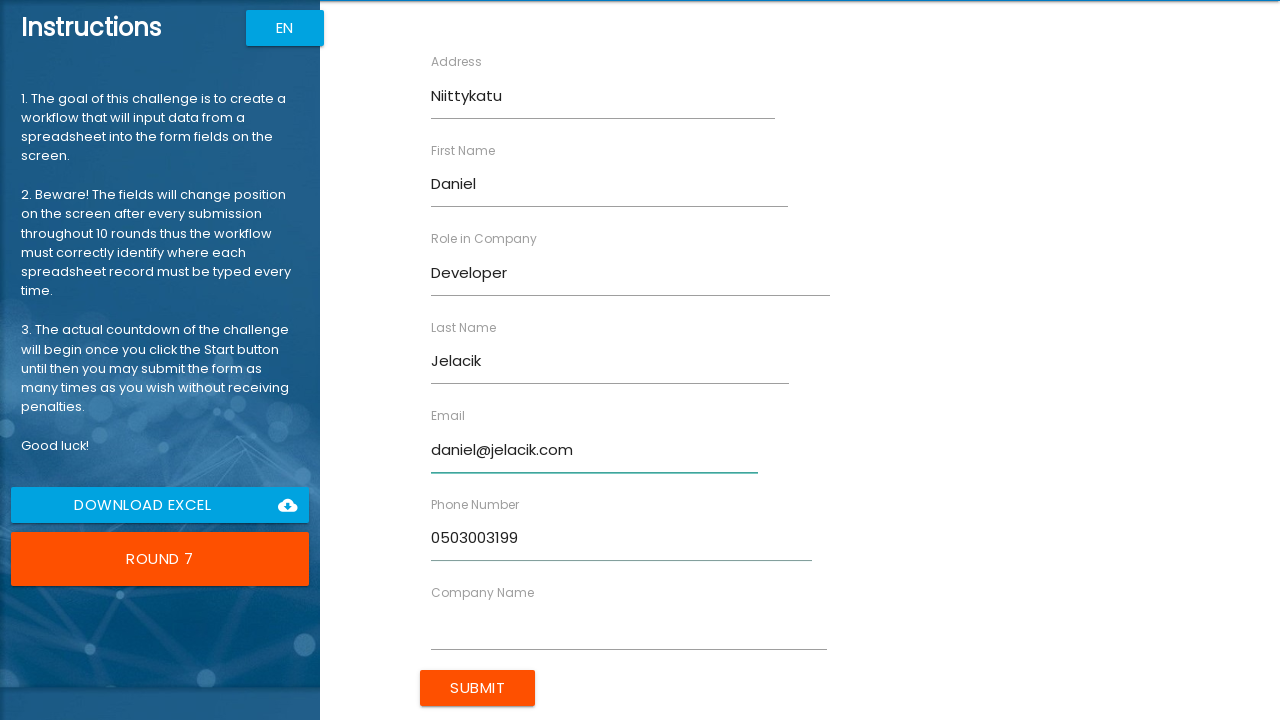

Filled field 'Phone Number' with value '0503003199' on form div:has(label) >> nth=12 >> input >> nth=0
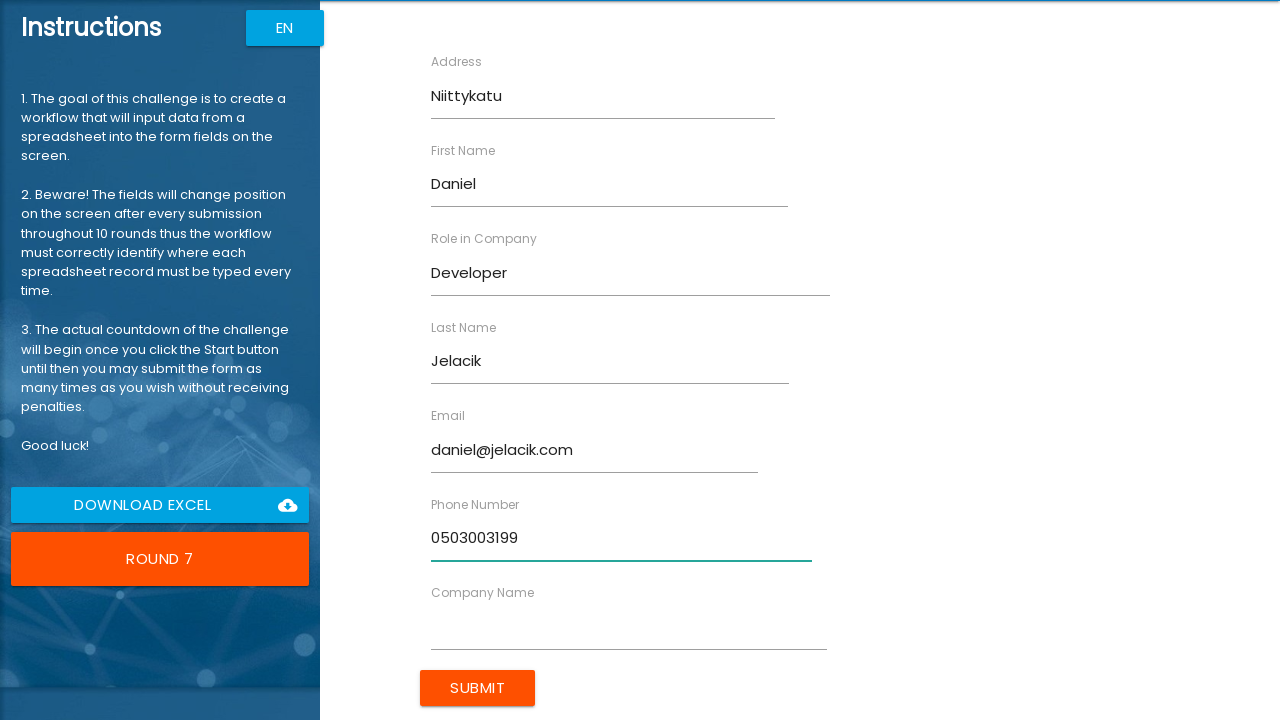

Filled field 'Company Name' with value 'Solutions Oy' on form div:has(label) >> nth=13 >> input >> nth=0
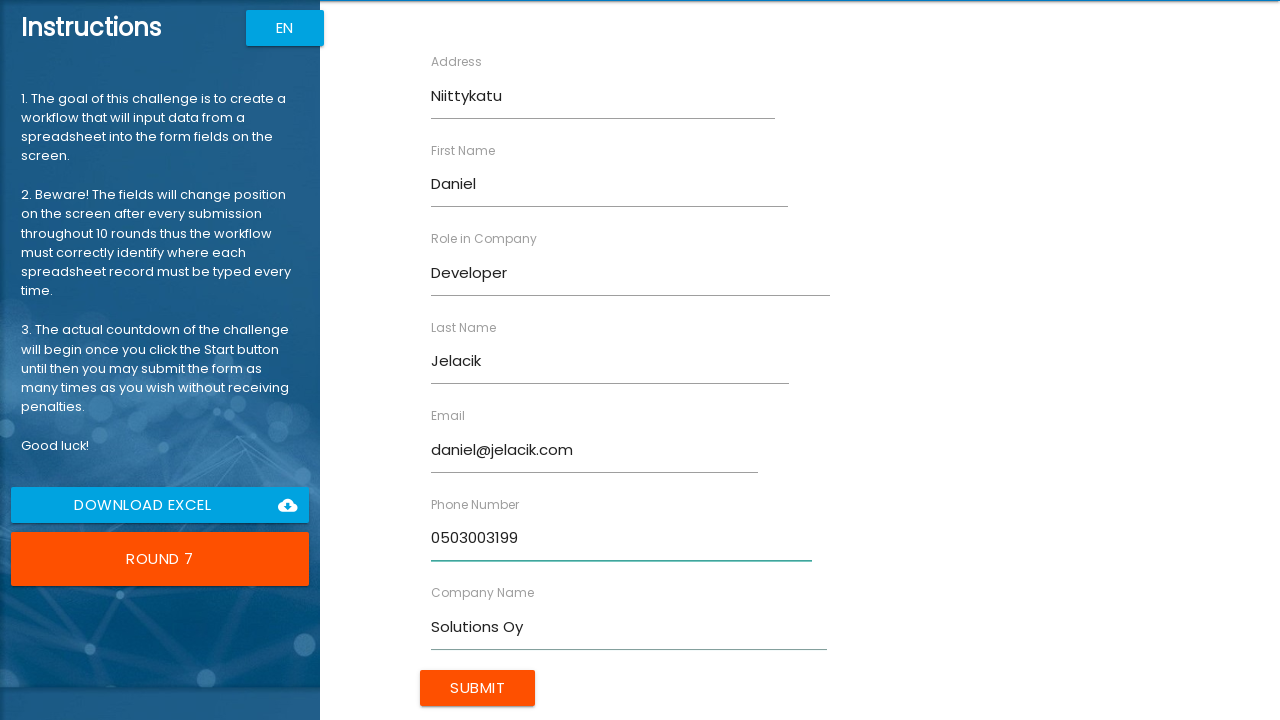

Filled field 'Company Name' with value 'Solutions Oy' on form div:has(label) >> nth=14 >> input >> nth=0
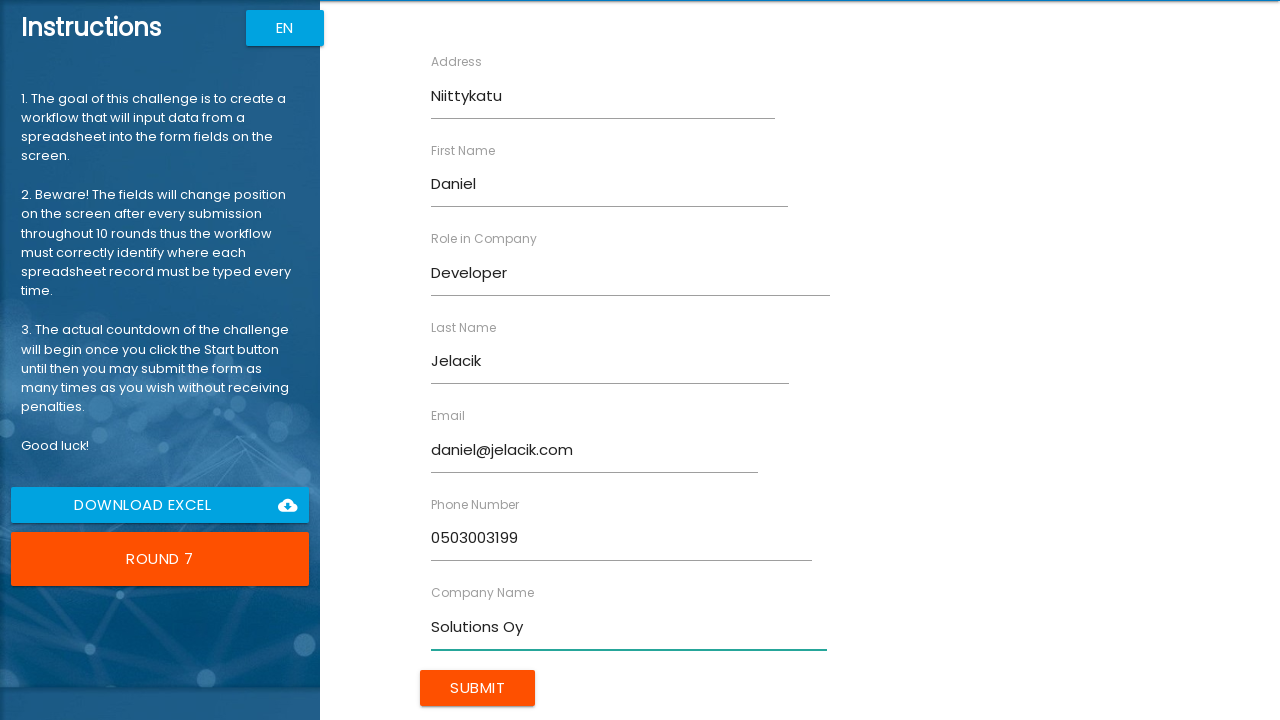

Submitted form for round 7 at (478, 688) on internal:role=button[name="Submit"i]
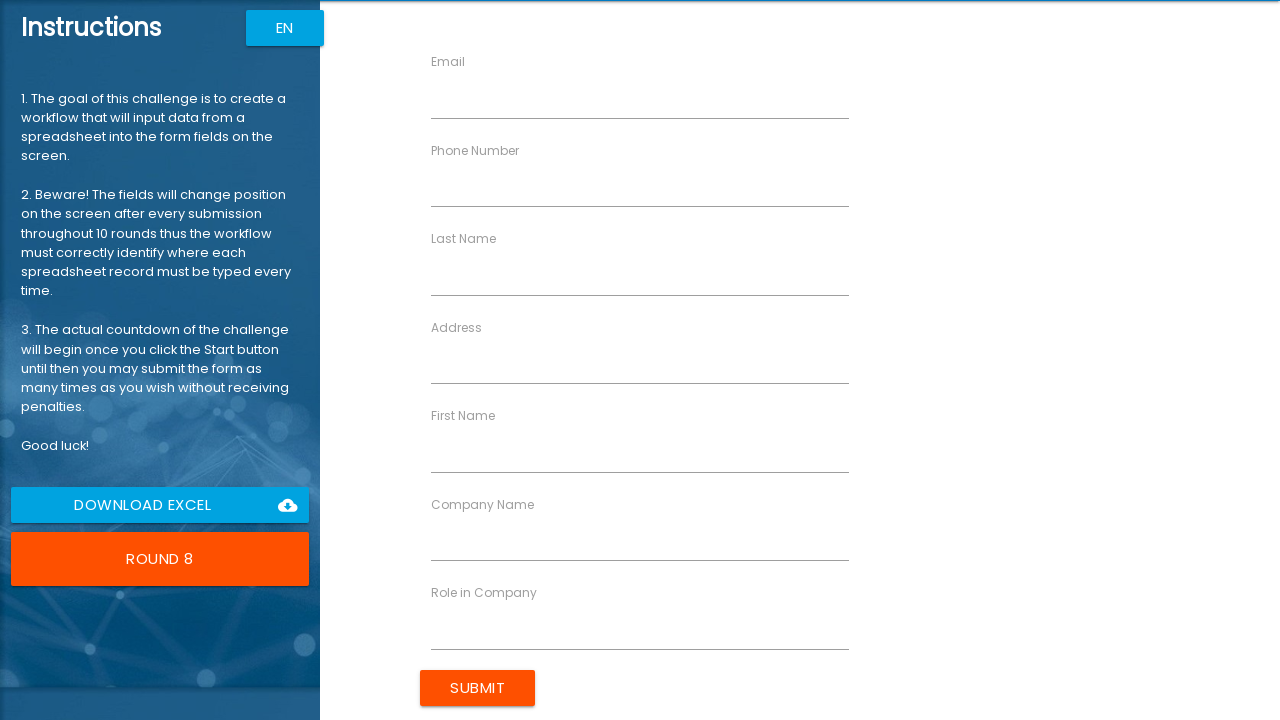

Waited for next form to load after round 7
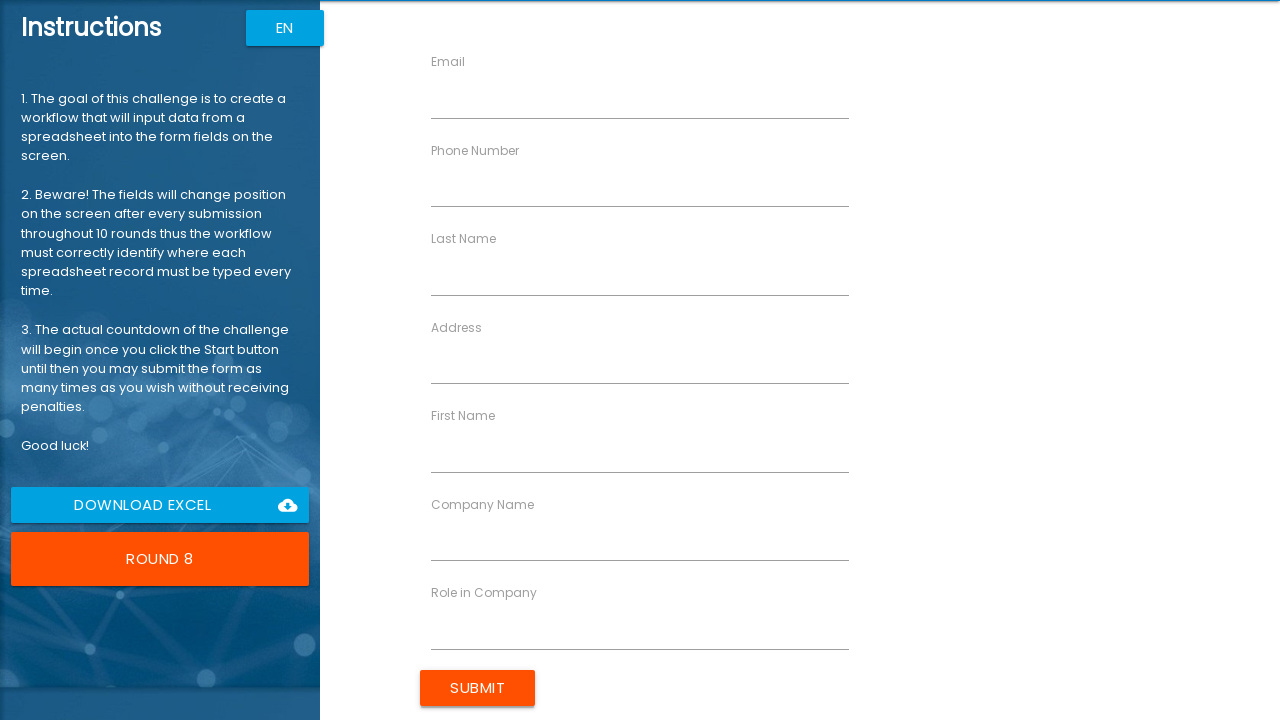

Retrieved form fields for round 8
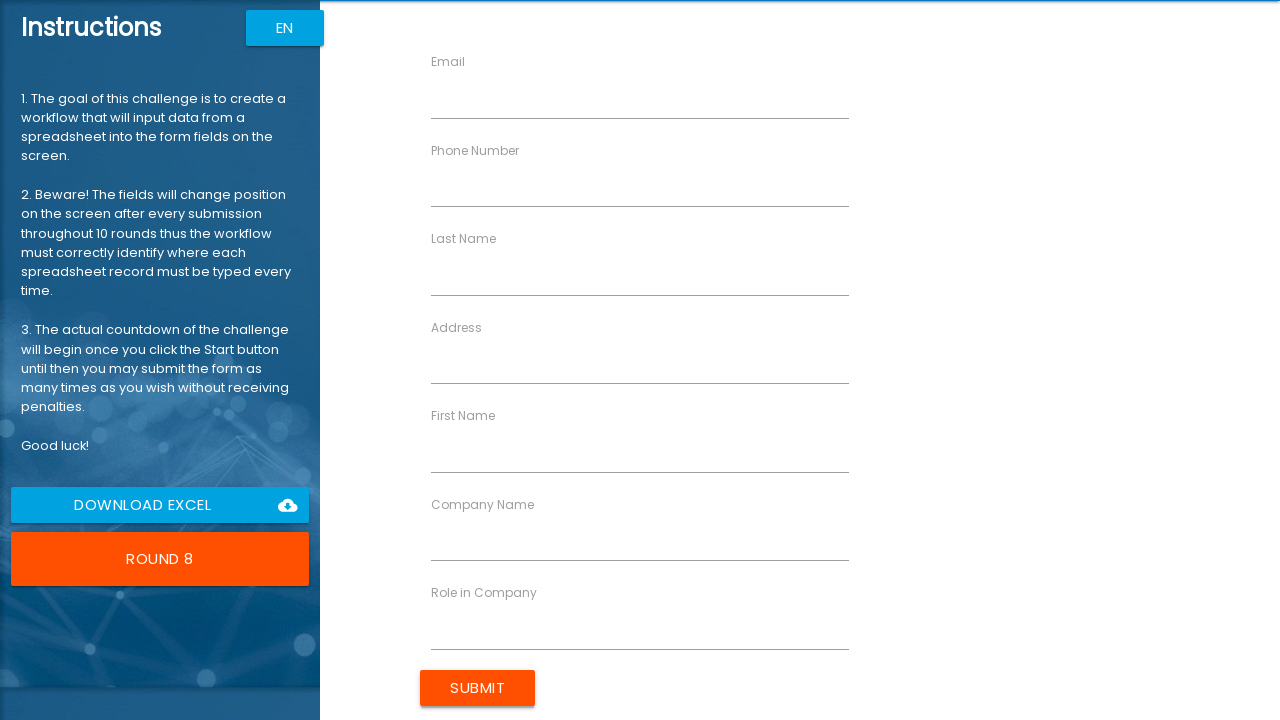

Filled field 'Email' with value 'daniel@jelacik.com' on form div:has(label) >> nth=0 >> input >> nth=0
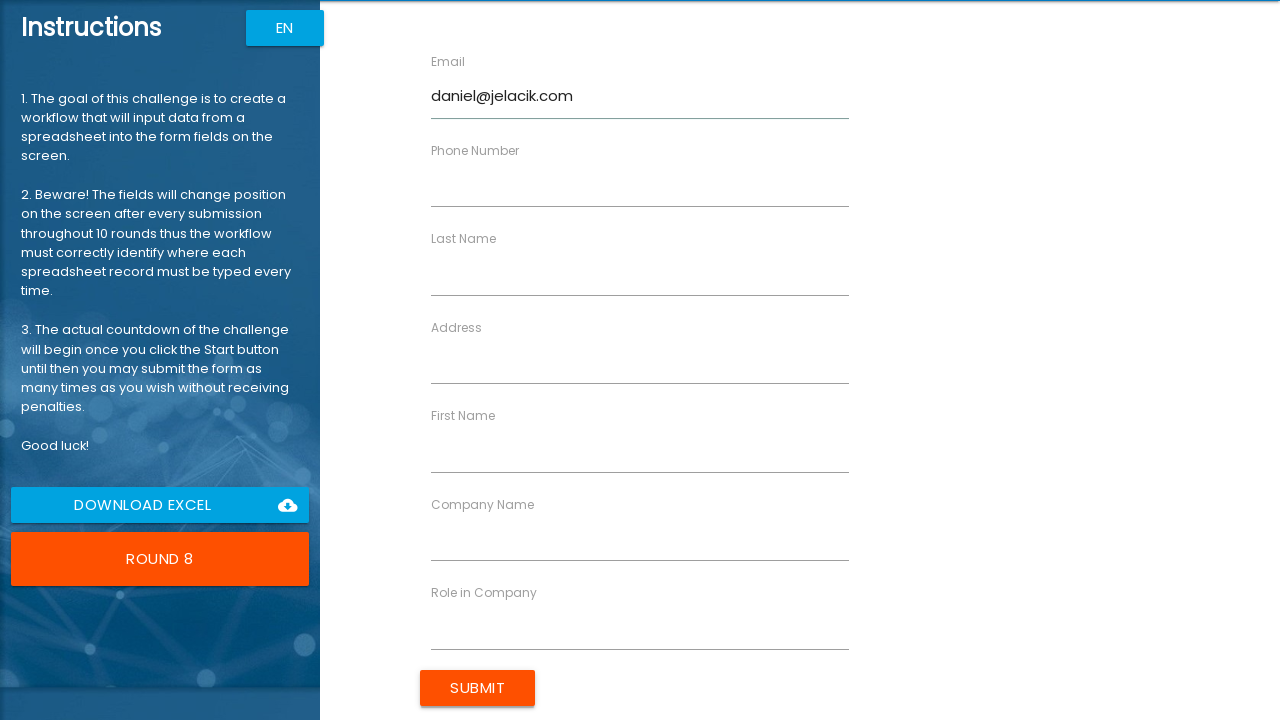

Filled field 'Email' with value 'daniel@jelacik.com' on form div:has(label) >> nth=1 >> input >> nth=0
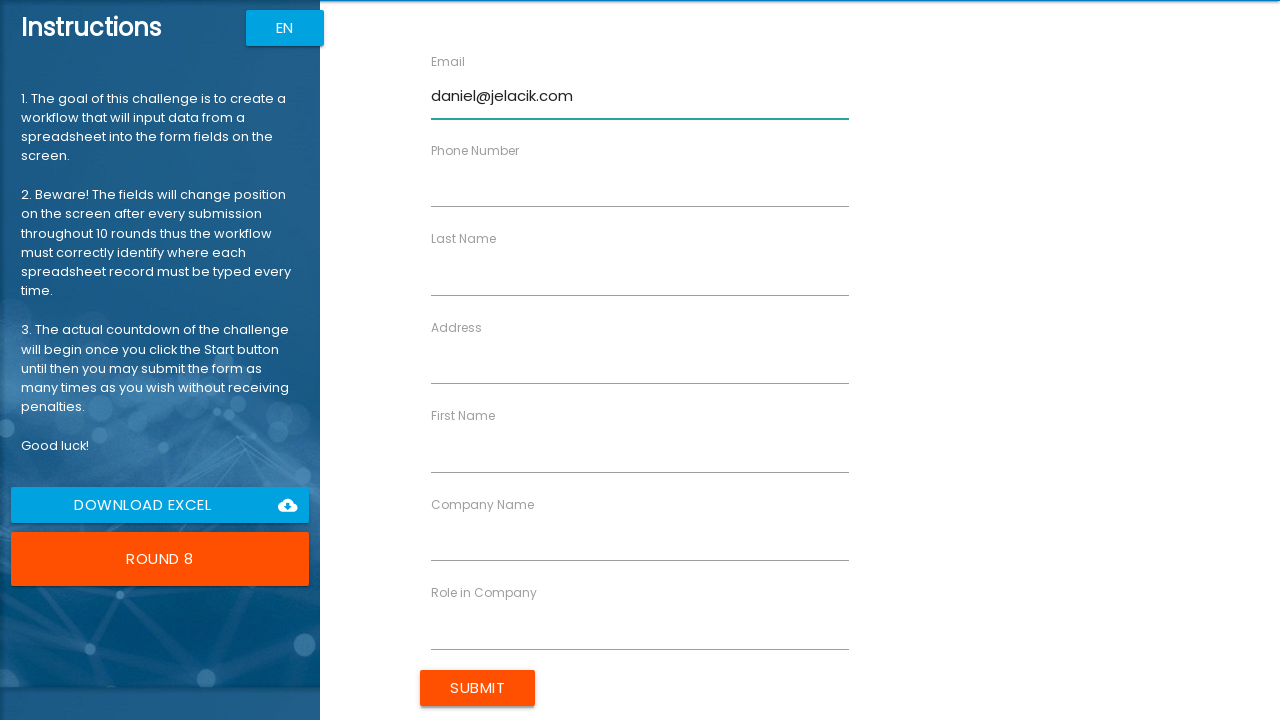

Filled field 'Email' with value 'daniel@jelacik.com' on form div:has(label) >> nth=2 >> input >> nth=0
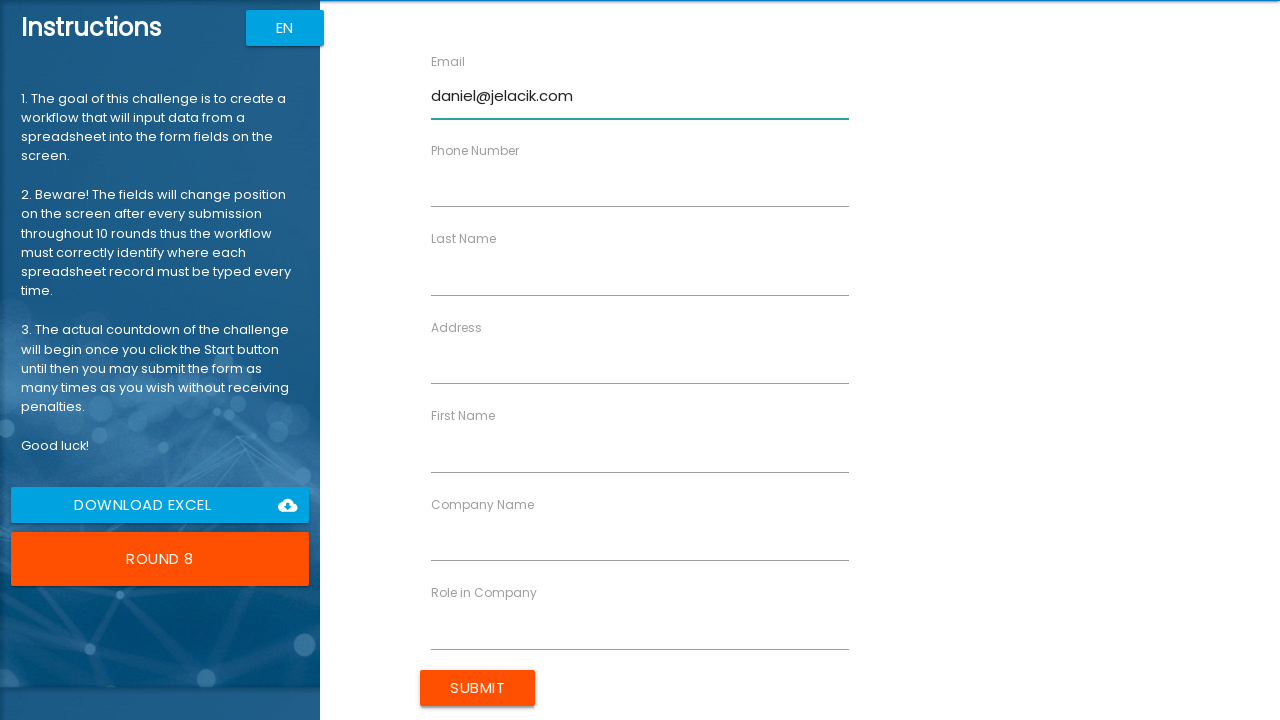

Filled field 'Phone Number' with value '0503003199' on form div:has(label) >> nth=3 >> input >> nth=0
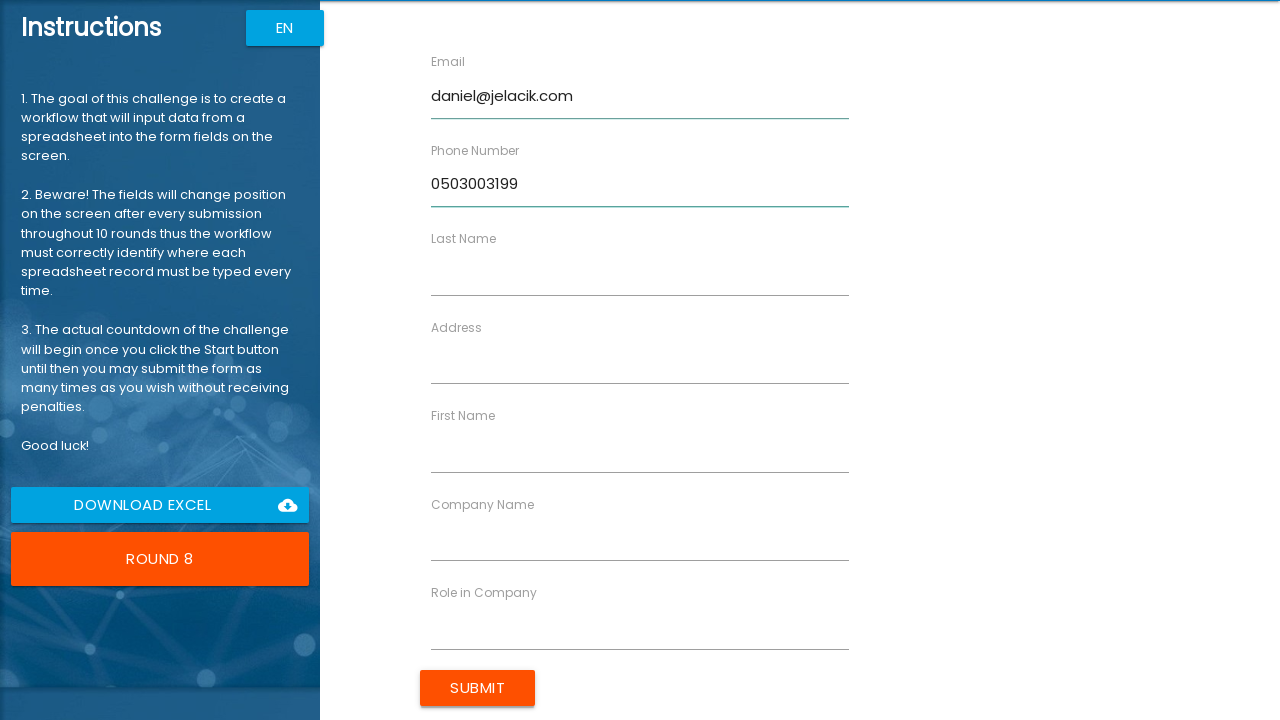

Filled field 'Phone Number' with value '0503003199' on form div:has(label) >> nth=4 >> input >> nth=0
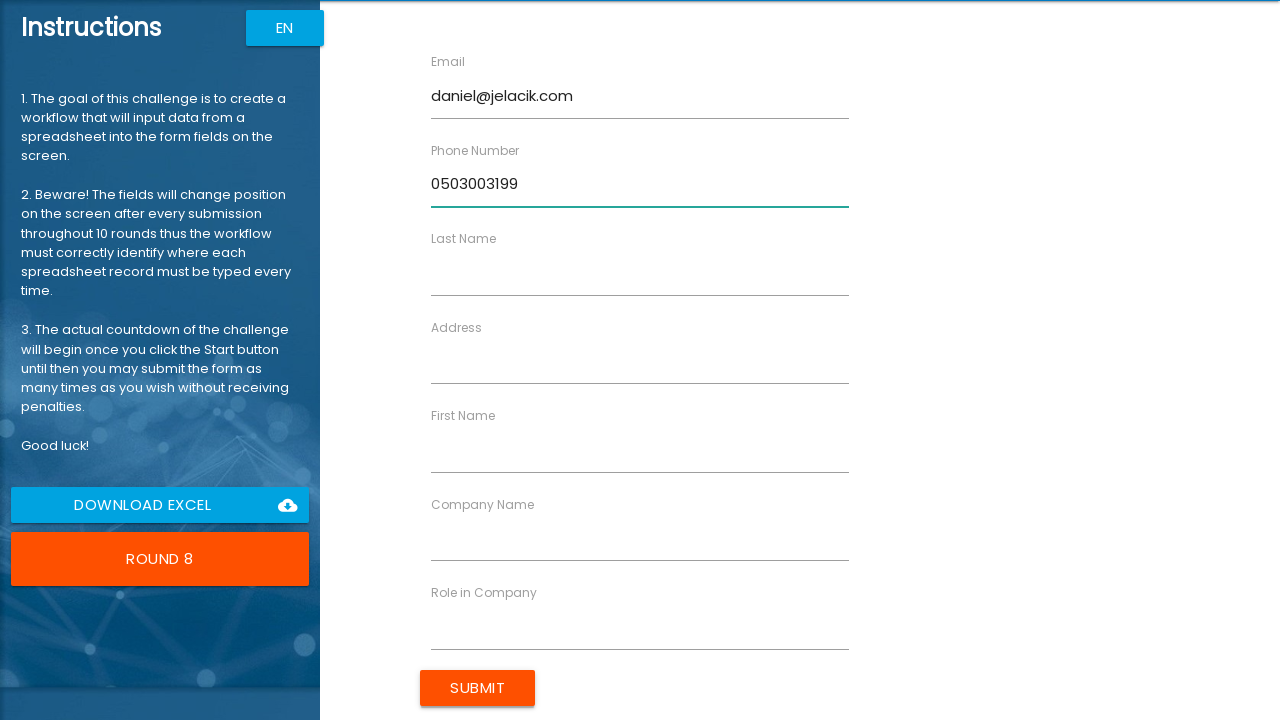

Filled field 'Last Name' with value 'Jelacik' on form div:has(label) >> nth=5 >> input >> nth=0
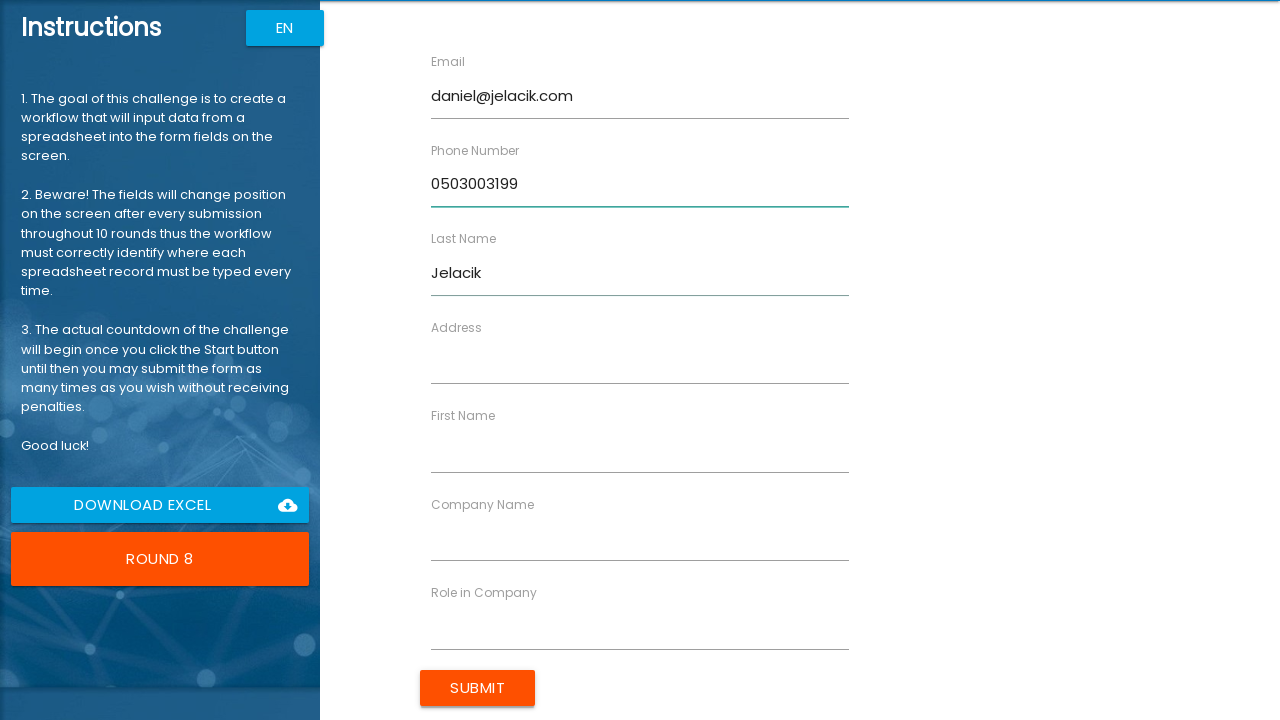

Filled field 'Last Name' with value 'Jelacik' on form div:has(label) >> nth=6 >> input >> nth=0
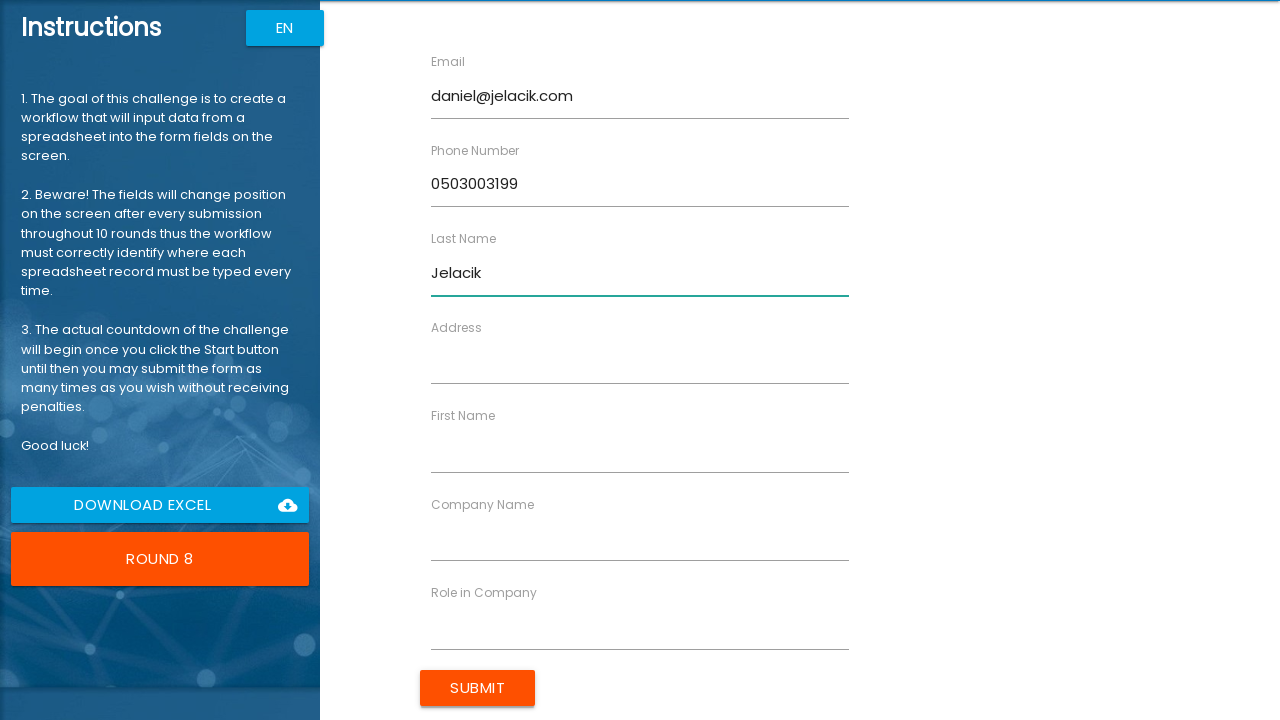

Filled field 'Address' with value 'Niittykatu' on form div:has(label) >> nth=7 >> input >> nth=0
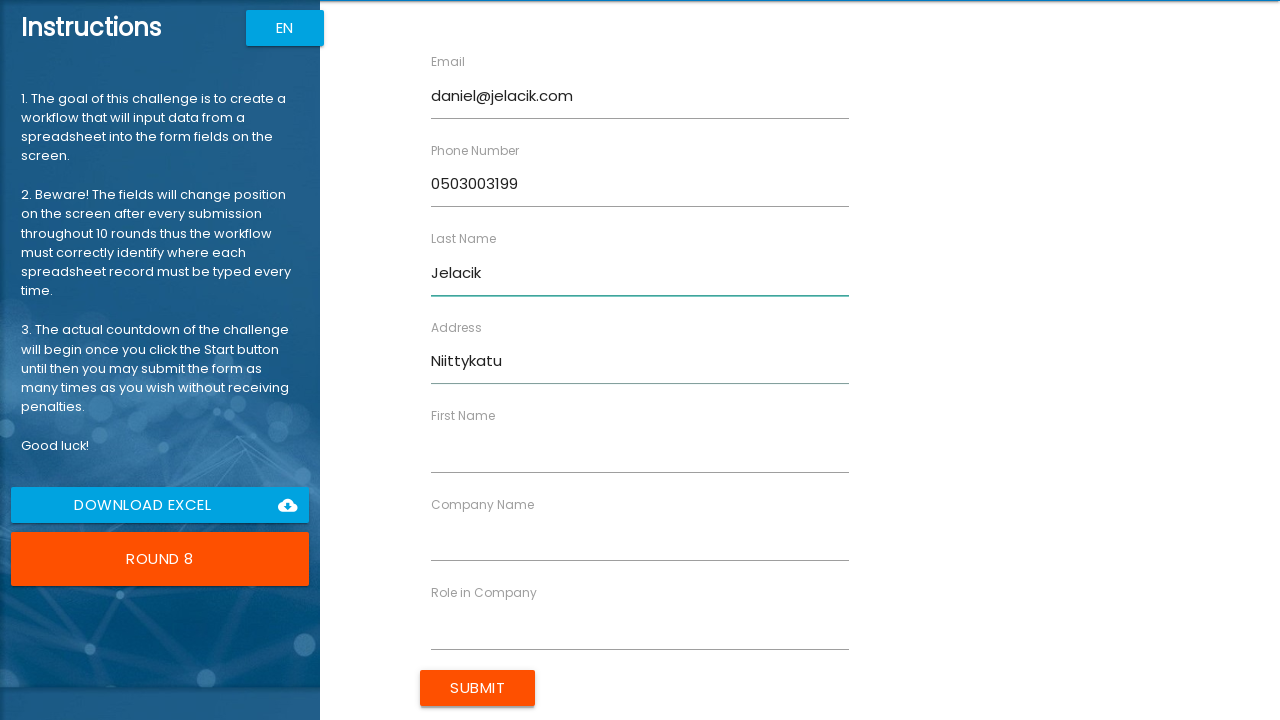

Filled field 'Address' with value 'Niittykatu' on form div:has(label) >> nth=8 >> input >> nth=0
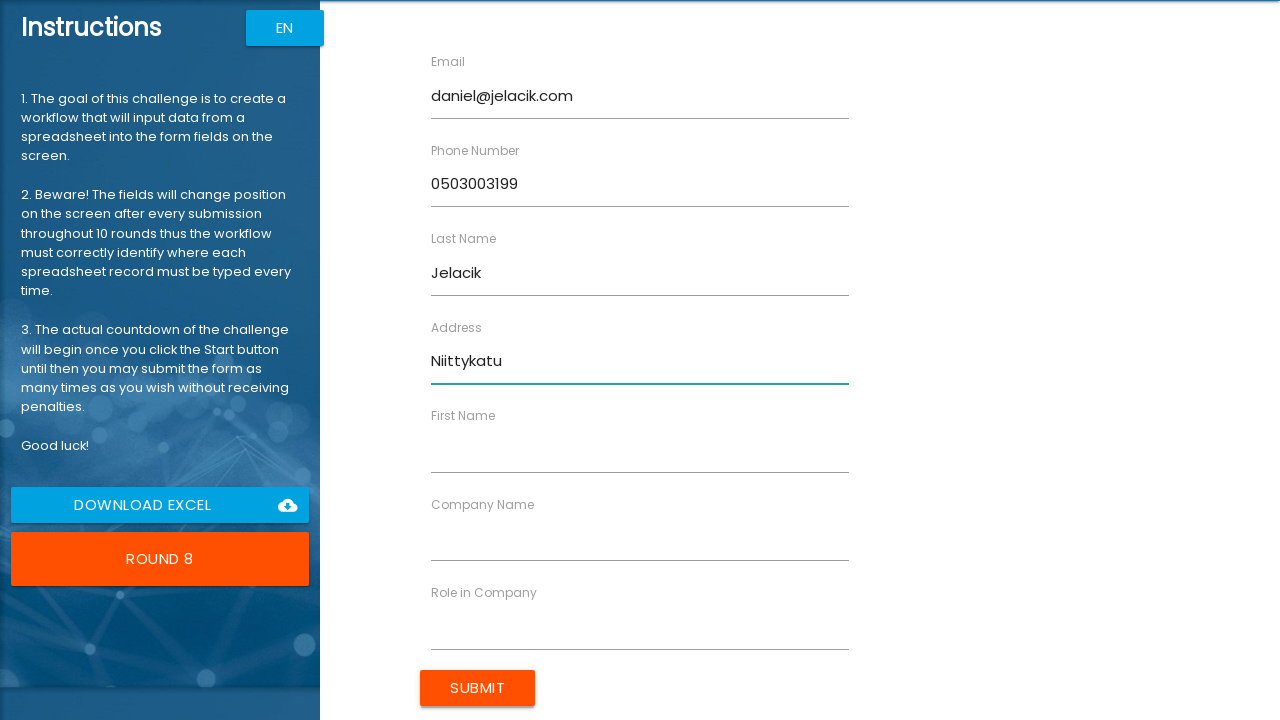

Filled field 'First Name' with value 'Daniel' on form div:has(label) >> nth=9 >> input >> nth=0
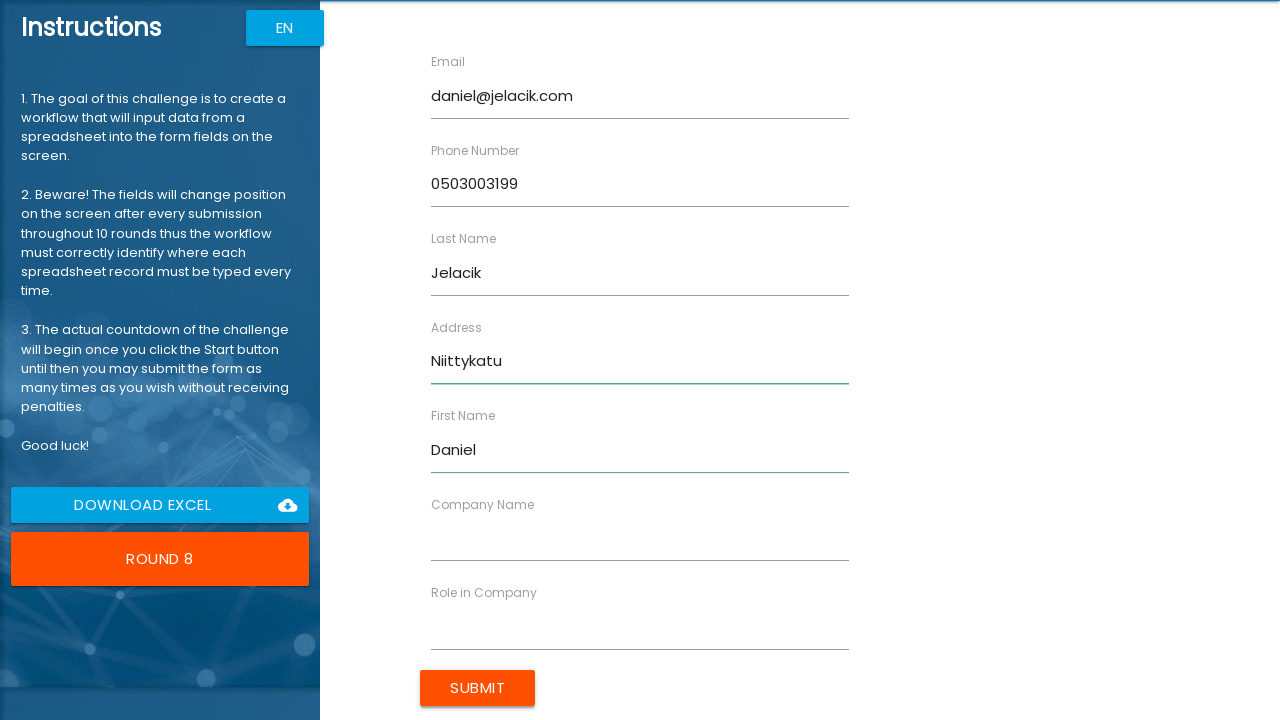

Filled field 'First Name' with value 'Daniel' on form div:has(label) >> nth=10 >> input >> nth=0
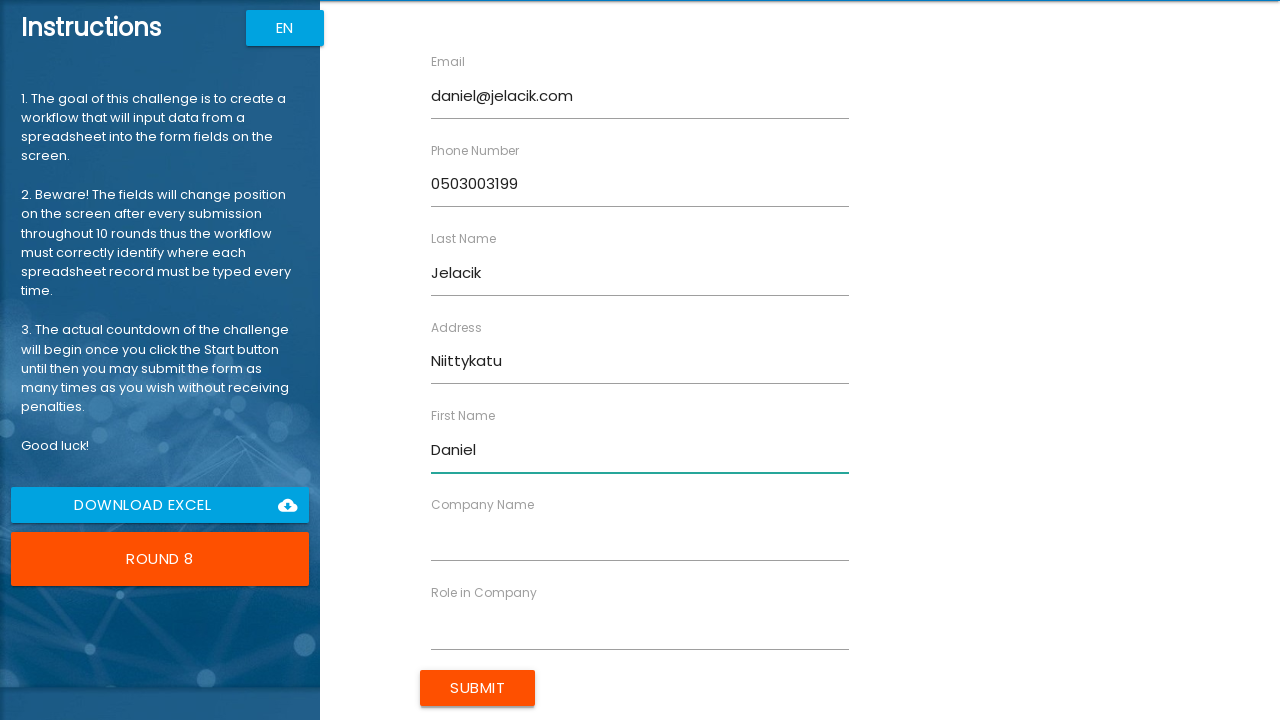

Filled field 'Company Name' with value 'Solutions Oy' on form div:has(label) >> nth=11 >> input >> nth=0
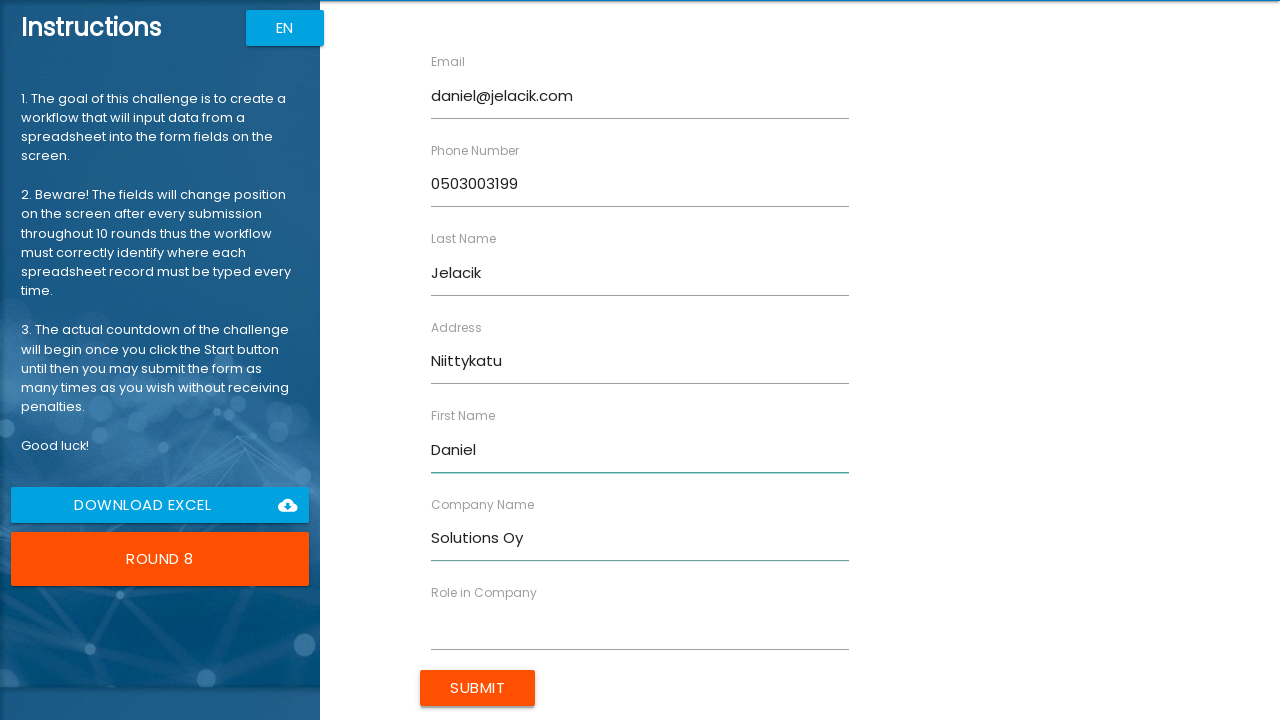

Filled field 'Company Name' with value 'Solutions Oy' on form div:has(label) >> nth=12 >> input >> nth=0
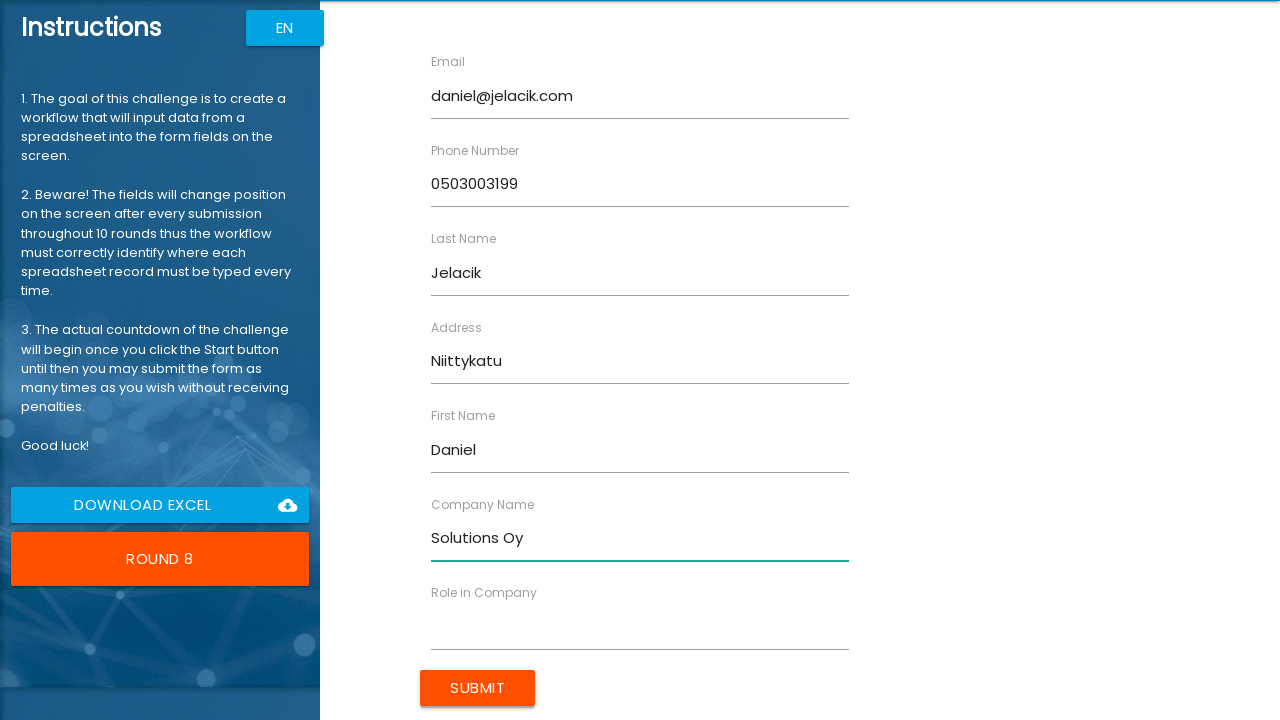

Filled field 'Role in Company' with value 'Developer' on form div:has(label) >> nth=13 >> input >> nth=0
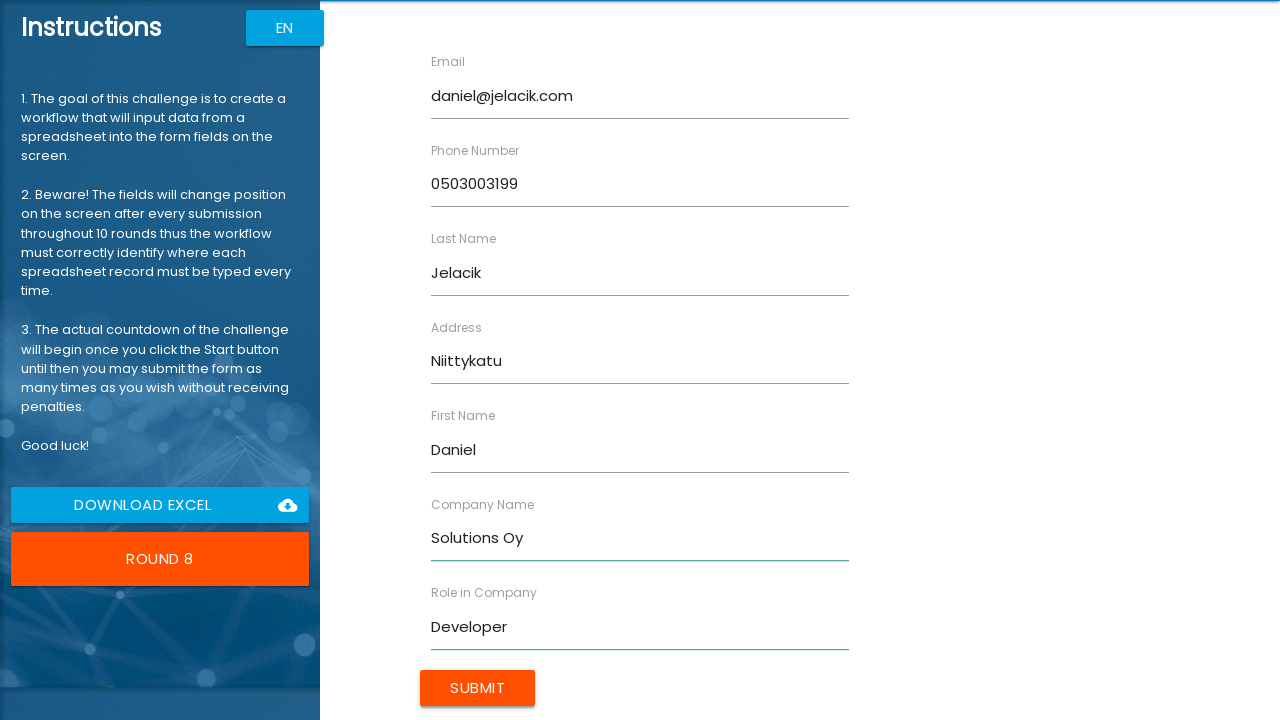

Filled field 'Role in Company' with value 'Developer' on form div:has(label) >> nth=14 >> input >> nth=0
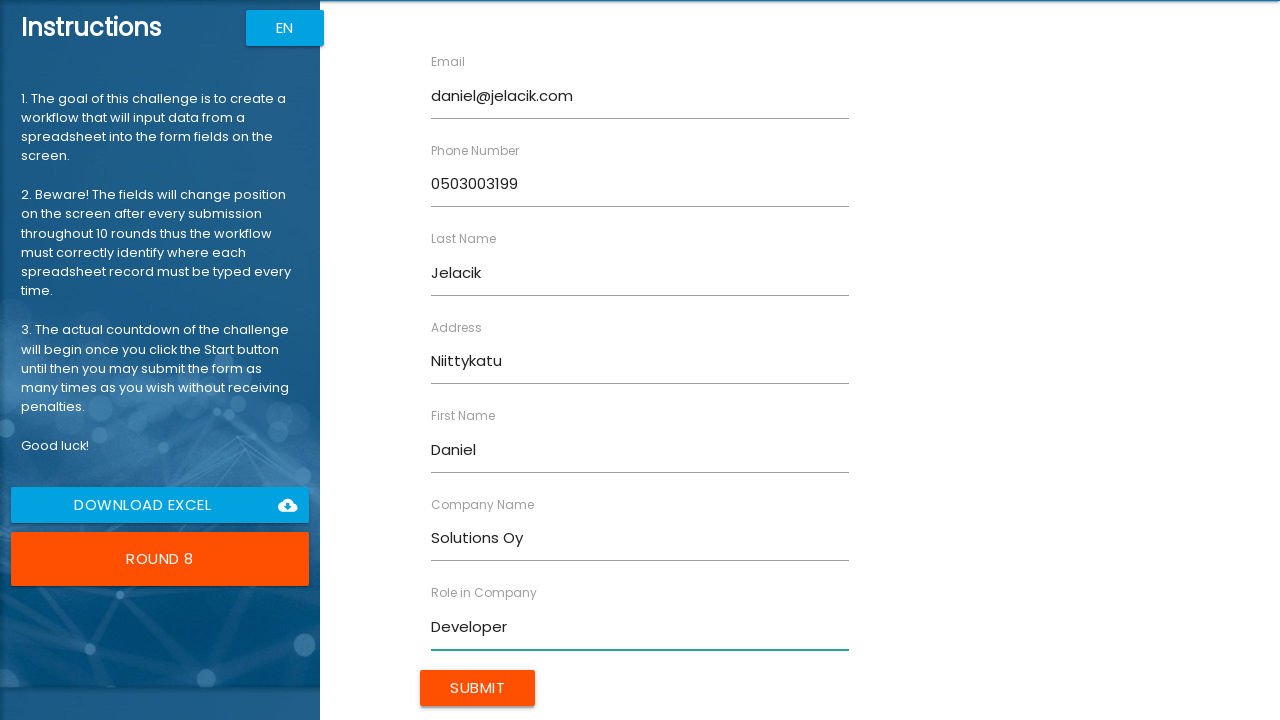

Submitted form for round 8 at (478, 688) on internal:role=button[name="Submit"i]
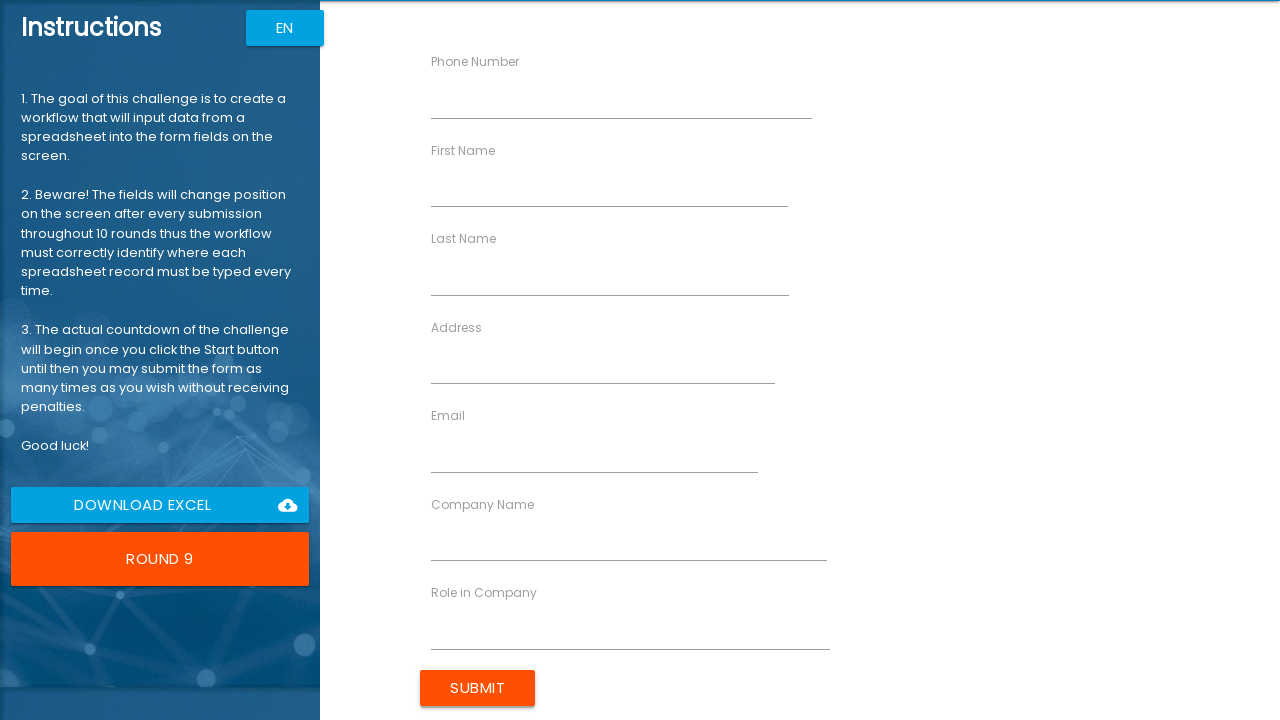

Waited for next form to load after round 8
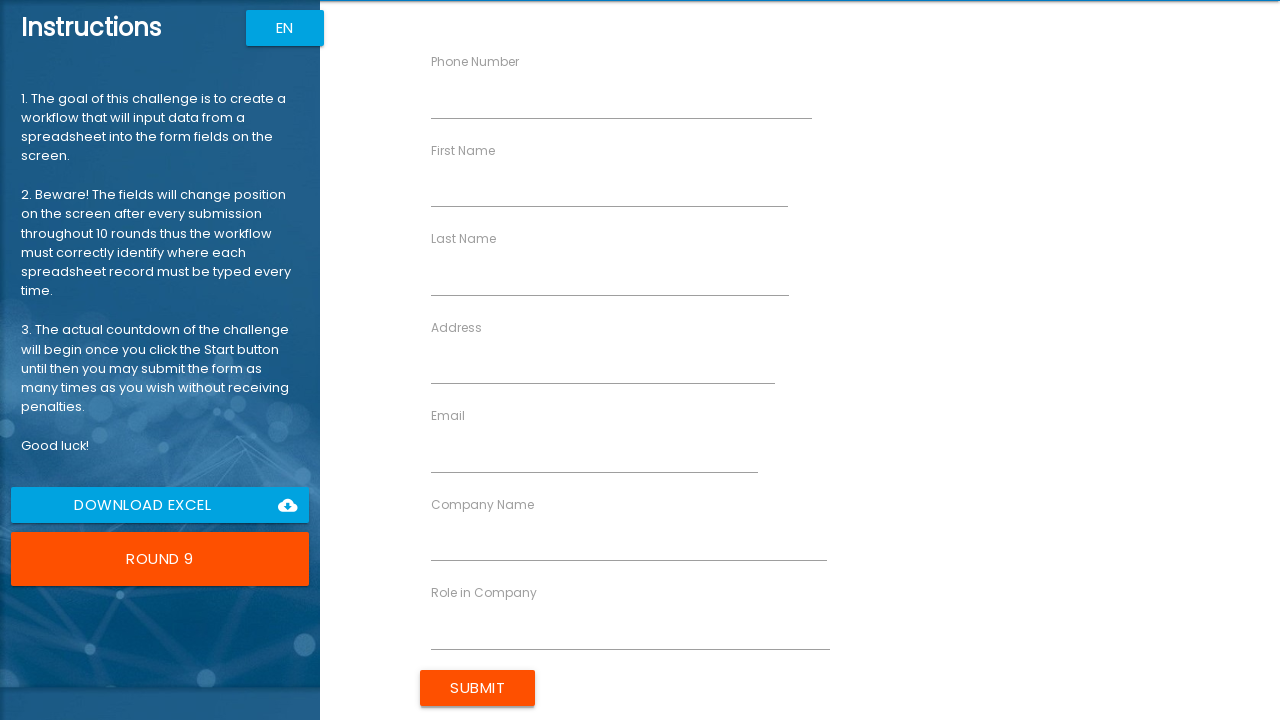

Retrieved form fields for round 9
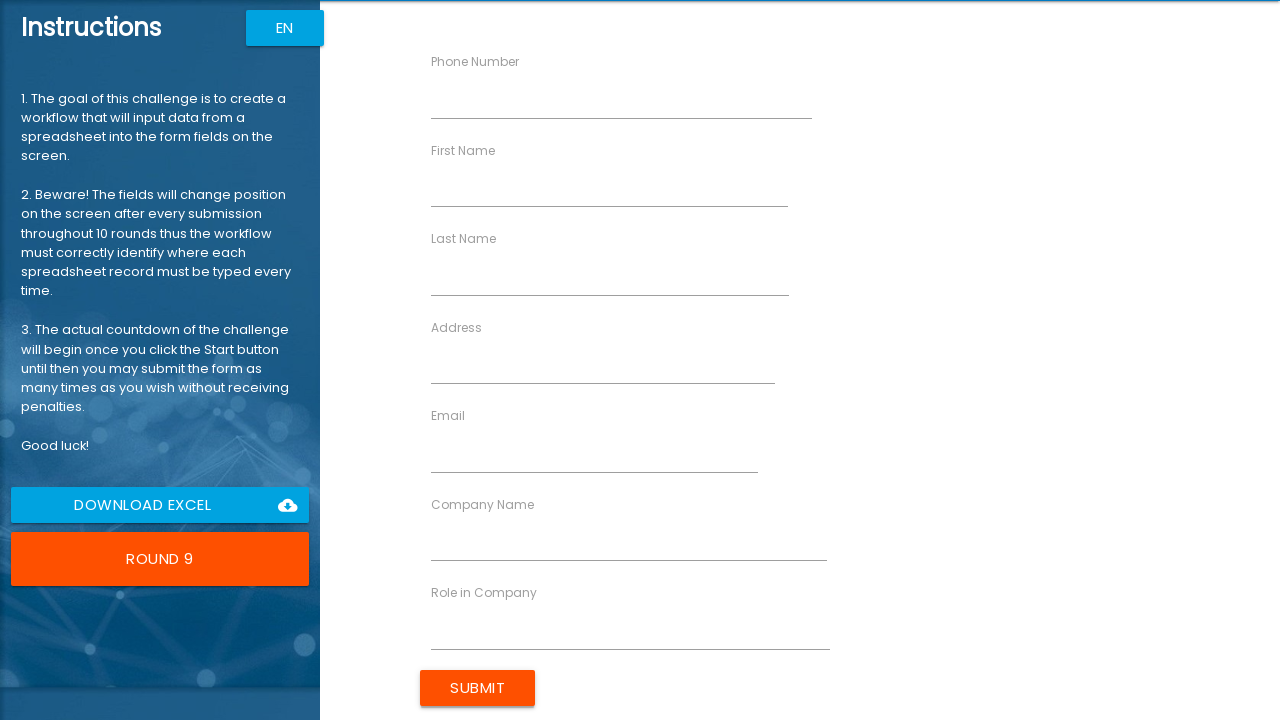

Filled field 'Phone Number' with value '0503003199' on form div:has(label) >> nth=0 >> input >> nth=0
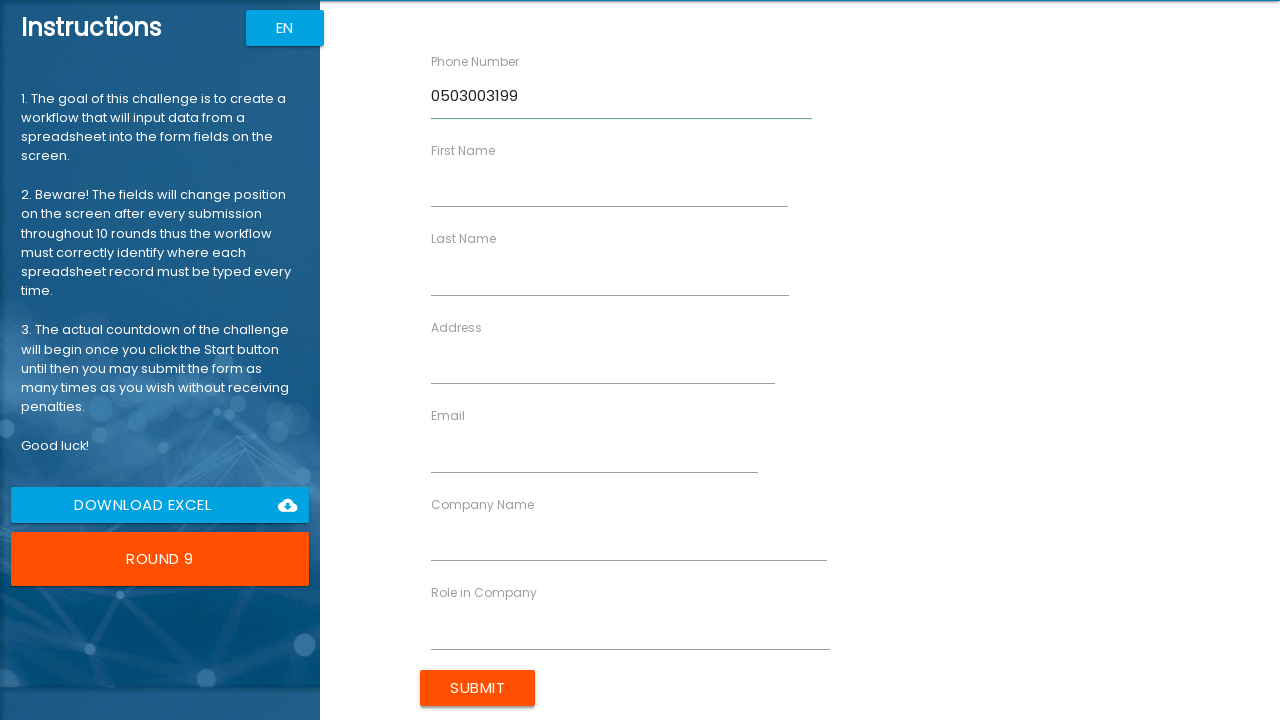

Filled field 'Phone Number' with value '0503003199' on form div:has(label) >> nth=1 >> input >> nth=0
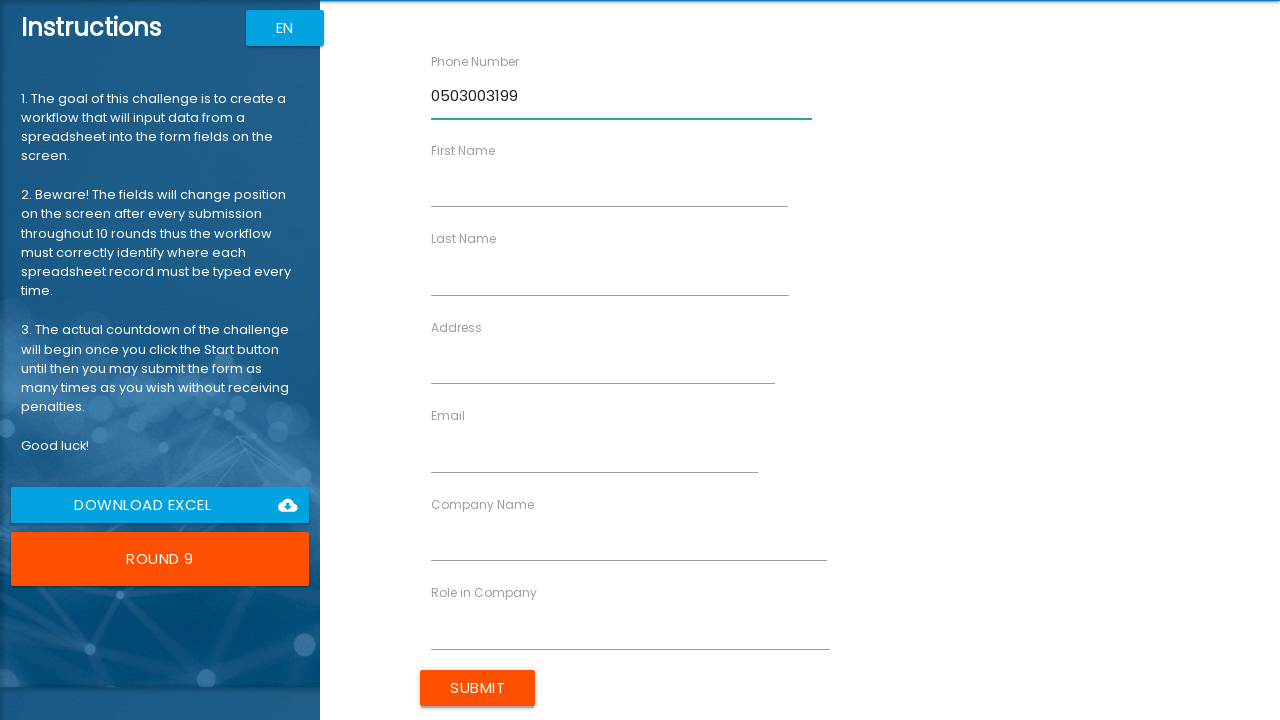

Filled field 'Phone Number' with value '0503003199' on form div:has(label) >> nth=2 >> input >> nth=0
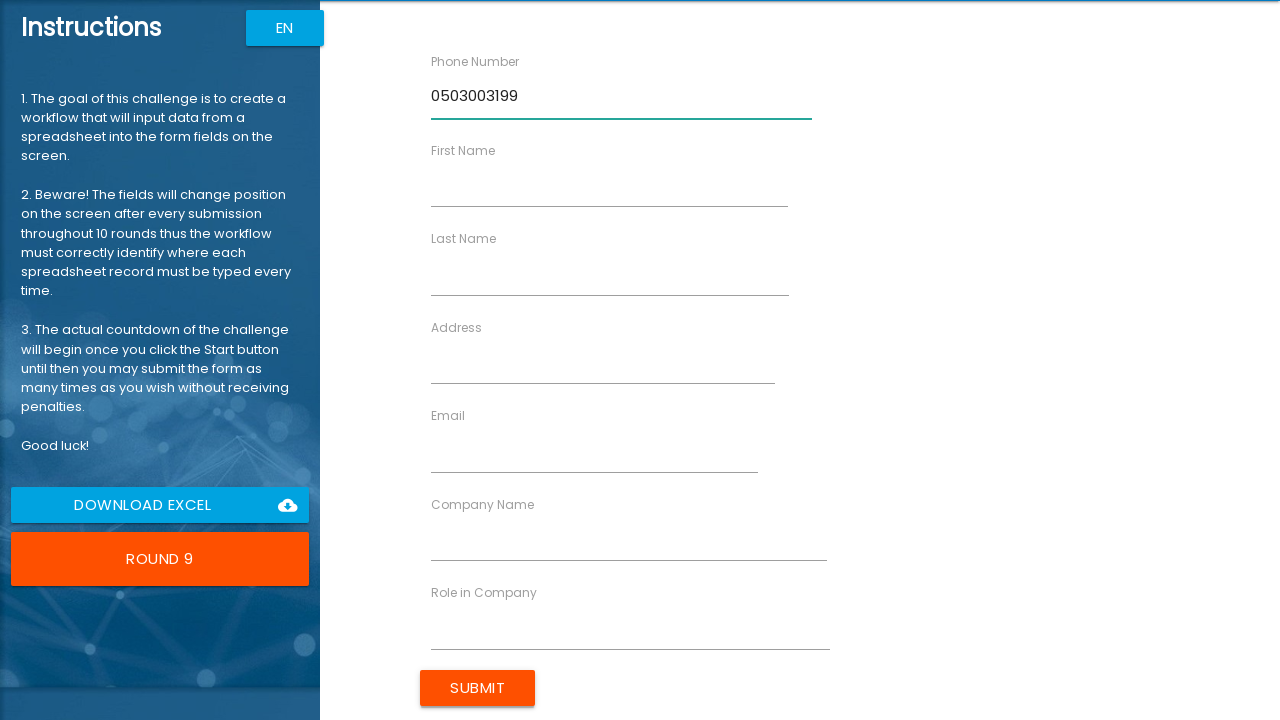

Filled field 'First Name' with value 'Daniel' on form div:has(label) >> nth=3 >> input >> nth=0
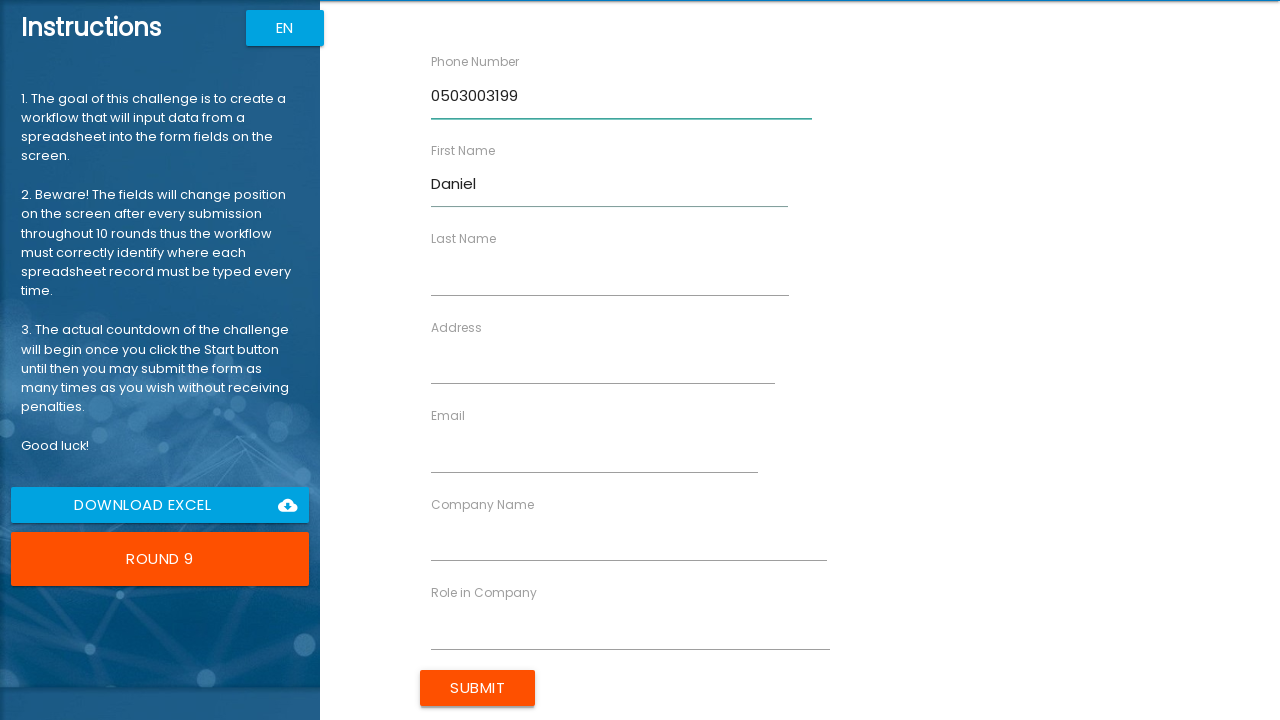

Filled field 'First Name' with value 'Daniel' on form div:has(label) >> nth=4 >> input >> nth=0
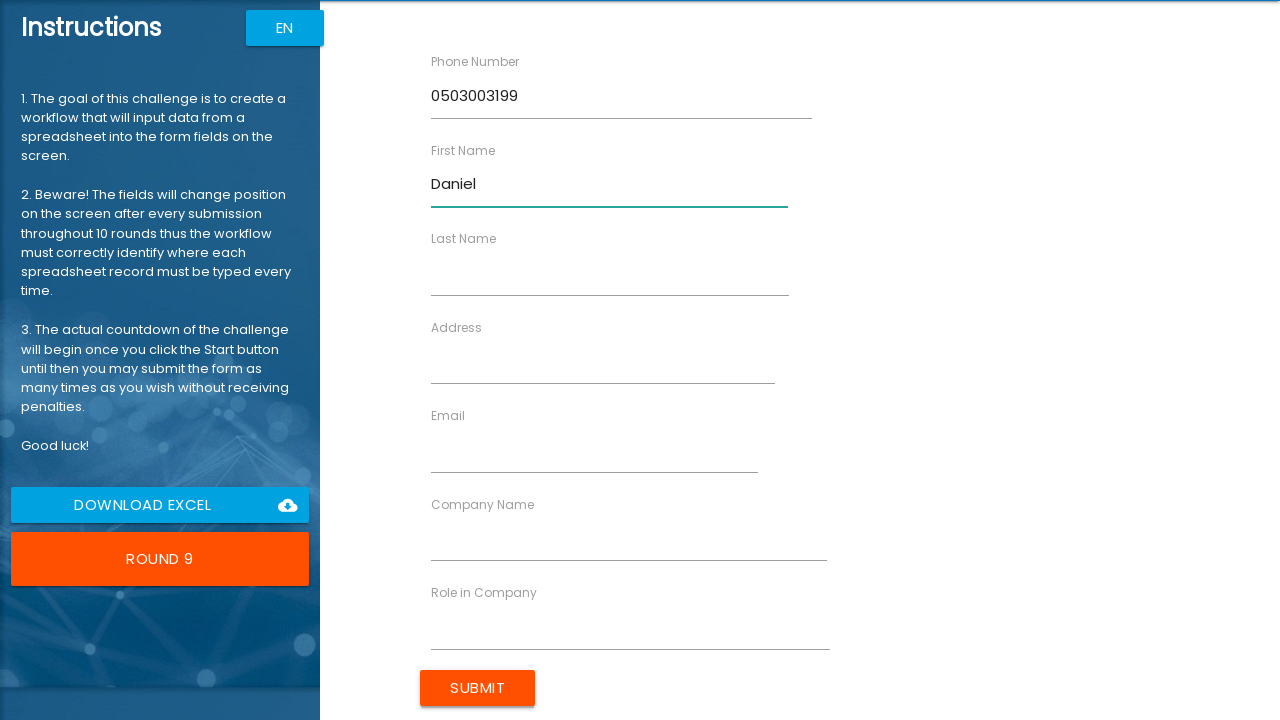

Filled field 'Last Name' with value 'Jelacik' on form div:has(label) >> nth=5 >> input >> nth=0
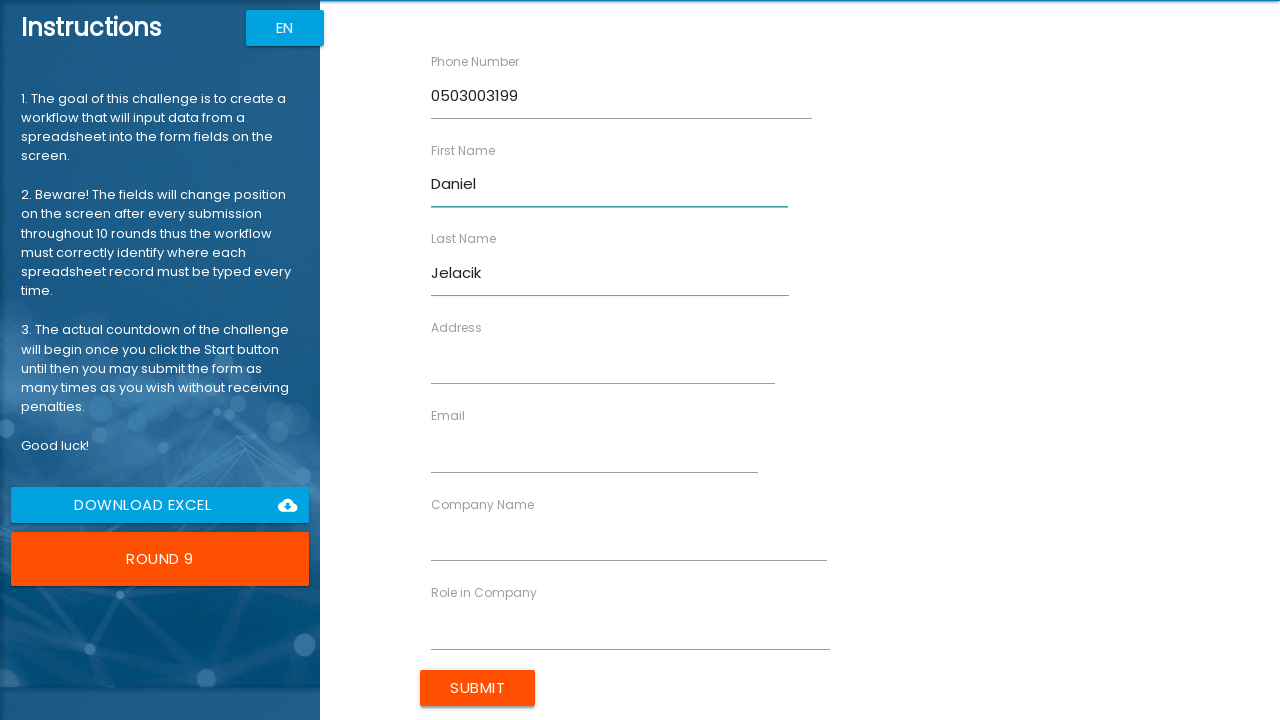

Filled field 'Last Name' with value 'Jelacik' on form div:has(label) >> nth=6 >> input >> nth=0
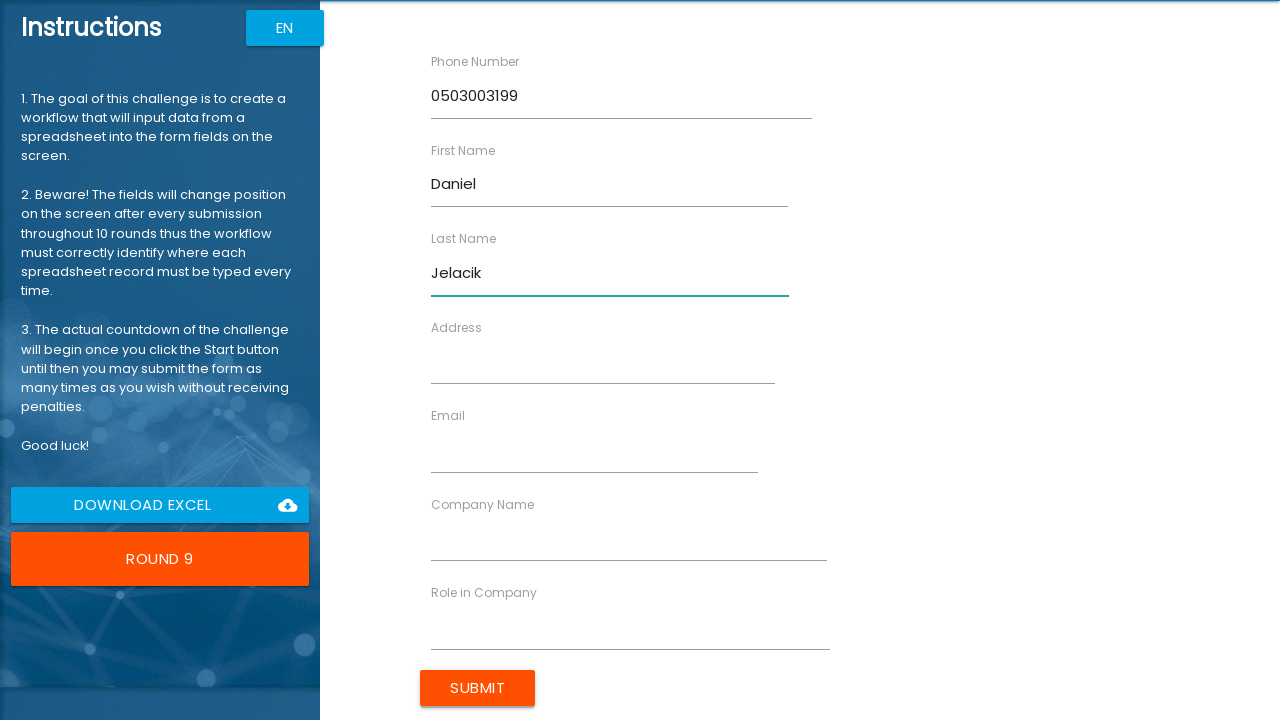

Filled field 'Address' with value 'Niittykatu' on form div:has(label) >> nth=7 >> input >> nth=0
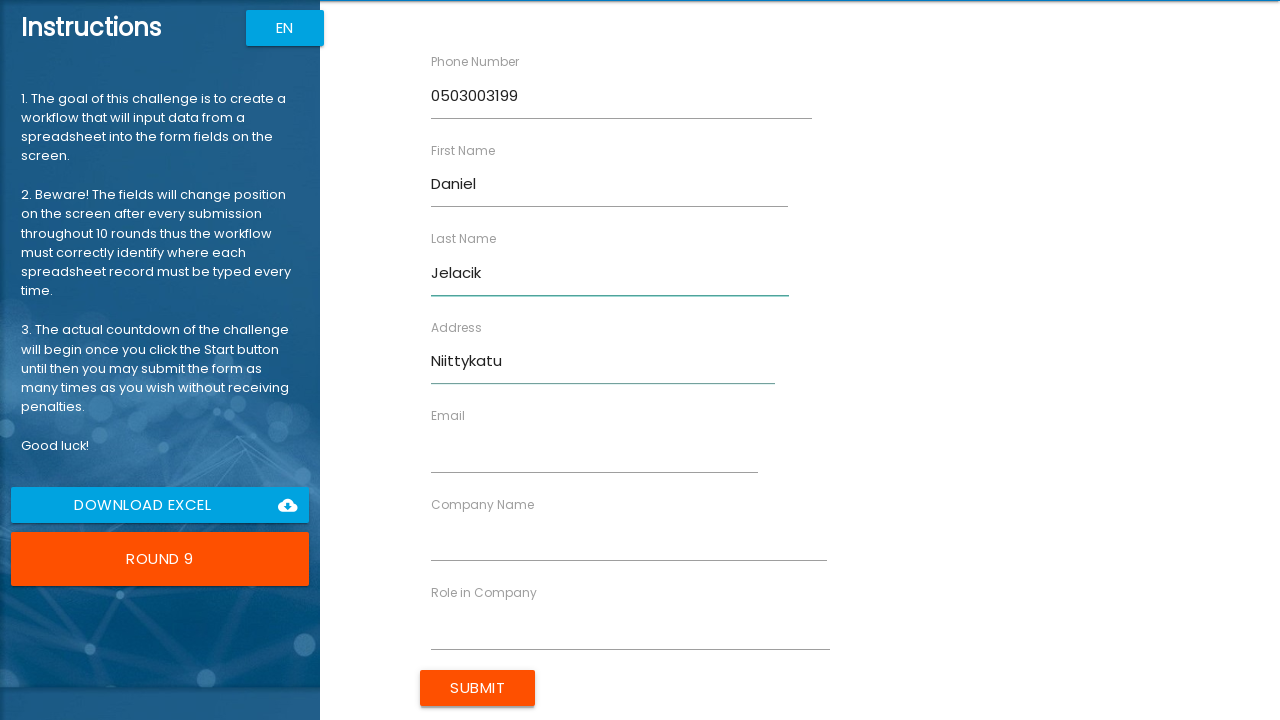

Filled field 'Address' with value 'Niittykatu' on form div:has(label) >> nth=8 >> input >> nth=0
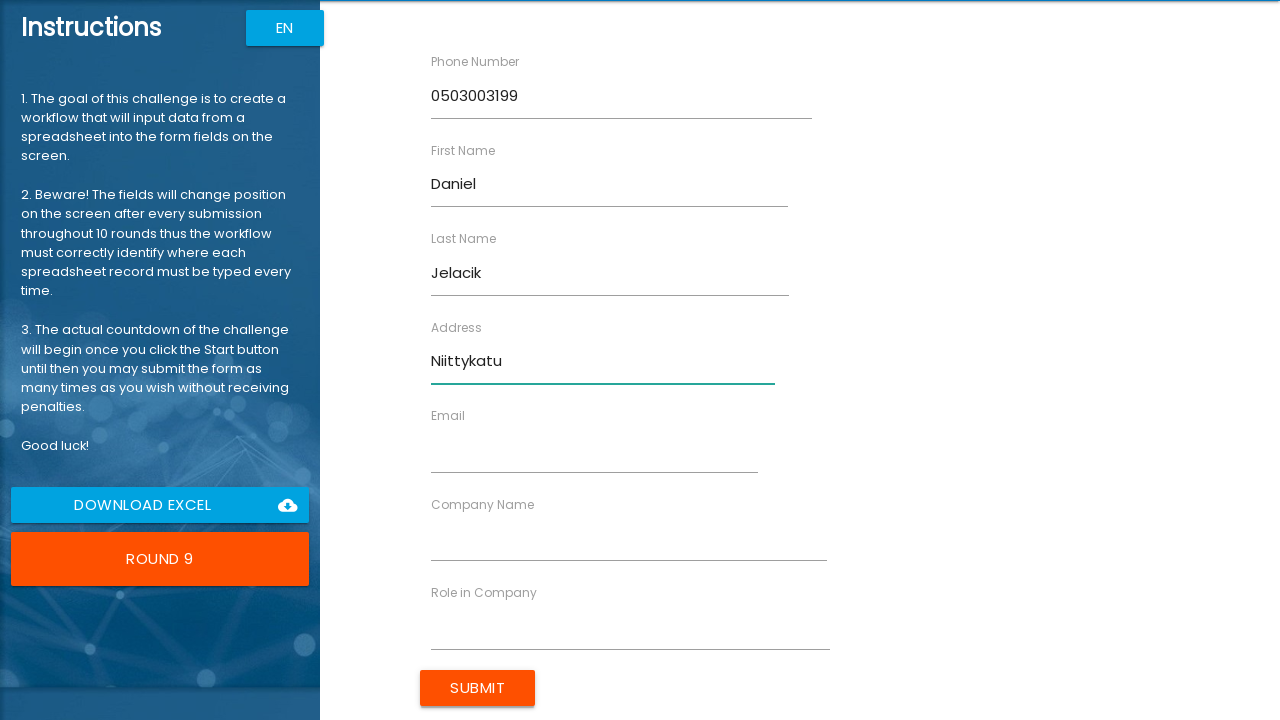

Filled field 'Email' with value 'daniel@jelacik.com' on form div:has(label) >> nth=9 >> input >> nth=0
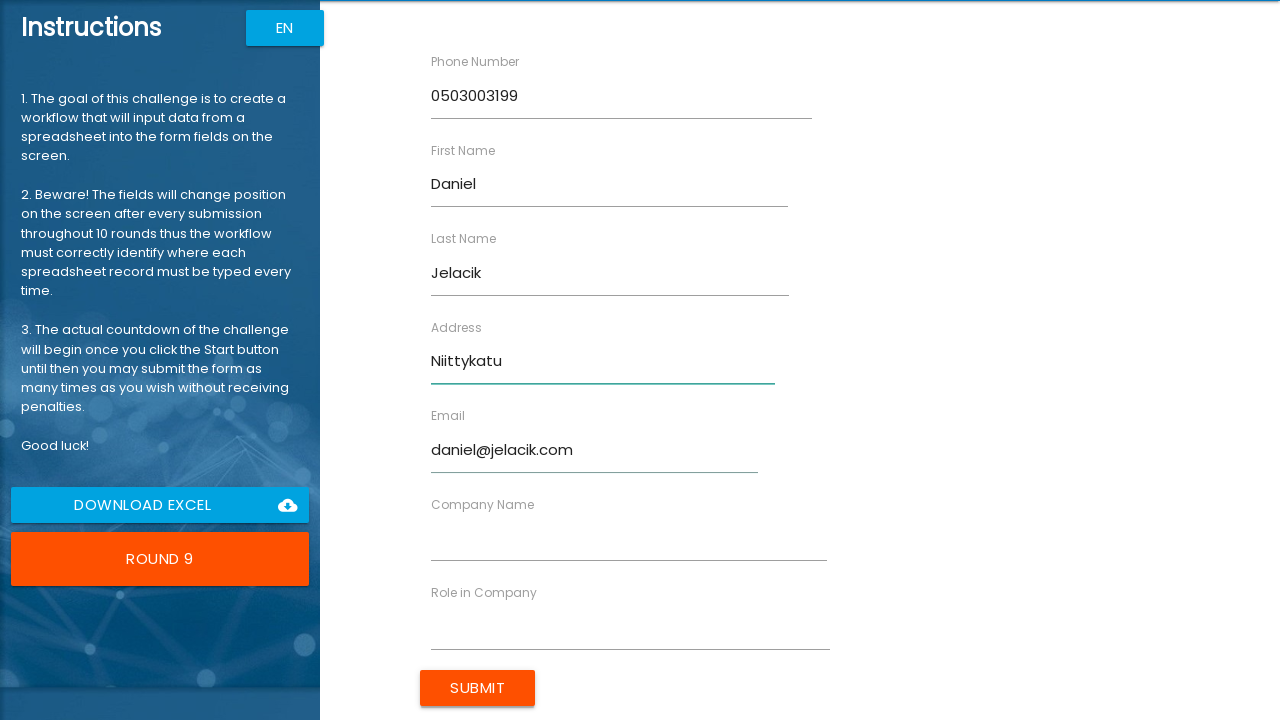

Filled field 'Email' with value 'daniel@jelacik.com' on form div:has(label) >> nth=10 >> input >> nth=0
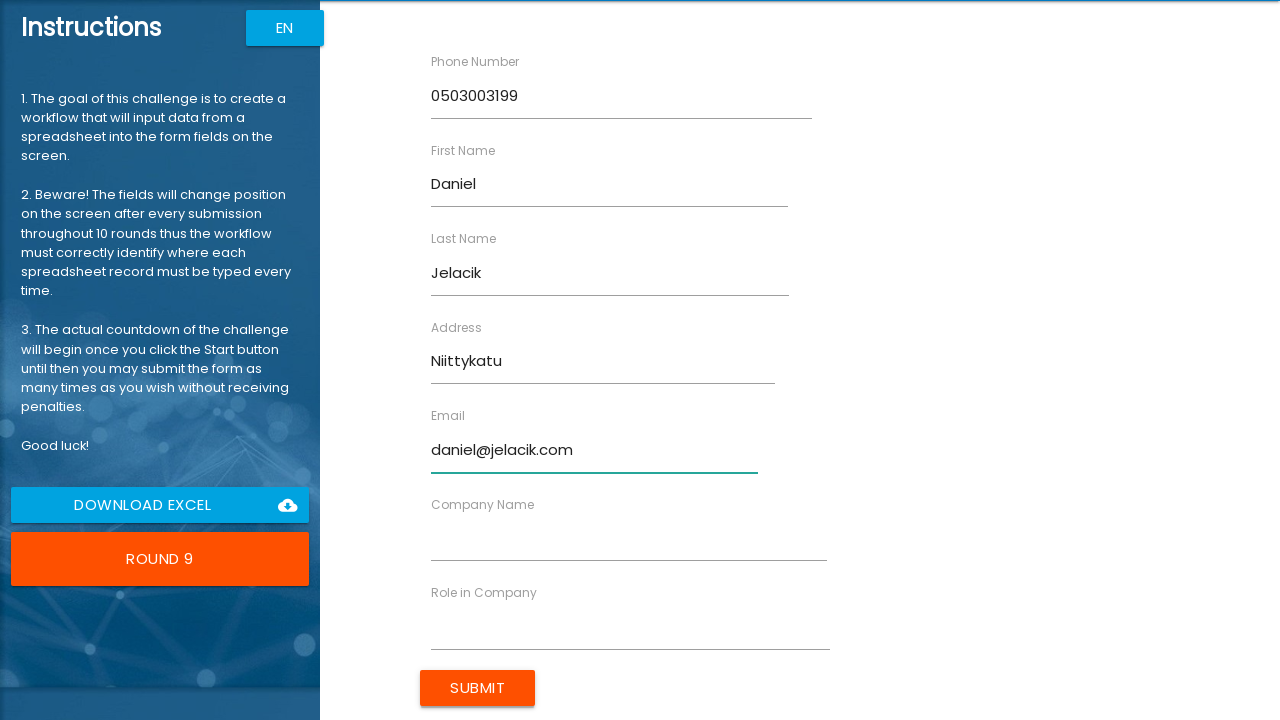

Filled field 'Company Name' with value 'Solutions Oy' on form div:has(label) >> nth=11 >> input >> nth=0
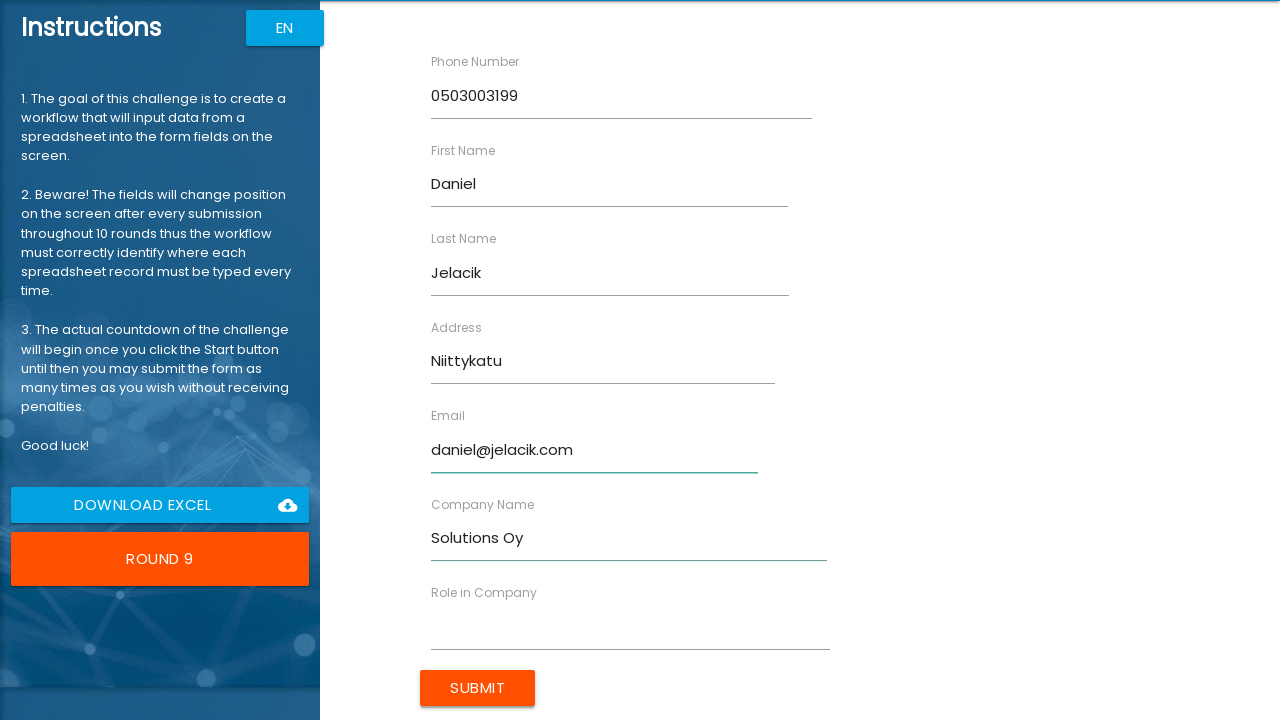

Filled field 'Company Name' with value 'Solutions Oy' on form div:has(label) >> nth=12 >> input >> nth=0
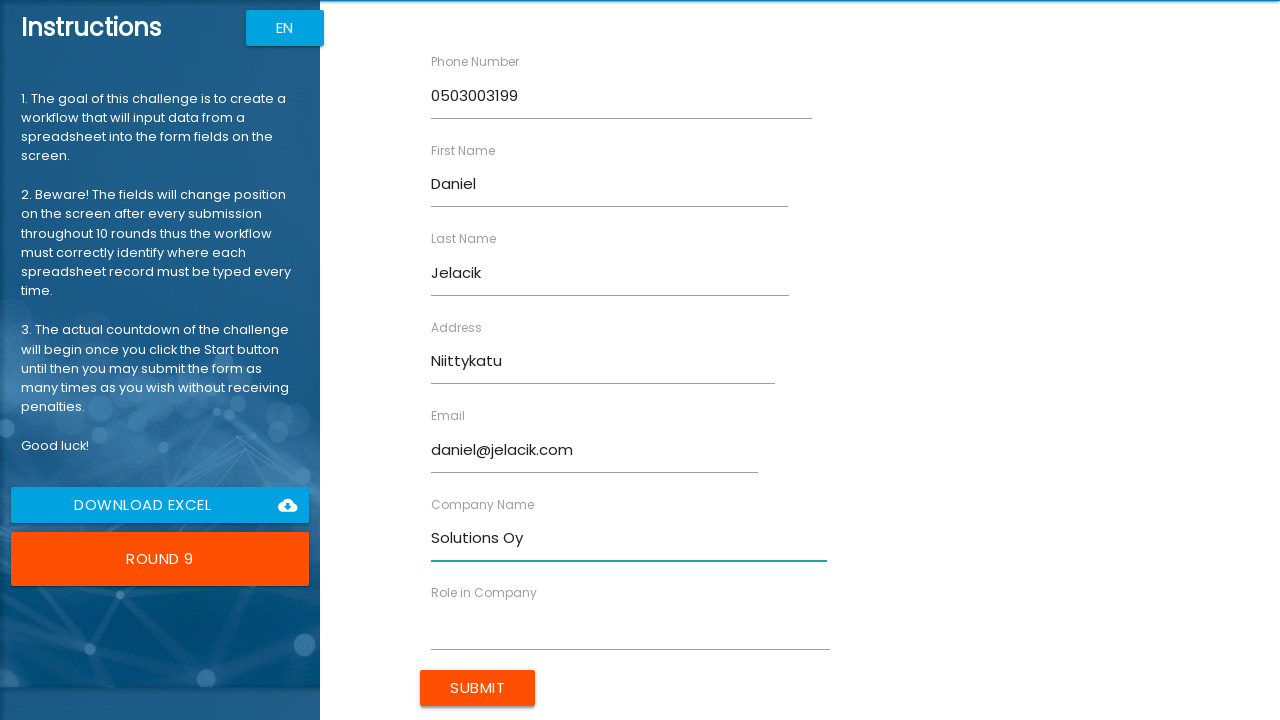

Filled field 'Role in Company' with value 'Developer' on form div:has(label) >> nth=13 >> input >> nth=0
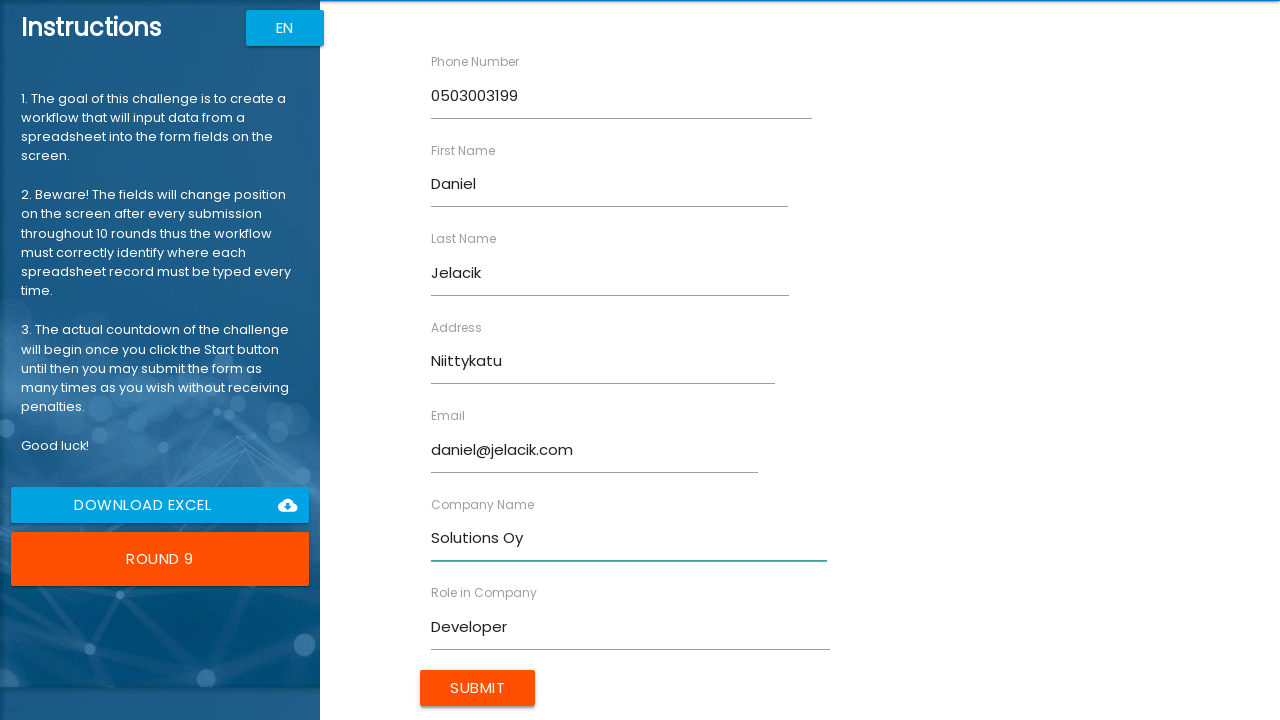

Filled field 'Role in Company' with value 'Developer' on form div:has(label) >> nth=14 >> input >> nth=0
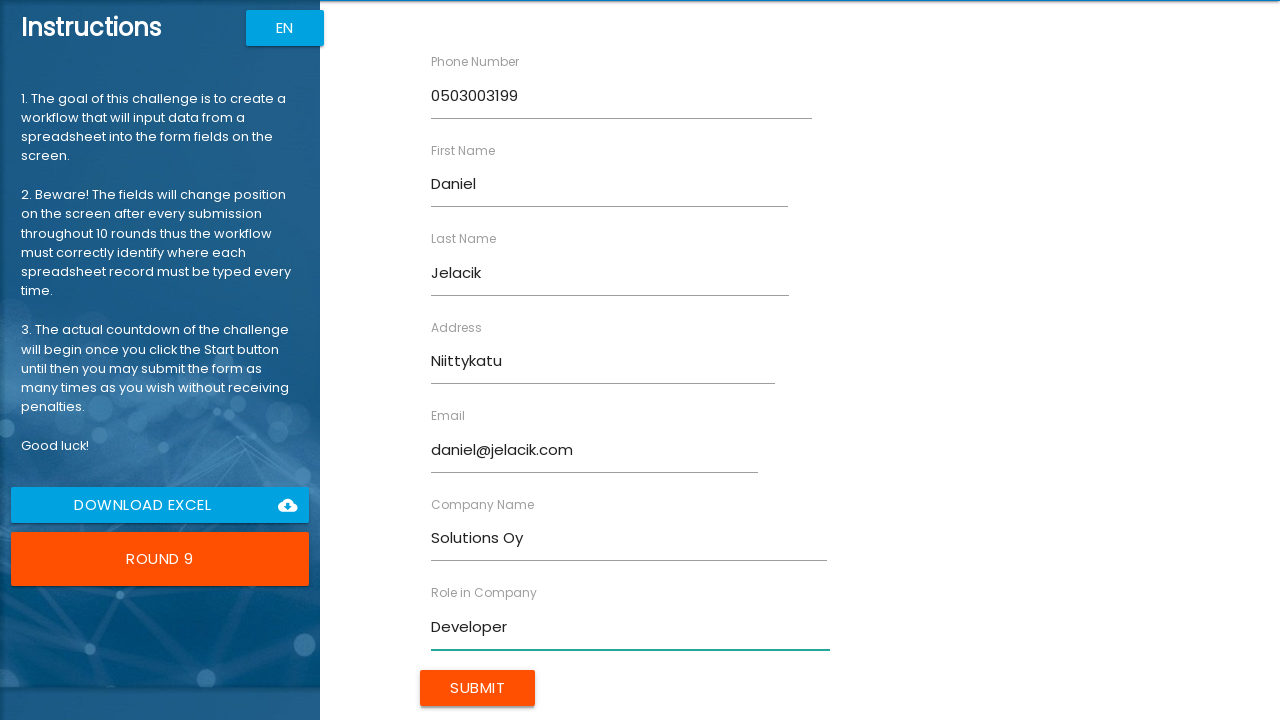

Submitted form for round 9 at (478, 688) on internal:role=button[name="Submit"i]
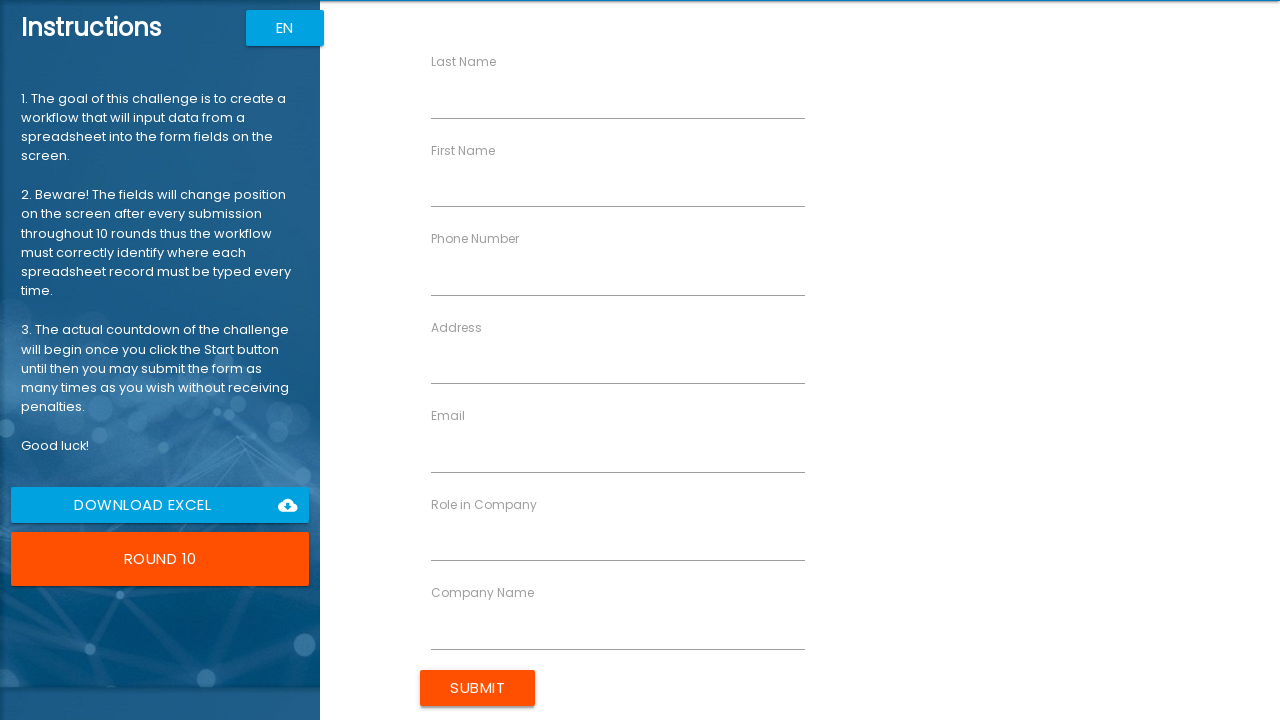

Waited for next form to load after round 9
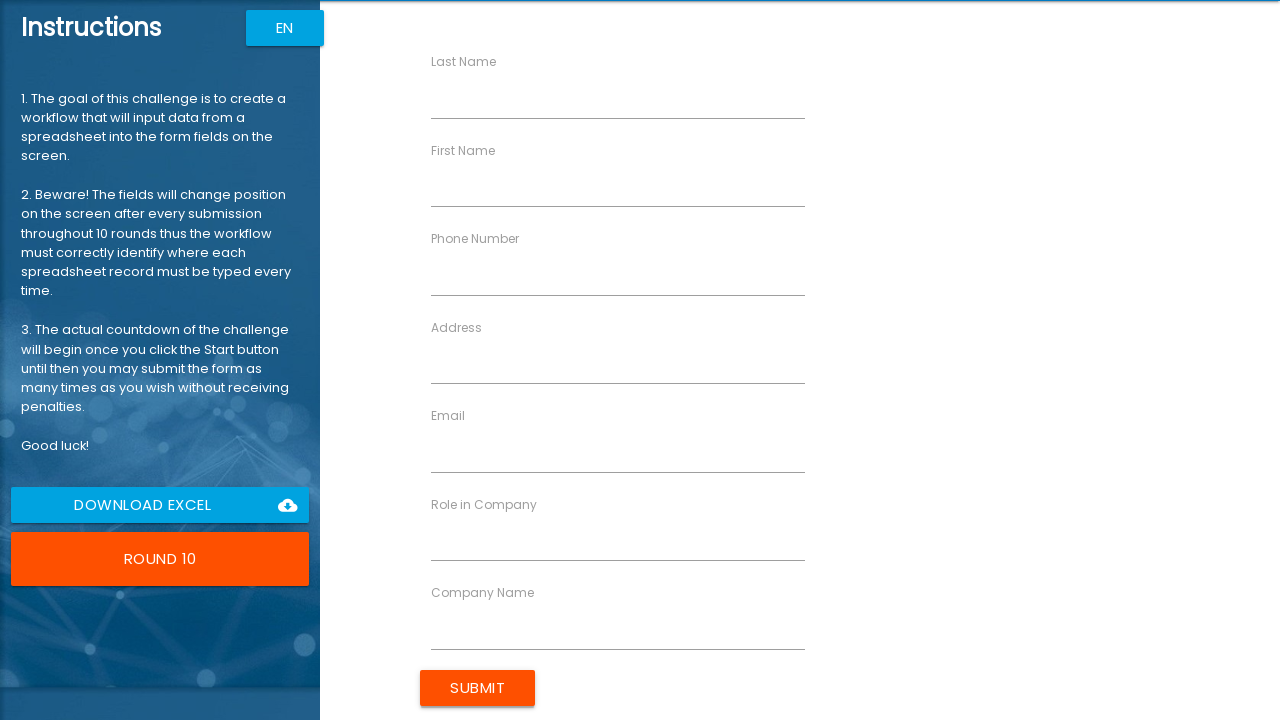

Retrieved form fields for round 10
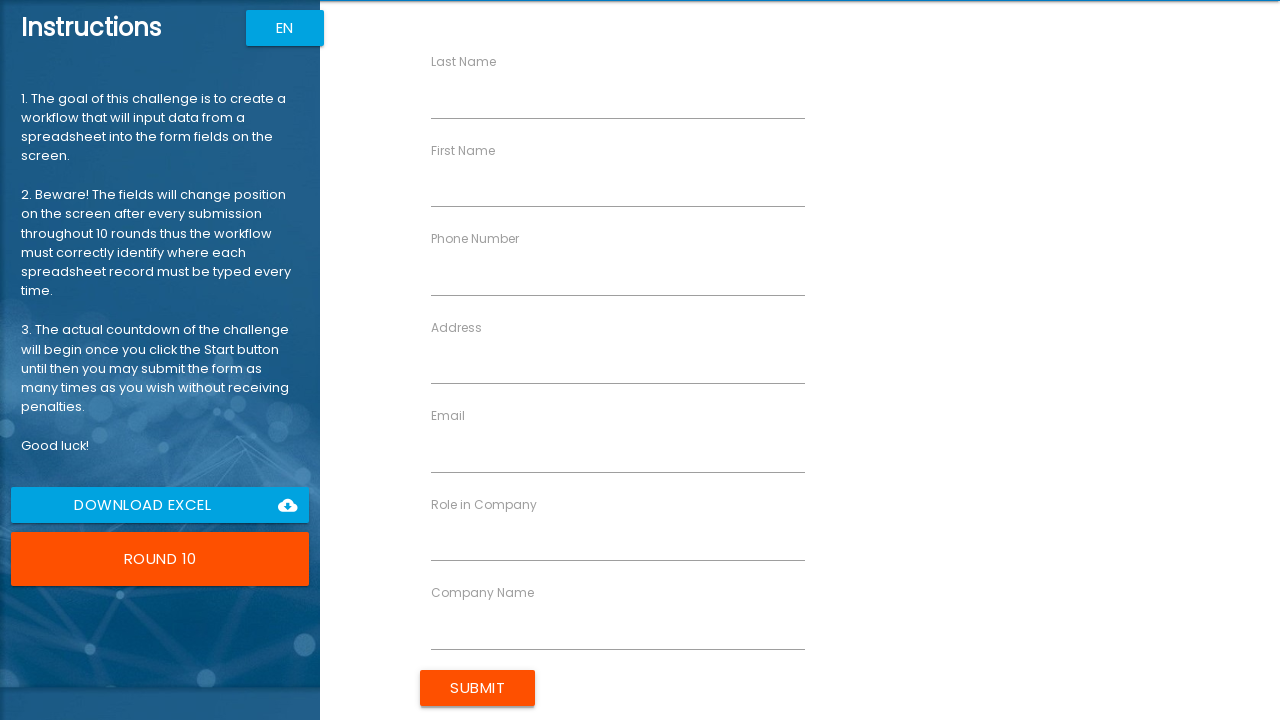

Filled field 'Last Name' with value 'Jelacik' on form div:has(label) >> nth=0 >> input >> nth=0
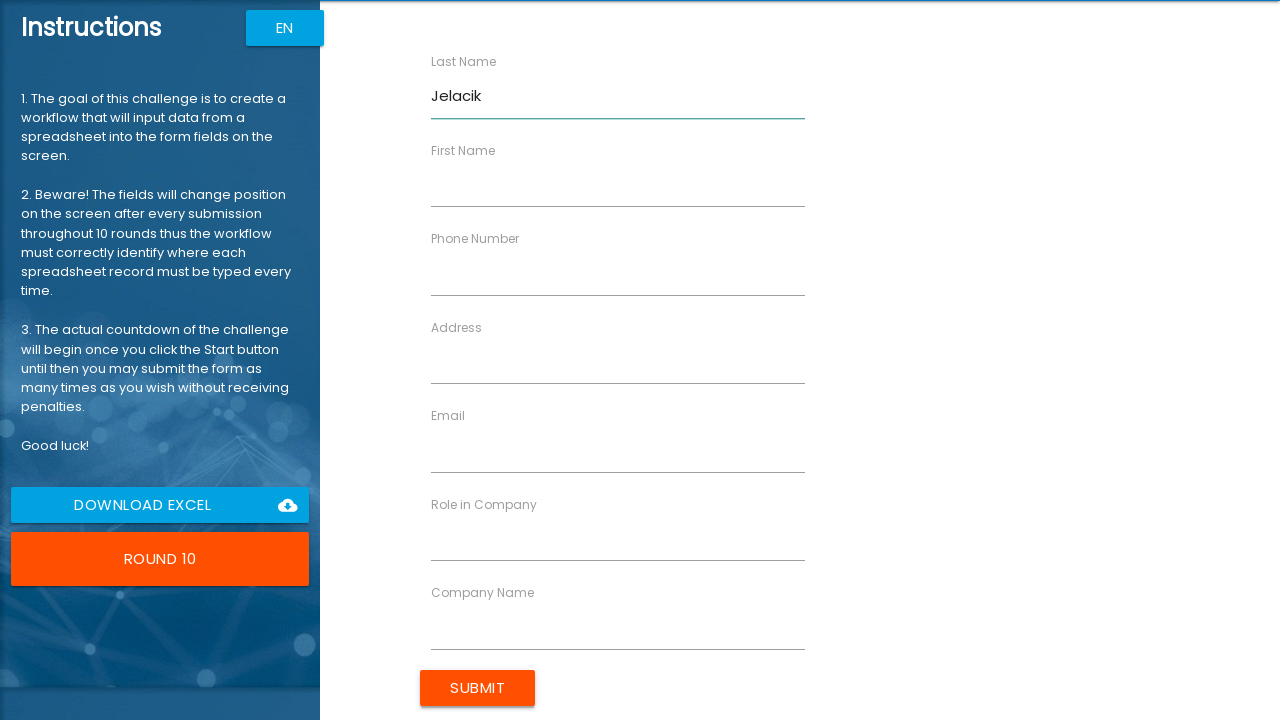

Filled field 'Last Name' with value 'Jelacik' on form div:has(label) >> nth=1 >> input >> nth=0
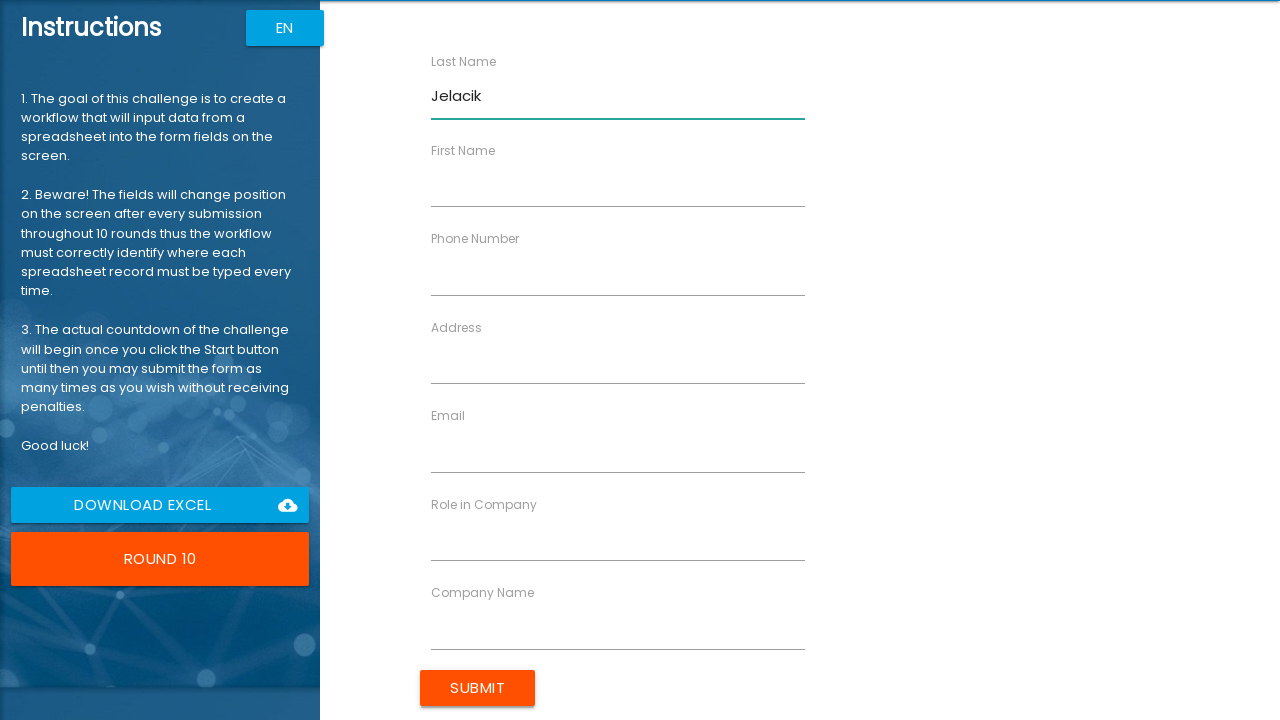

Filled field 'Last Name' with value 'Jelacik' on form div:has(label) >> nth=2 >> input >> nth=0
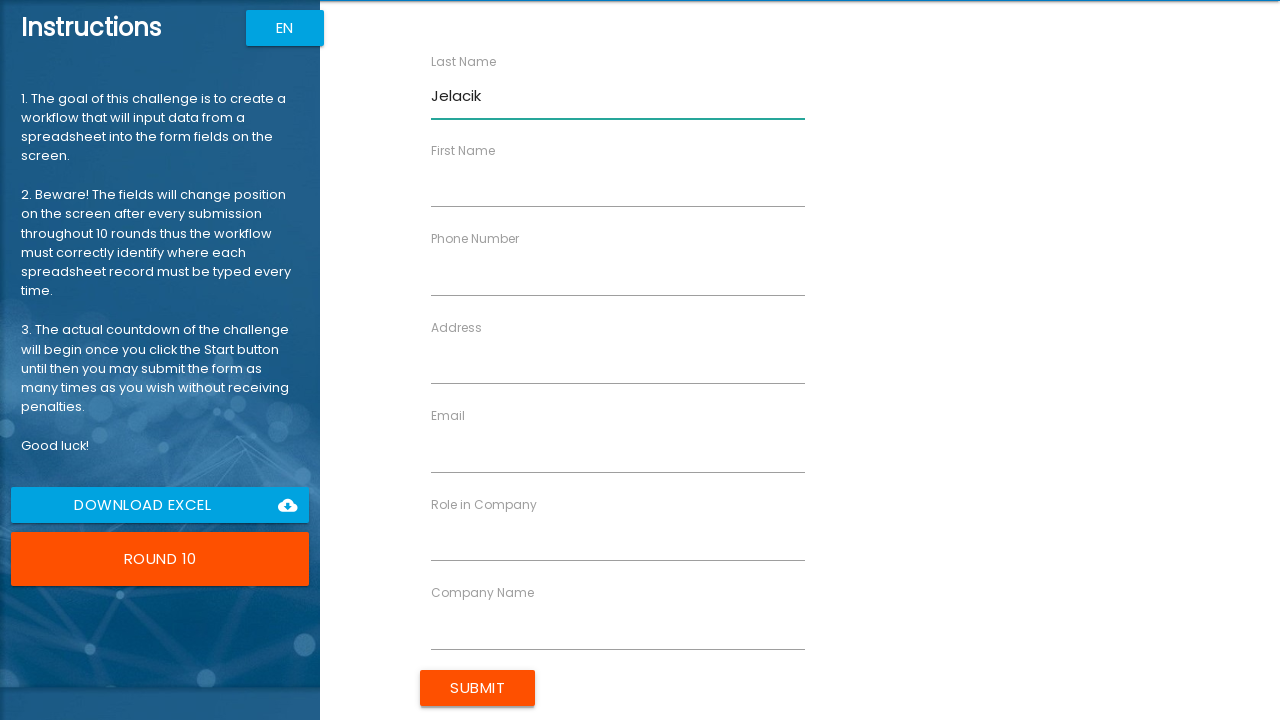

Filled field 'First Name' with value 'Daniel' on form div:has(label) >> nth=3 >> input >> nth=0
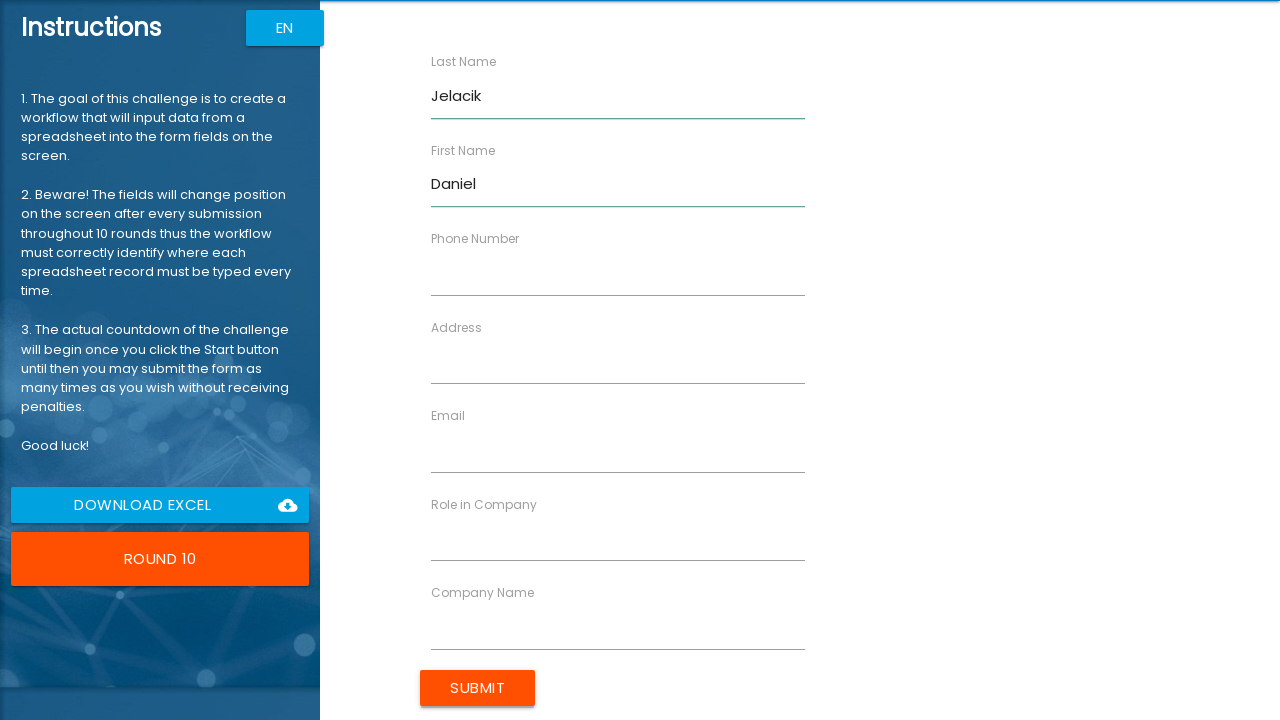

Filled field 'First Name' with value 'Daniel' on form div:has(label) >> nth=4 >> input >> nth=0
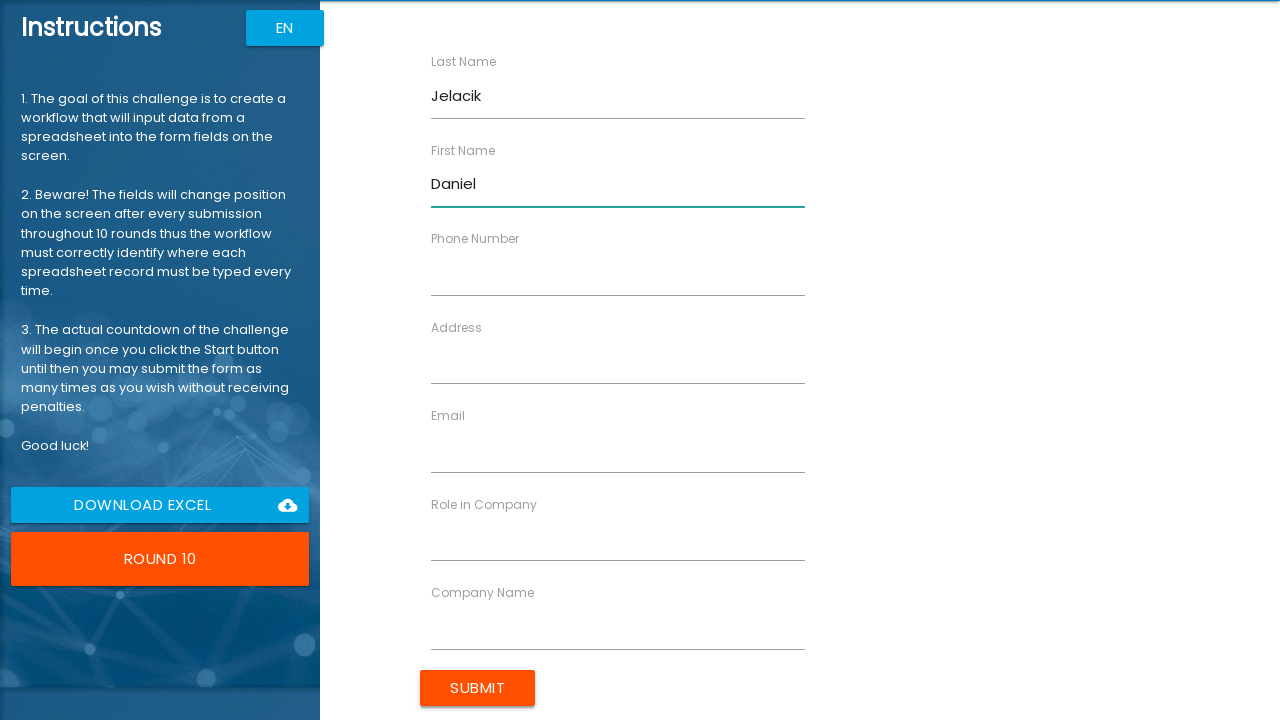

Filled field 'Phone Number' with value '0503003199' on form div:has(label) >> nth=5 >> input >> nth=0
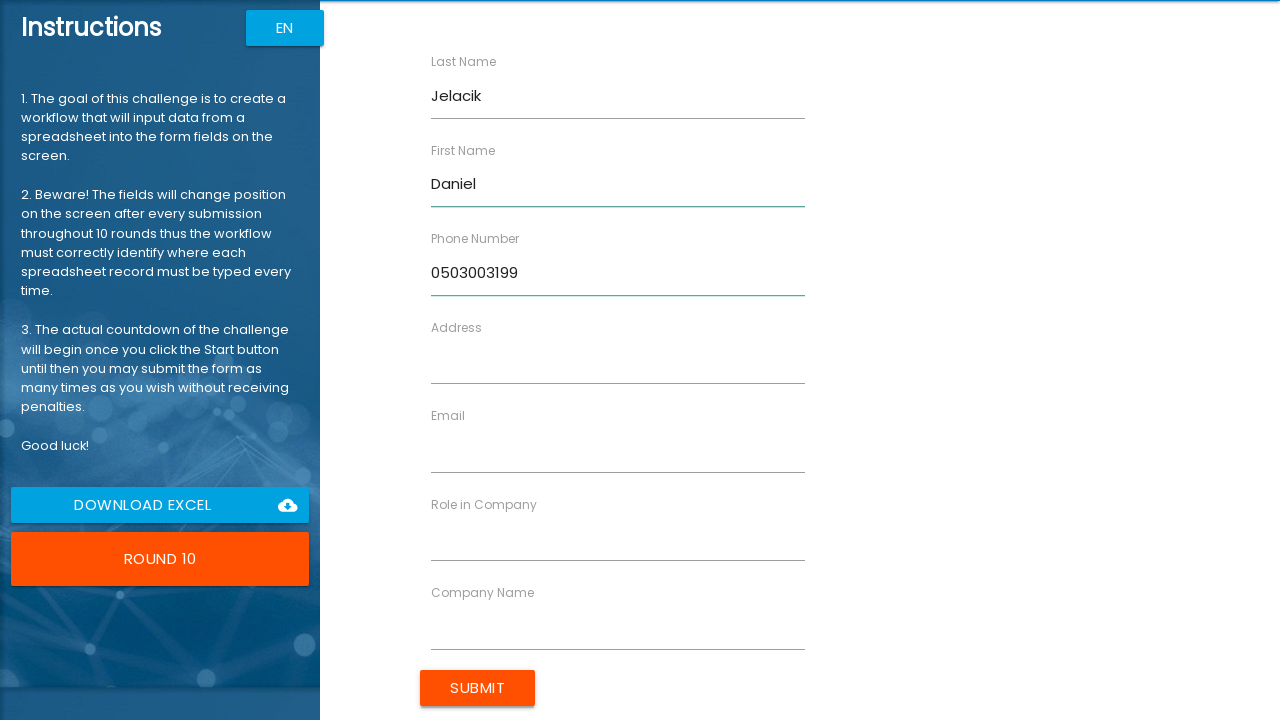

Filled field 'Phone Number' with value '0503003199' on form div:has(label) >> nth=6 >> input >> nth=0
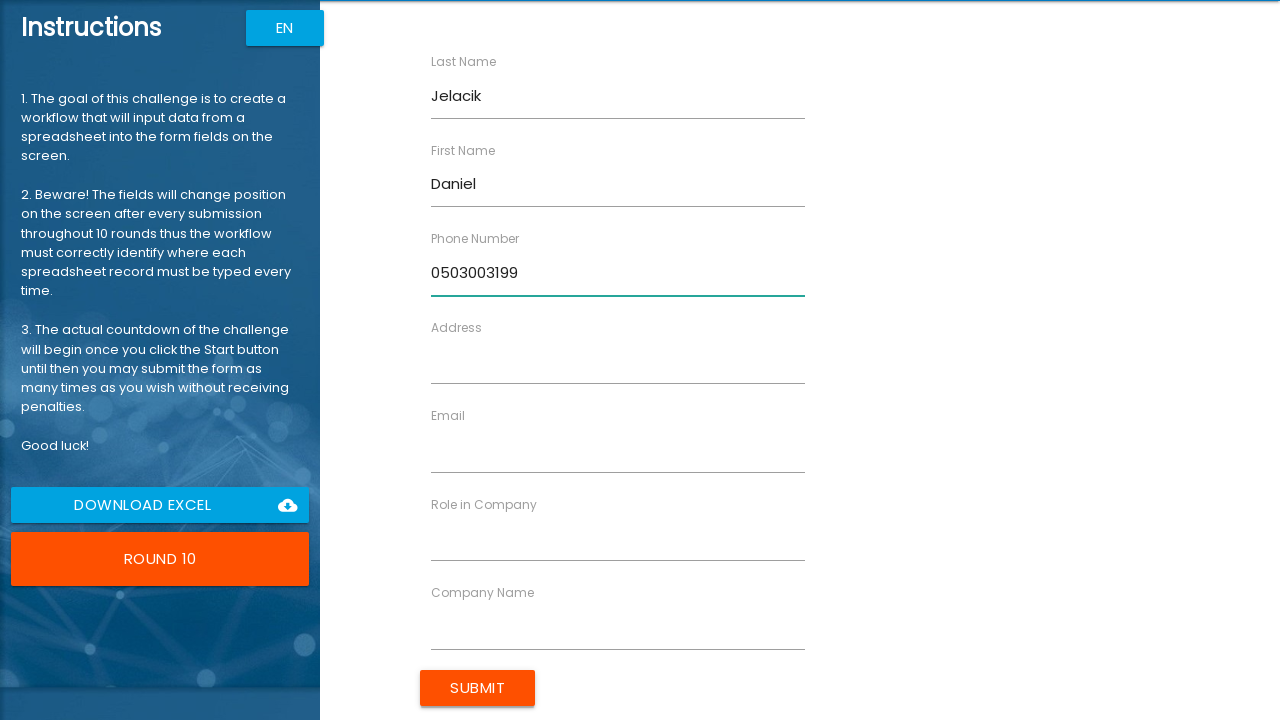

Filled field 'Address' with value 'Niittykatu' on form div:has(label) >> nth=7 >> input >> nth=0
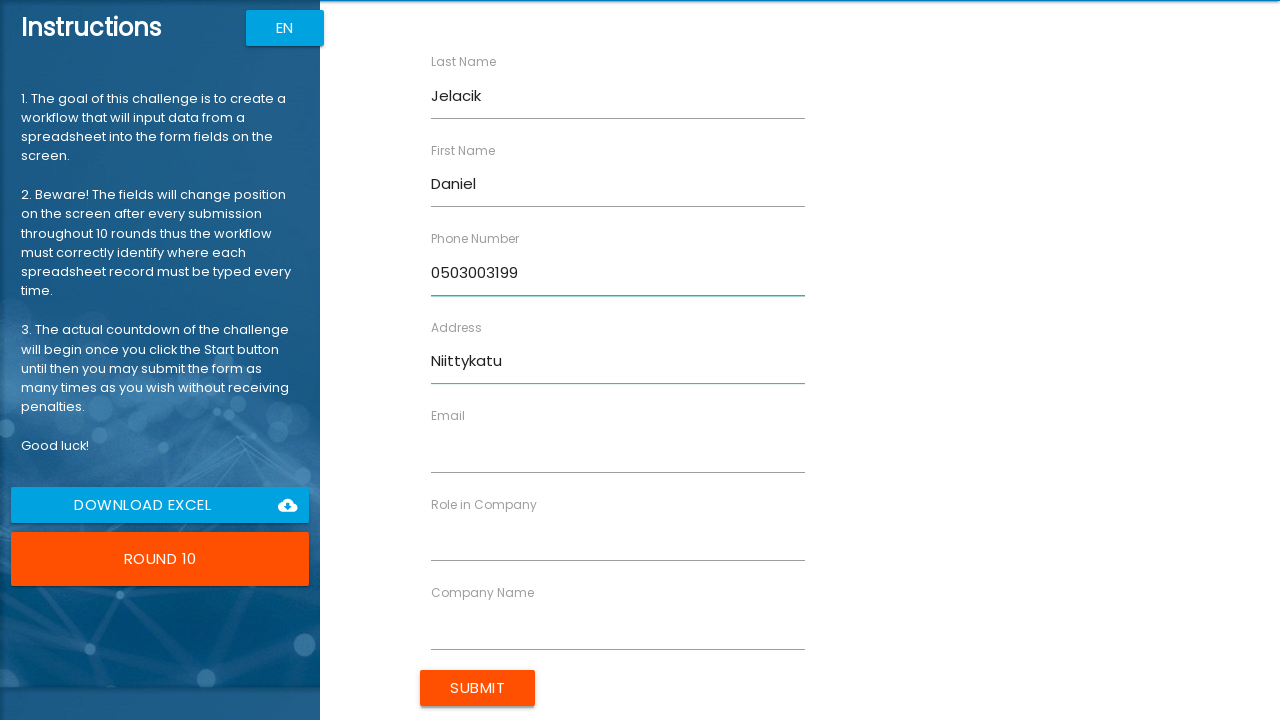

Filled field 'Address' with value 'Niittykatu' on form div:has(label) >> nth=8 >> input >> nth=0
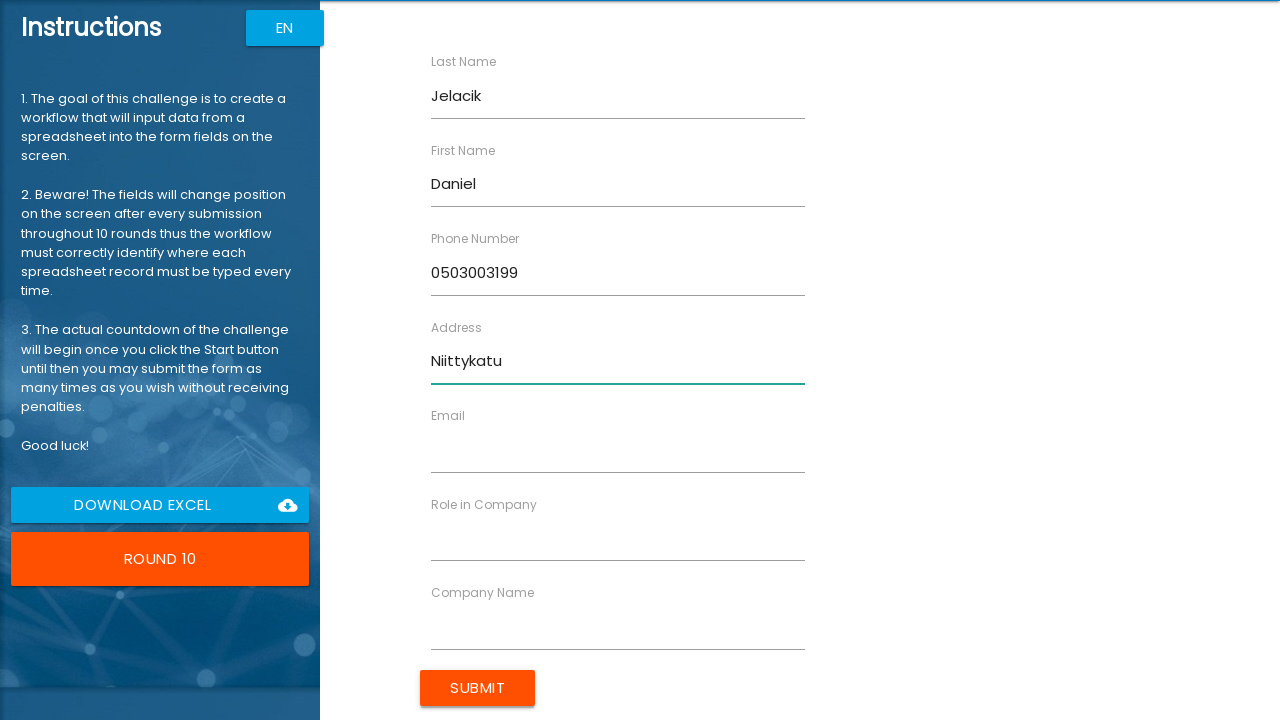

Filled field 'Email' with value 'daniel@jelacik.com' on form div:has(label) >> nth=9 >> input >> nth=0
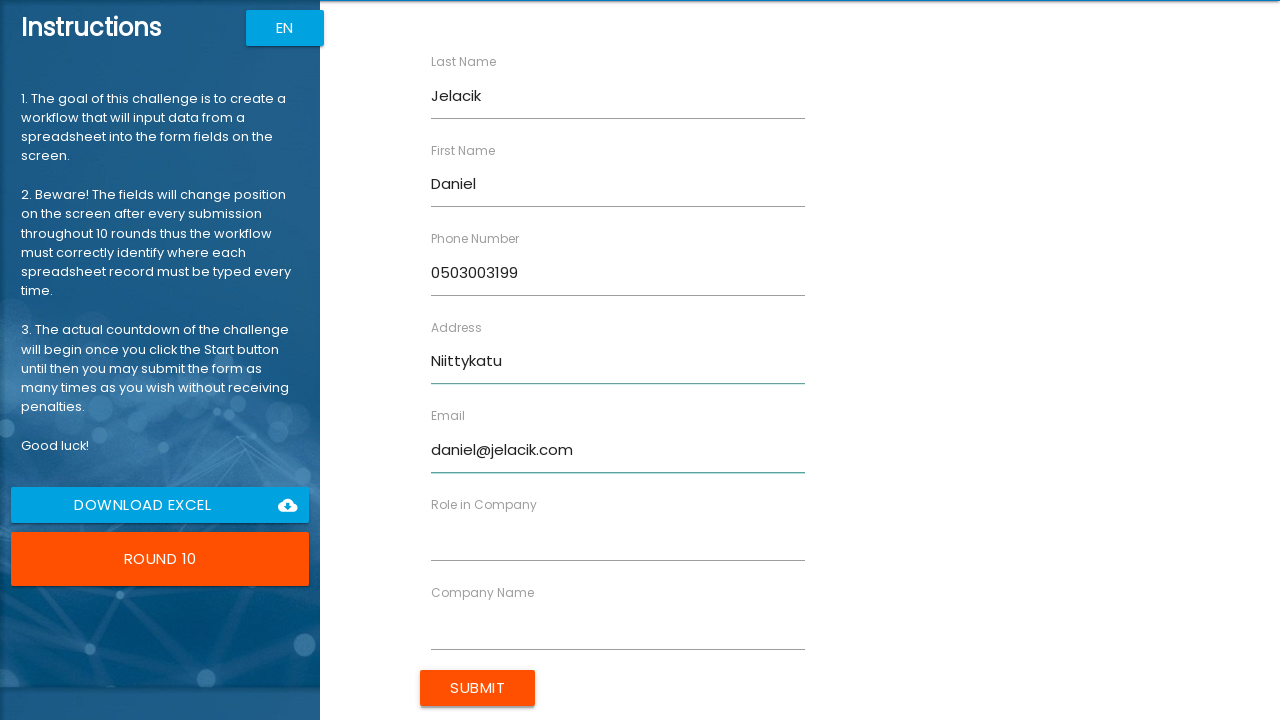

Filled field 'Email' with value 'daniel@jelacik.com' on form div:has(label) >> nth=10 >> input >> nth=0
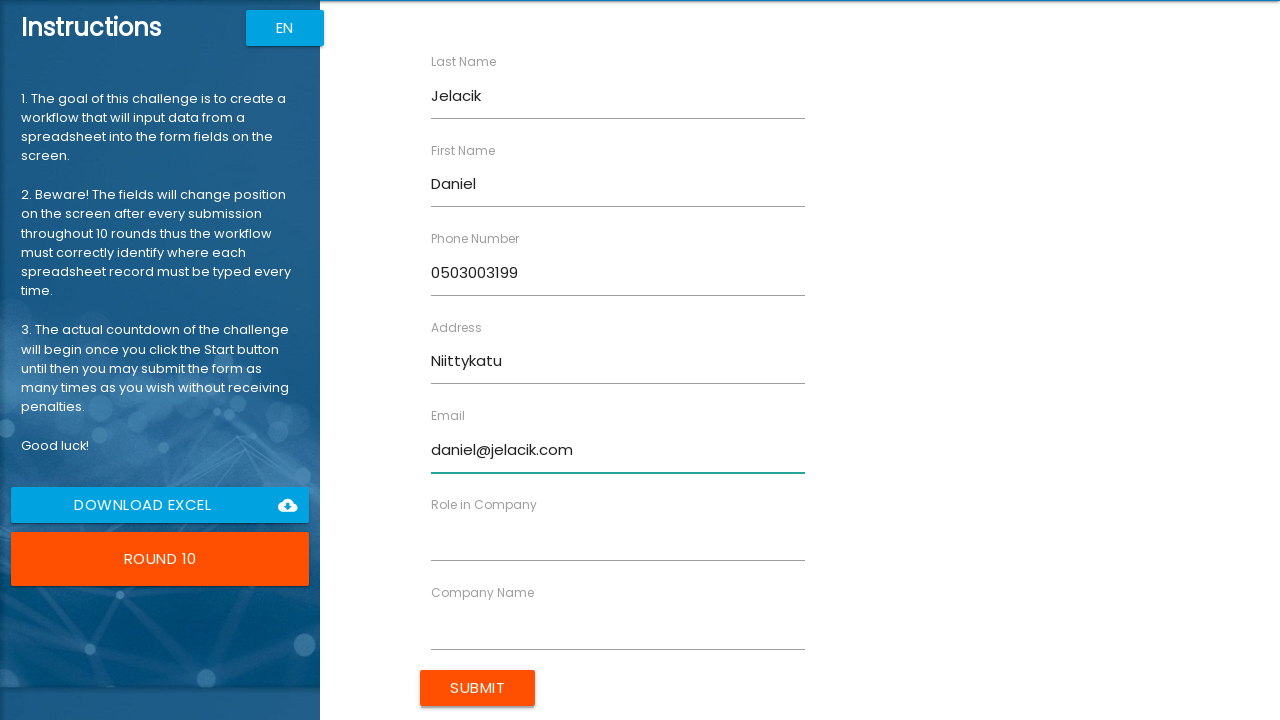

Filled field 'Role in Company' with value 'Developer' on form div:has(label) >> nth=11 >> input >> nth=0
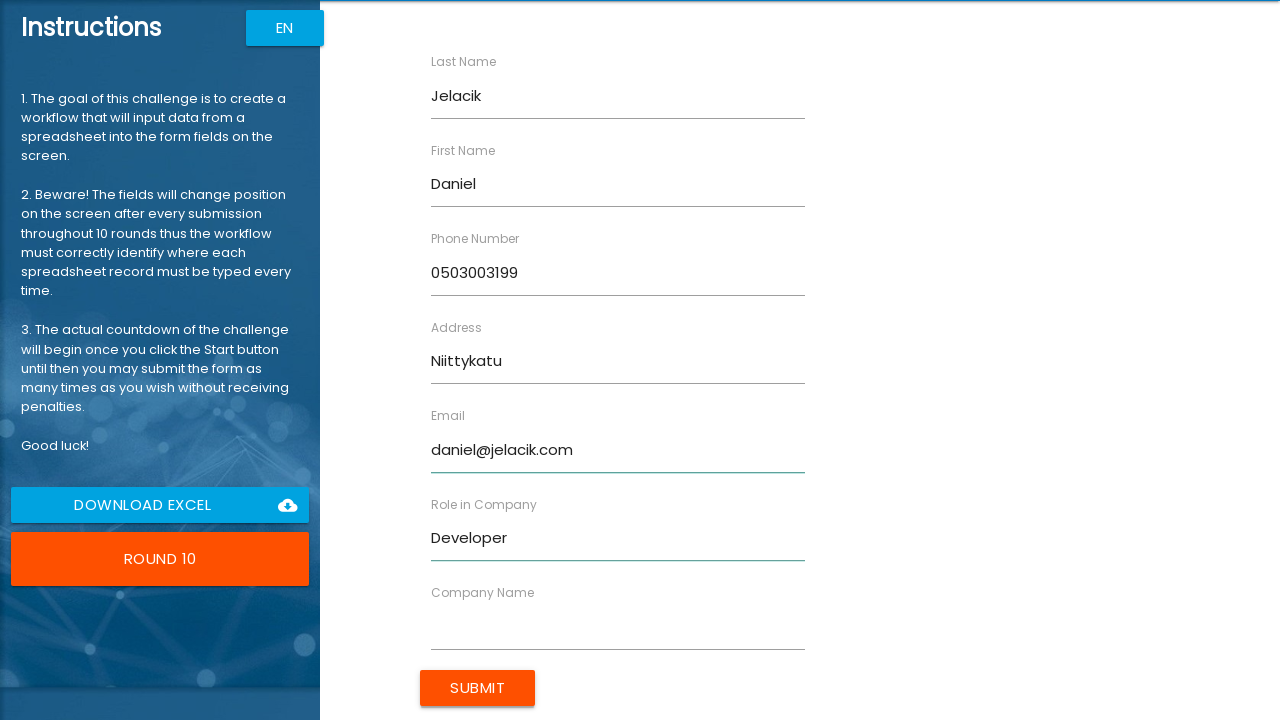

Filled field 'Role in Company' with value 'Developer' on form div:has(label) >> nth=12 >> input >> nth=0
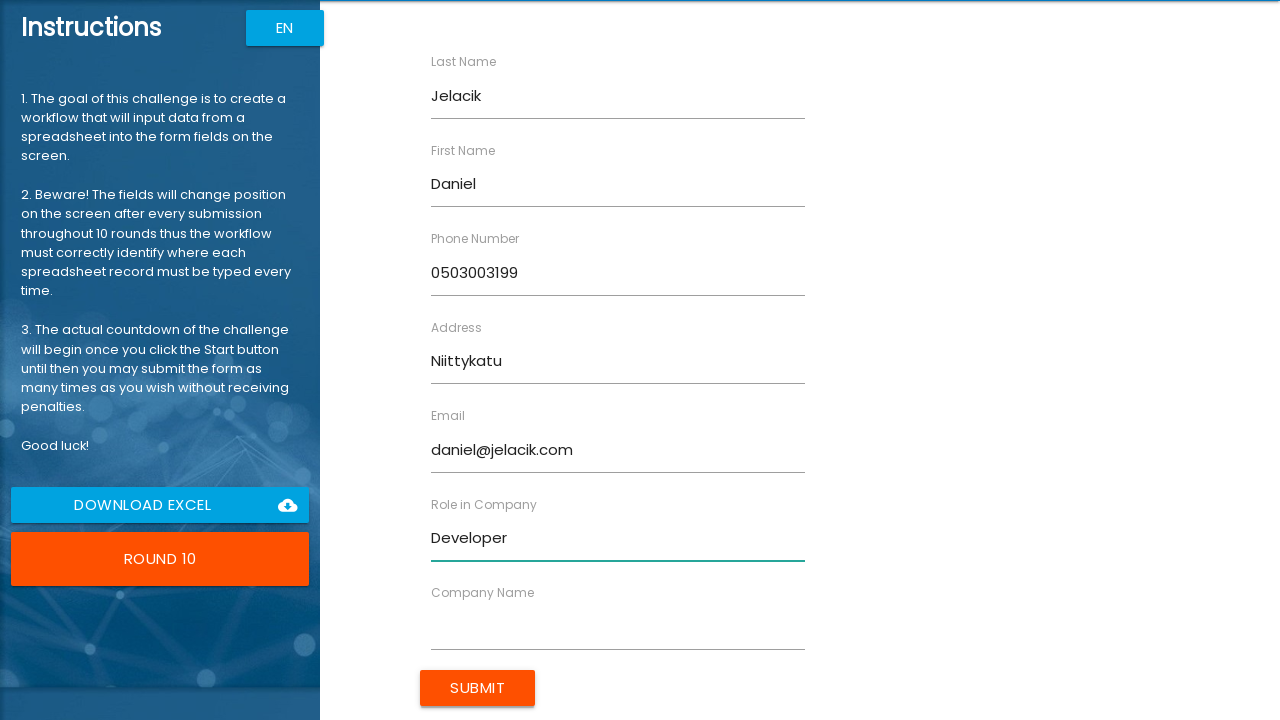

Filled field 'Company Name' with value 'Solutions Oy' on form div:has(label) >> nth=13 >> input >> nth=0
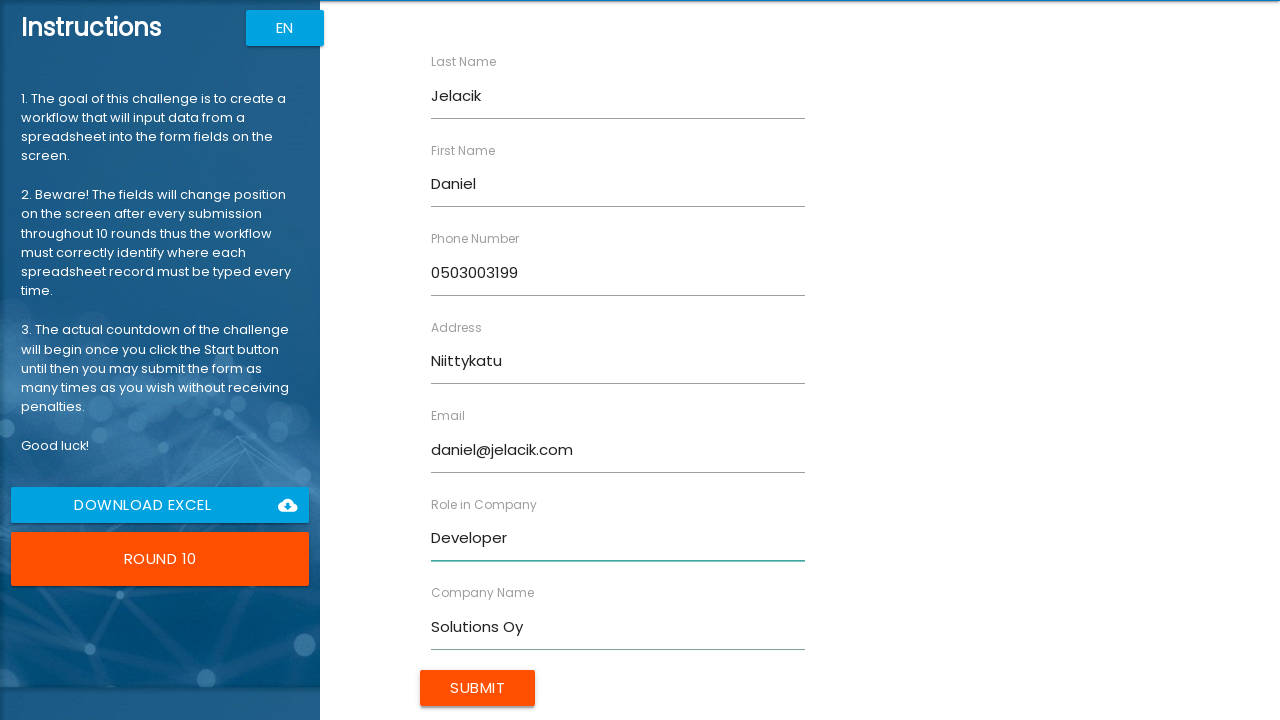

Filled field 'Company Name' with value 'Solutions Oy' on form div:has(label) >> nth=14 >> input >> nth=0
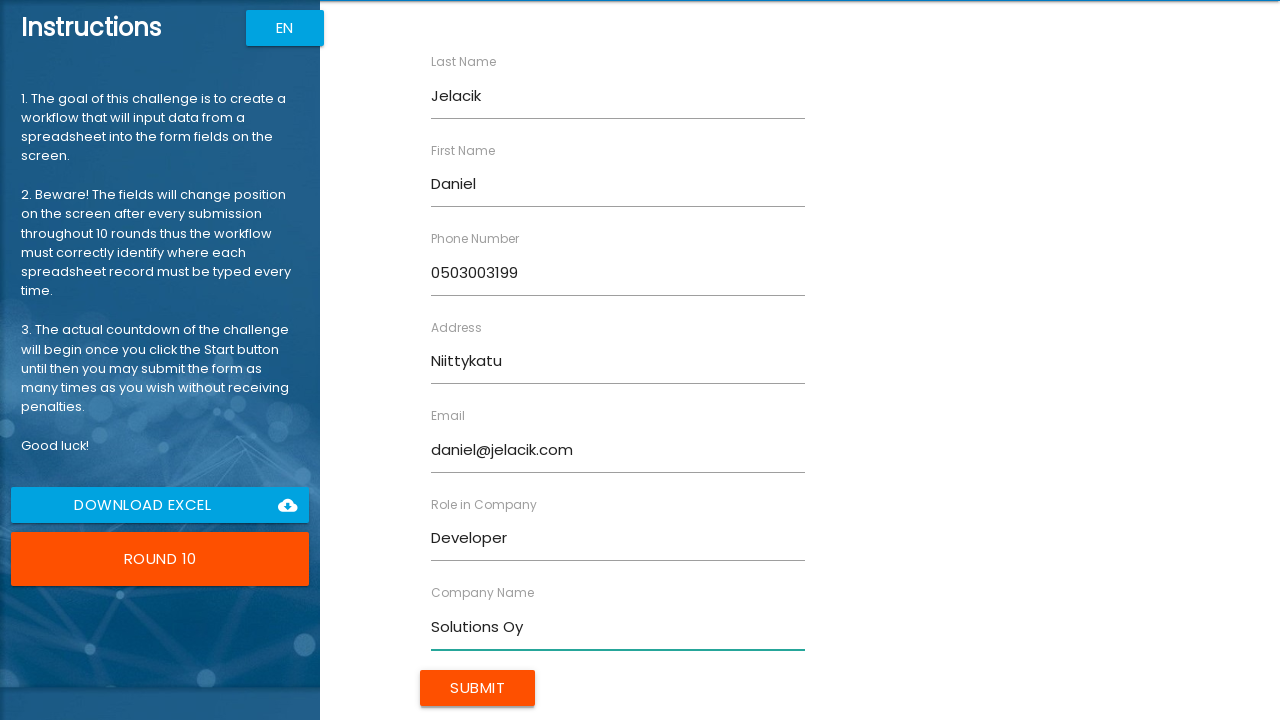

Submitted form for round 10 at (478, 688) on internal:role=button[name="Submit"i]
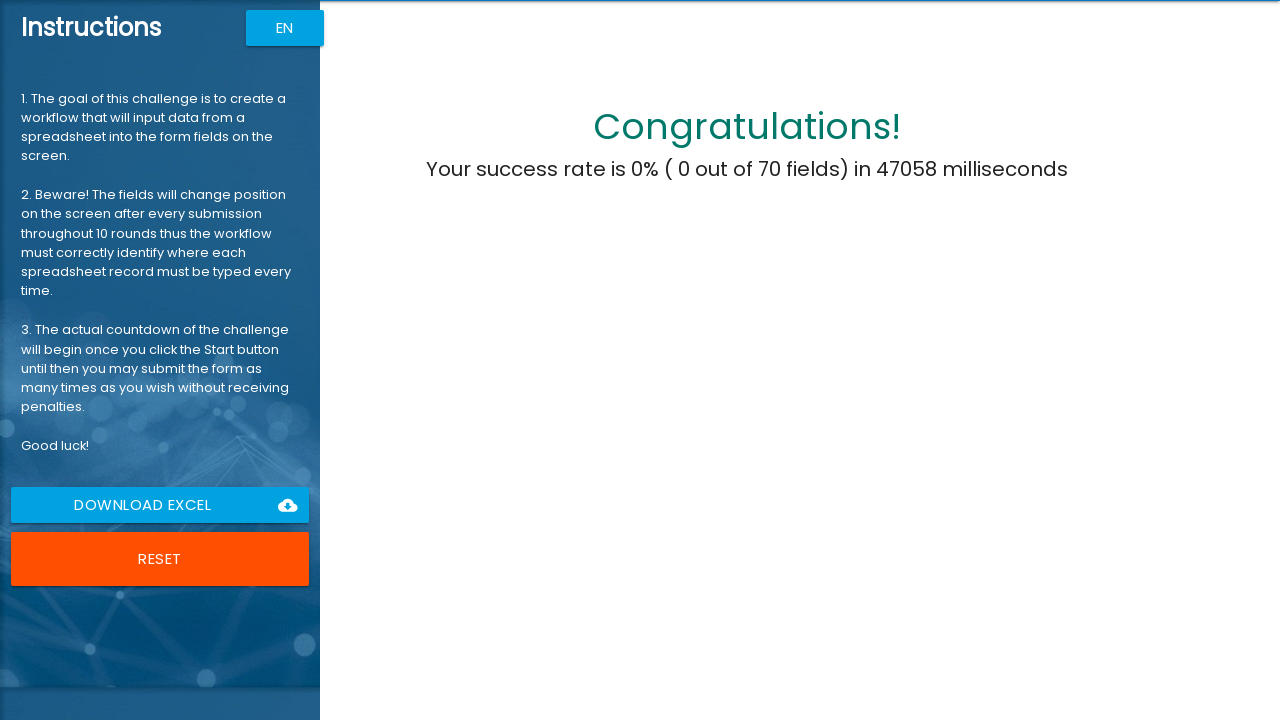

Waited for next form to load after round 10
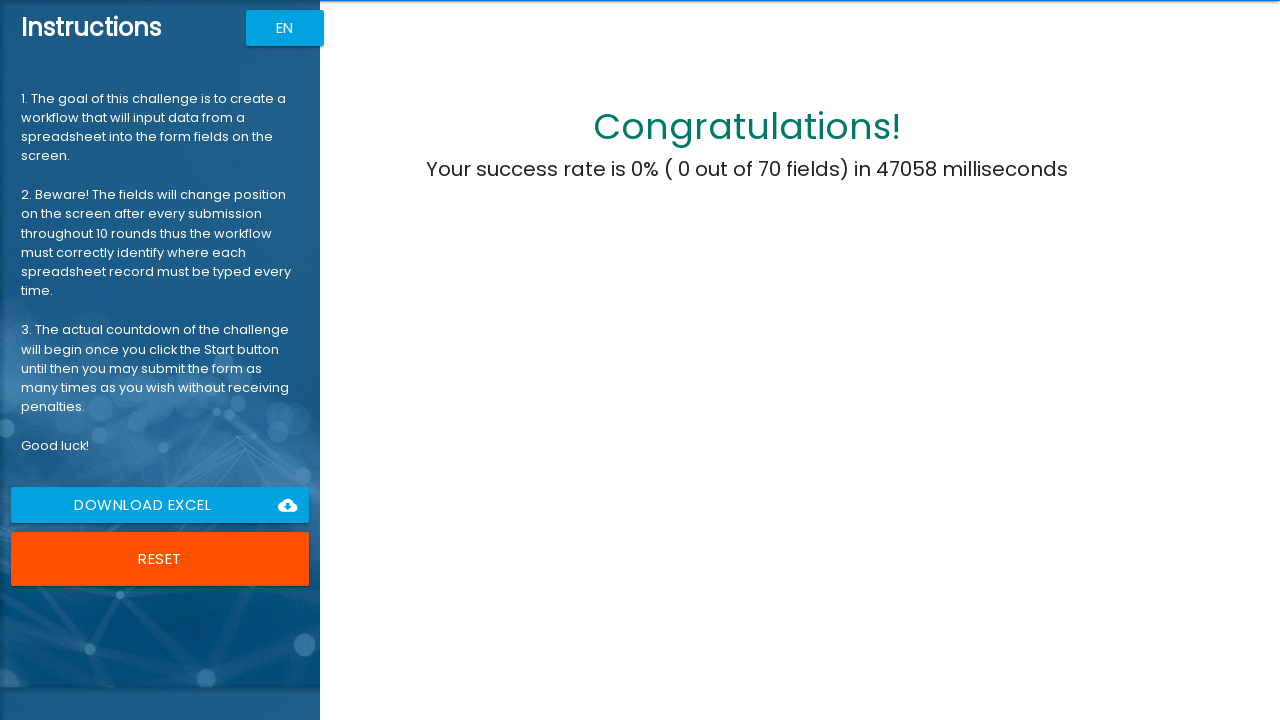

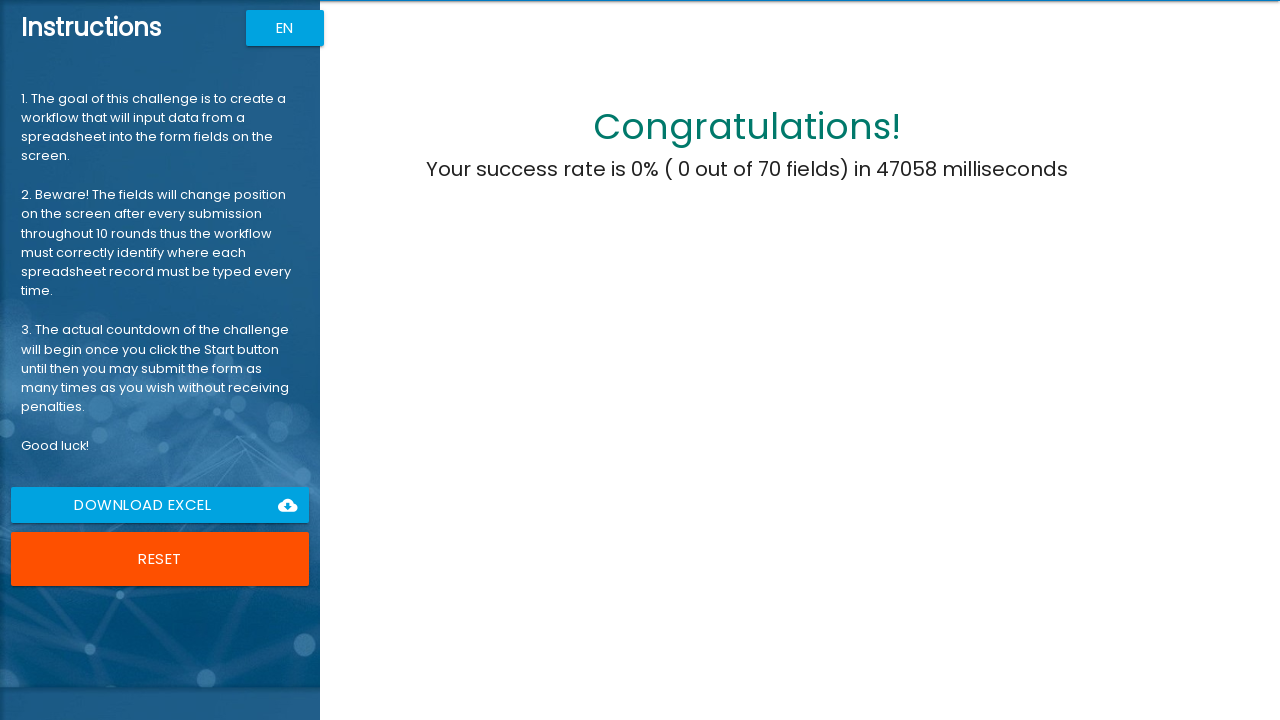